Tests password confirmation field validation by randomly testing matching and non-matching password combinations to verify proper validation messages

Starting URL: https://erikdark.github.io/QA_DIPLOM/

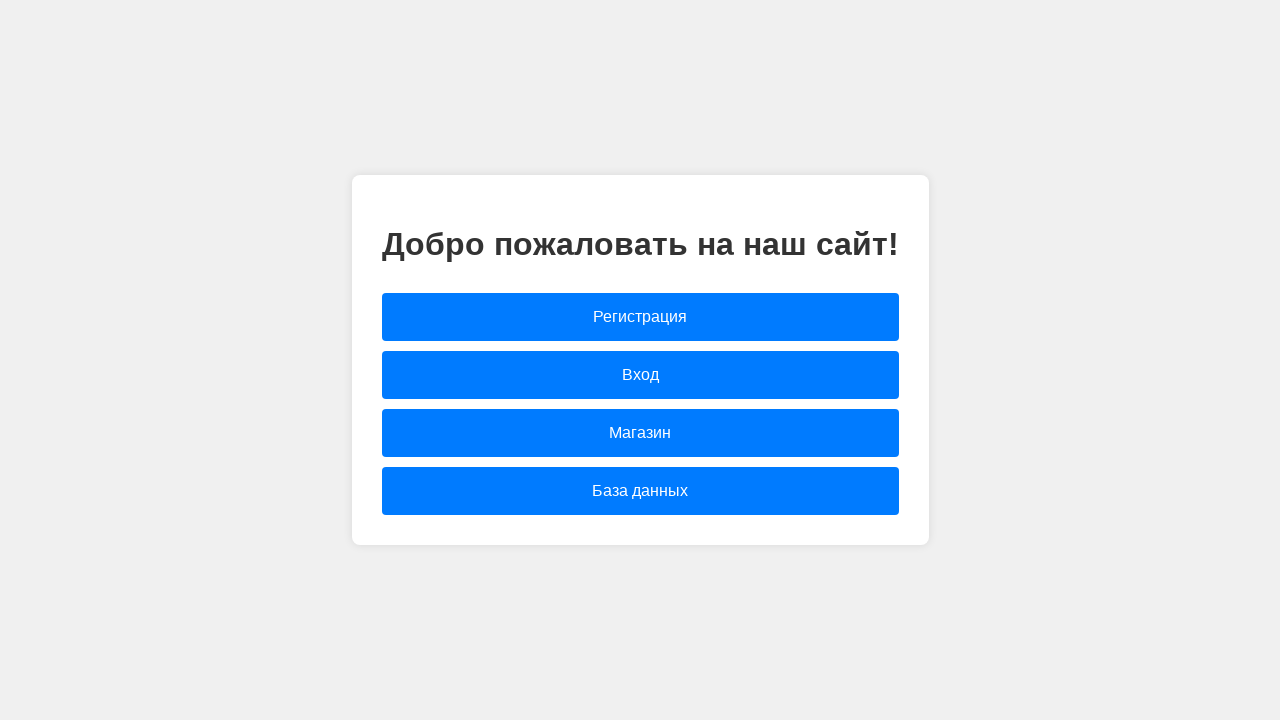

Clicked link to navigate to registration page at (640, 317) on [href="registration.html"]
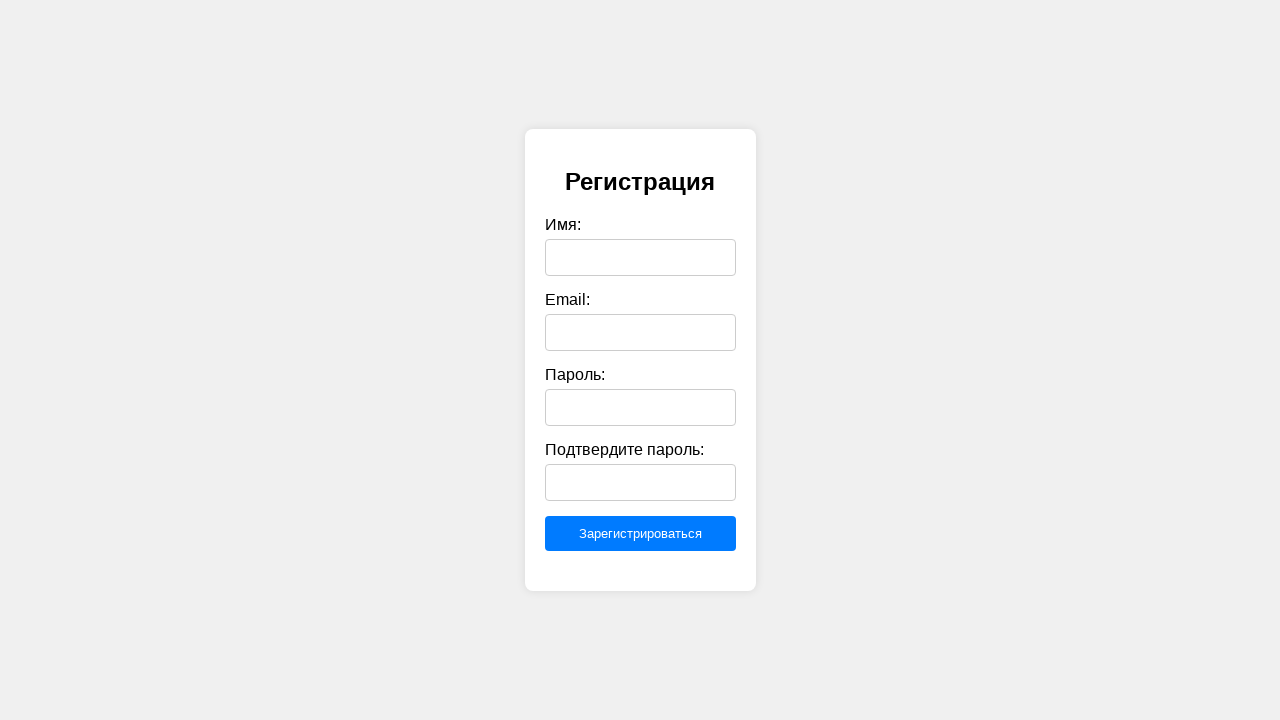

Filled name field with 'qwerty' on #name
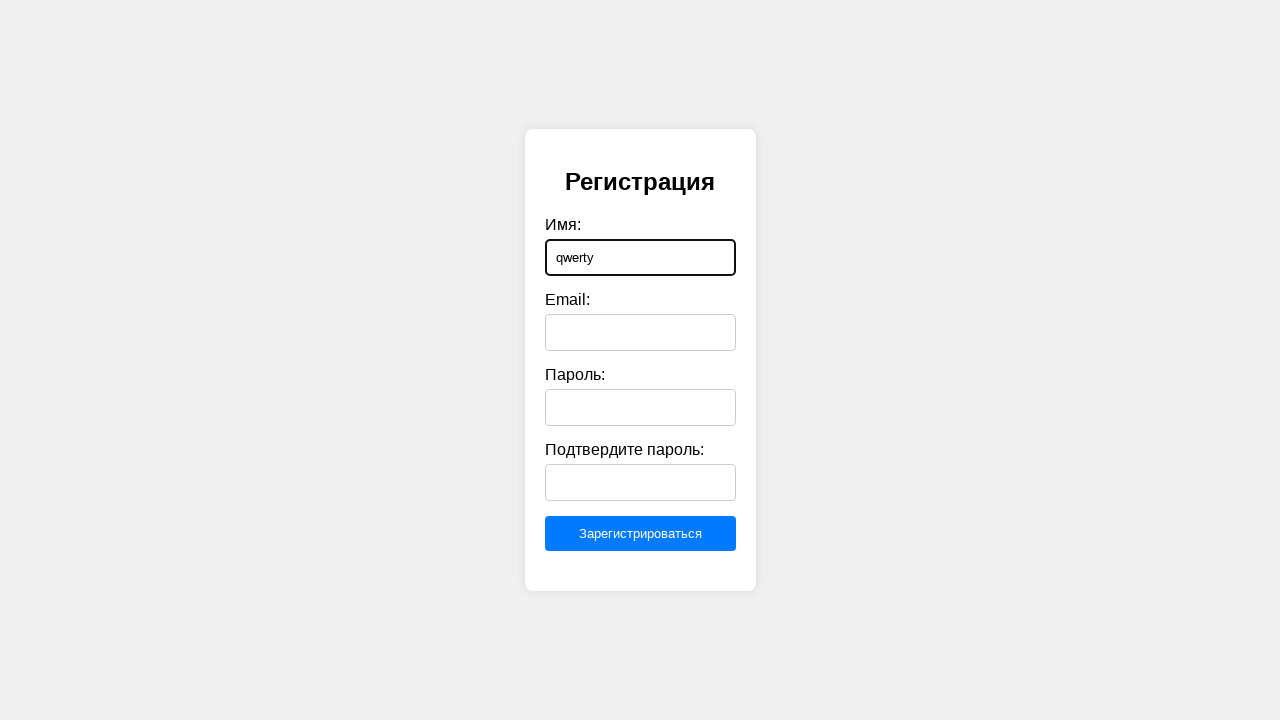

Filled email field with 'qwerty@mail.ru' on #email
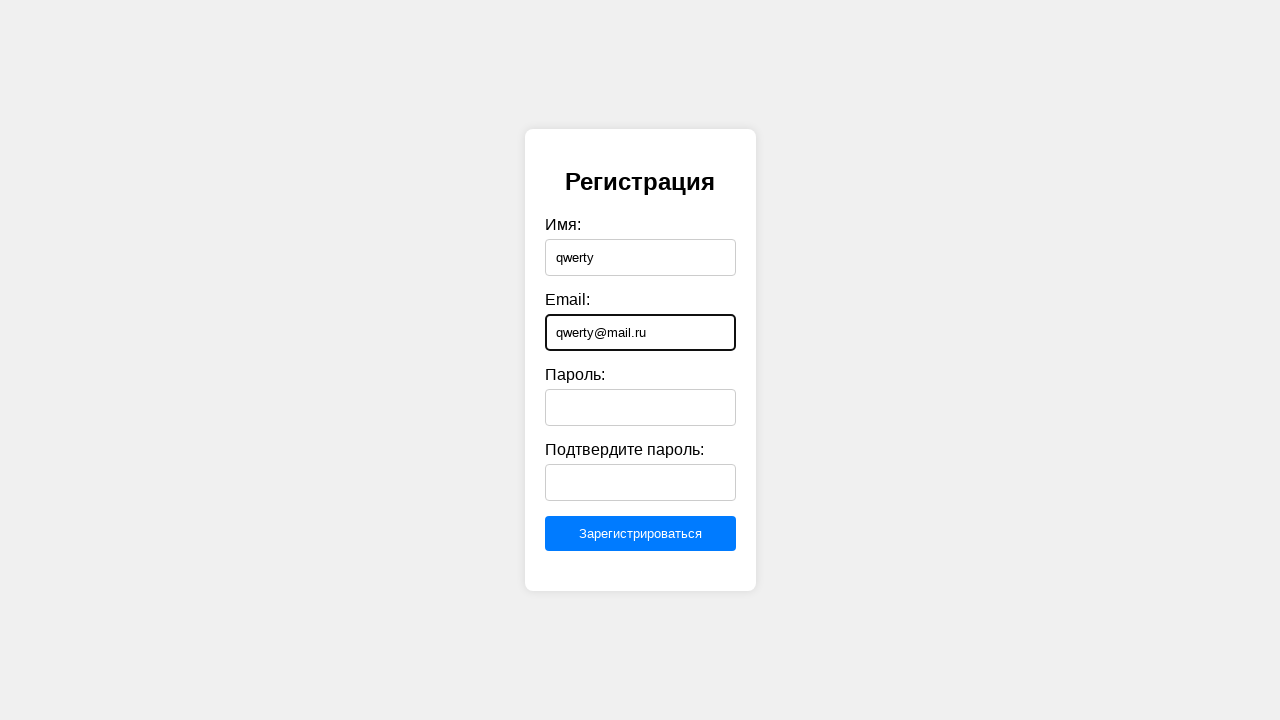

Filled password field with 'QWERTYQWe1' on #password
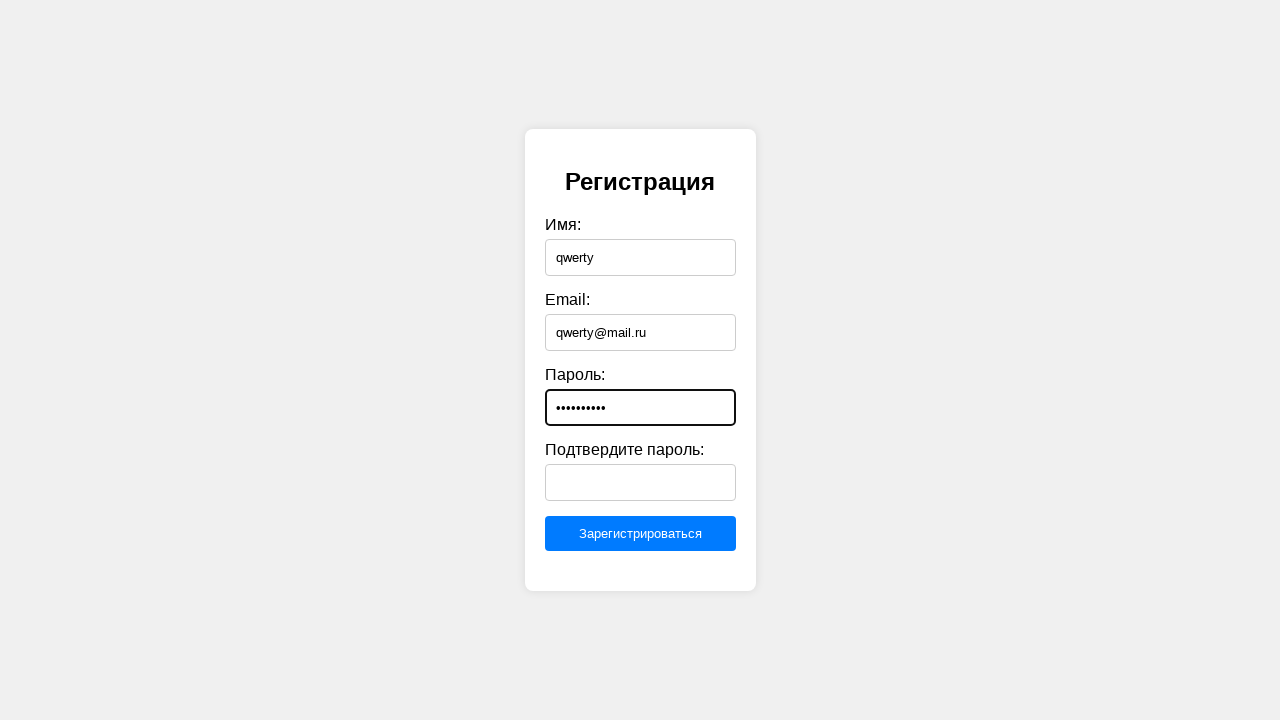

Filled confirm password field with 'Qw123456' on #confirmPassword
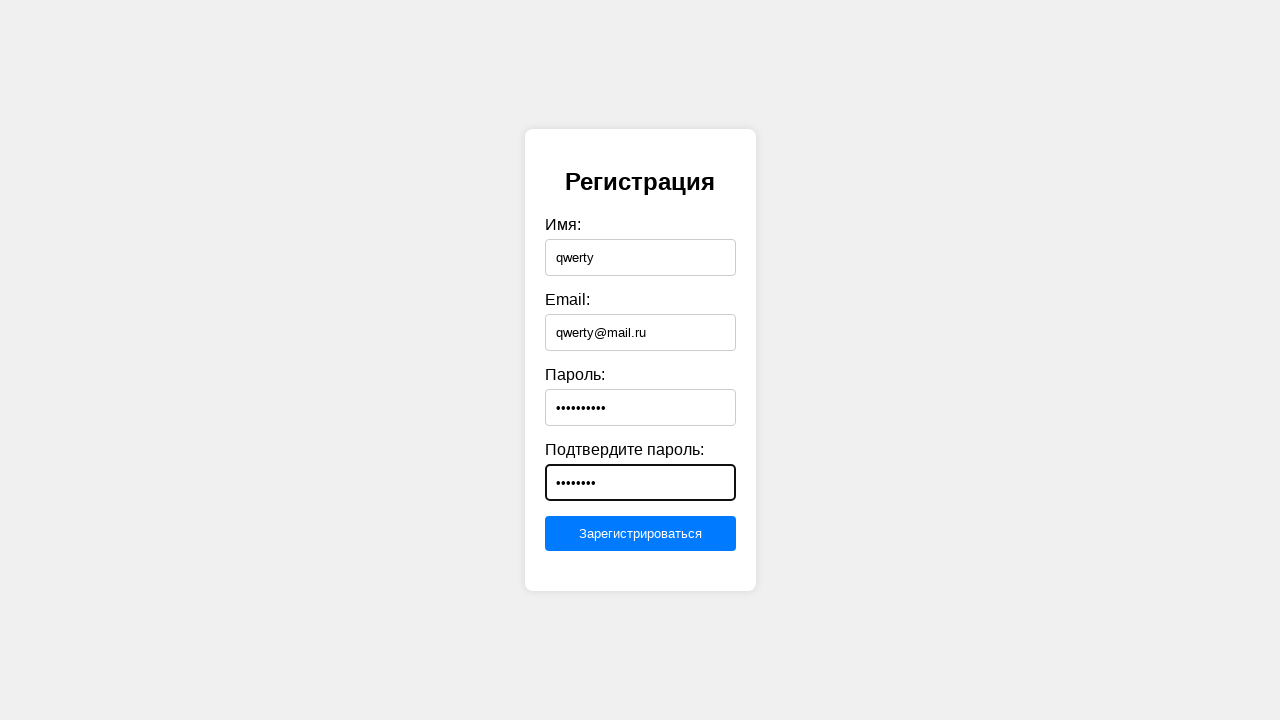

Clicked submit button to register at (640, 534) on [type="submit"]
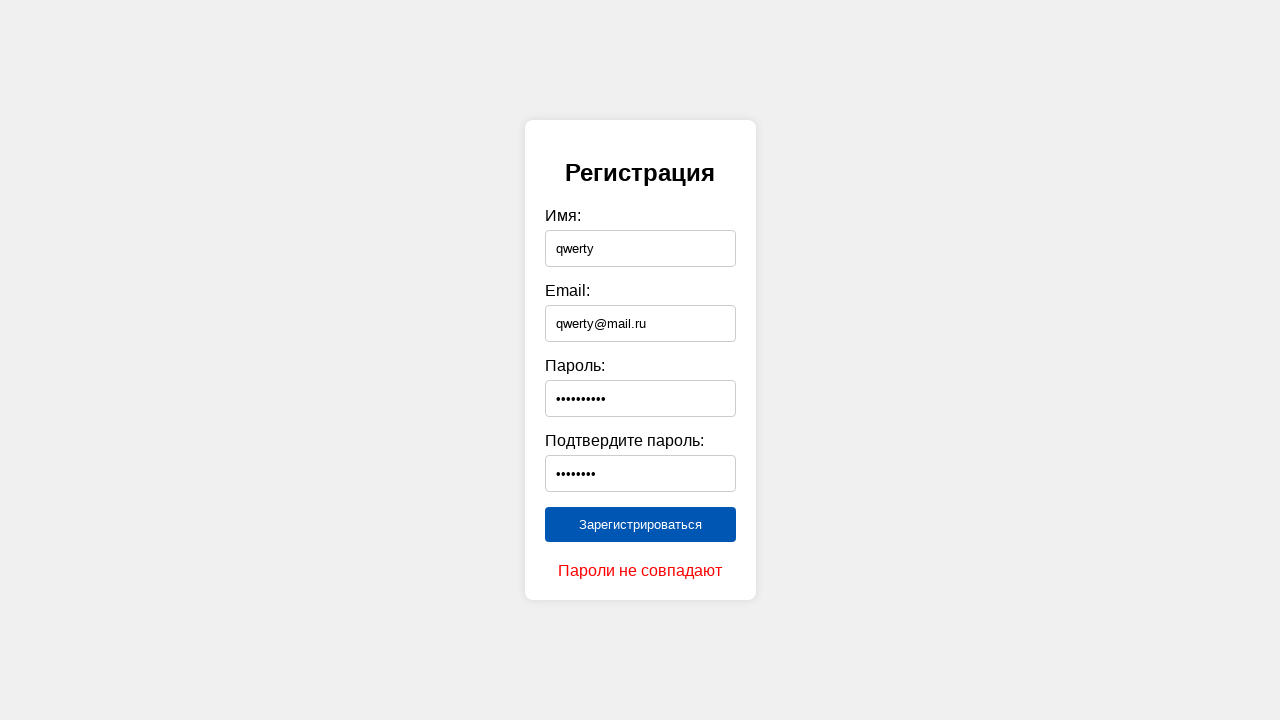

Verified password mismatch error message appeared for non-matching passwords
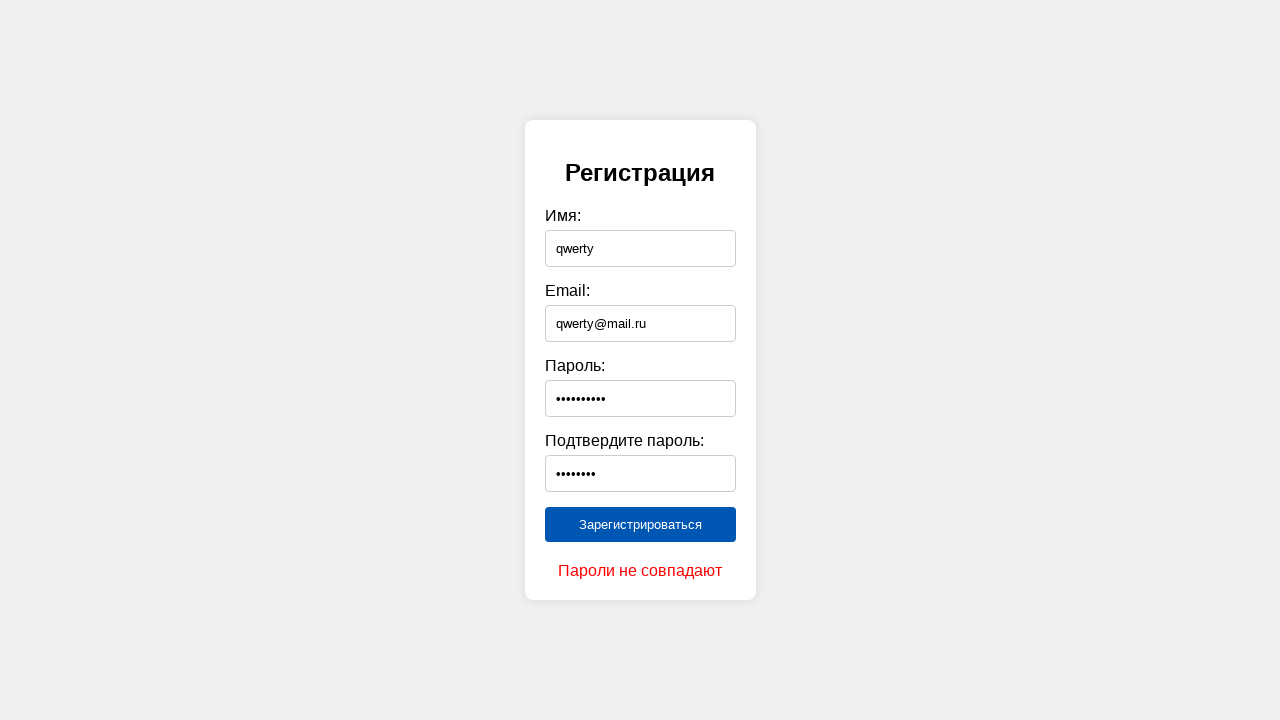

Navigated back to main page for next test iteration
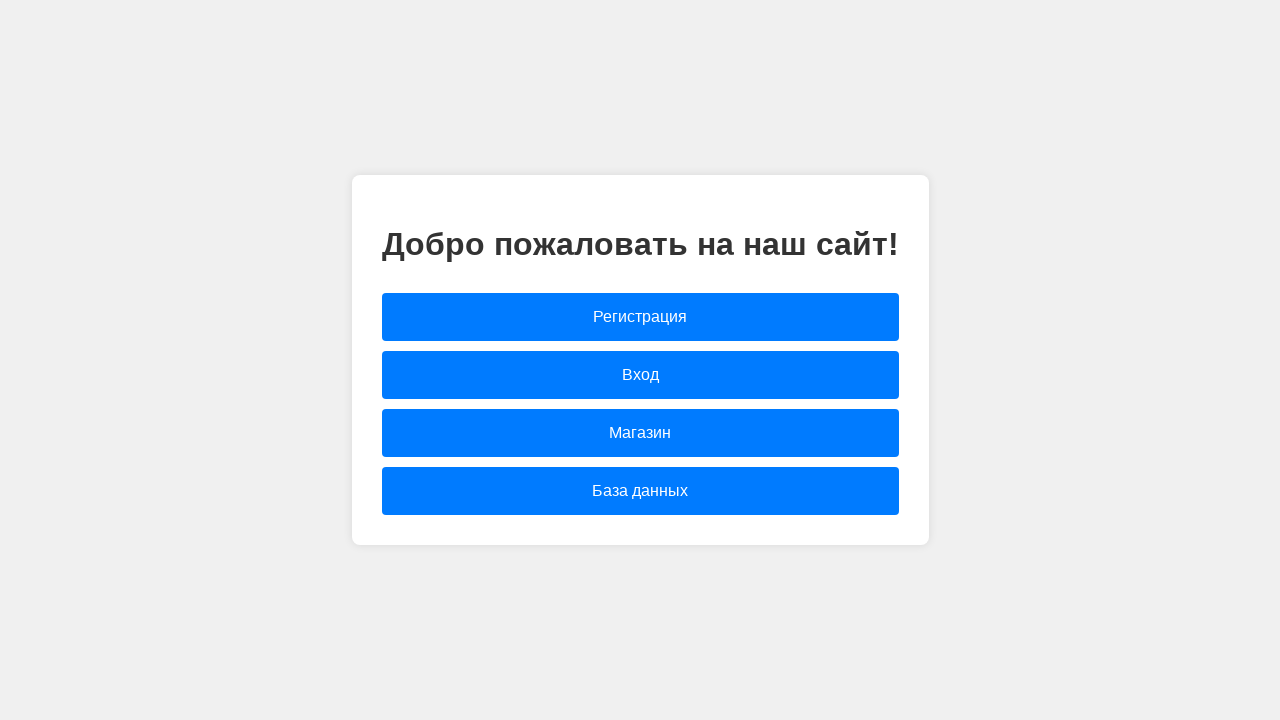

Clicked link to navigate to registration page at (640, 317) on [href="registration.html"]
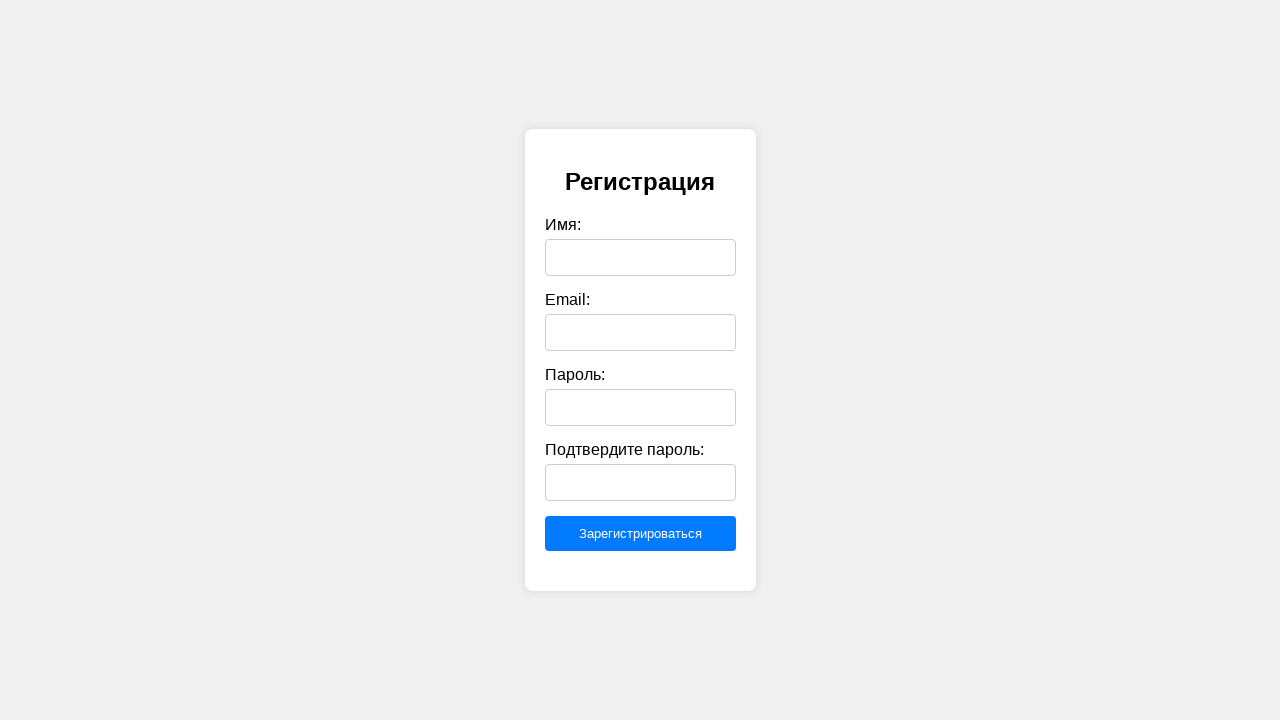

Filled name field with 'qwerty' on #name
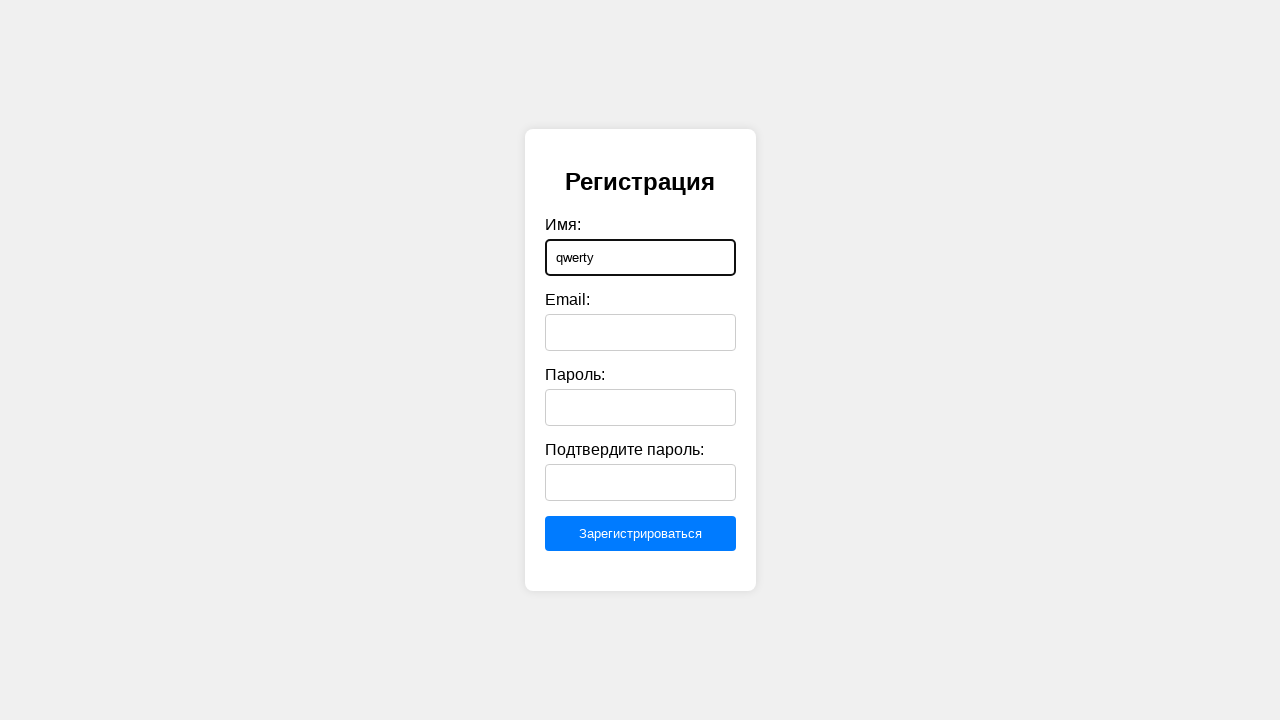

Filled email field with 'qwerty@mail.ru' on #email
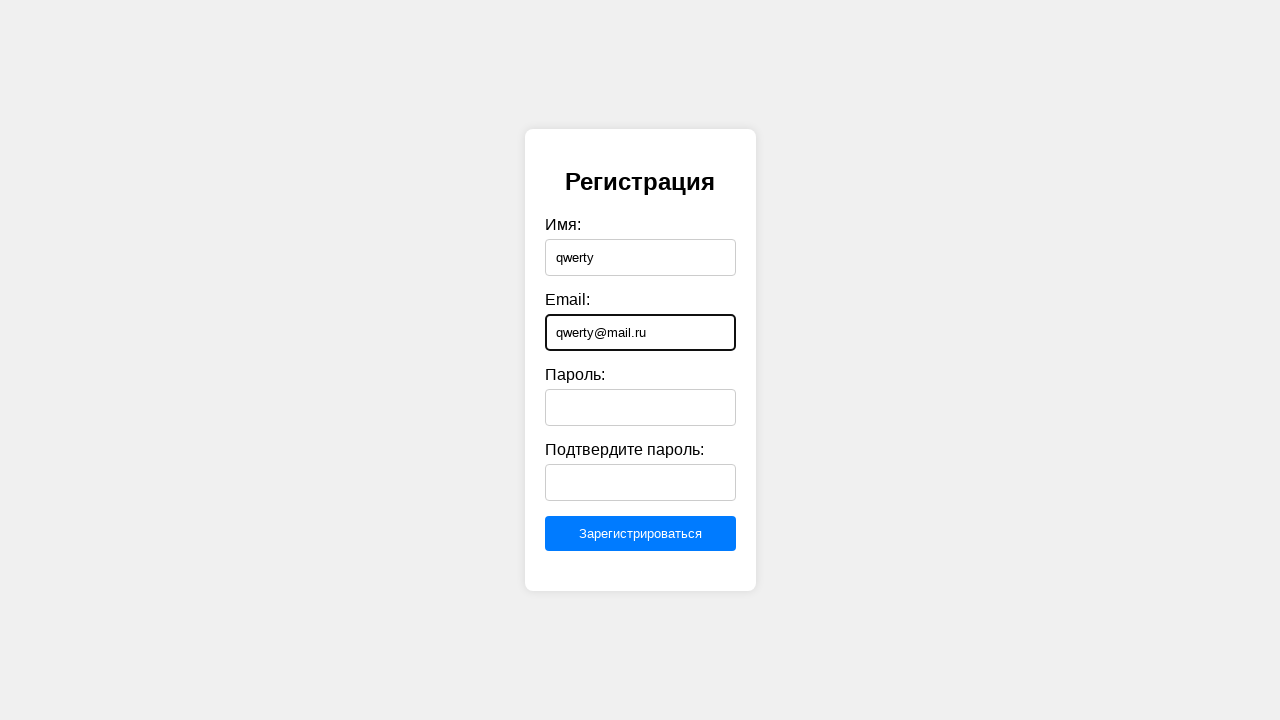

Filled password field with 'Qwertyqwe1' on #password
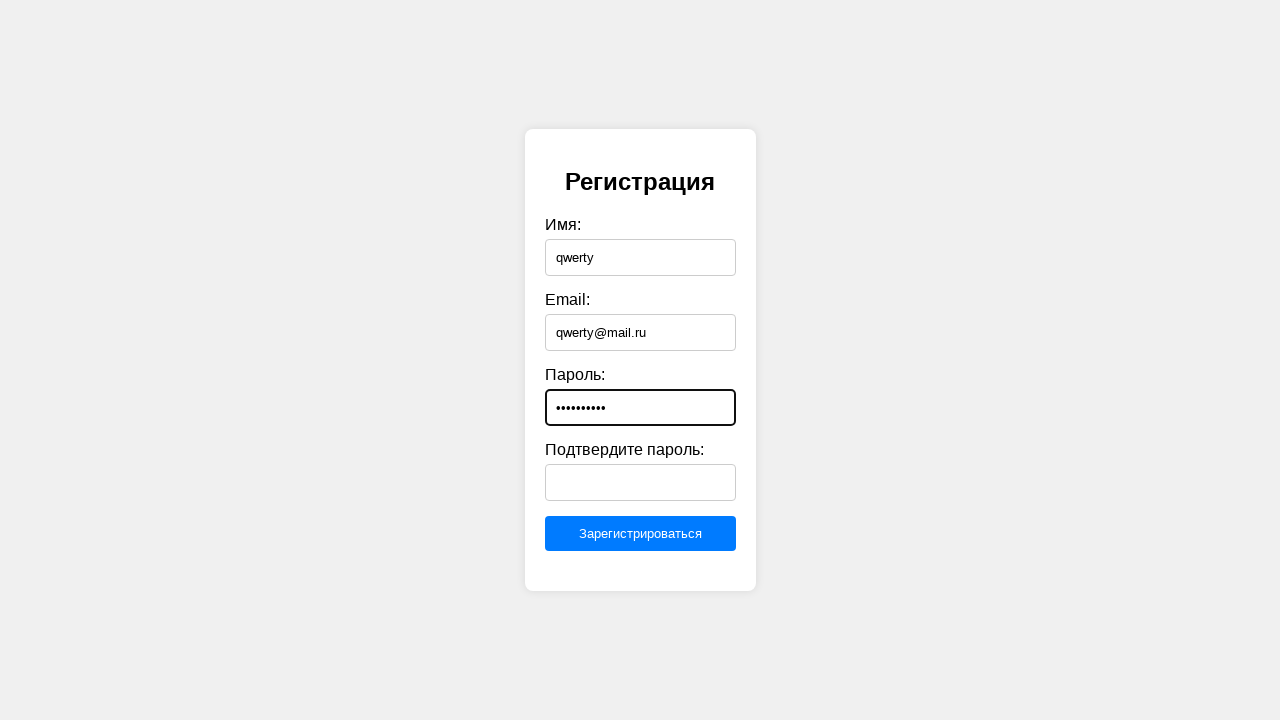

Filled confirm password field with 'Qwertyqwe1!!@#$%^&*()?/"№;:,.<>' on #confirmPassword
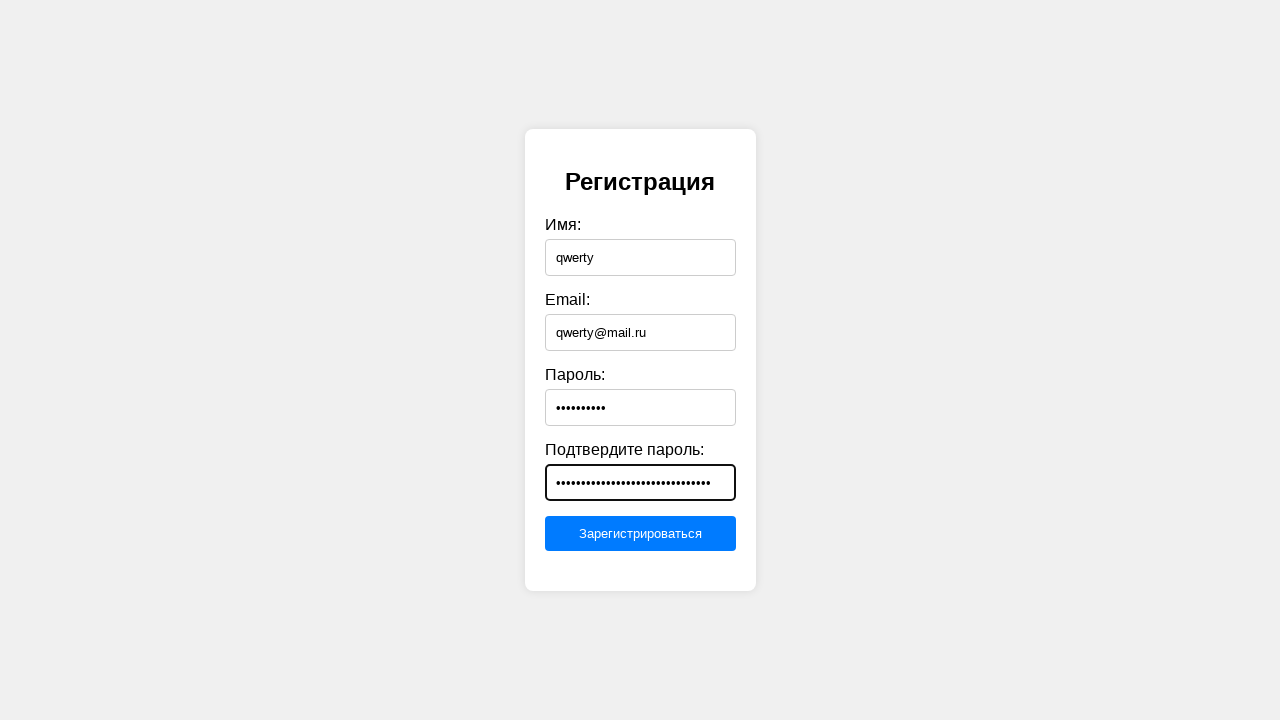

Clicked submit button to register at (640, 534) on [type="submit"]
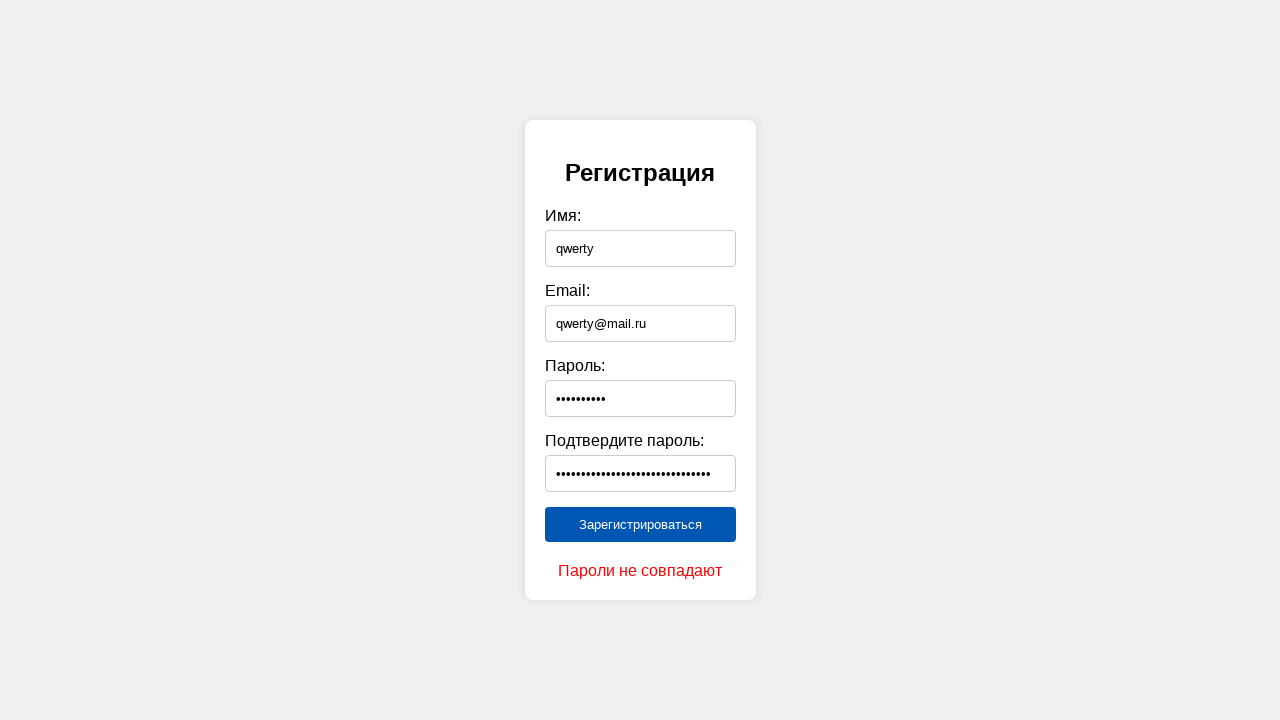

Verified password mismatch error message appeared for non-matching passwords
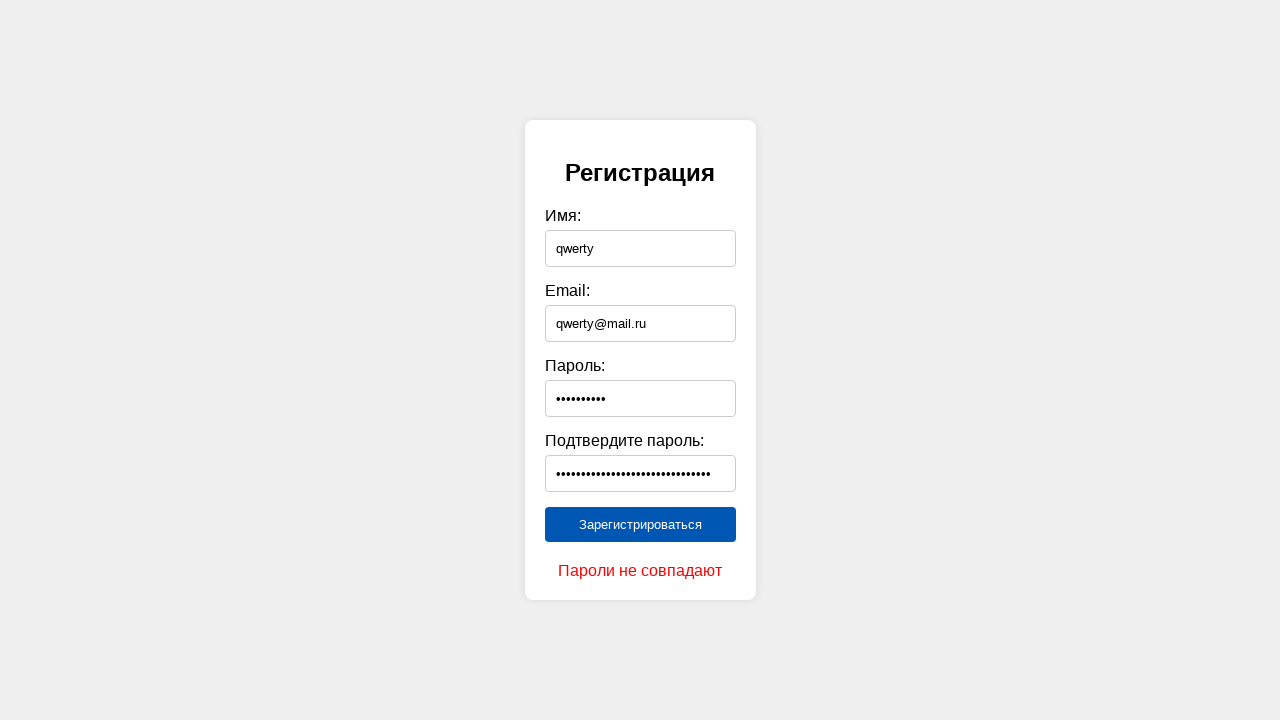

Navigated back to main page for next test iteration
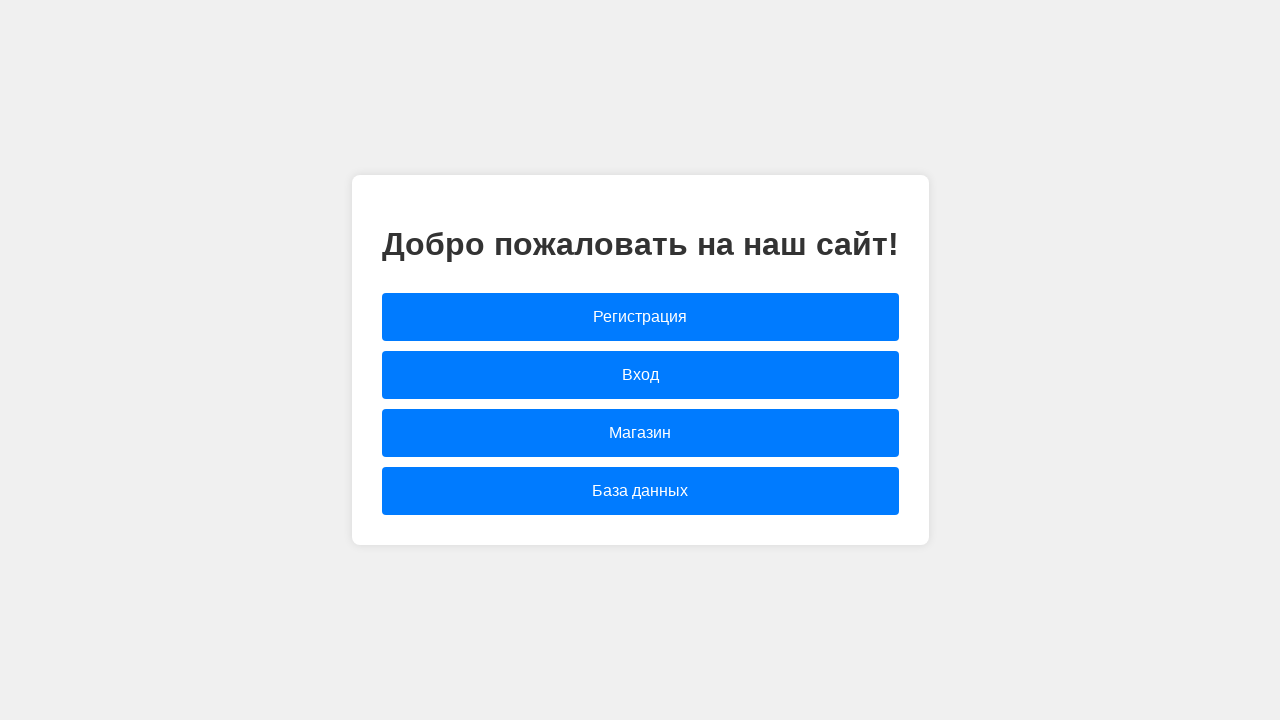

Clicked link to navigate to registration page at (640, 317) on [href="registration.html"]
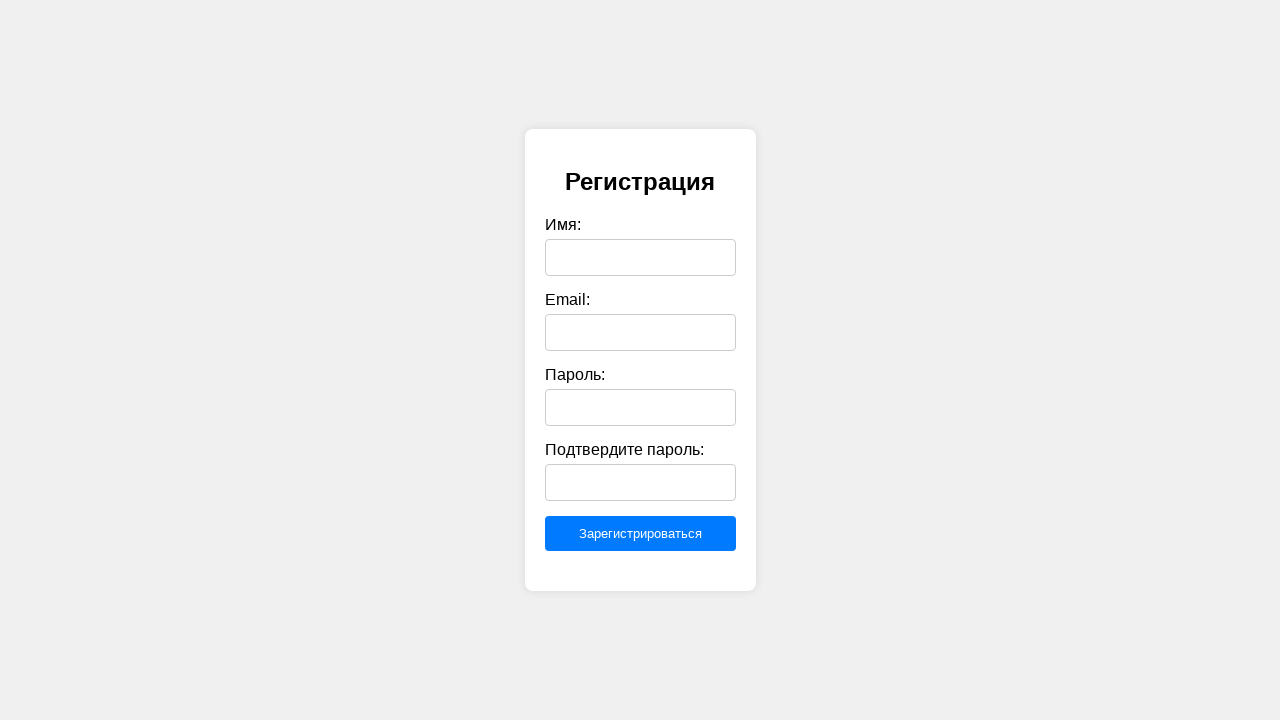

Filled name field with 'qwerty' on #name
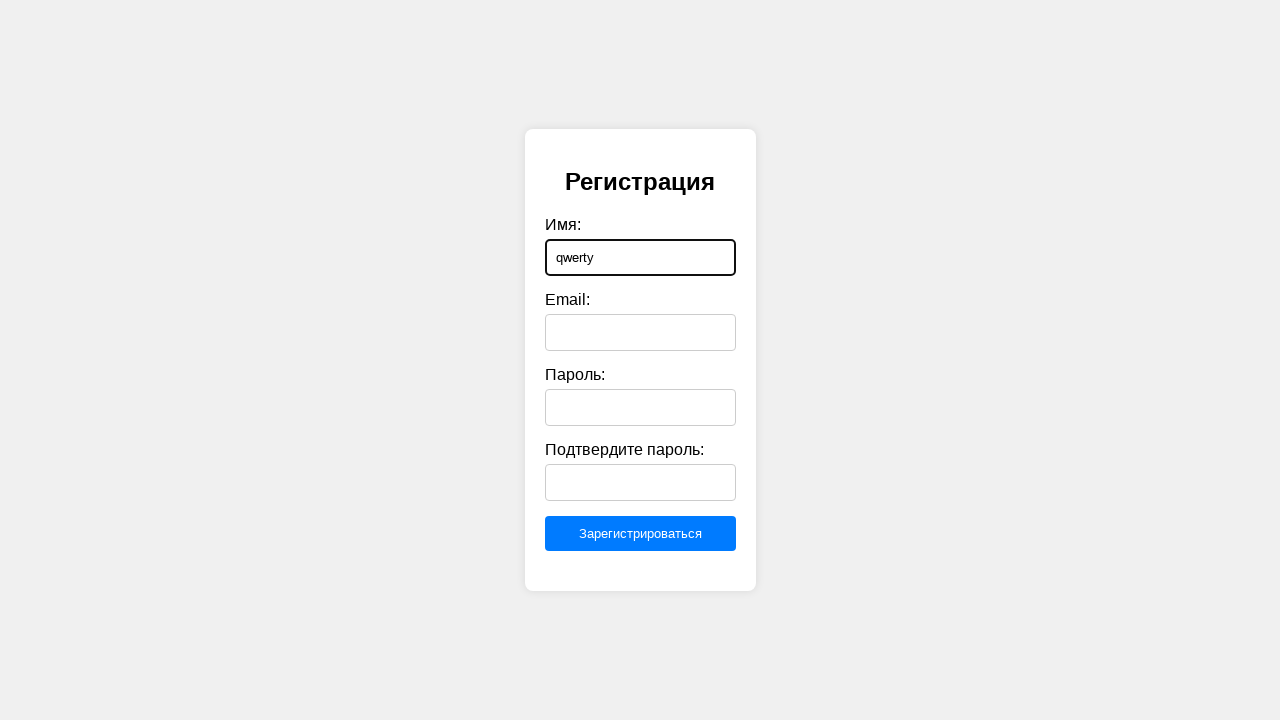

Filled email field with 'qwerty@mail.ru' on #email
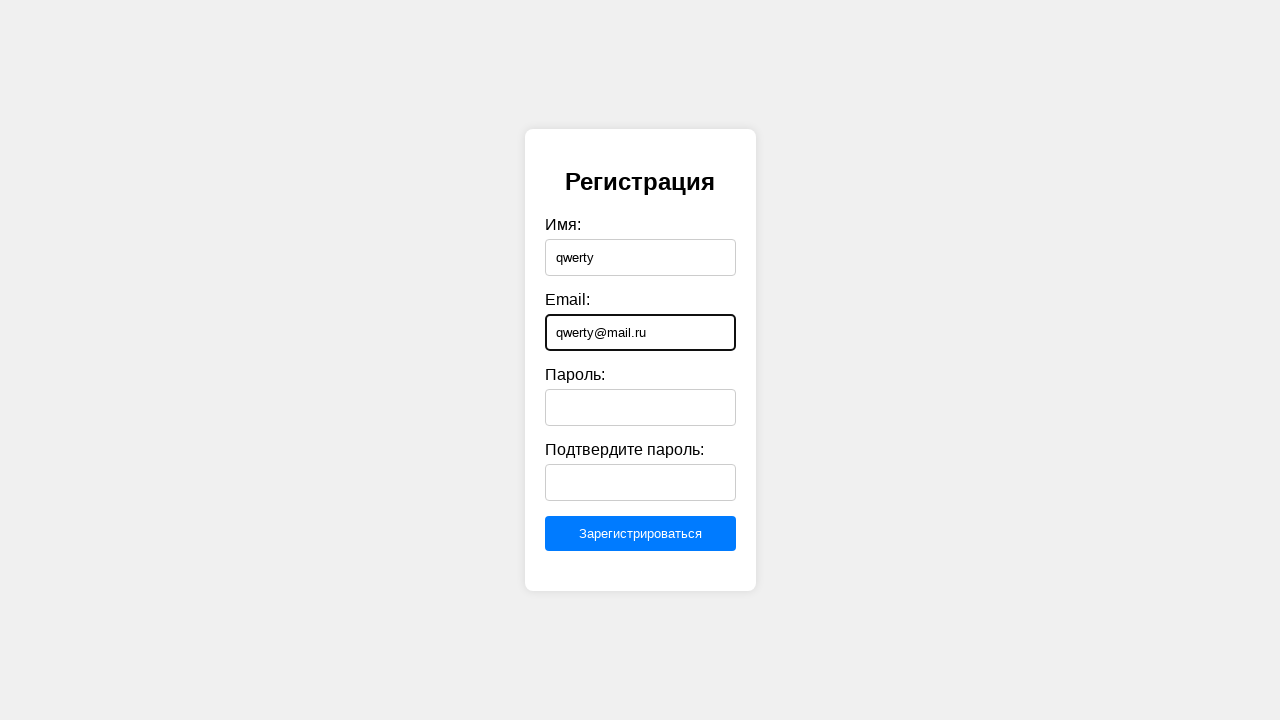

Filled password field with 'QWERTYQWe1' on #password
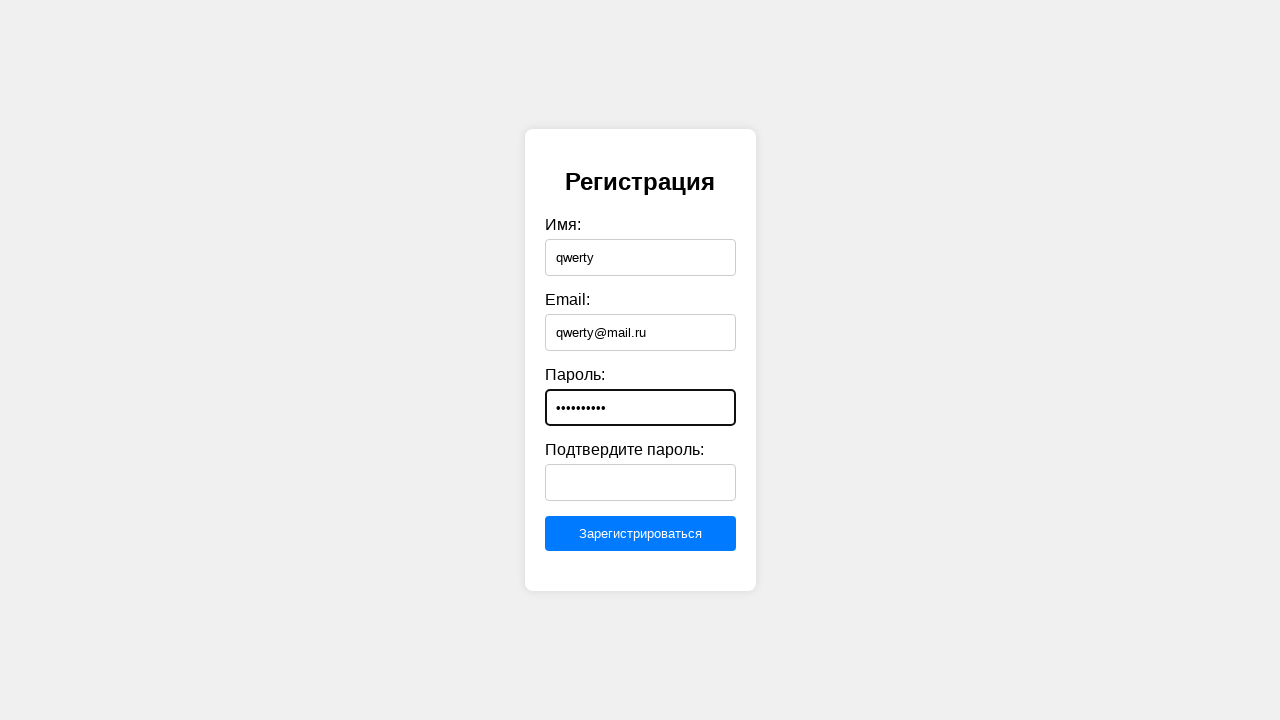

Filled confirm password field with 'Qw123456' on #confirmPassword
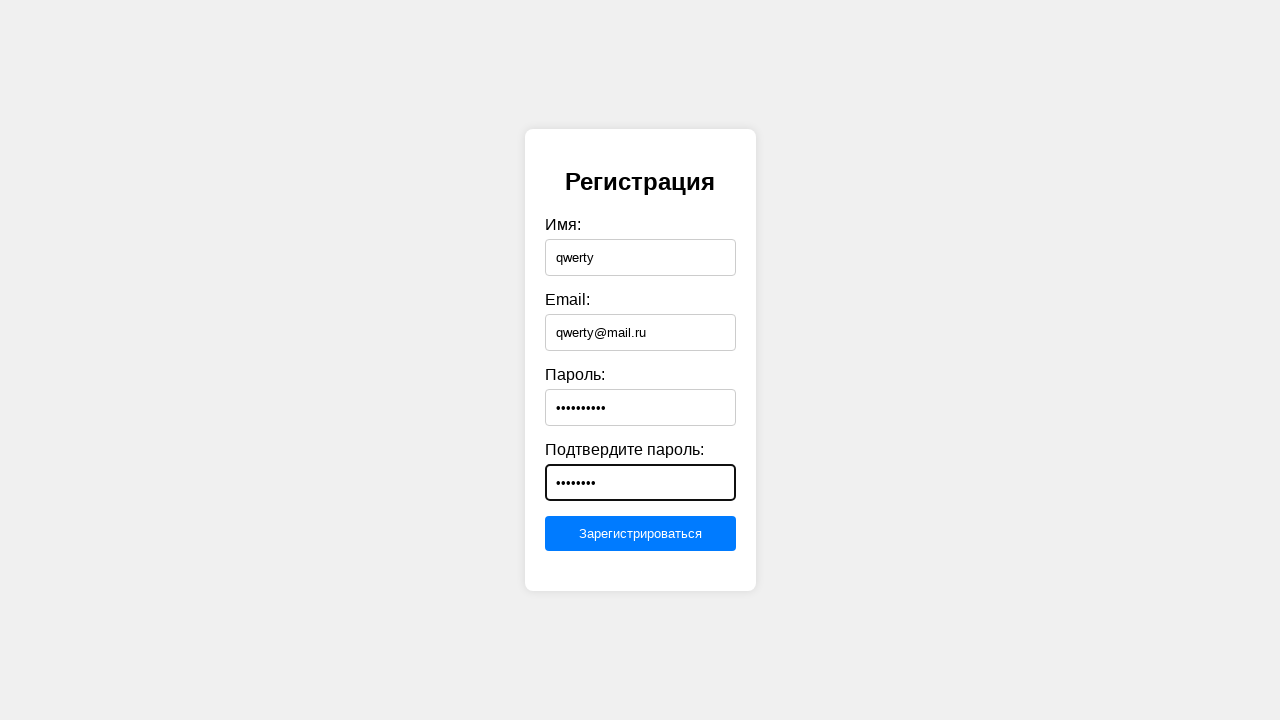

Clicked submit button to register at (640, 534) on [type="submit"]
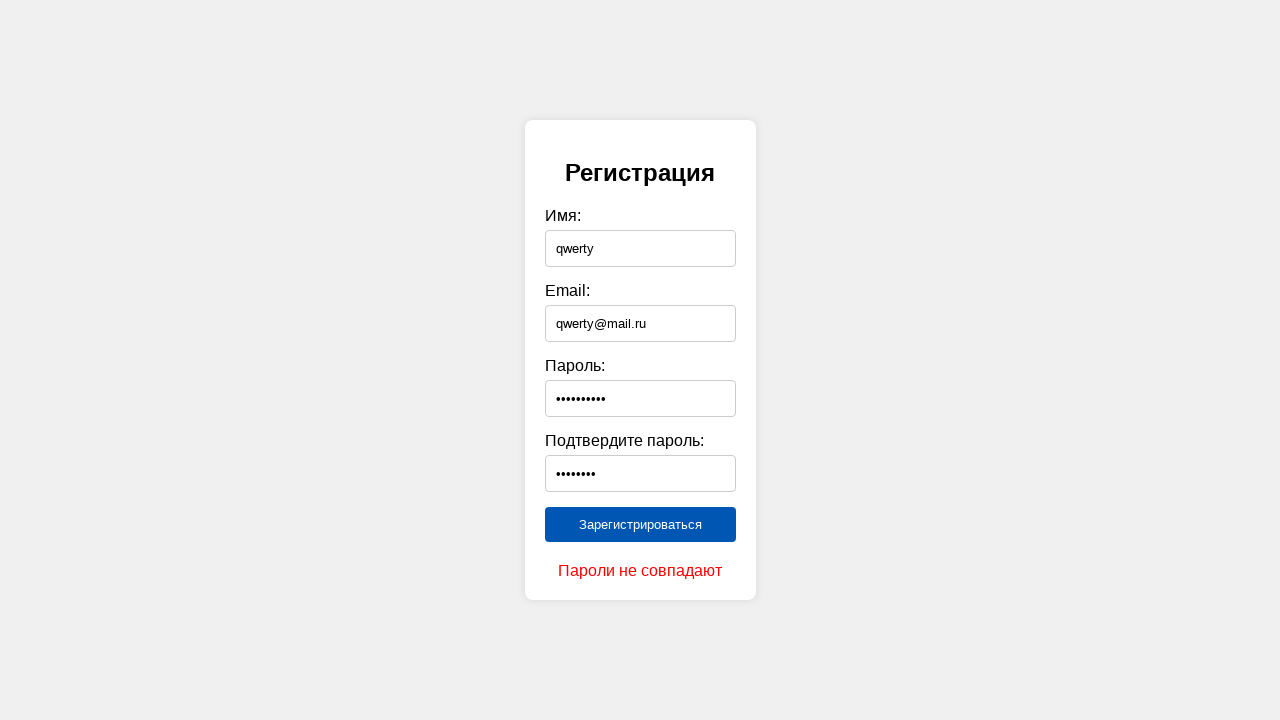

Verified password mismatch error message appeared for non-matching passwords
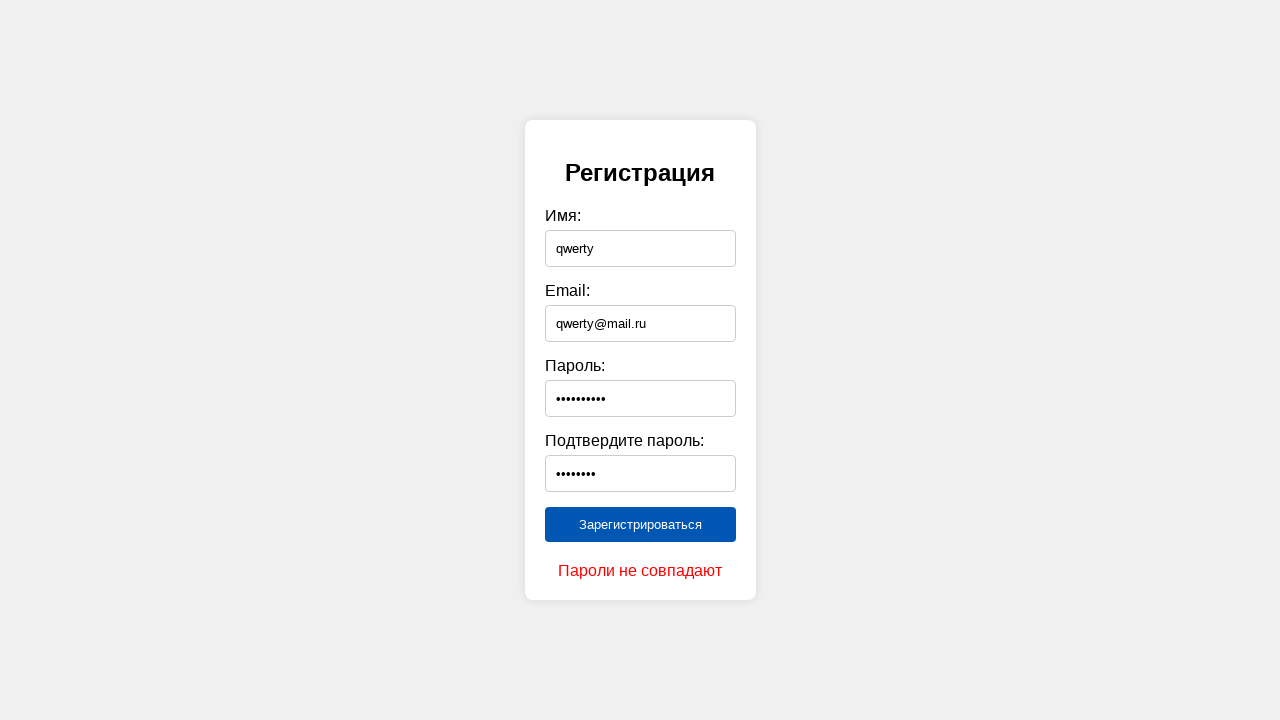

Navigated back to main page for next test iteration
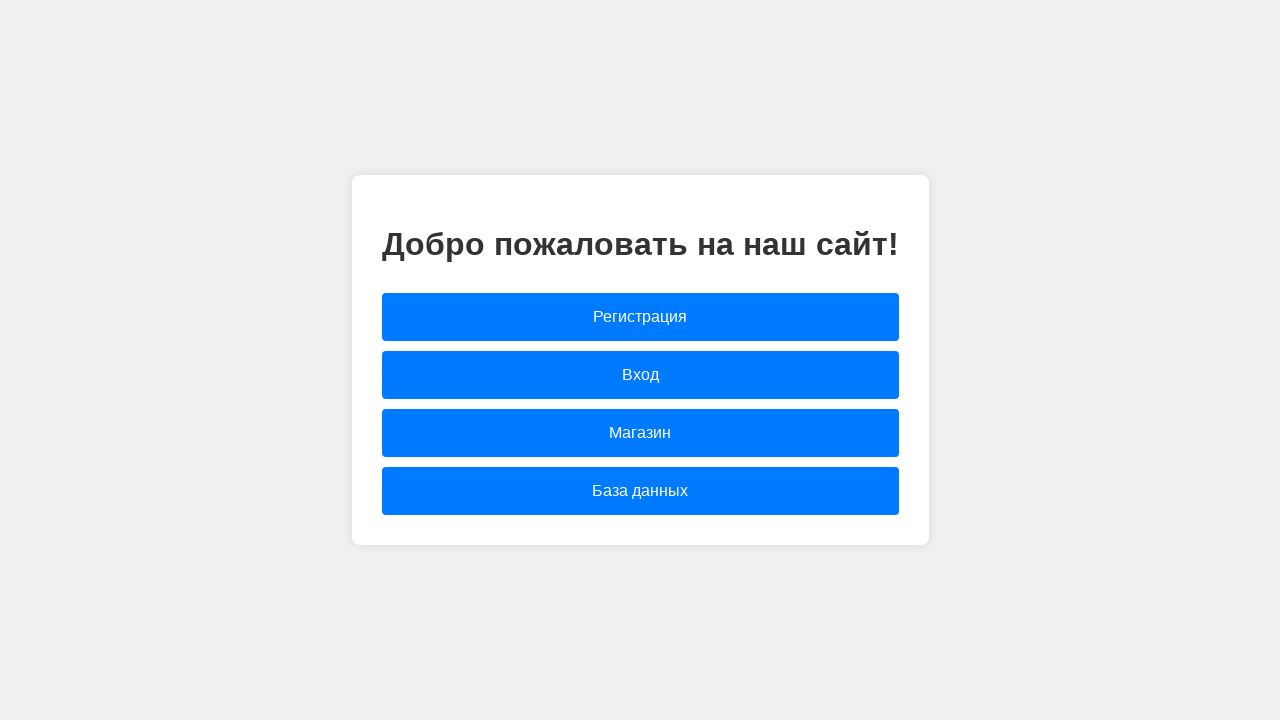

Clicked link to navigate to registration page at (640, 317) on [href="registration.html"]
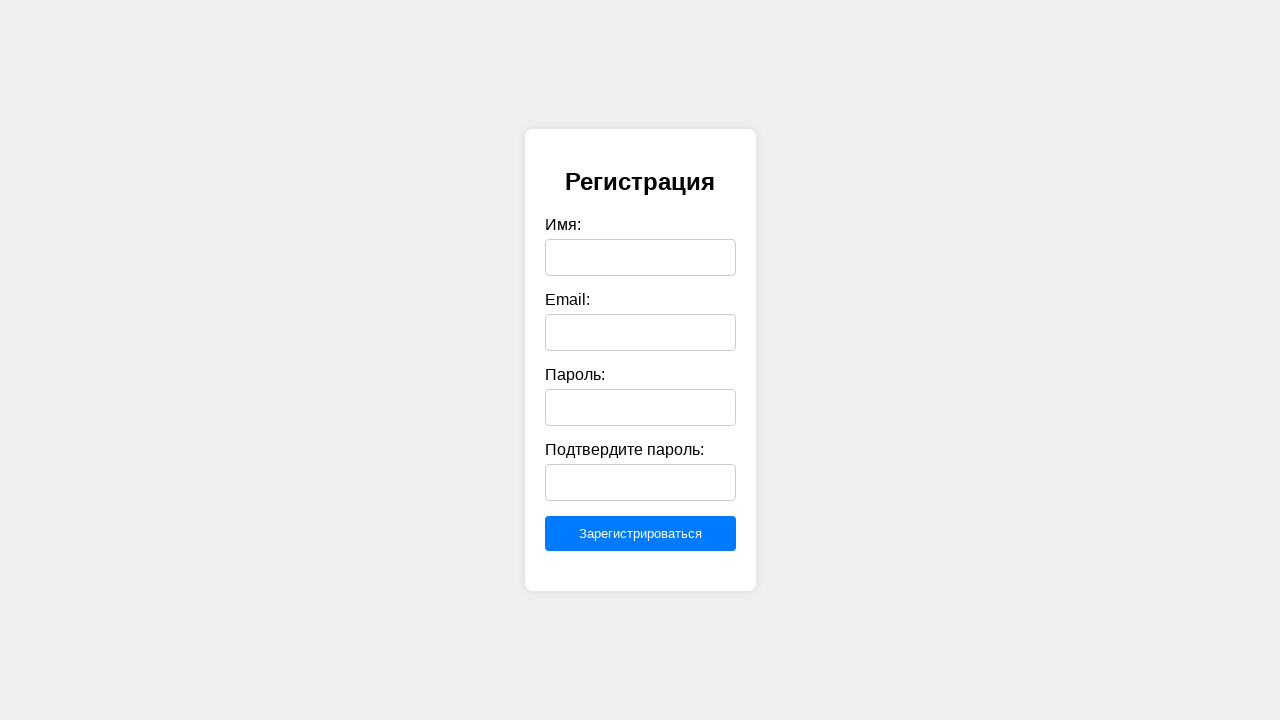

Filled name field with 'qwerty' on #name
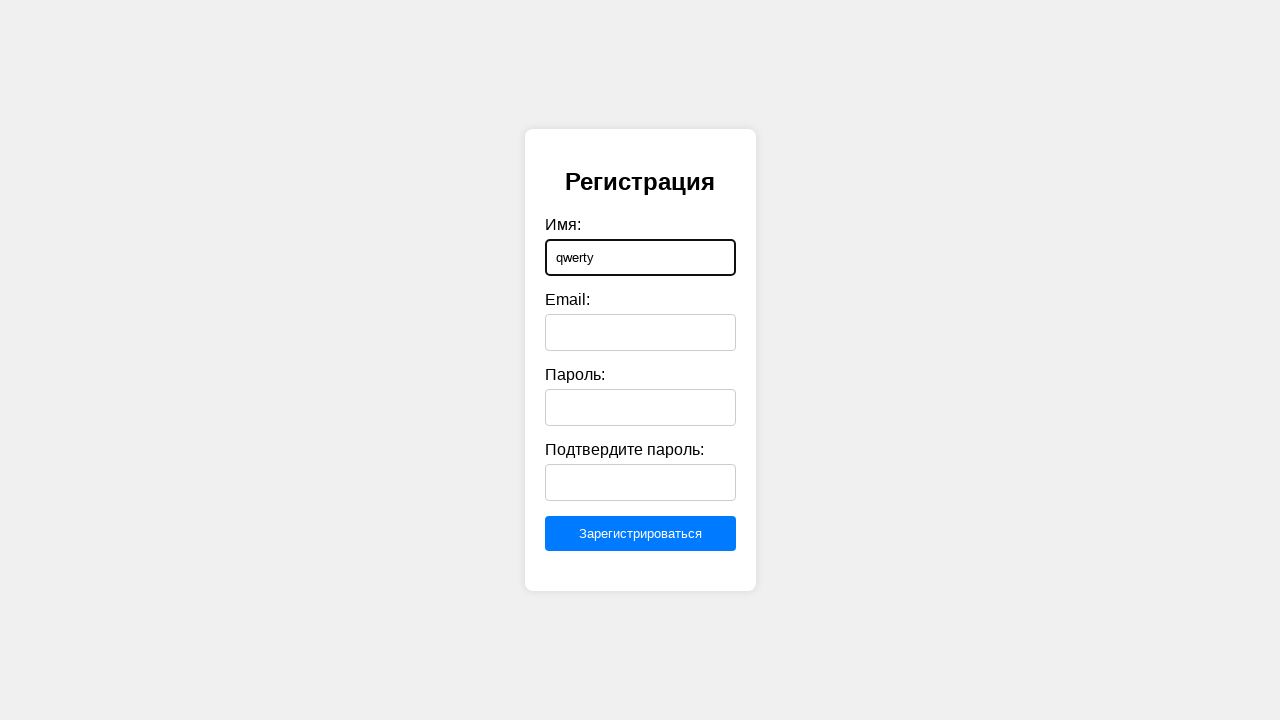

Filled email field with 'qwerty@mail.ru' on #email
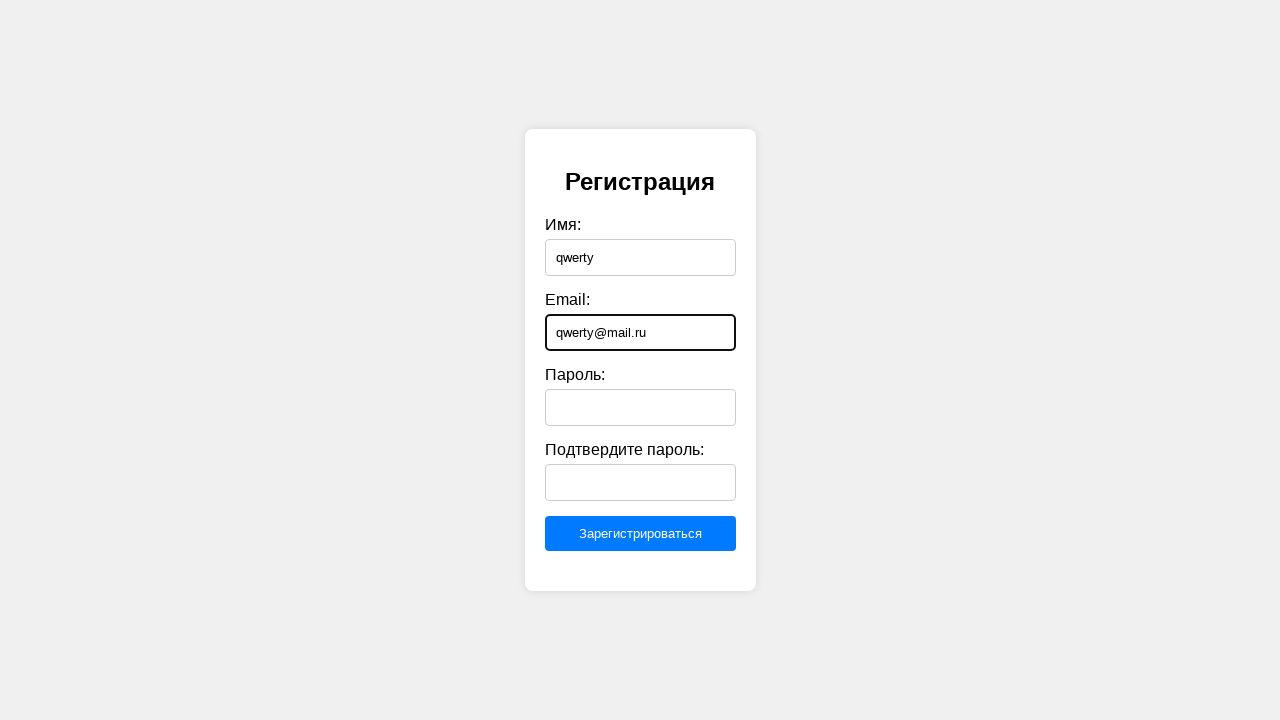

Filled password field with 'Qwertyqwe1!!@#$%^&*()?/"№;:,.<>' on #password
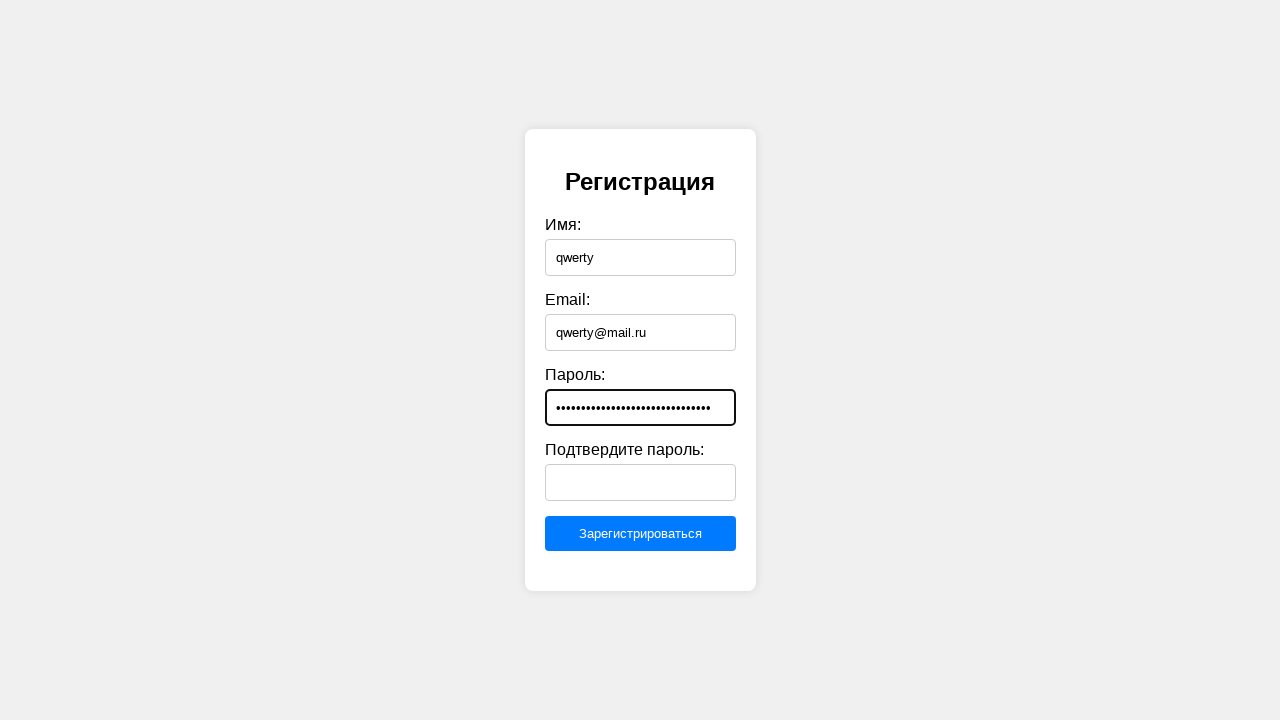

Filled confirm password field with 'QWERTYQWe1' on #confirmPassword
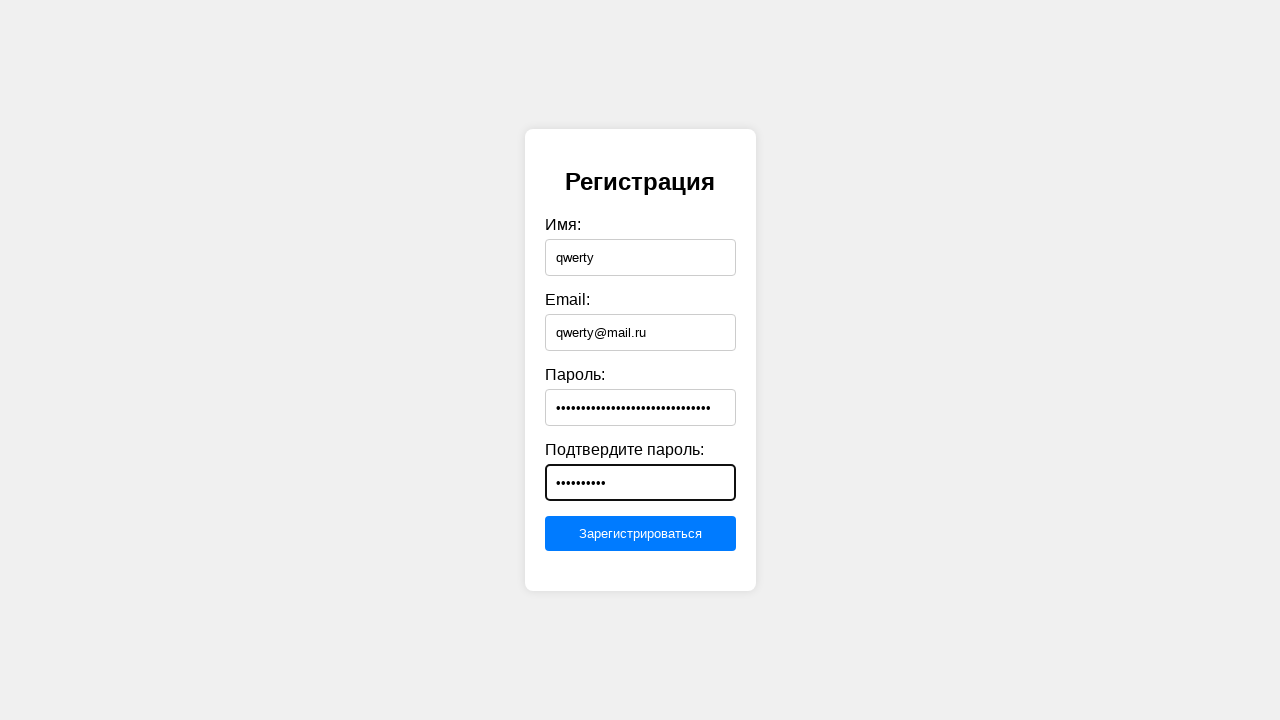

Clicked submit button to register at (640, 534) on [type="submit"]
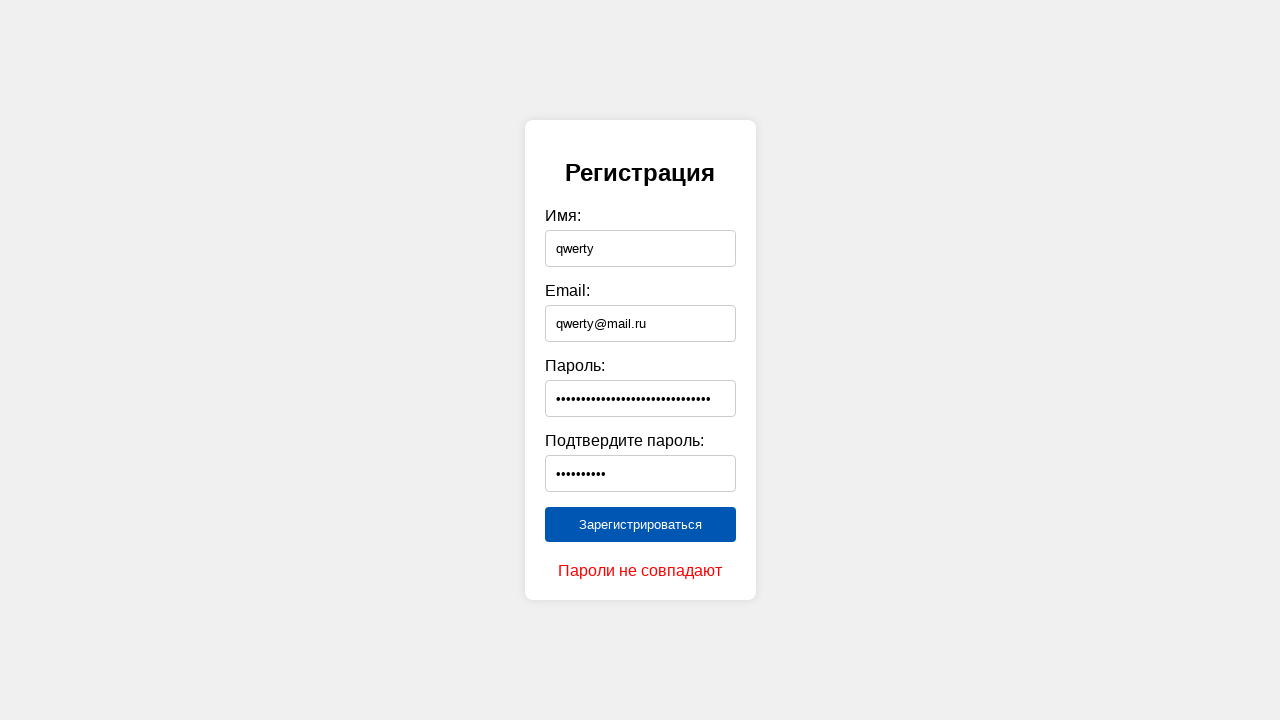

Verified password mismatch error message appeared for non-matching passwords
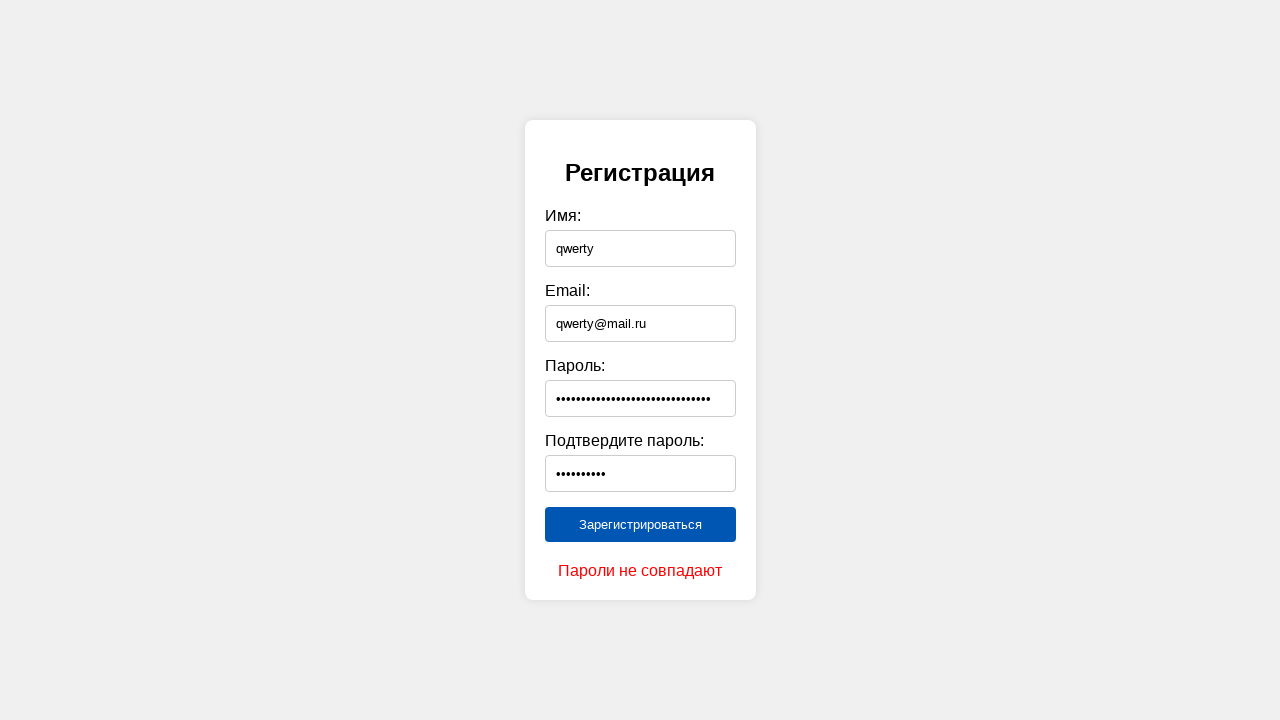

Navigated back to main page for next test iteration
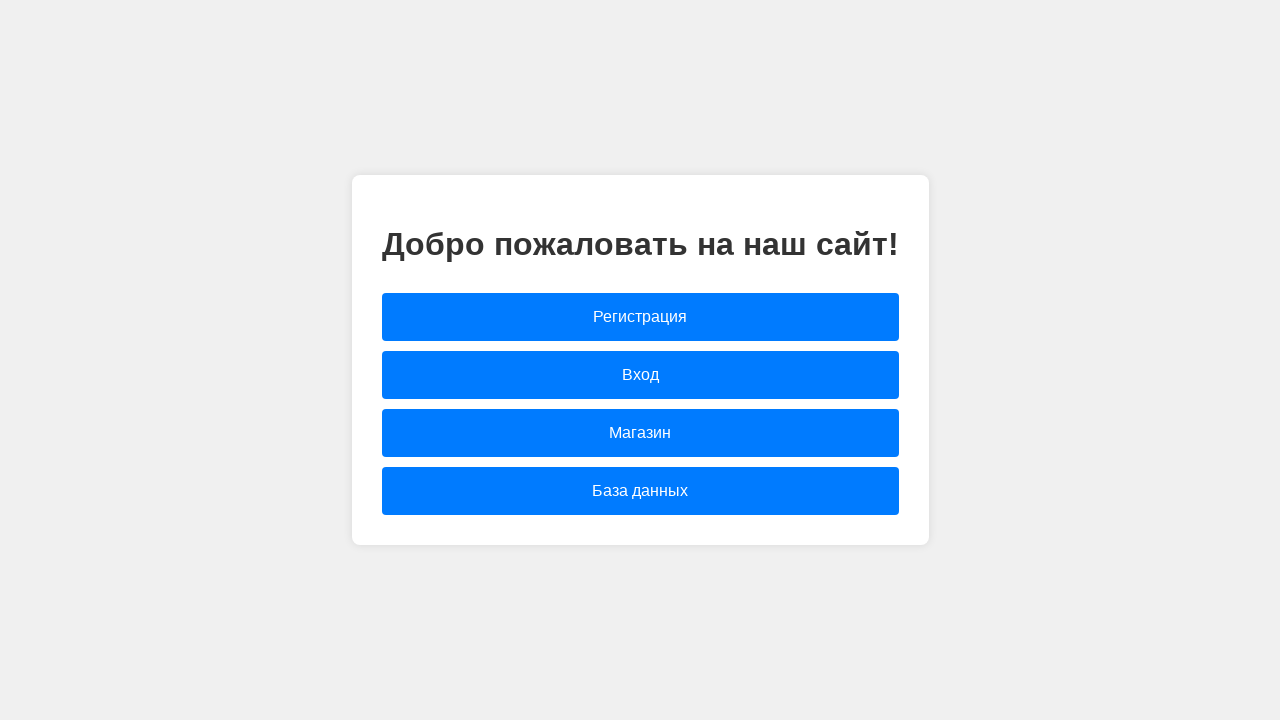

Clicked link to navigate to registration page at (640, 317) on [href="registration.html"]
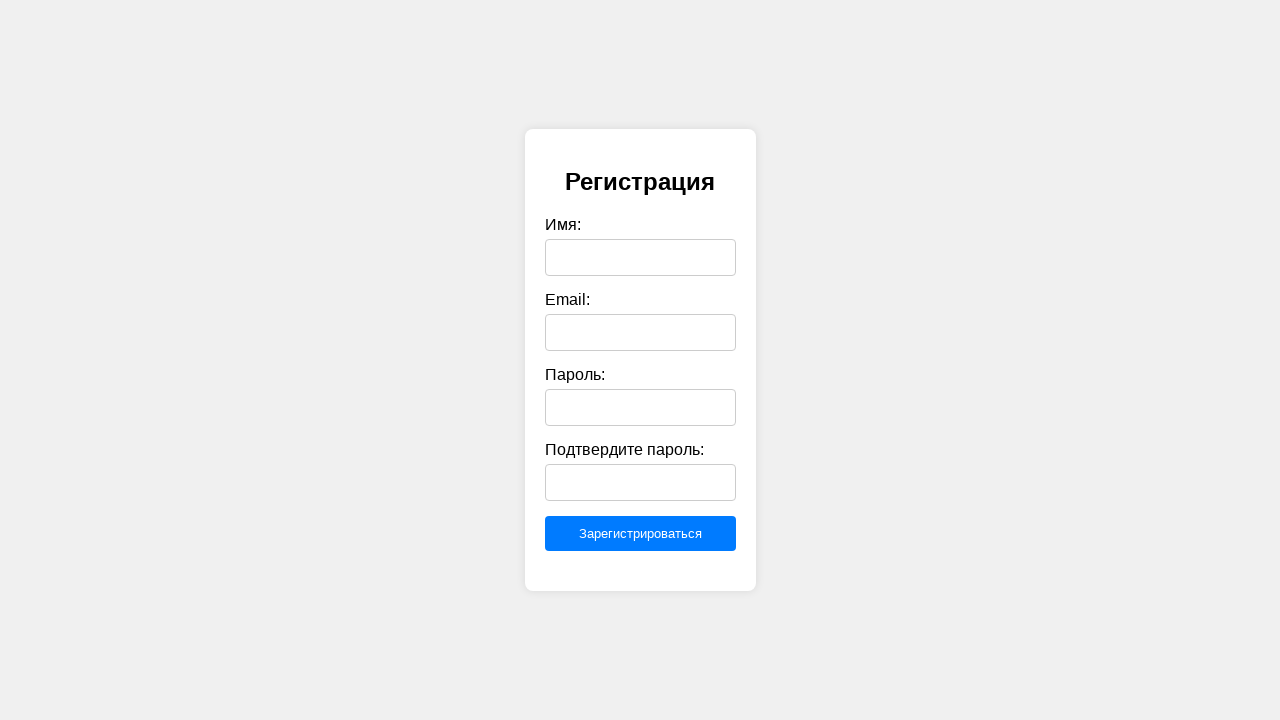

Filled name field with 'qwerty' on #name
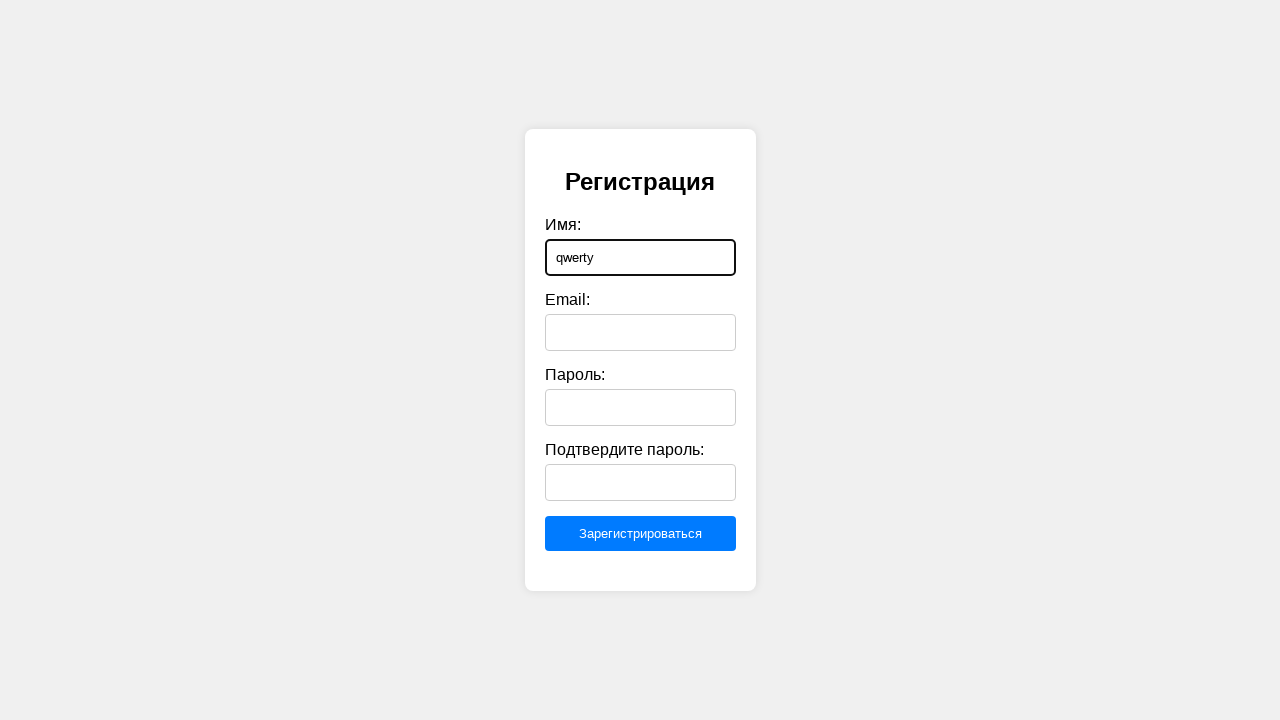

Filled email field with 'qwerty@mail.ru' on #email
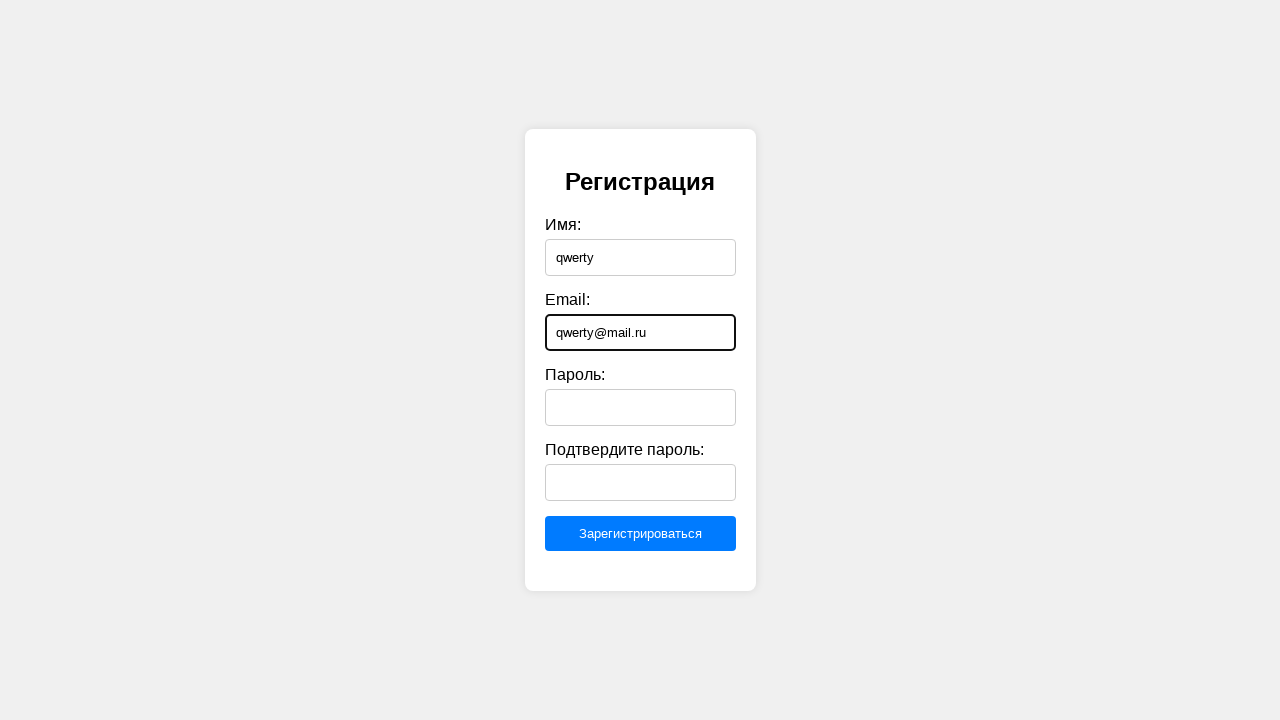

Filled password field with 'Qwertyqwe1!!@#$%^&*()?/"№;:,.<>' on #password
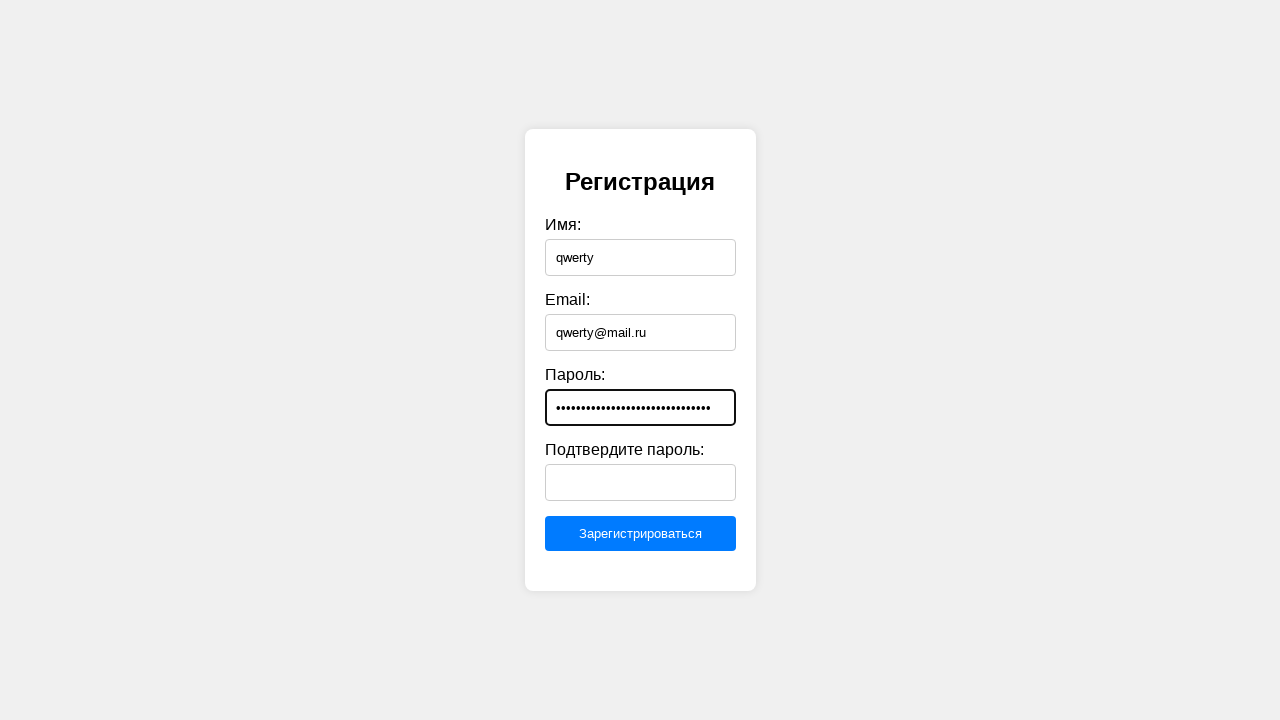

Filled confirm password field with 'QWERTYQWe1' on #confirmPassword
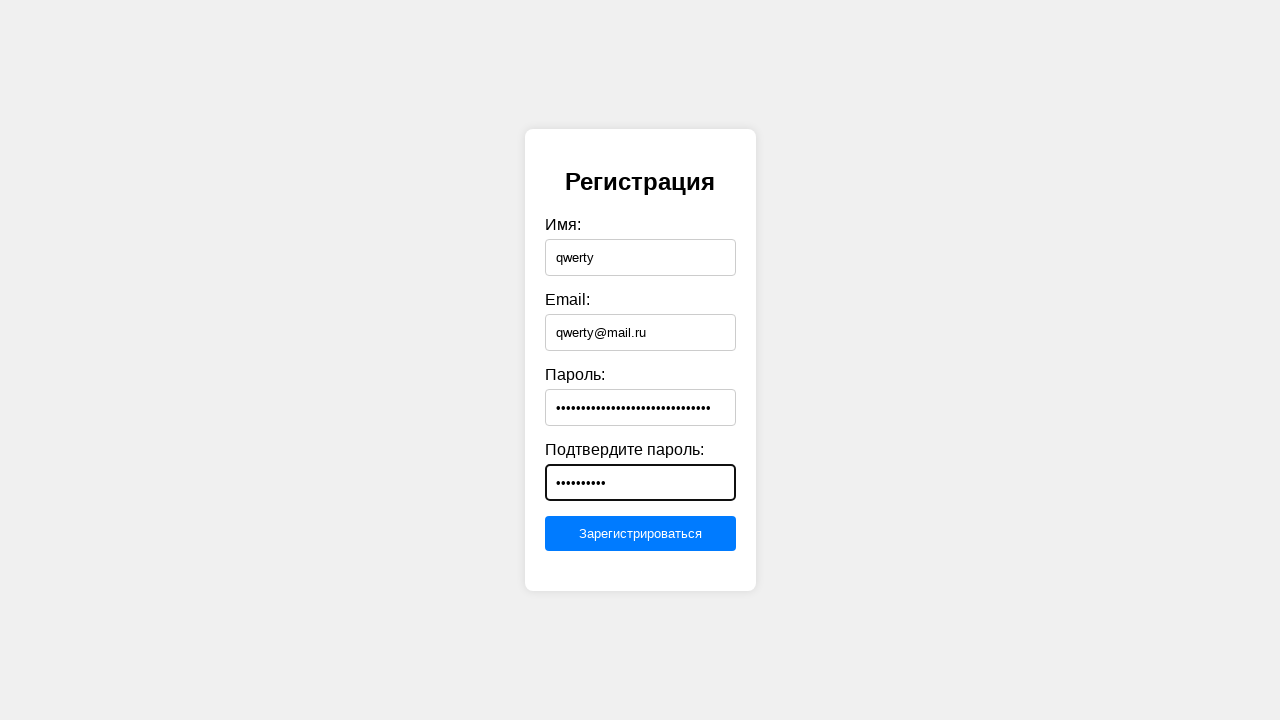

Clicked submit button to register at (640, 534) on [type="submit"]
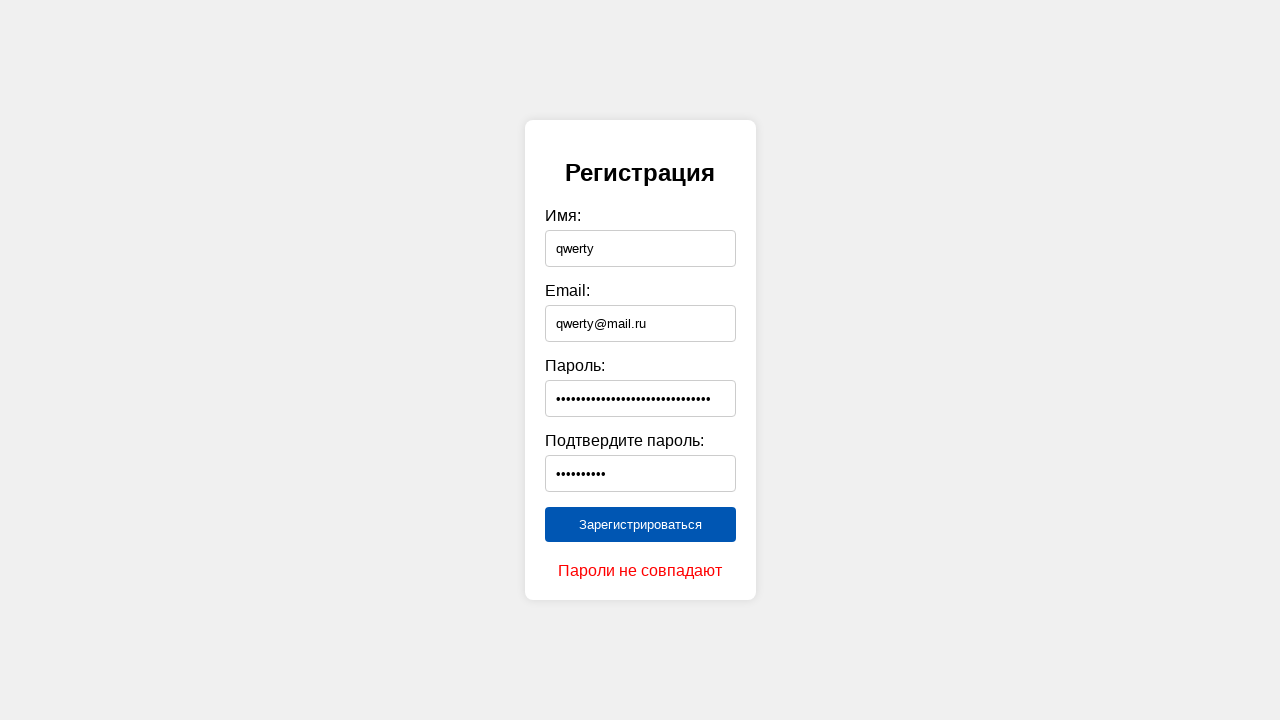

Verified password mismatch error message appeared for non-matching passwords
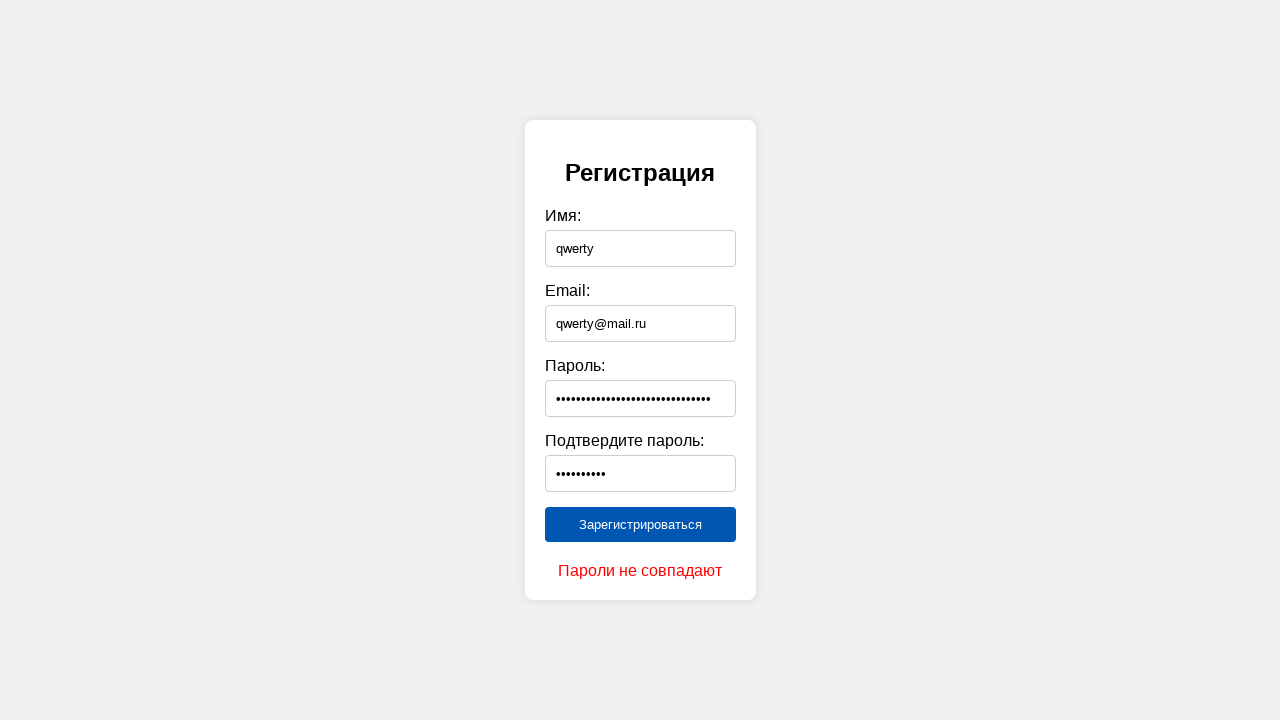

Navigated back to main page for next test iteration
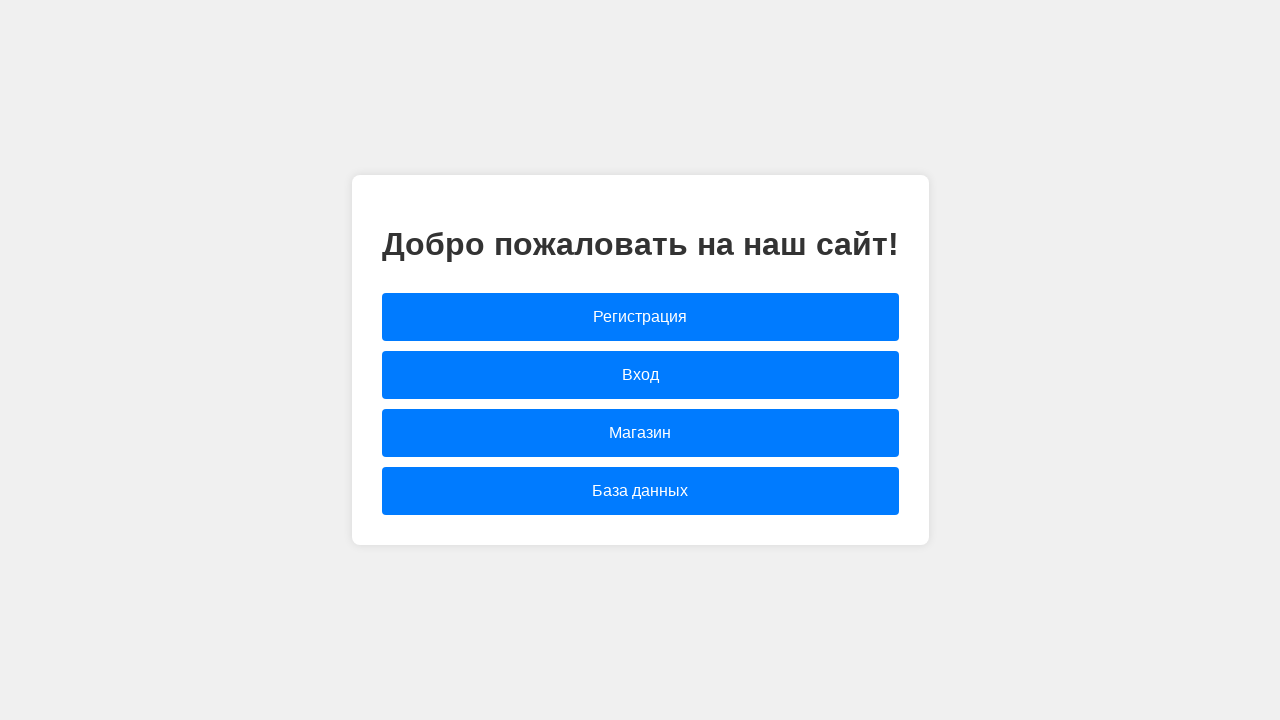

Clicked link to navigate to registration page at (640, 317) on [href="registration.html"]
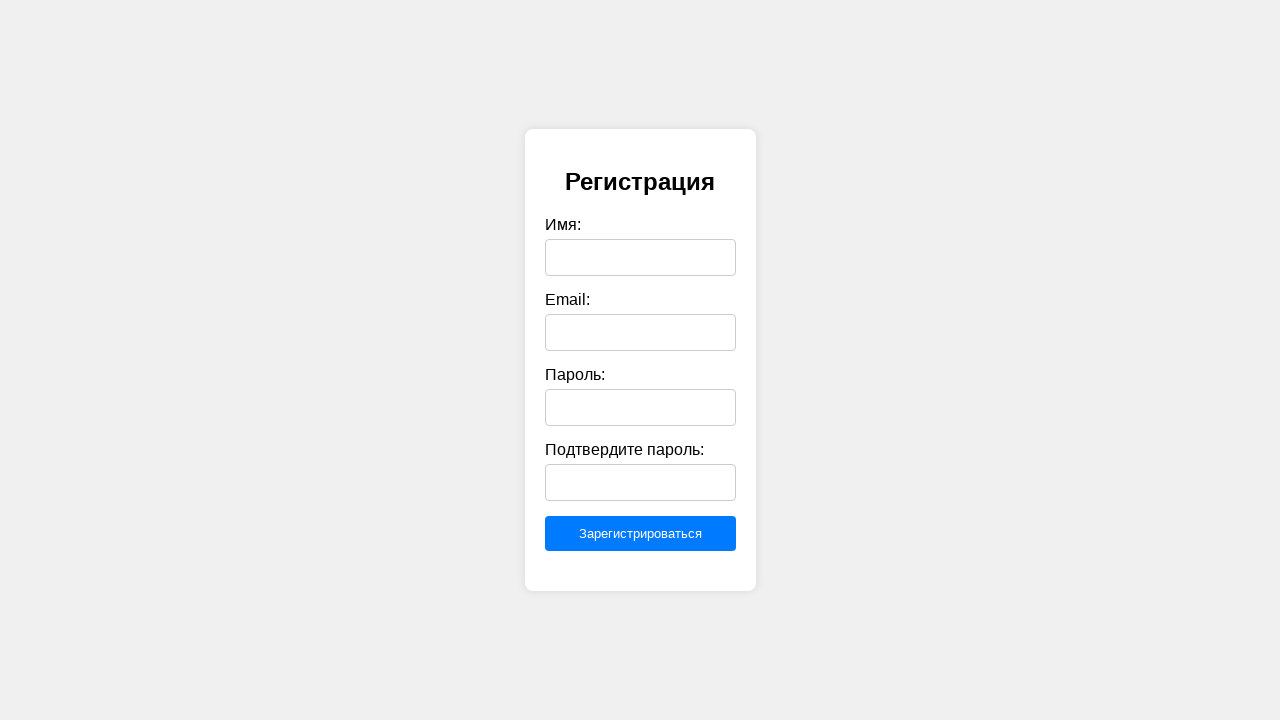

Filled name field with 'qwerty' on #name
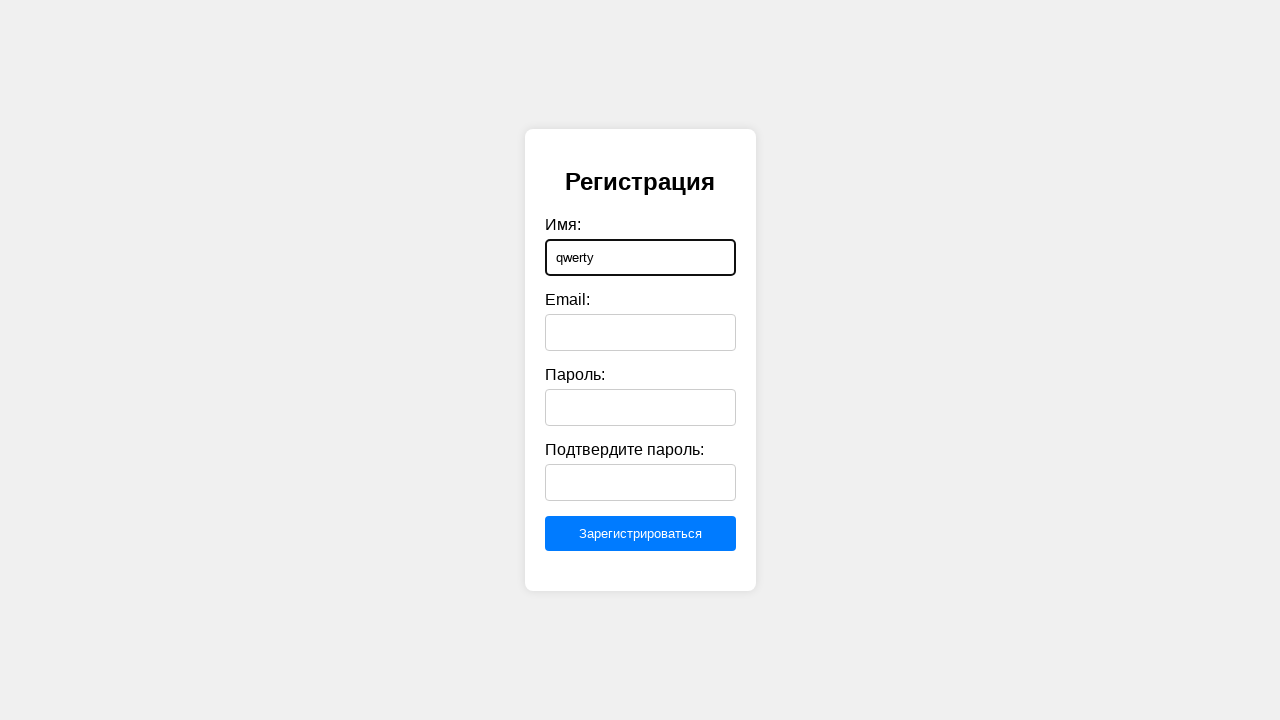

Filled email field with 'qwerty@mail.ru' on #email
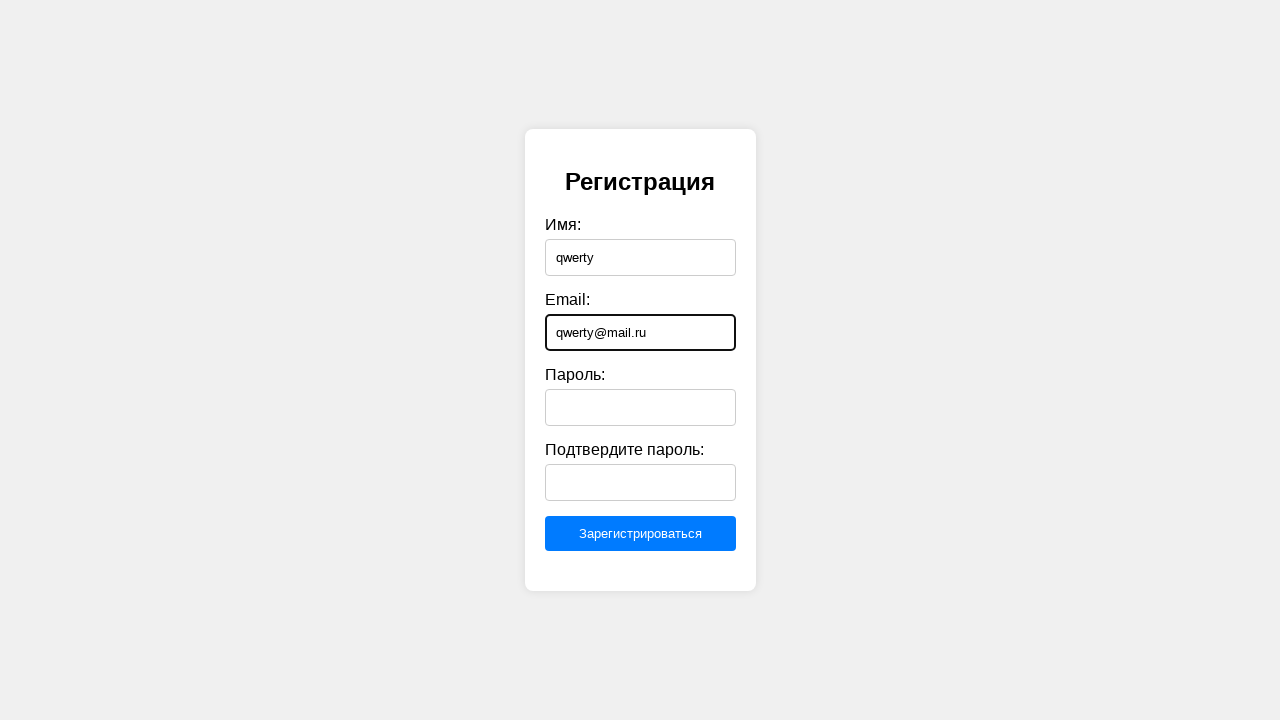

Filled password field with 'Qwertyqwe1!!@#$%^&*()?/"№;:,.<>' on #password
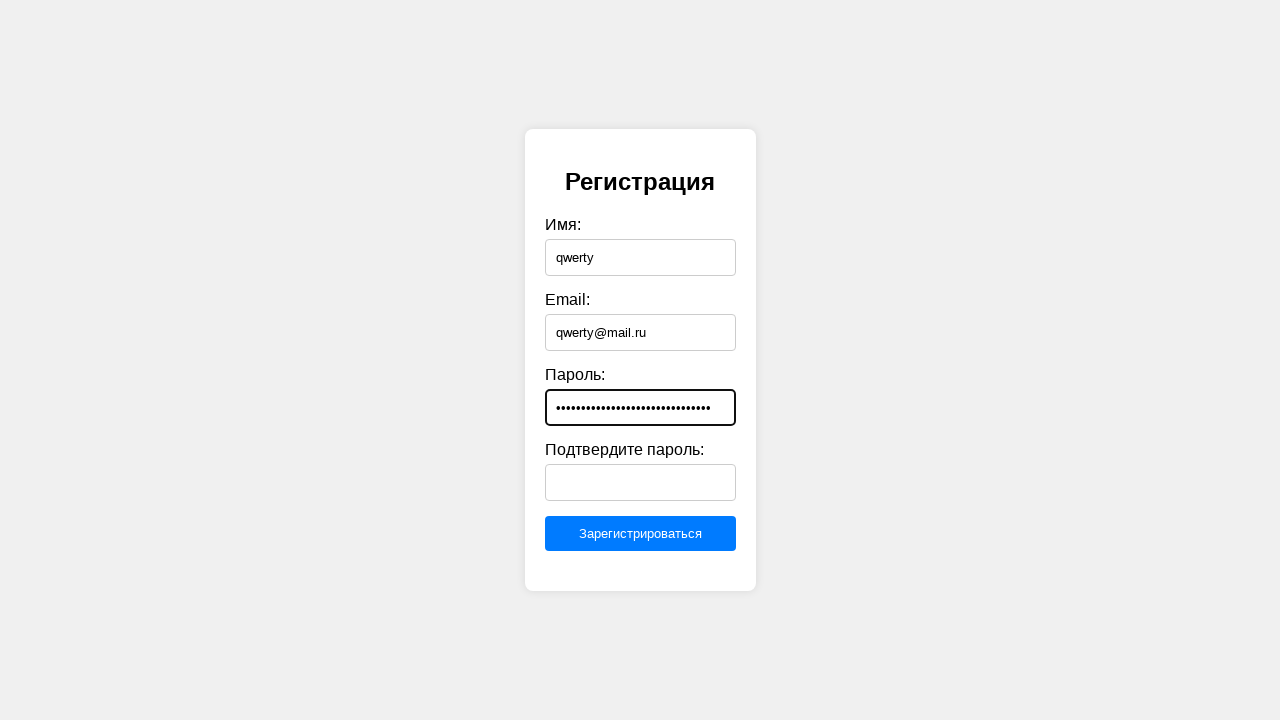

Filled confirm password field with 'Qwertyqwe1' on #confirmPassword
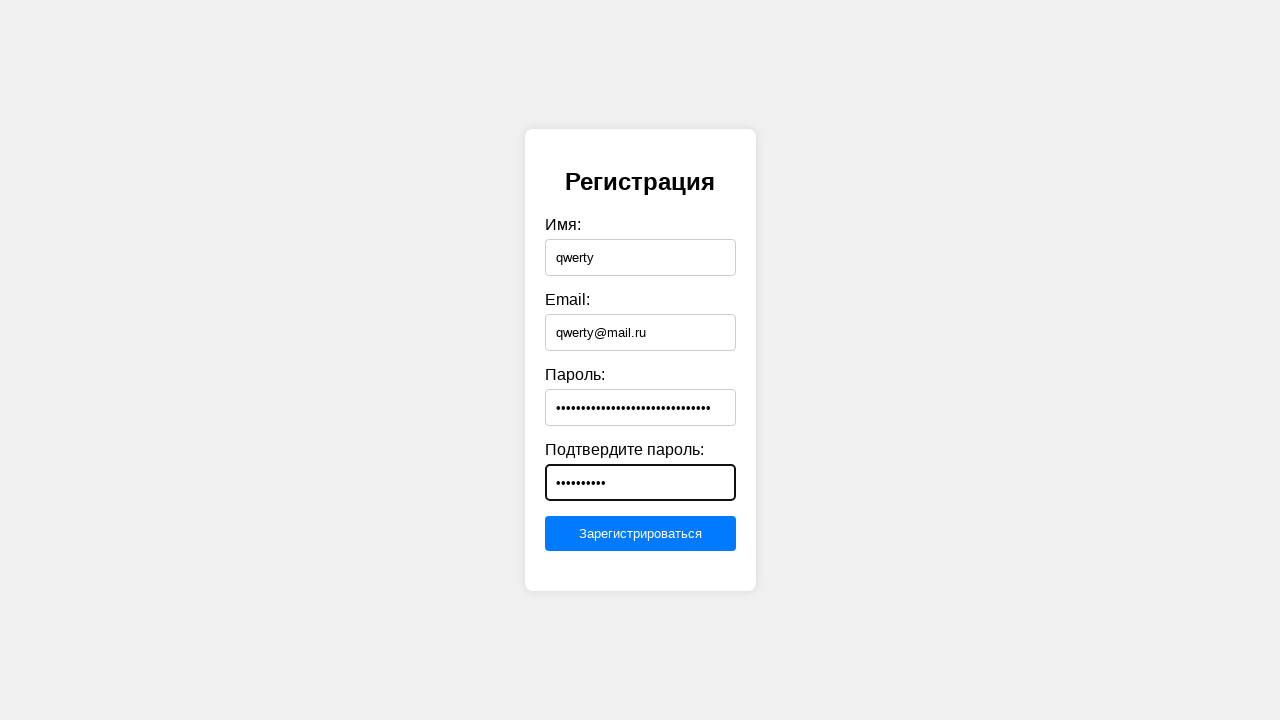

Clicked submit button to register at (640, 534) on [type="submit"]
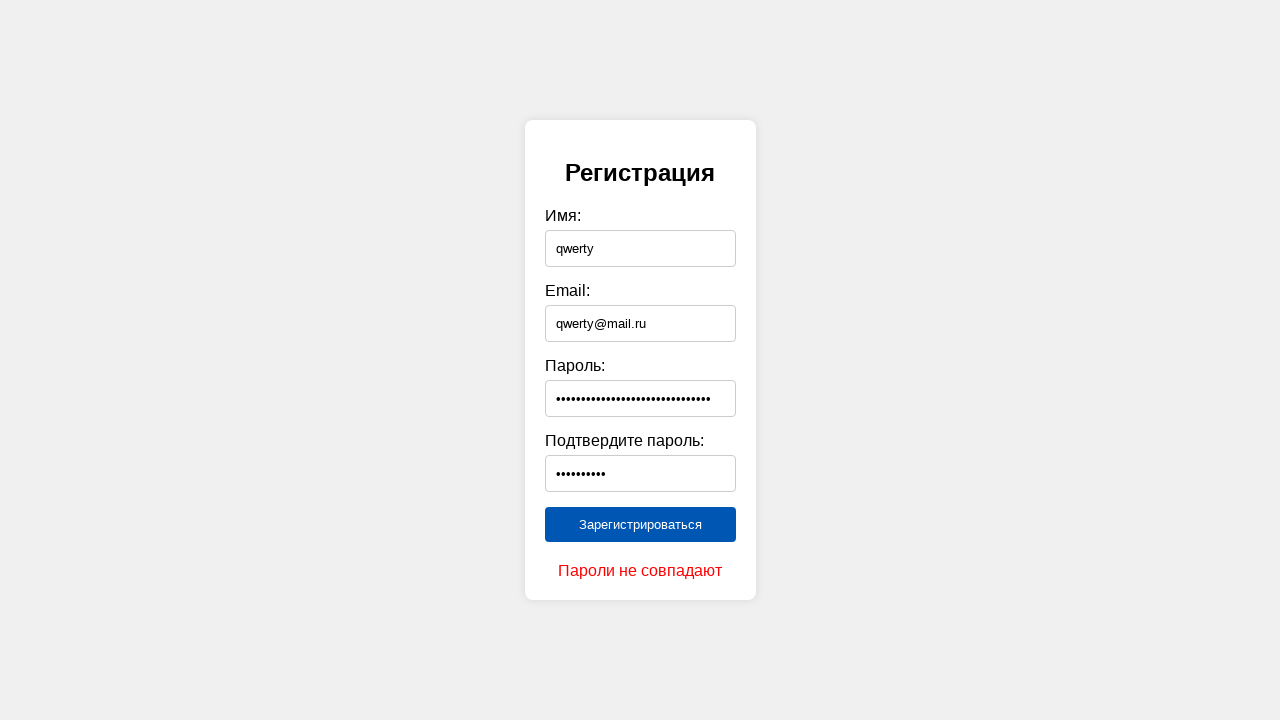

Verified password mismatch error message appeared for non-matching passwords
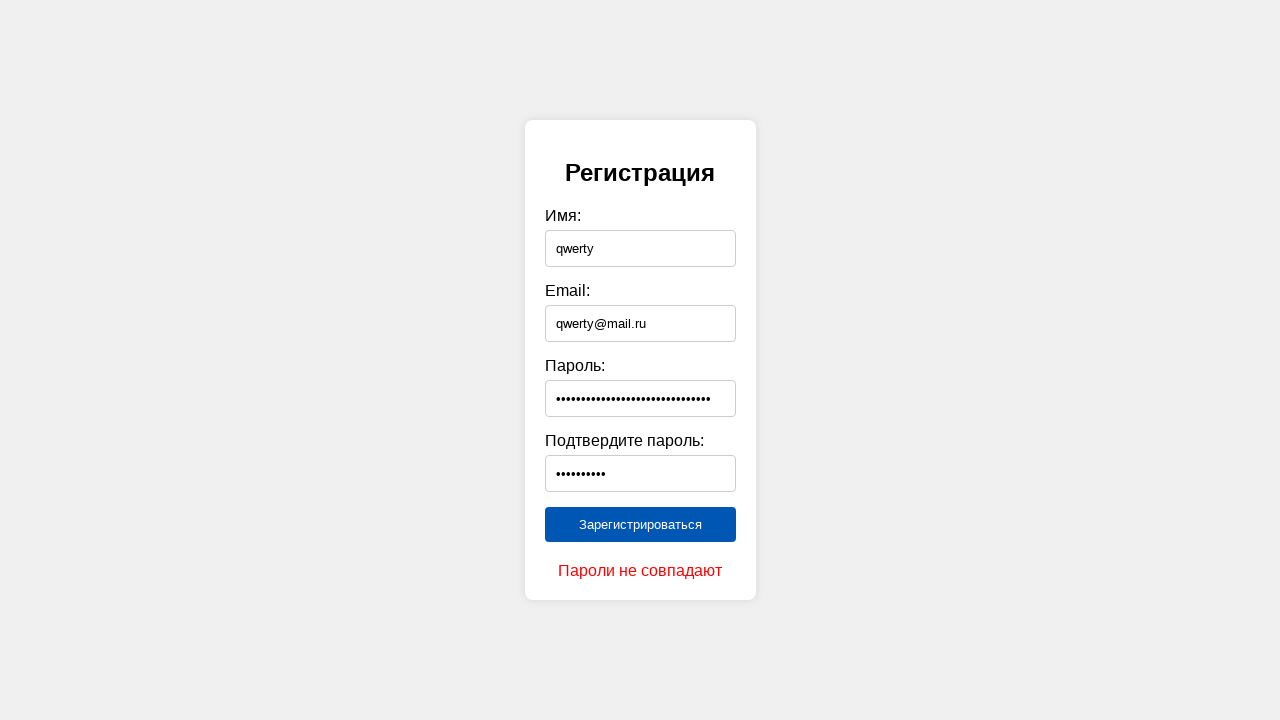

Navigated back to main page for next test iteration
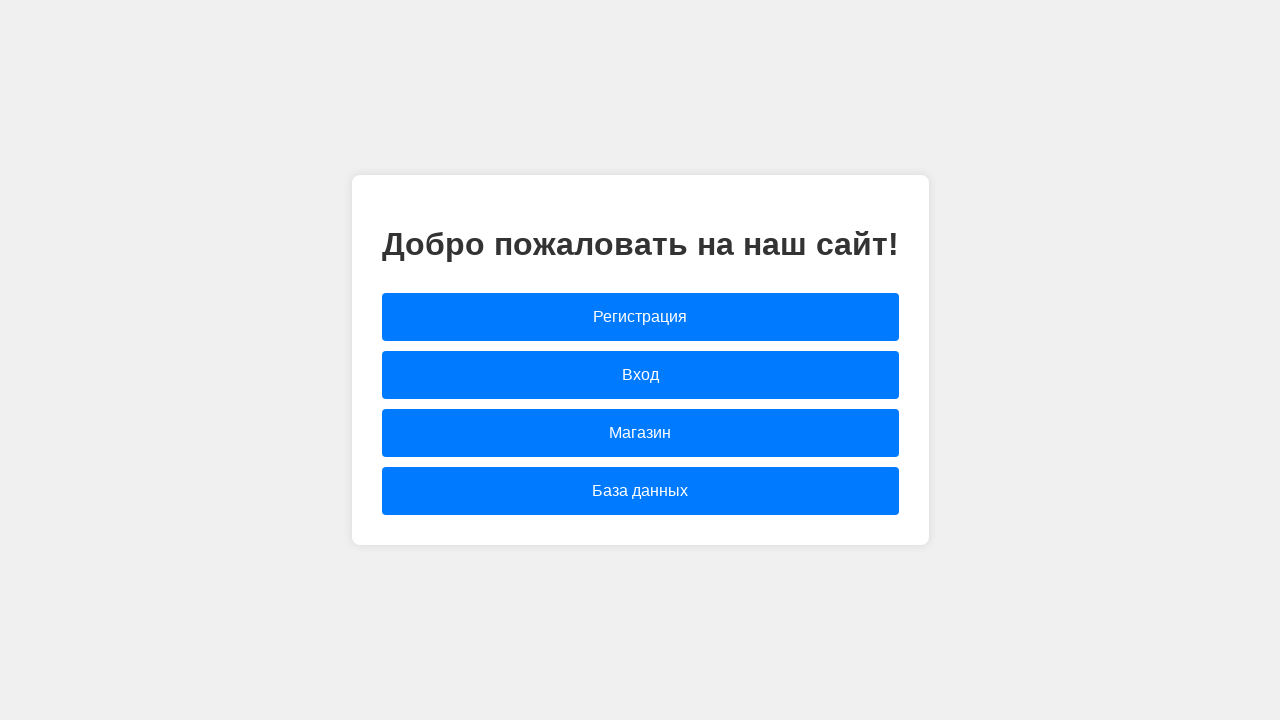

Clicked link to navigate to registration page at (640, 317) on [href="registration.html"]
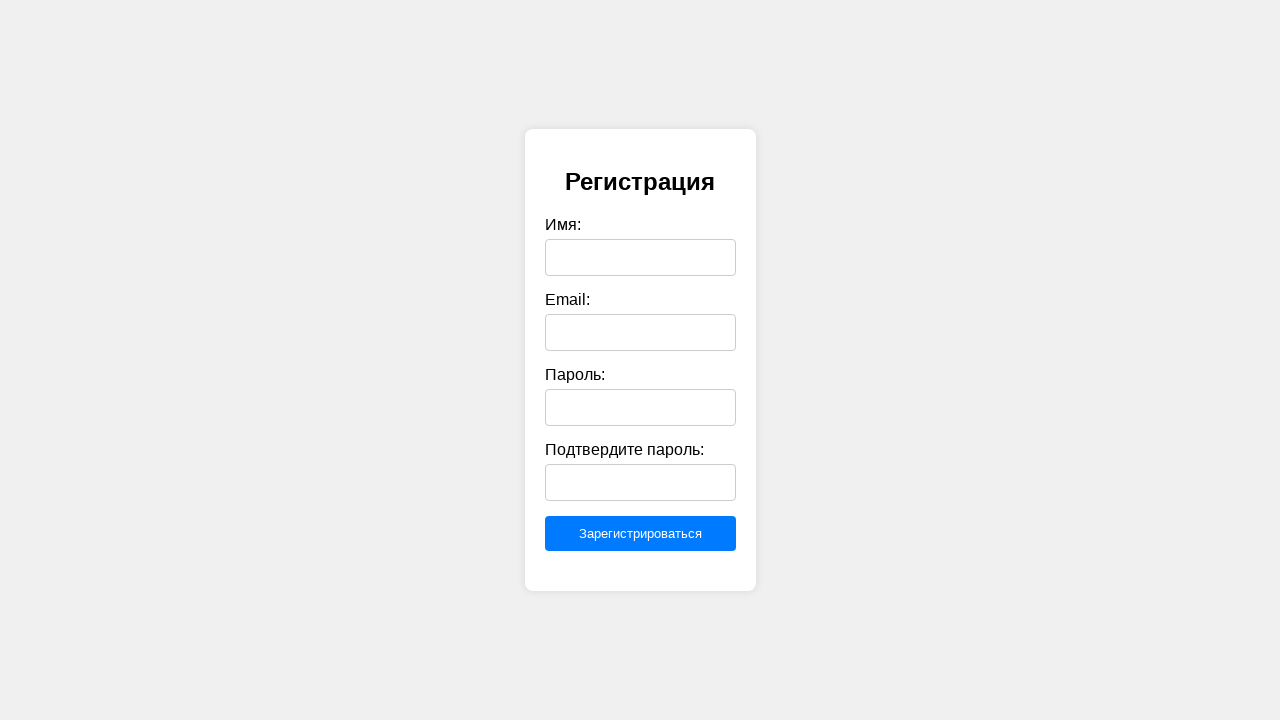

Filled name field with 'qwerty' on #name
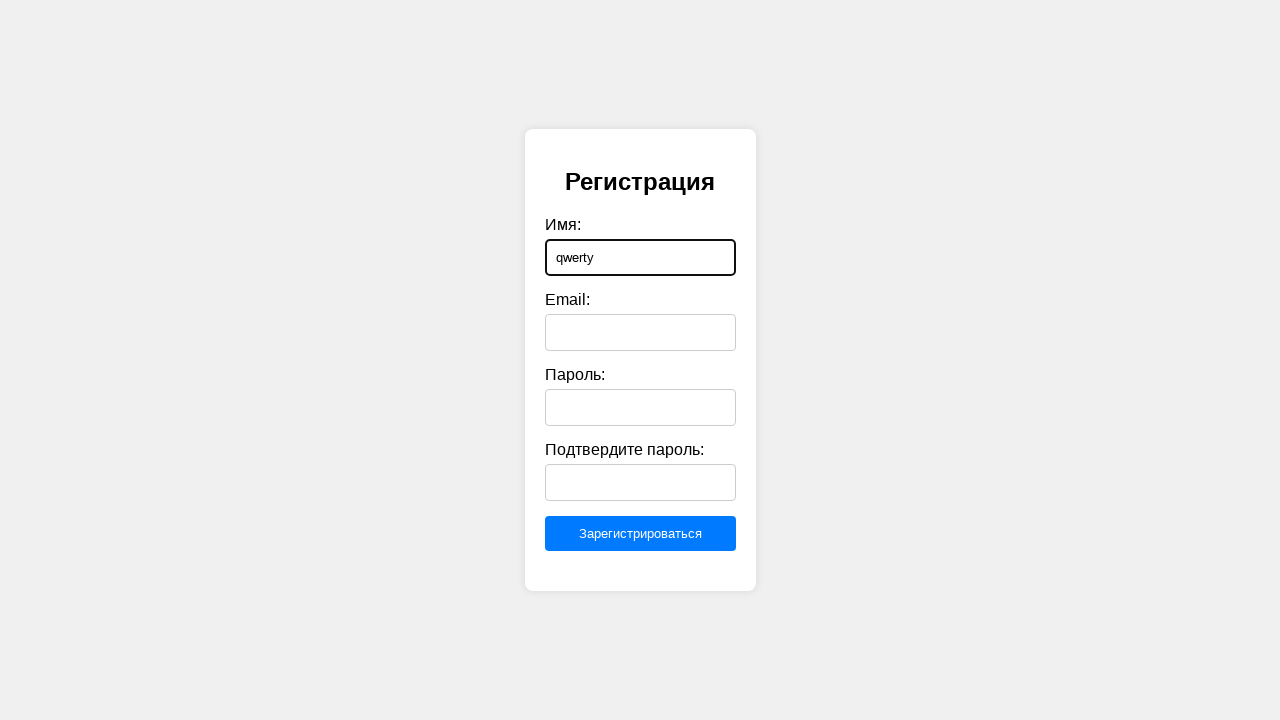

Filled email field with 'qwerty@mail.ru' on #email
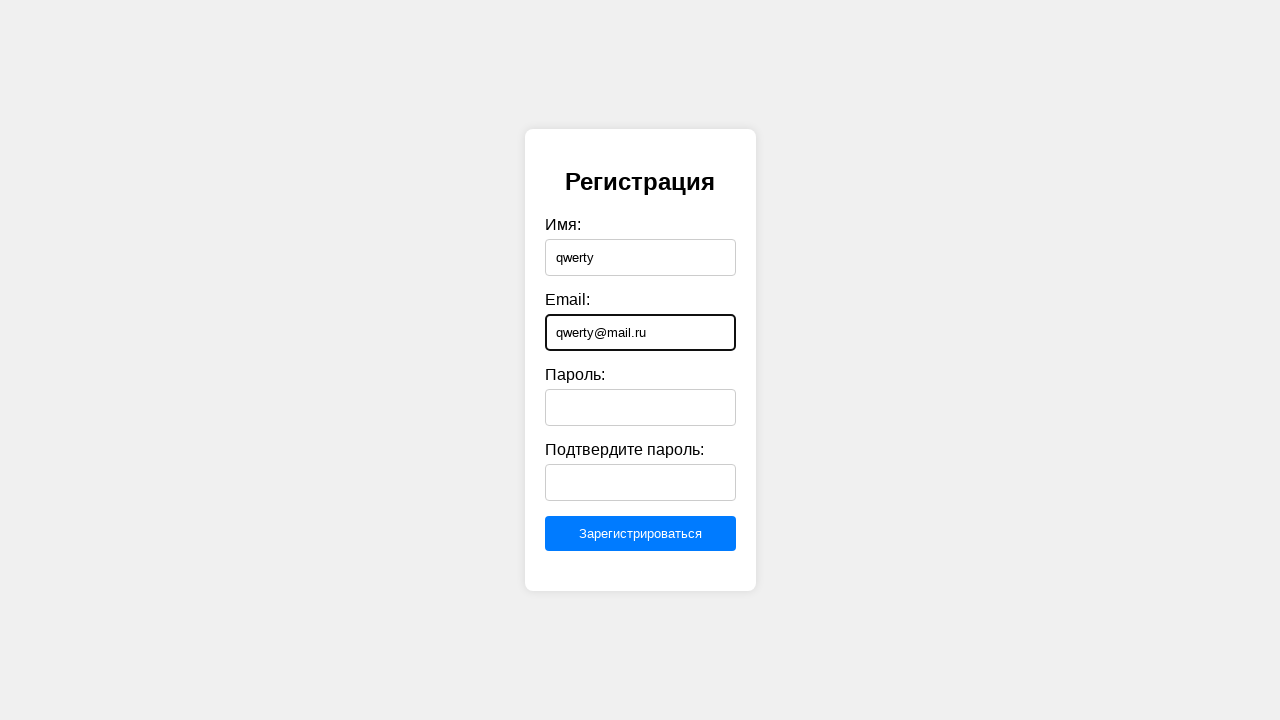

Filled password field with 'Qw123456' on #password
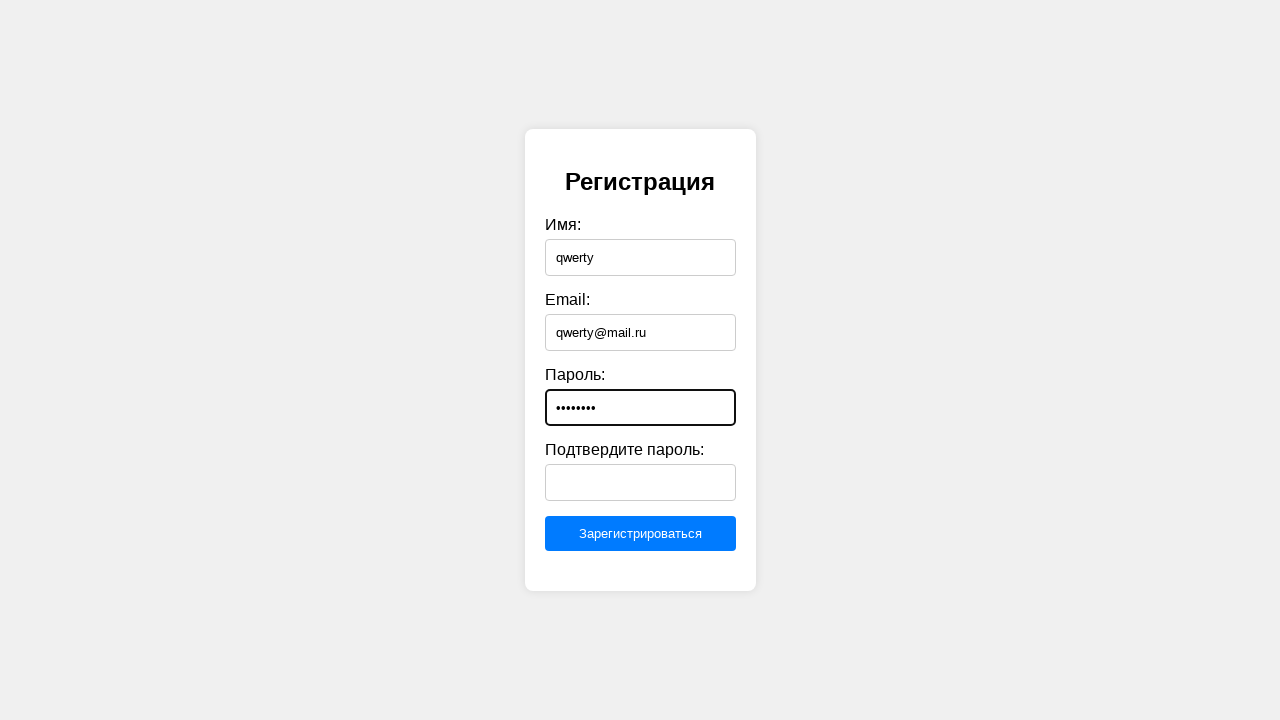

Filled confirm password field with 'QWERTYQWe1' on #confirmPassword
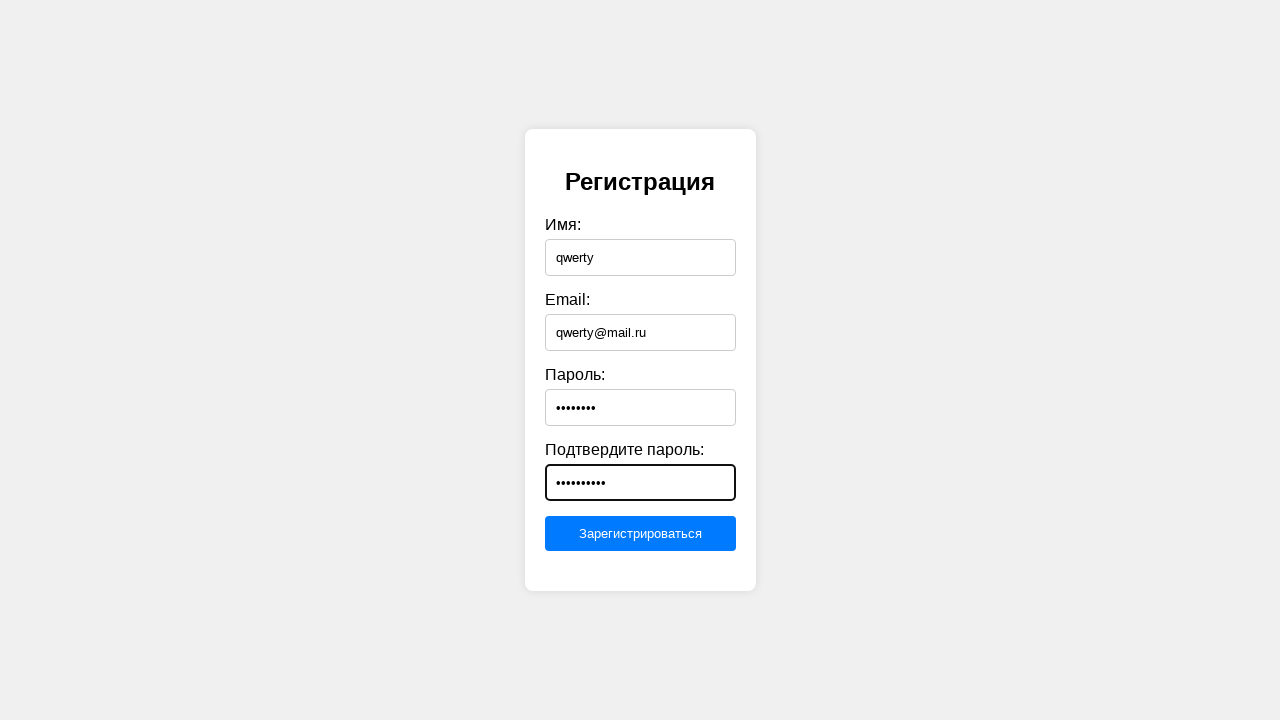

Clicked submit button to register at (640, 534) on [type="submit"]
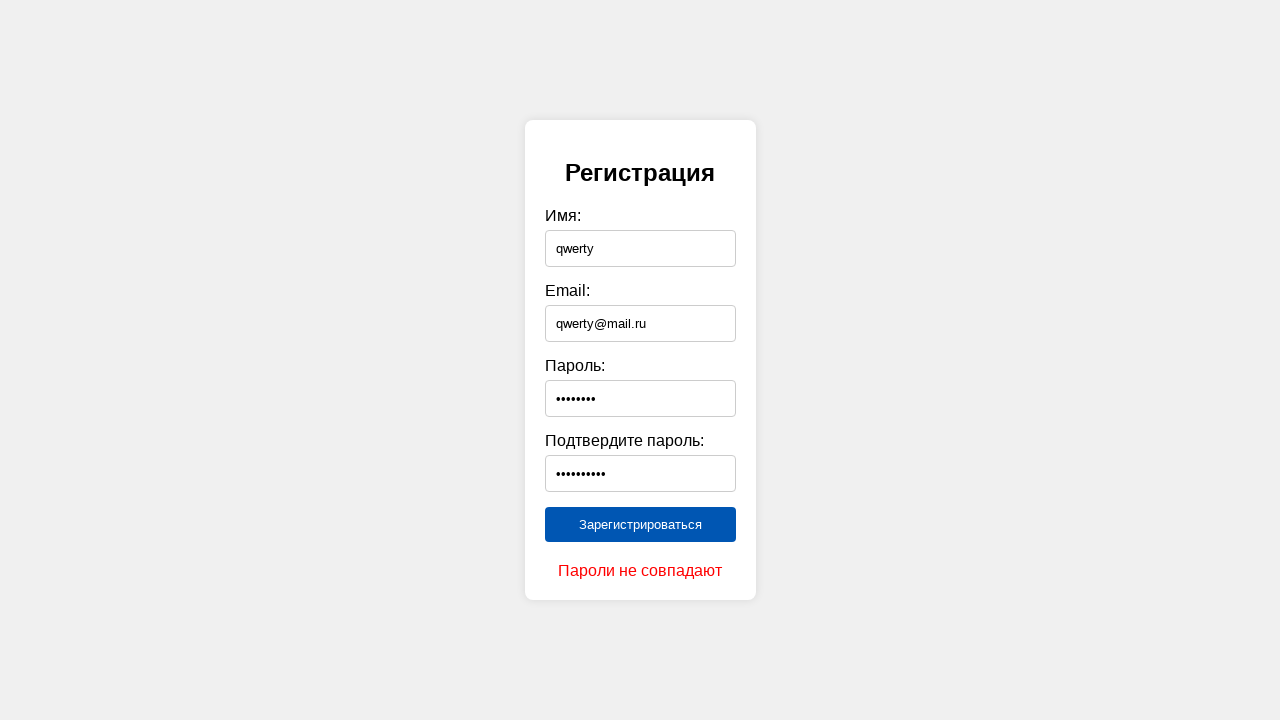

Verified password mismatch error message appeared for non-matching passwords
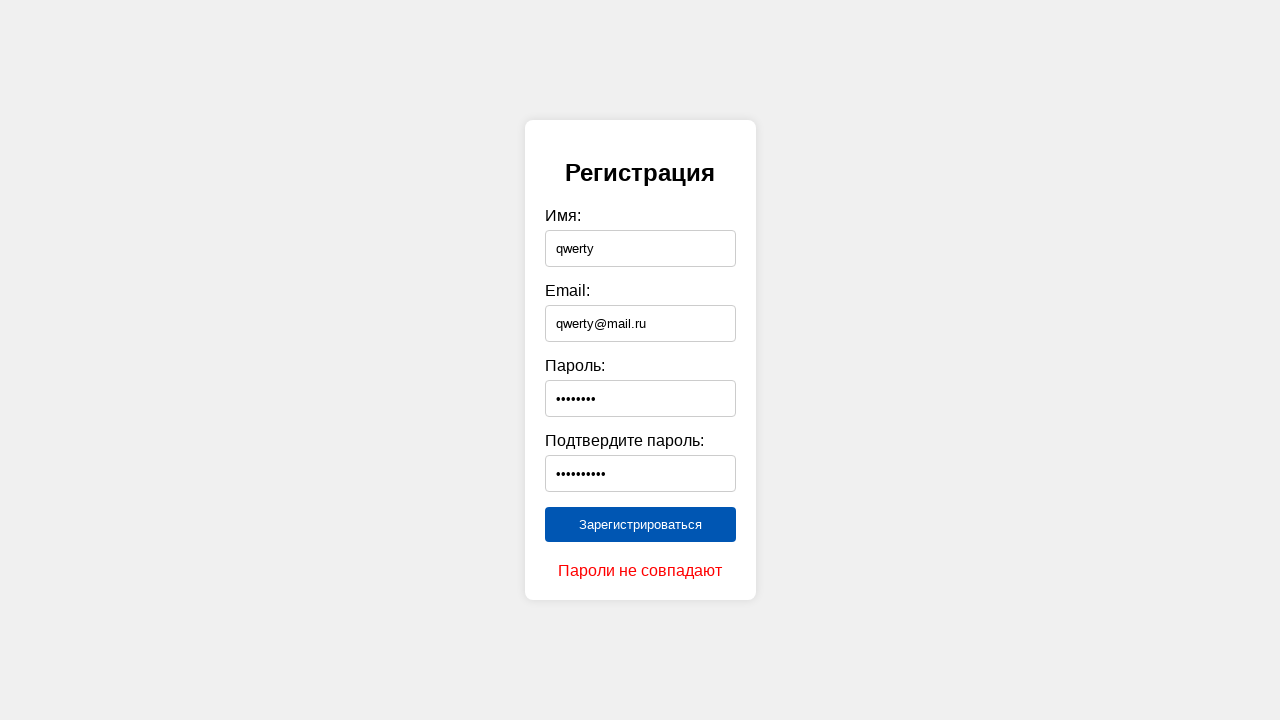

Navigated back to main page for next test iteration
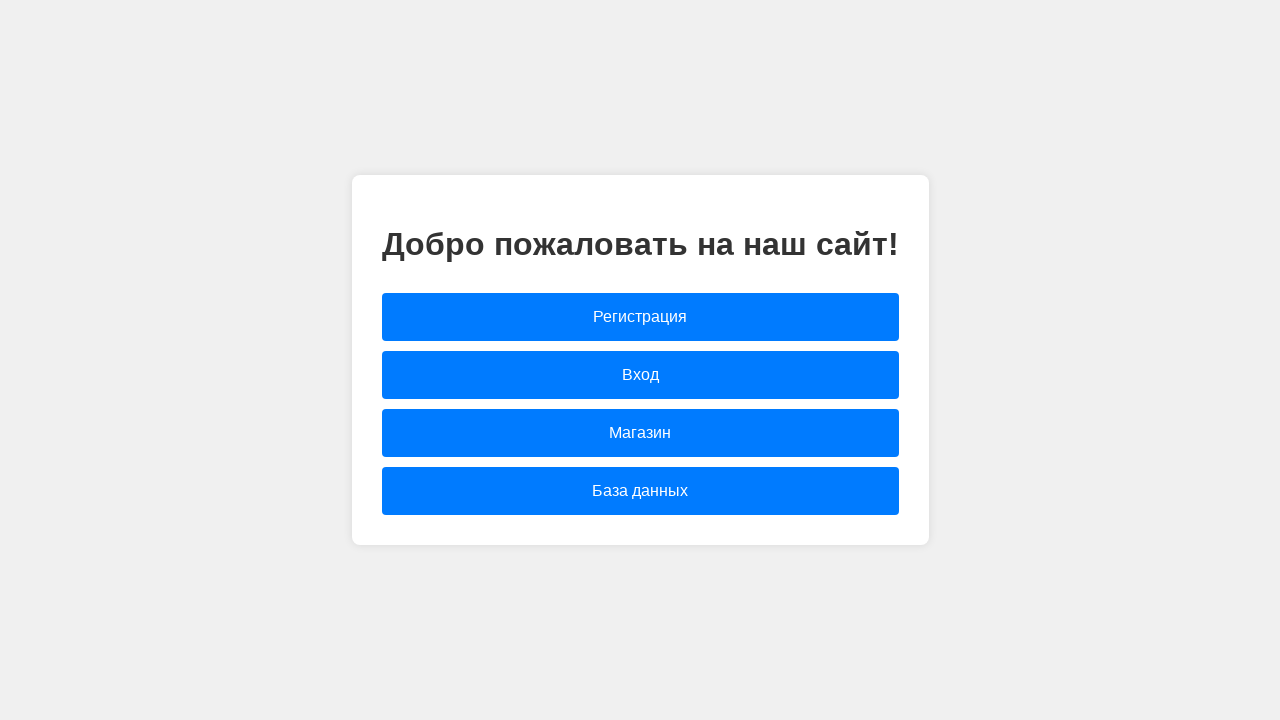

Clicked link to navigate to registration page at (640, 317) on [href="registration.html"]
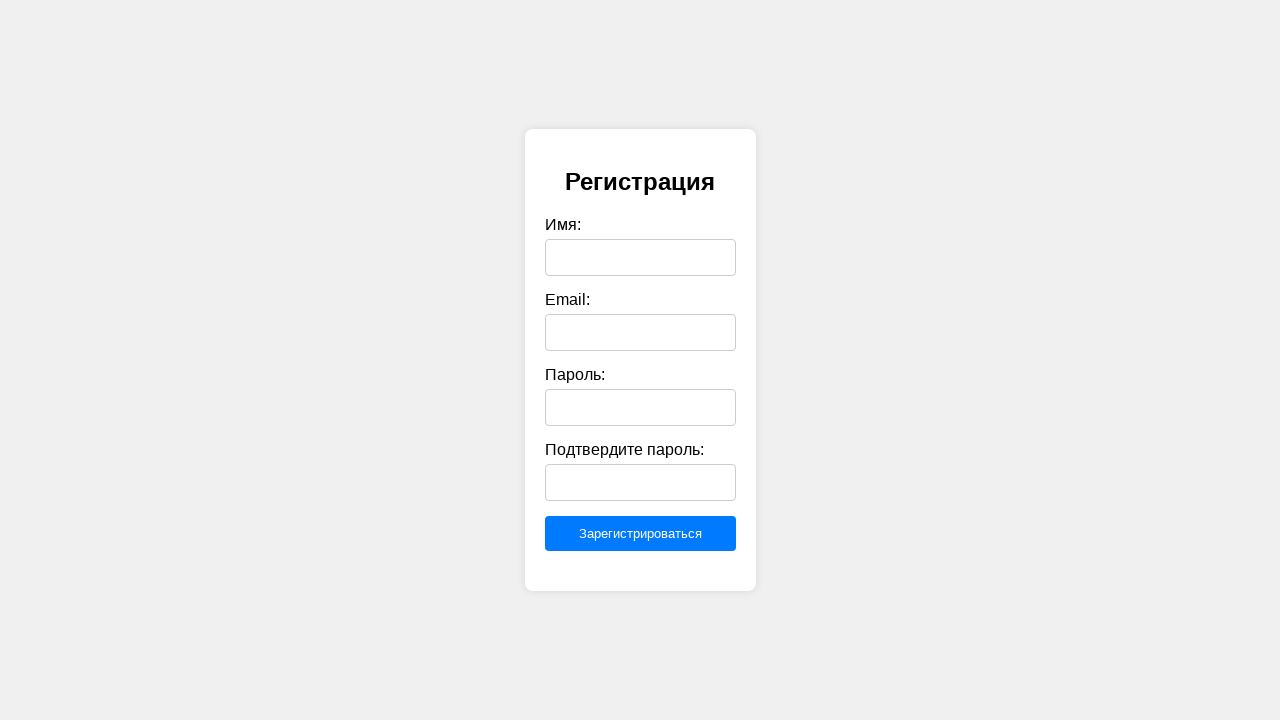

Filled name field with 'qwerty' on #name
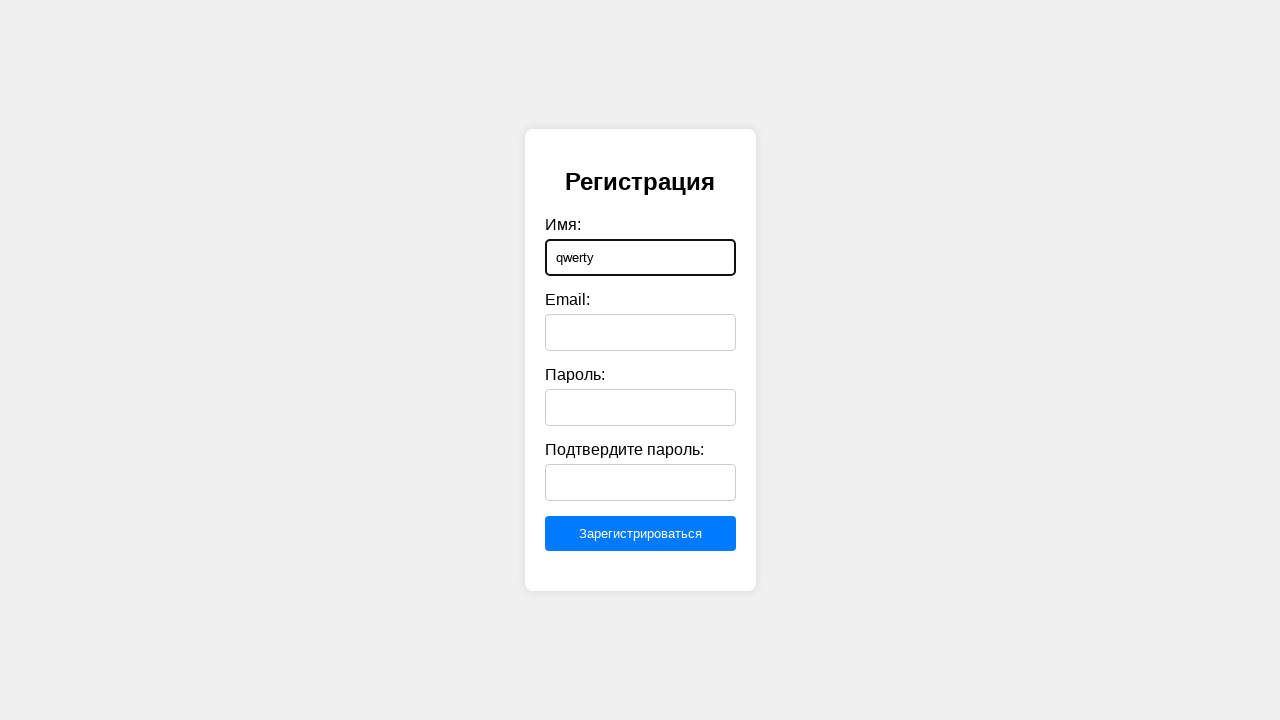

Filled email field with 'qwerty@mail.ru' on #email
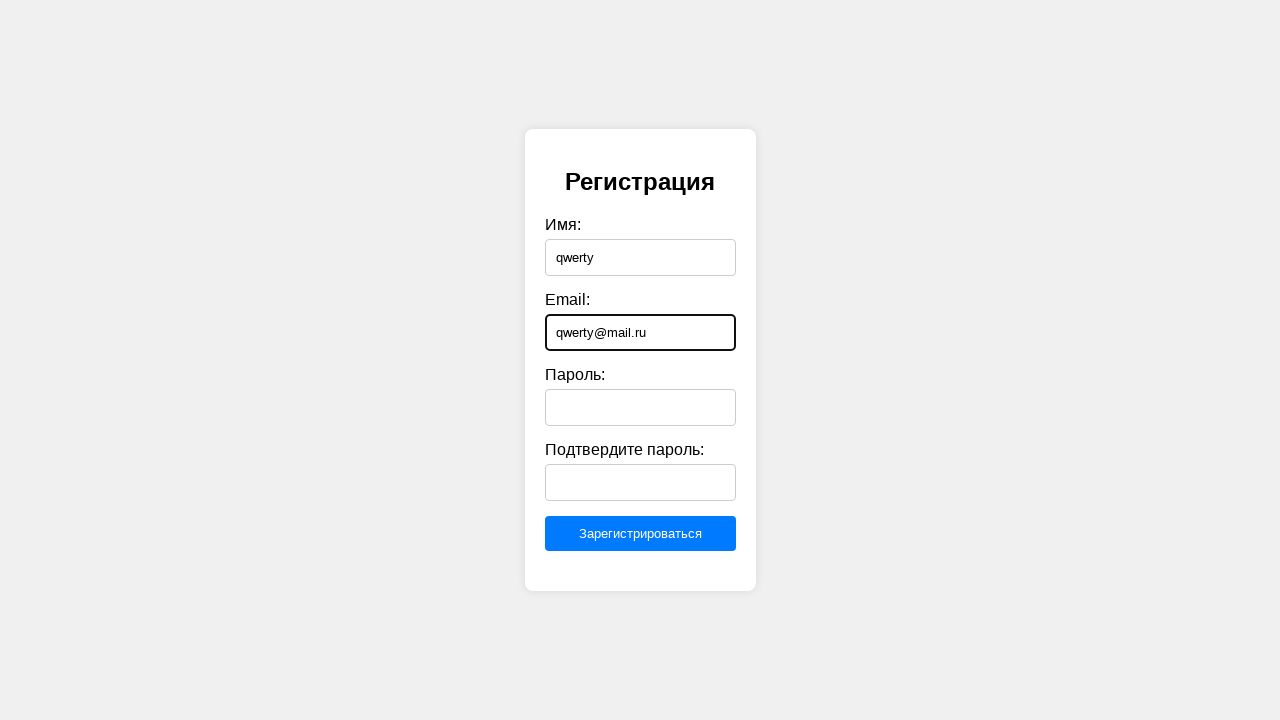

Filled password field with 'Qwertyqwe1!!@#$%^&*()?/"№;:,.<>' on #password
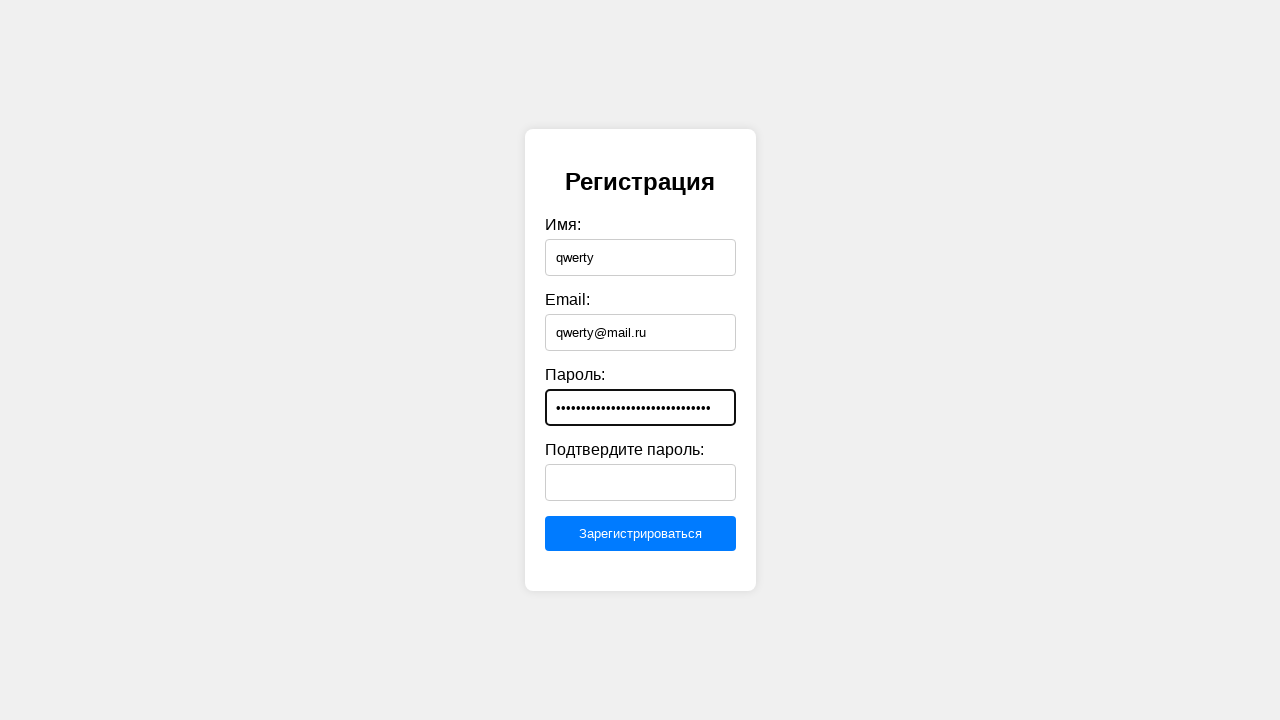

Filled confirm password field with 'Qwertyqwe1' on #confirmPassword
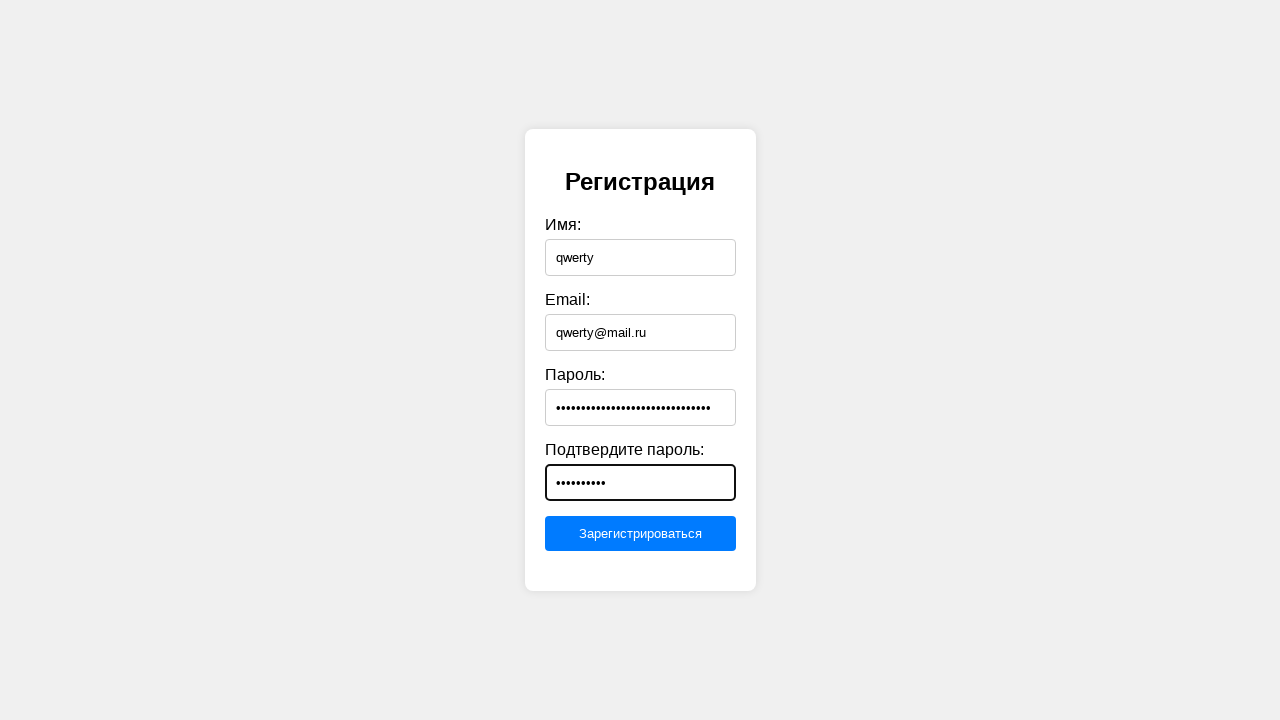

Clicked submit button to register at (640, 534) on [type="submit"]
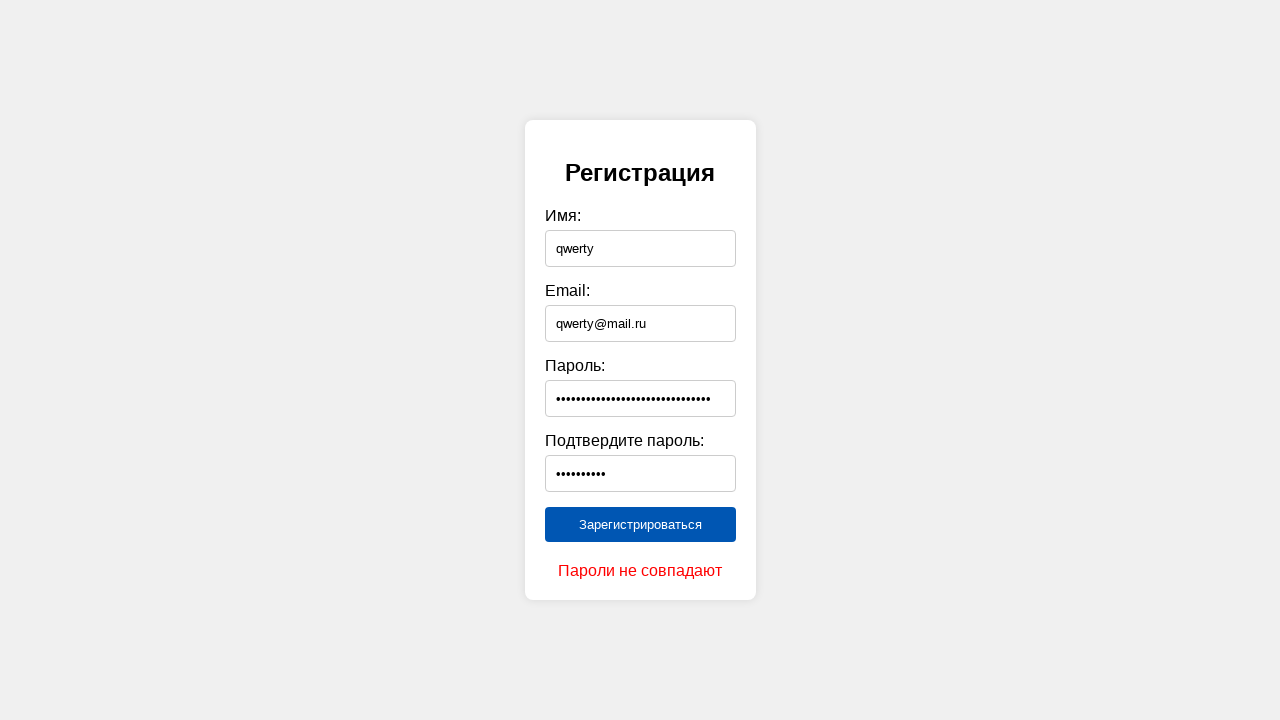

Verified password mismatch error message appeared for non-matching passwords
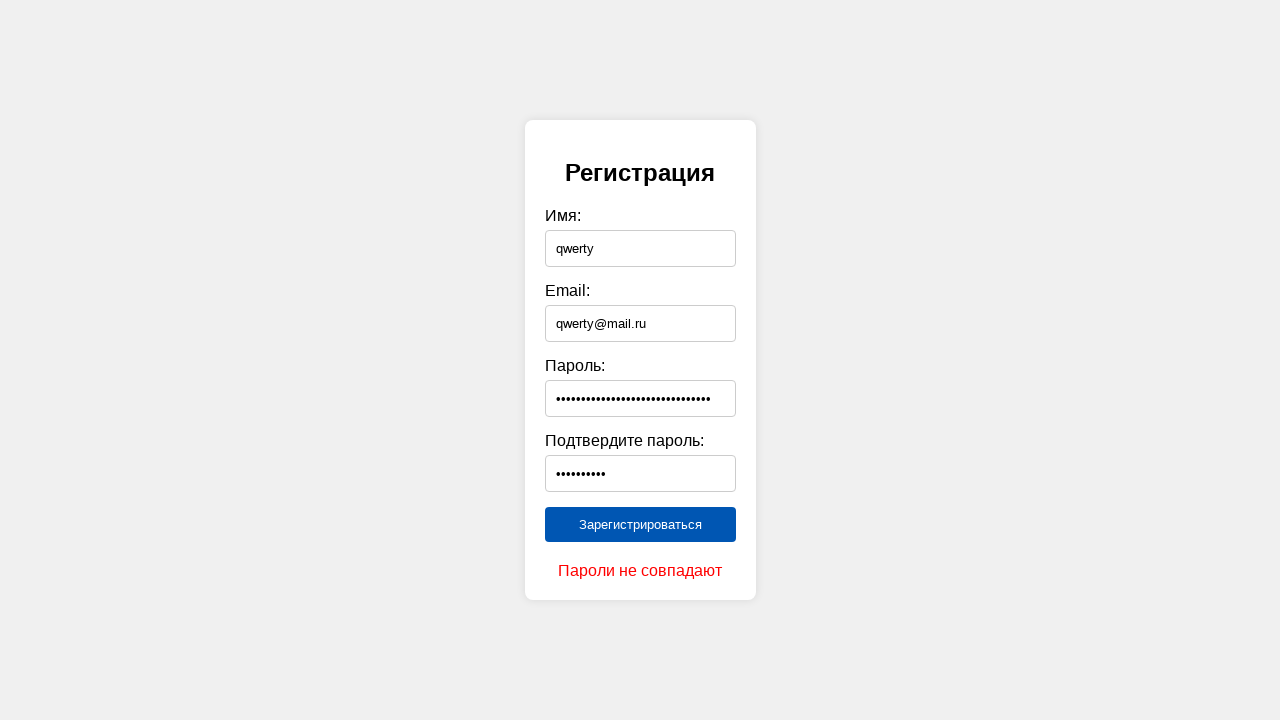

Navigated back to main page for next test iteration
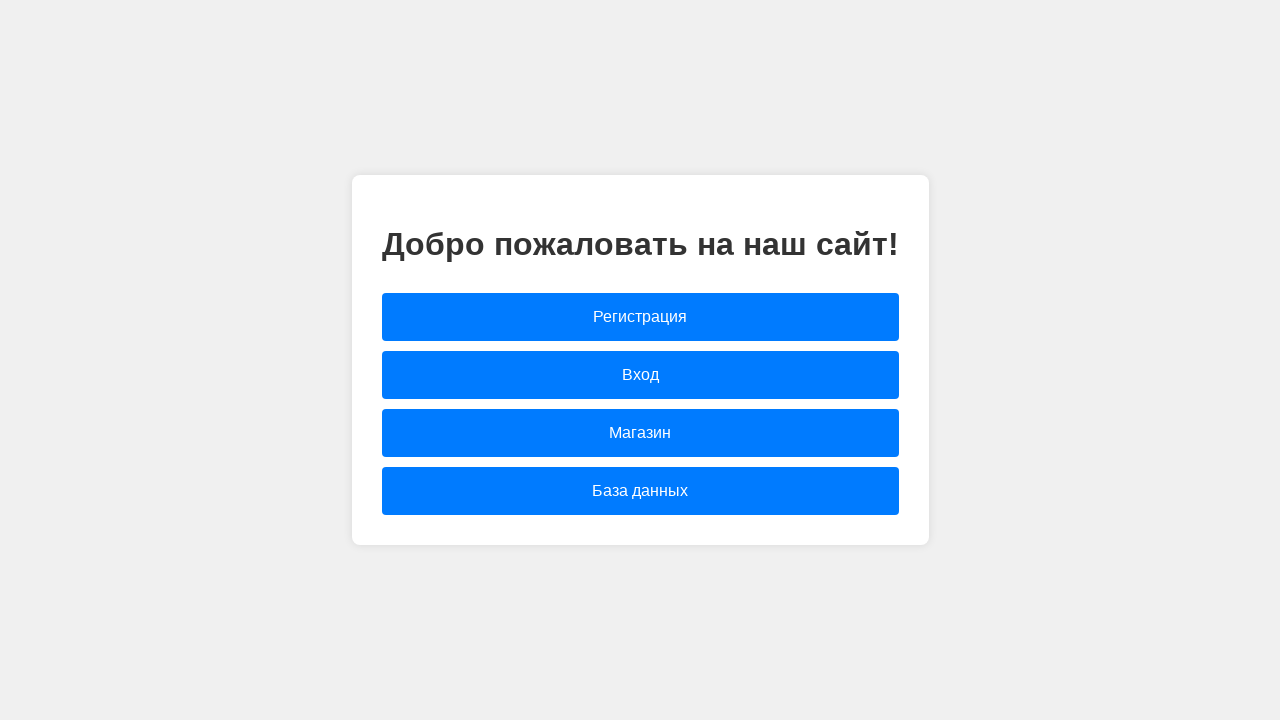

Clicked link to navigate to registration page at (640, 317) on [href="registration.html"]
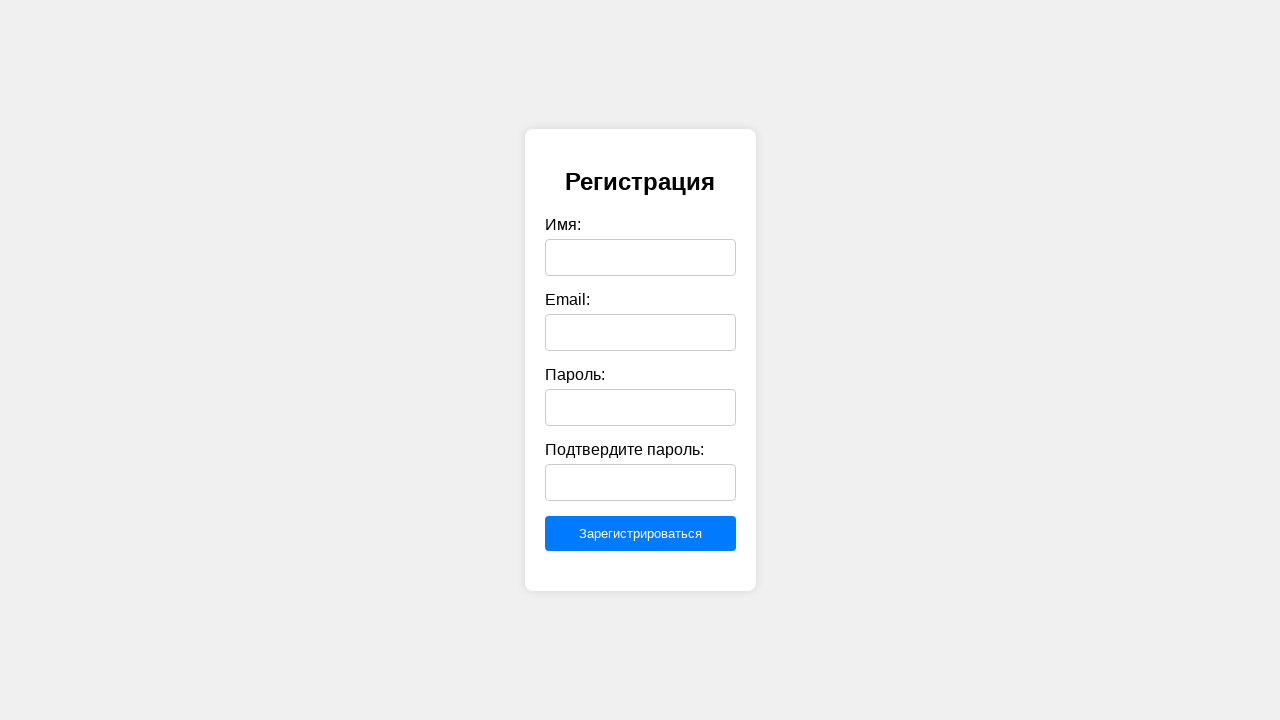

Filled name field with 'qwerty' on #name
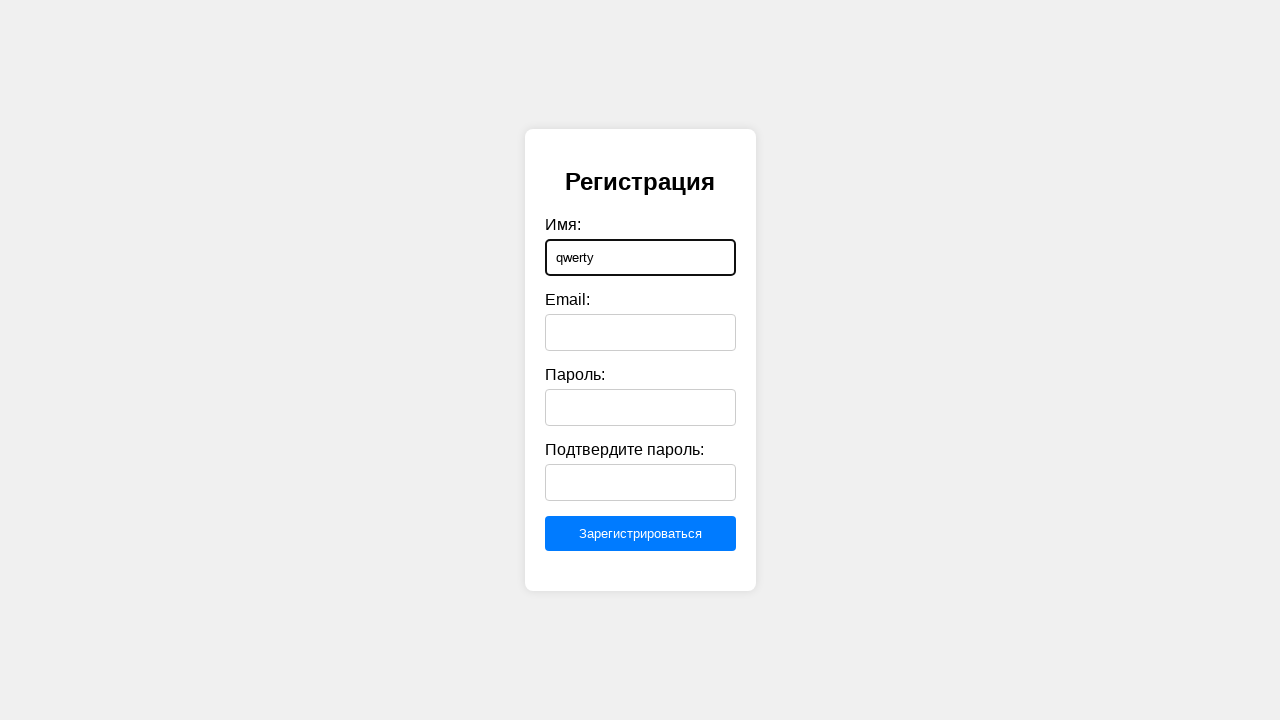

Filled email field with 'qwerty@mail.ru' on #email
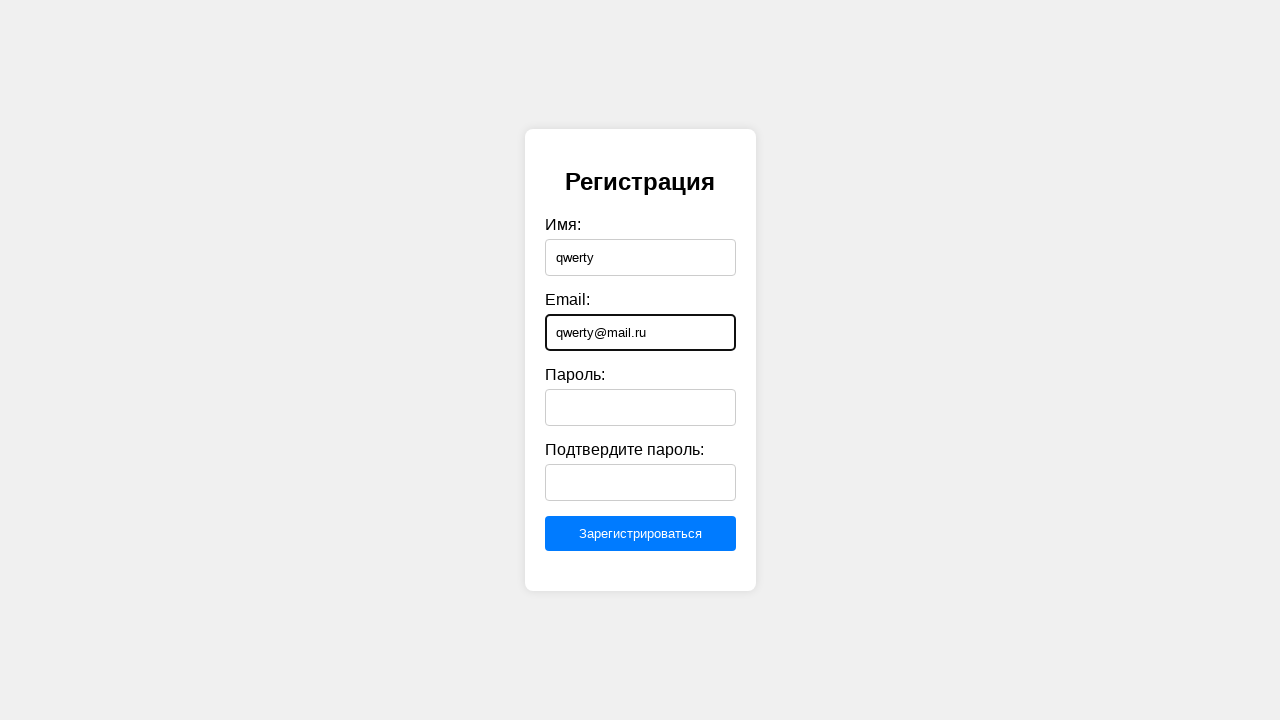

Filled password field with 'Qwertyqwe1' on #password
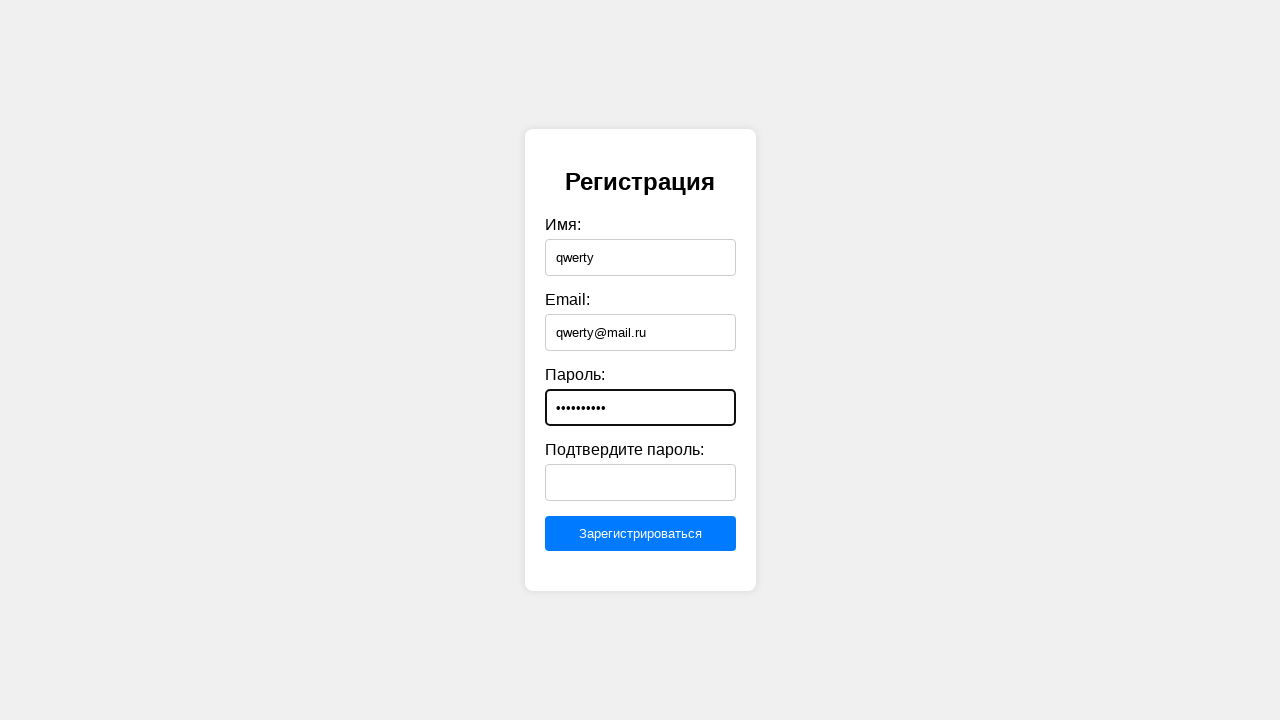

Filled confirm password field with 'Qwertyqwe1!!@#$%^&*()?/"№;:,.<>' on #confirmPassword
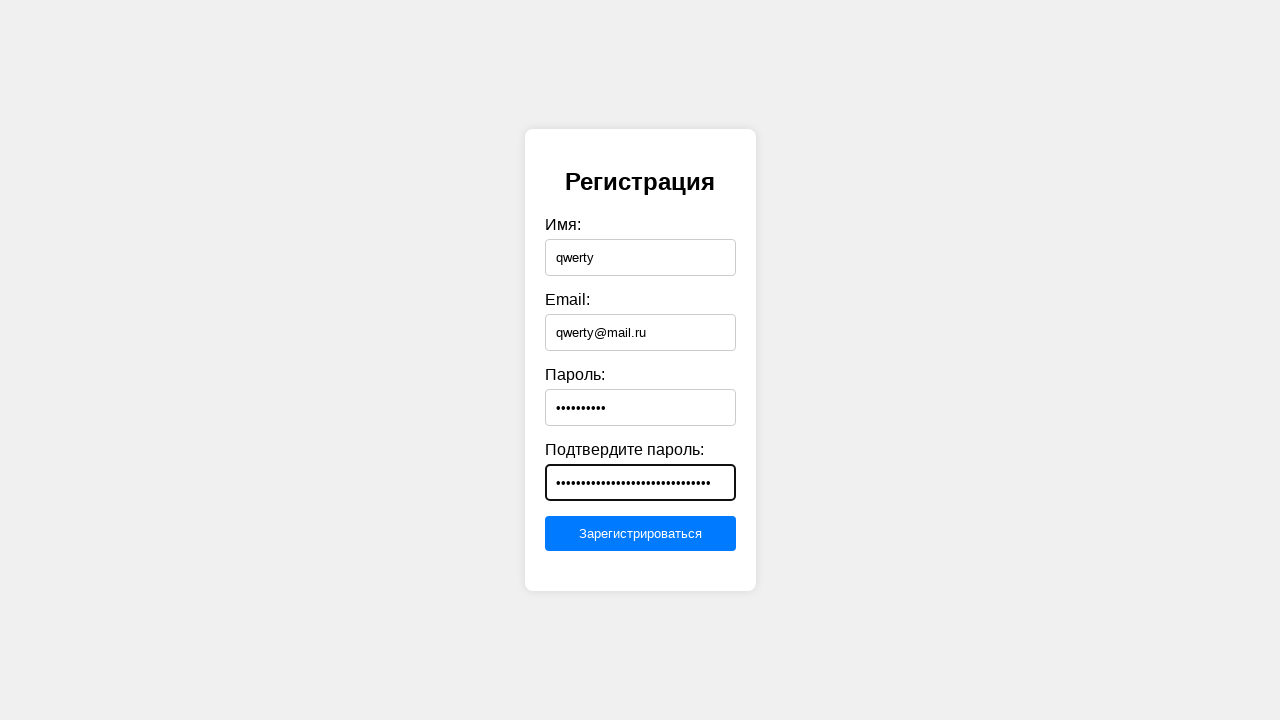

Clicked submit button to register at (640, 534) on [type="submit"]
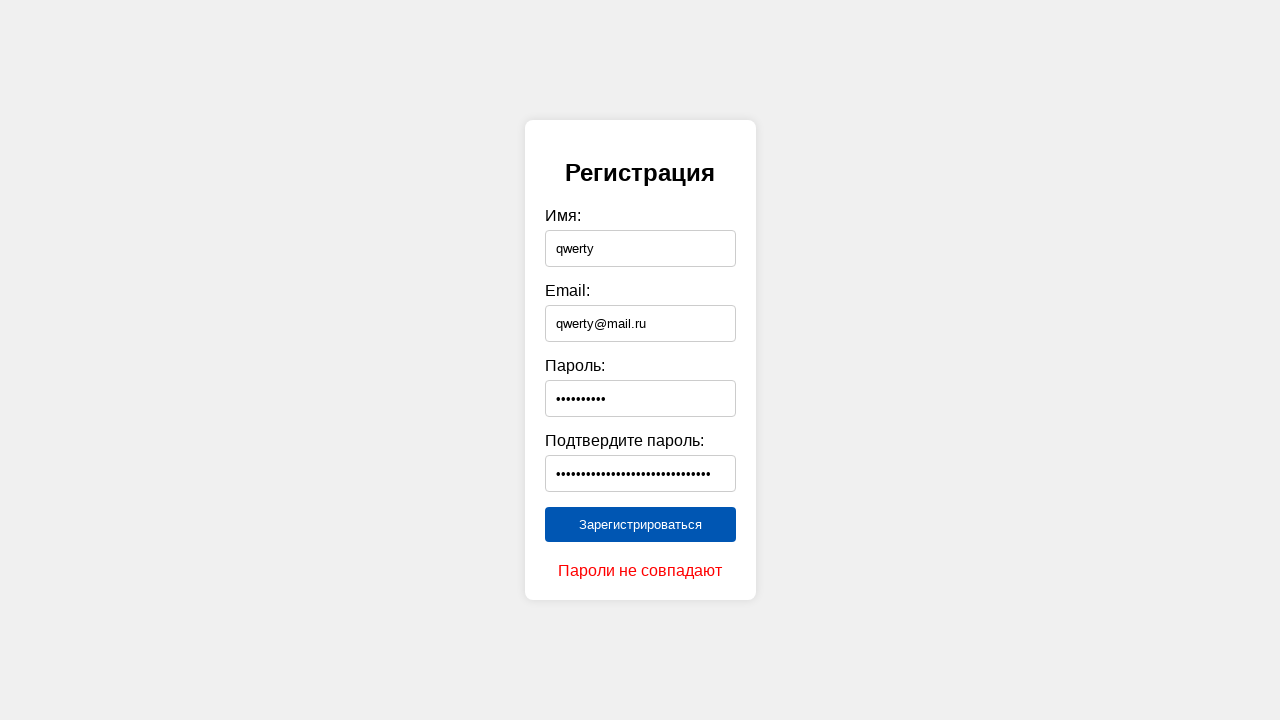

Verified password mismatch error message appeared for non-matching passwords
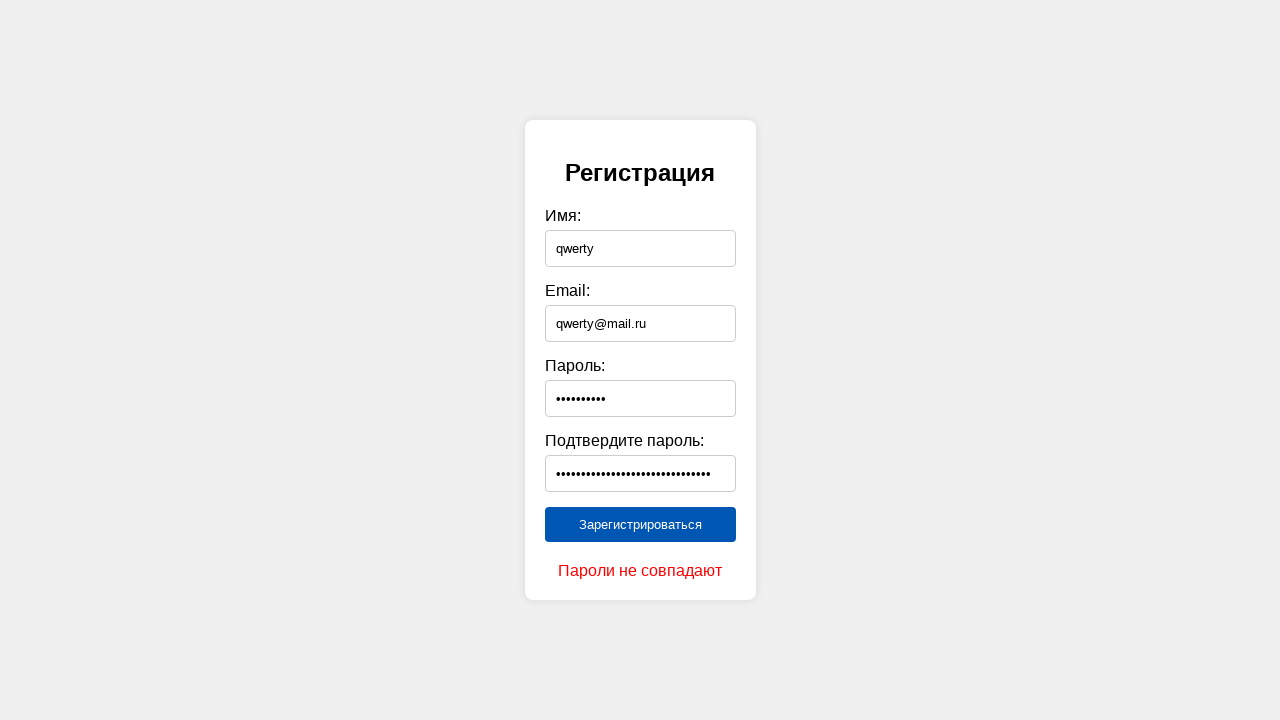

Navigated back to main page for next test iteration
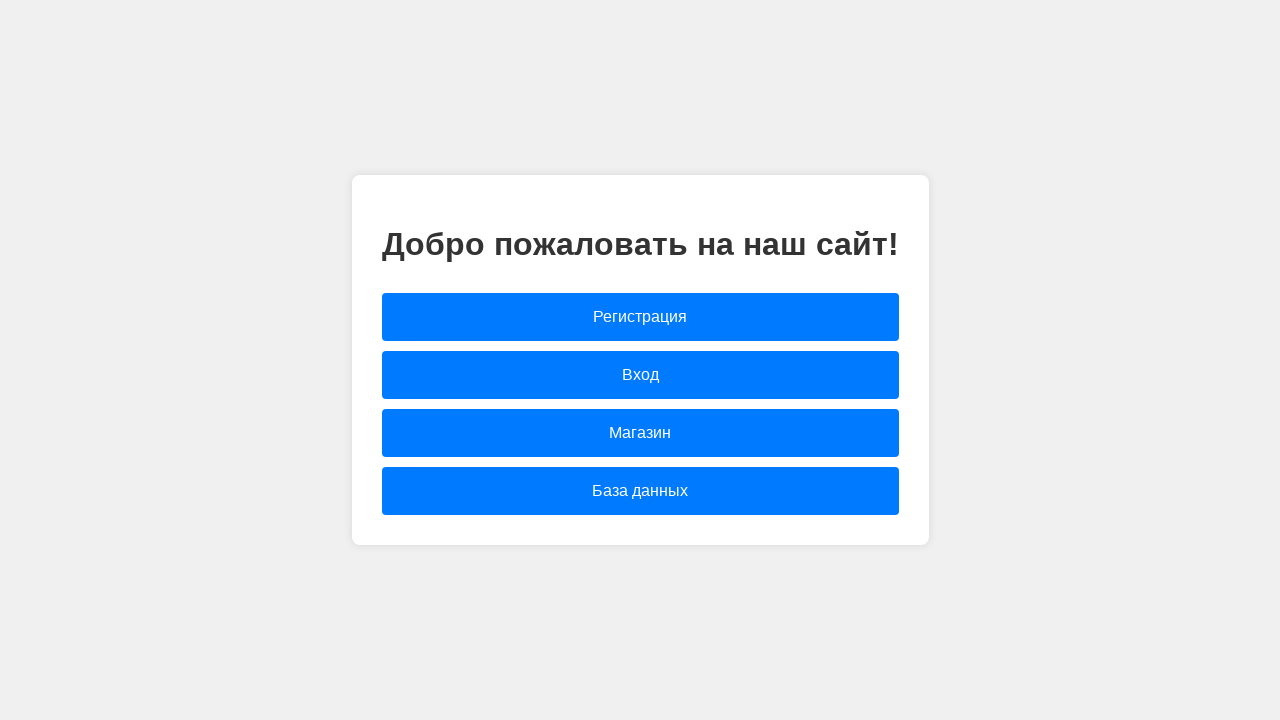

Clicked link to navigate to registration page at (640, 317) on [href="registration.html"]
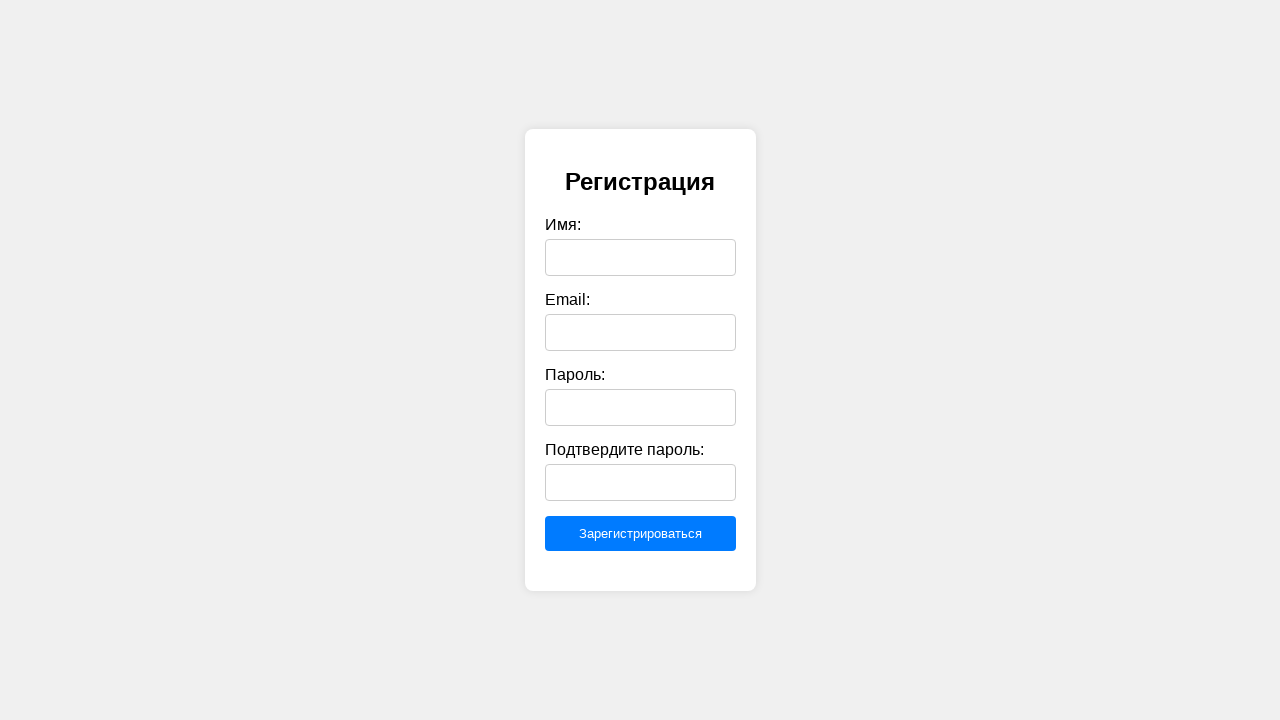

Filled name field with 'qwerty' on #name
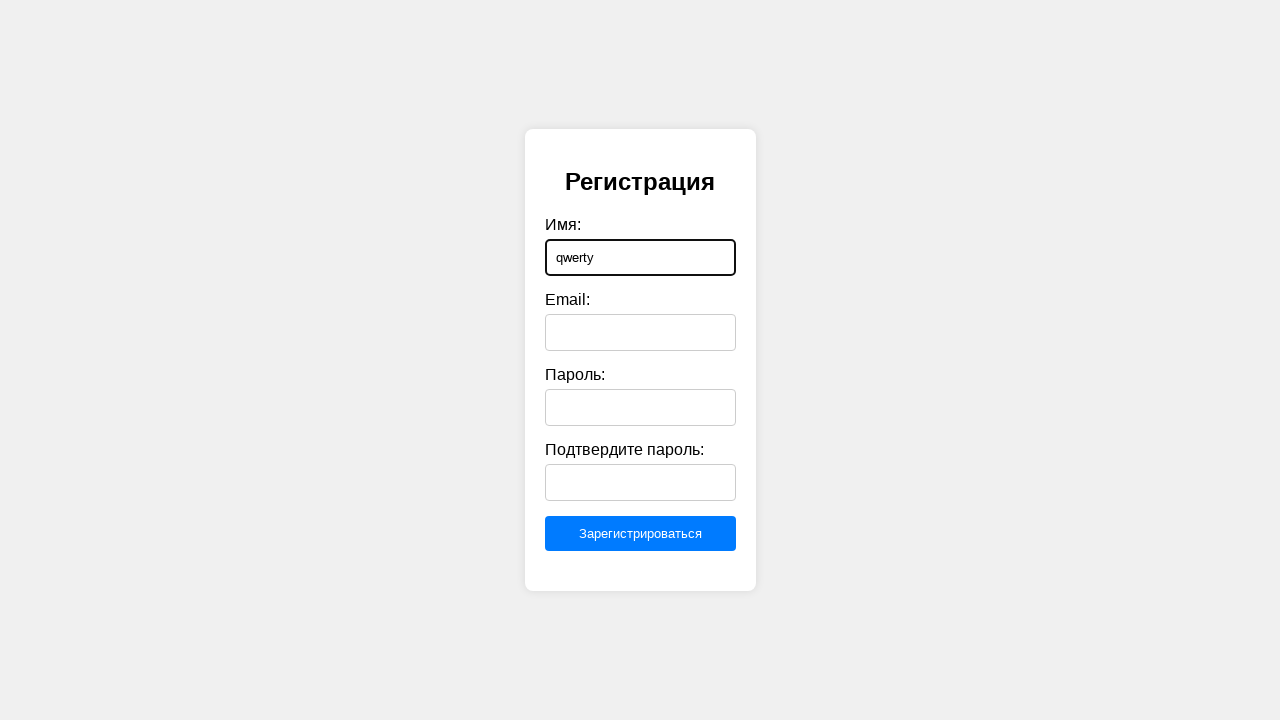

Filled email field with 'qwerty@mail.ru' on #email
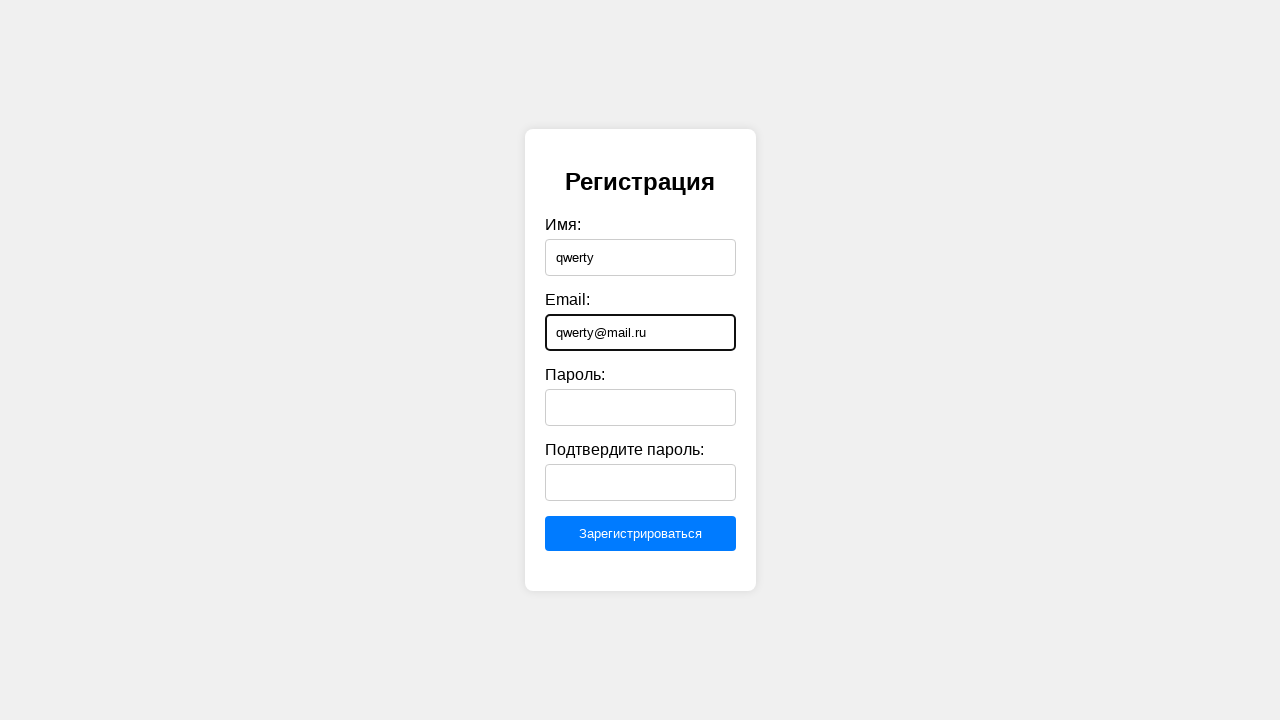

Filled password field with 'Qwertyqwe1!!@#$%^&*()?/"№;:,.<>' on #password
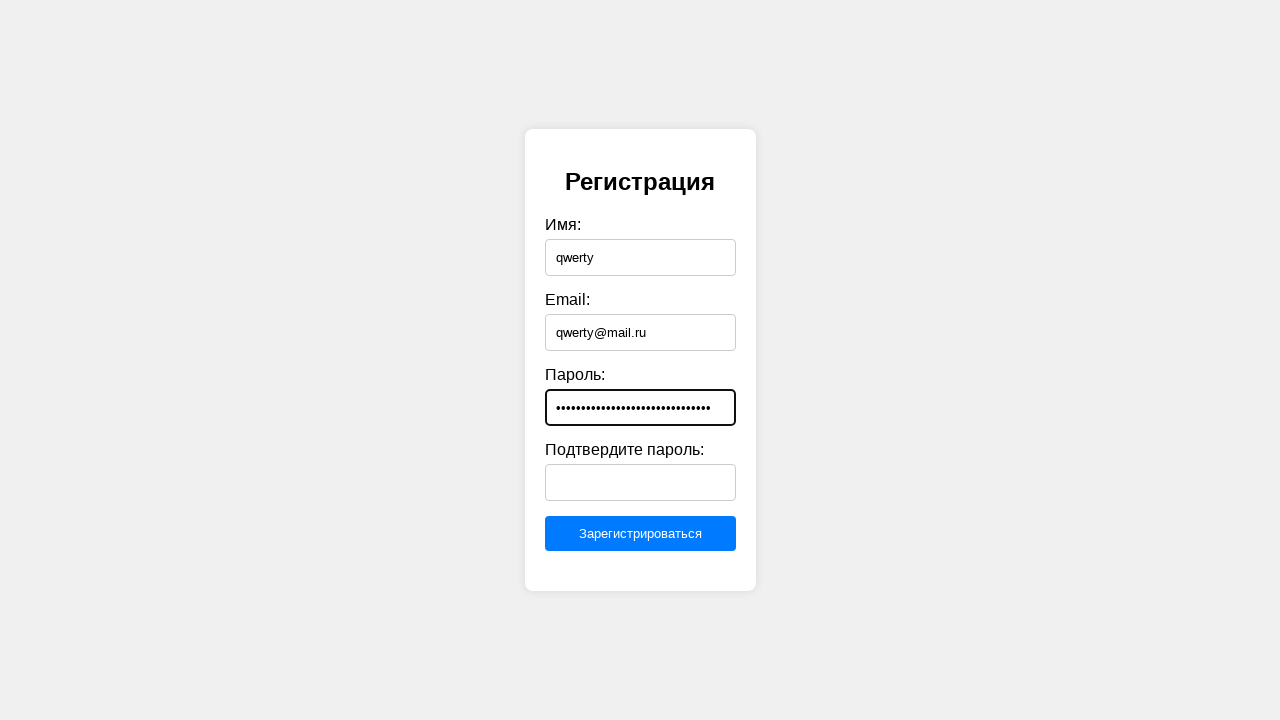

Filled confirm password field with 'QWERTYQWe1' on #confirmPassword
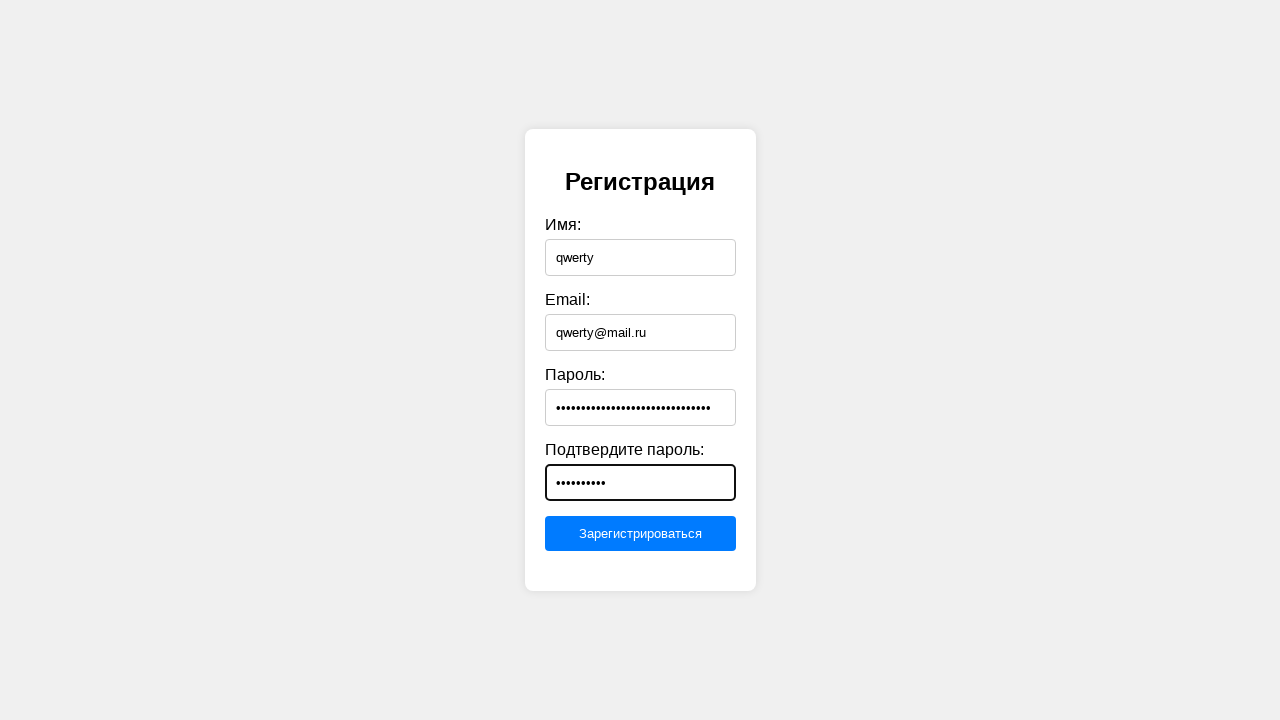

Clicked submit button to register at (640, 534) on [type="submit"]
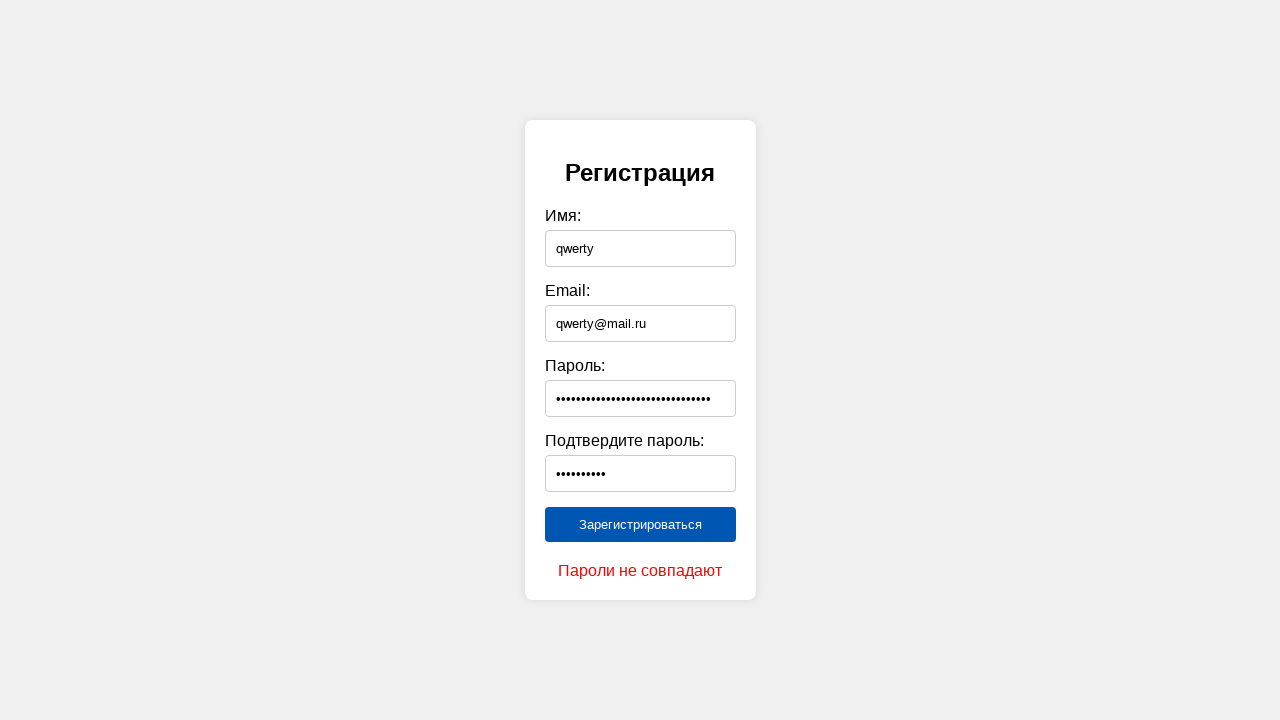

Verified password mismatch error message appeared for non-matching passwords
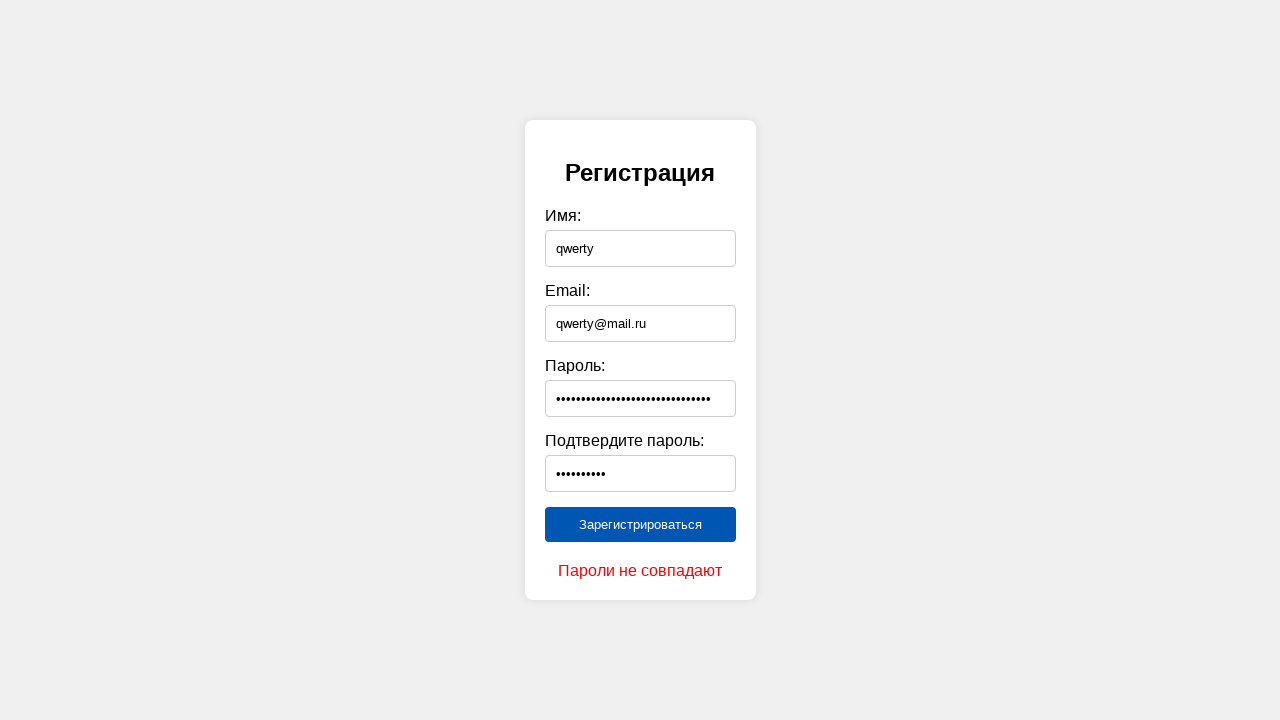

Navigated back to main page for next test iteration
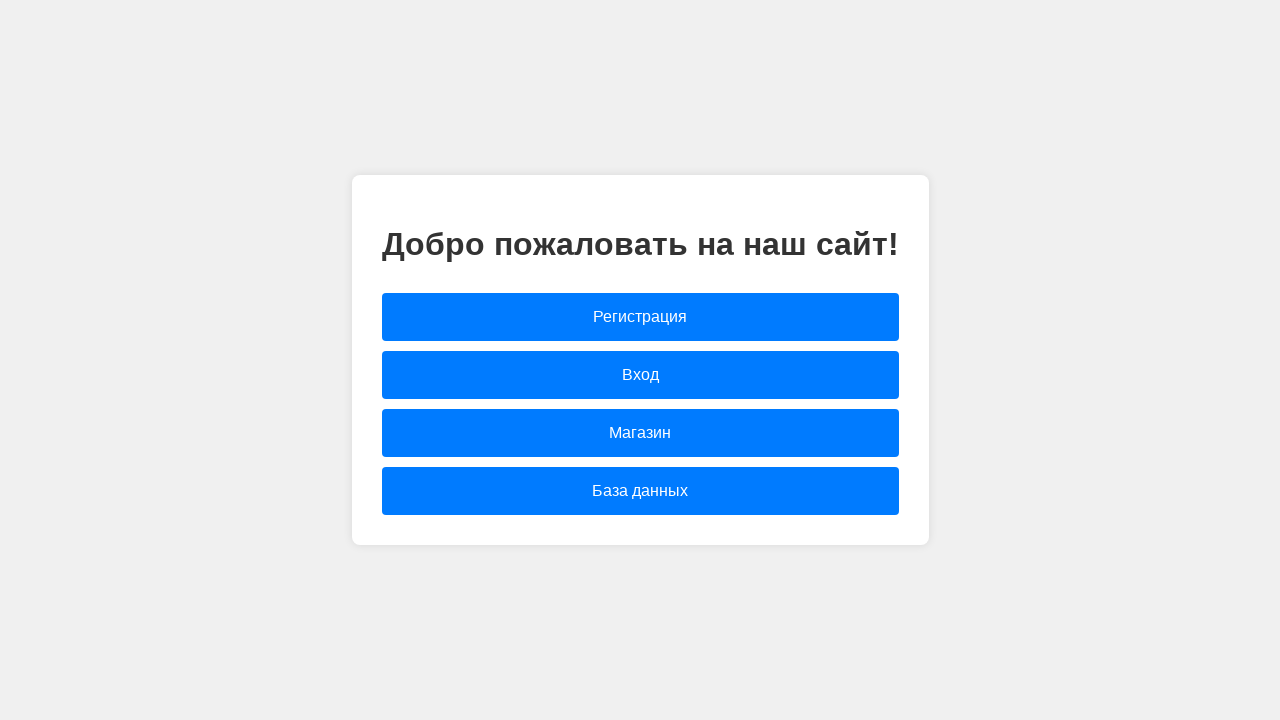

Clicked link to navigate to registration page at (640, 317) on [href="registration.html"]
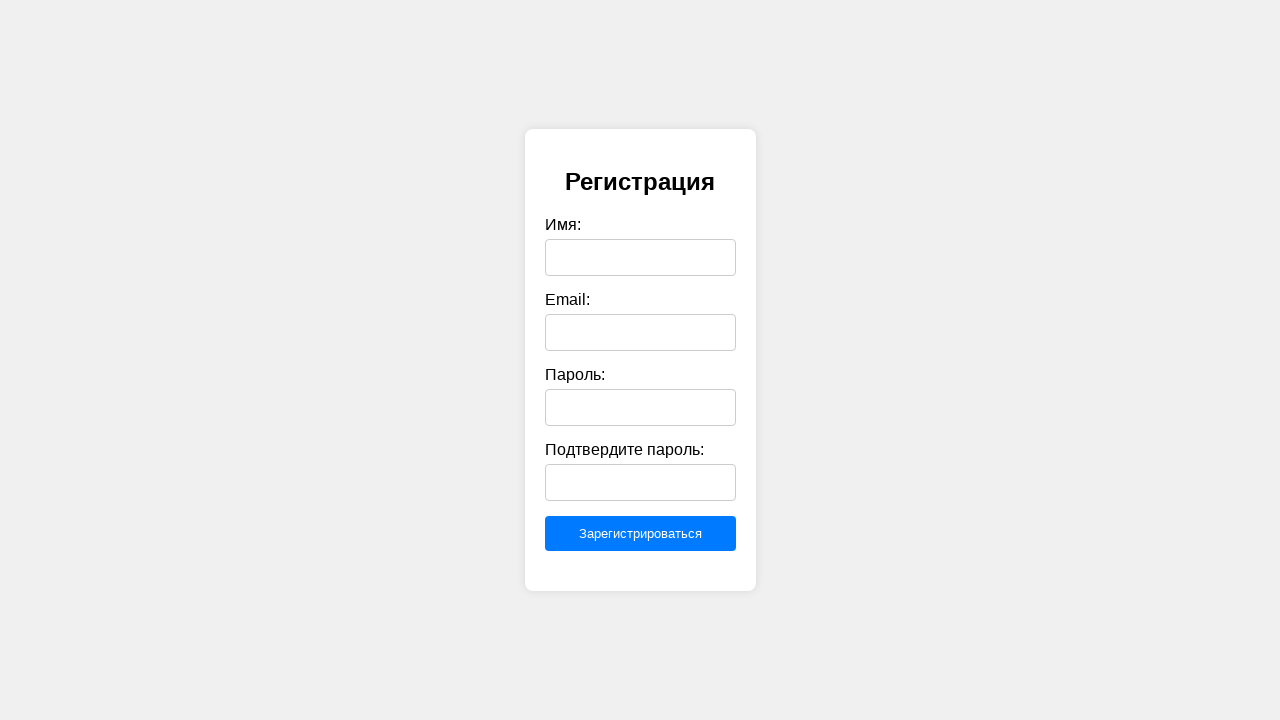

Filled name field with 'qwerty' on #name
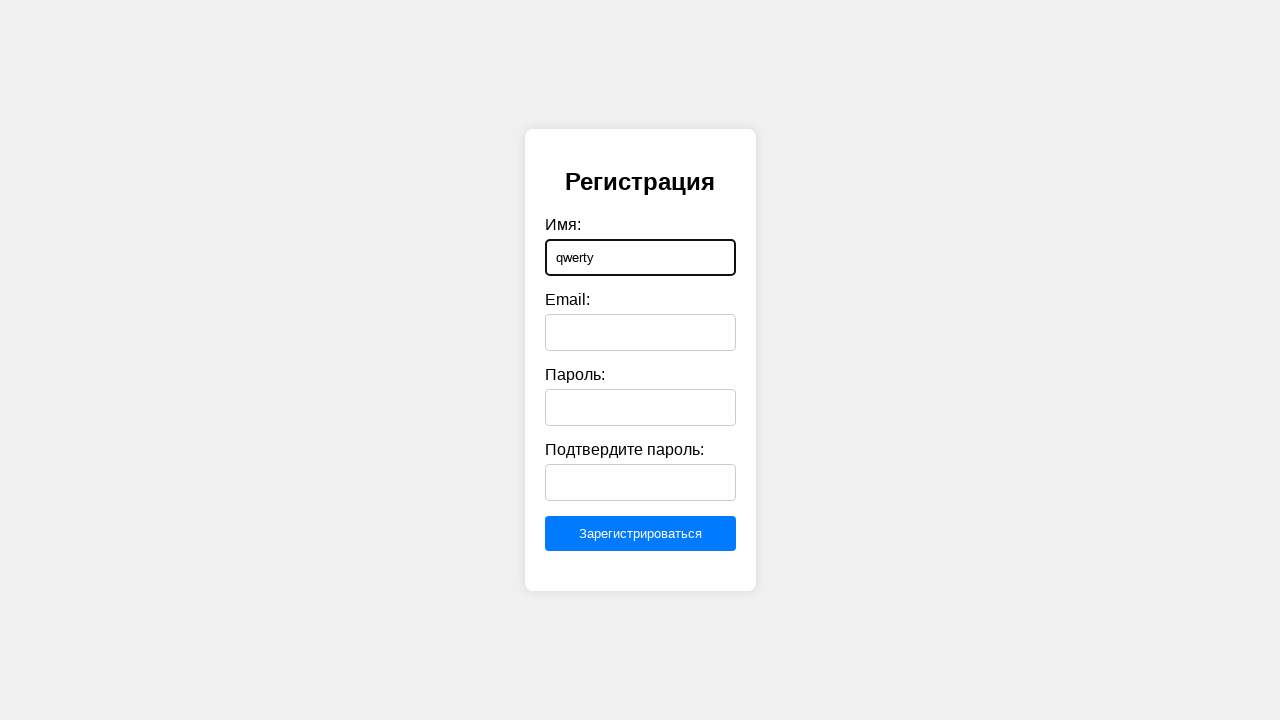

Filled email field with 'qwerty@mail.ru' on #email
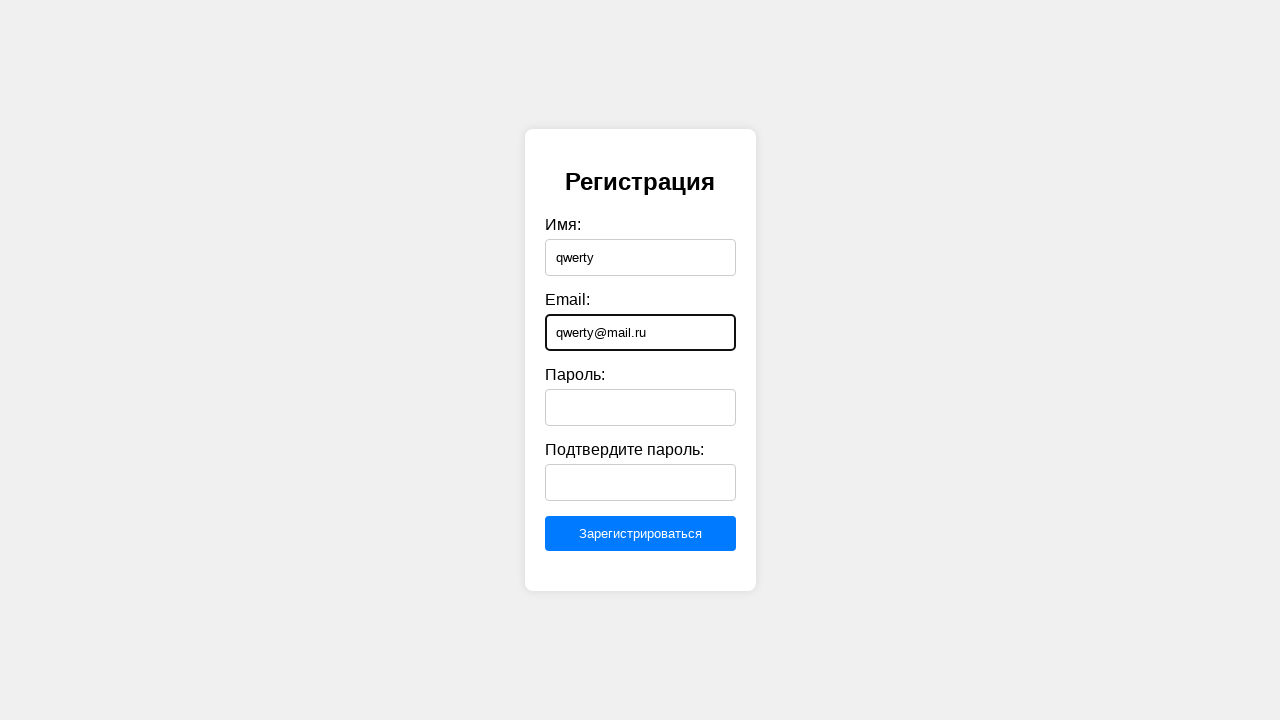

Filled password field with 'Qw123456' on #password
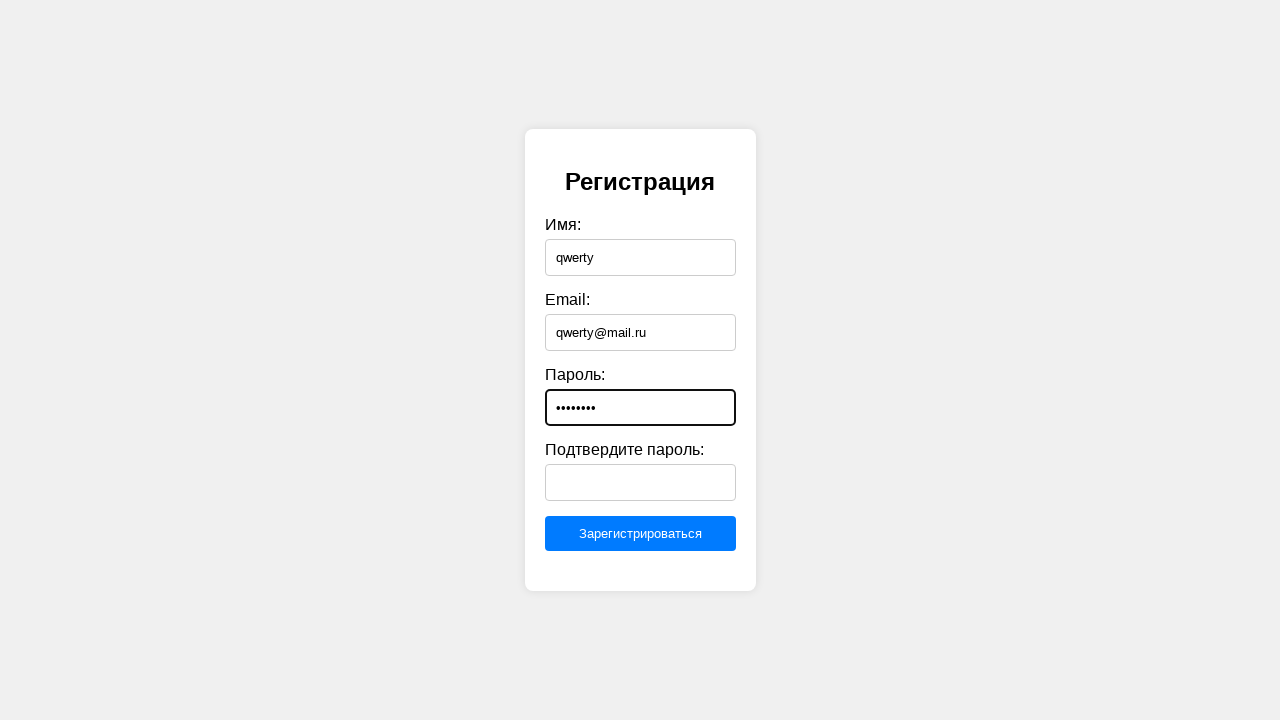

Filled confirm password field with 'Qwertyqwe1' on #confirmPassword
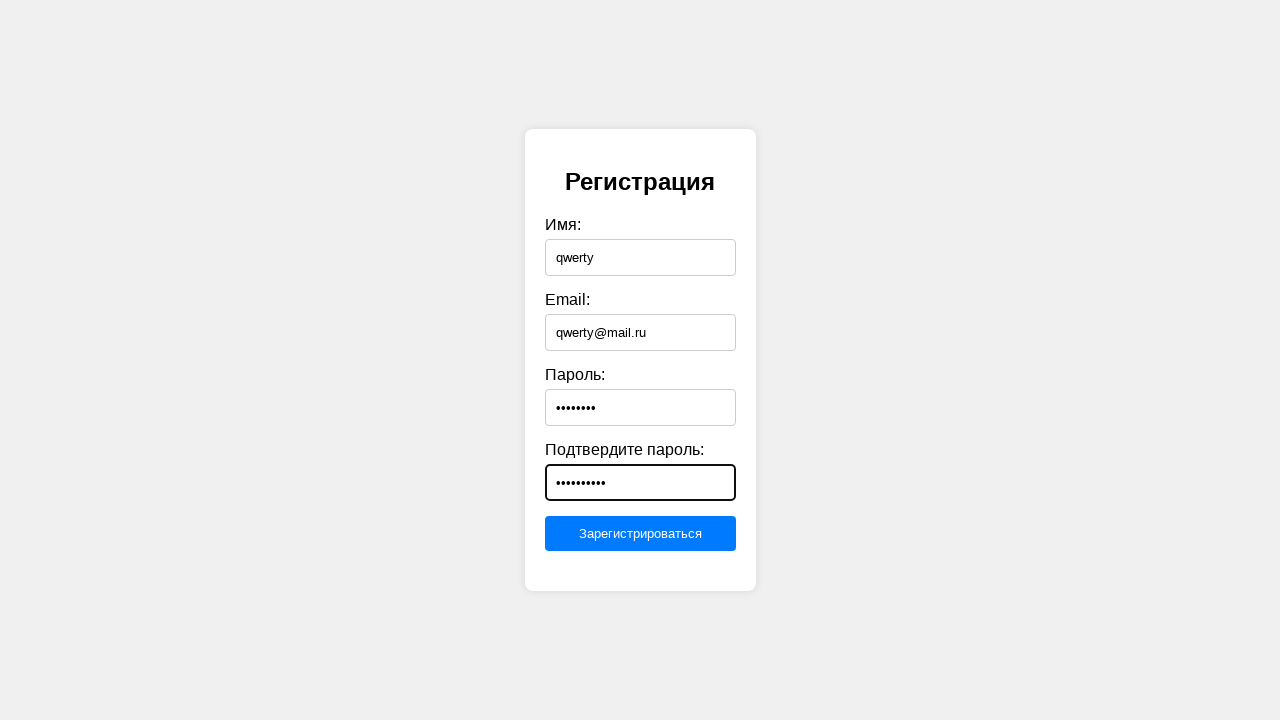

Clicked submit button to register at (640, 534) on [type="submit"]
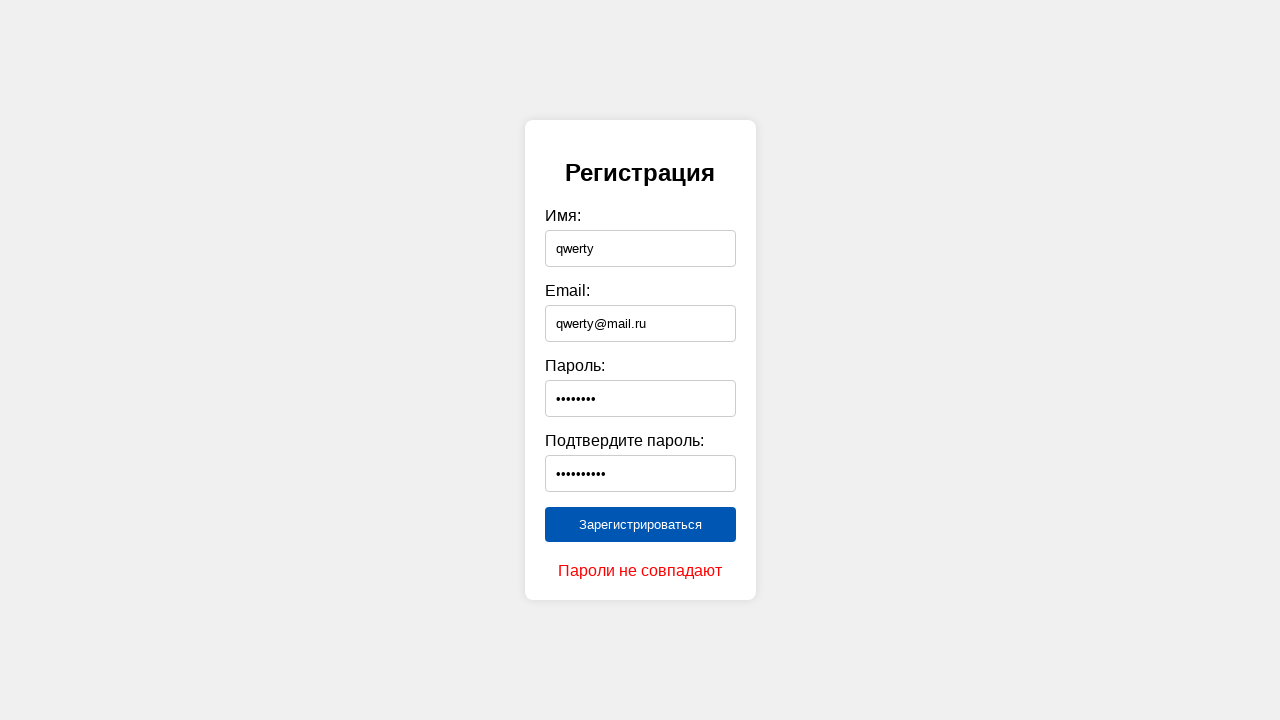

Verified password mismatch error message appeared for non-matching passwords
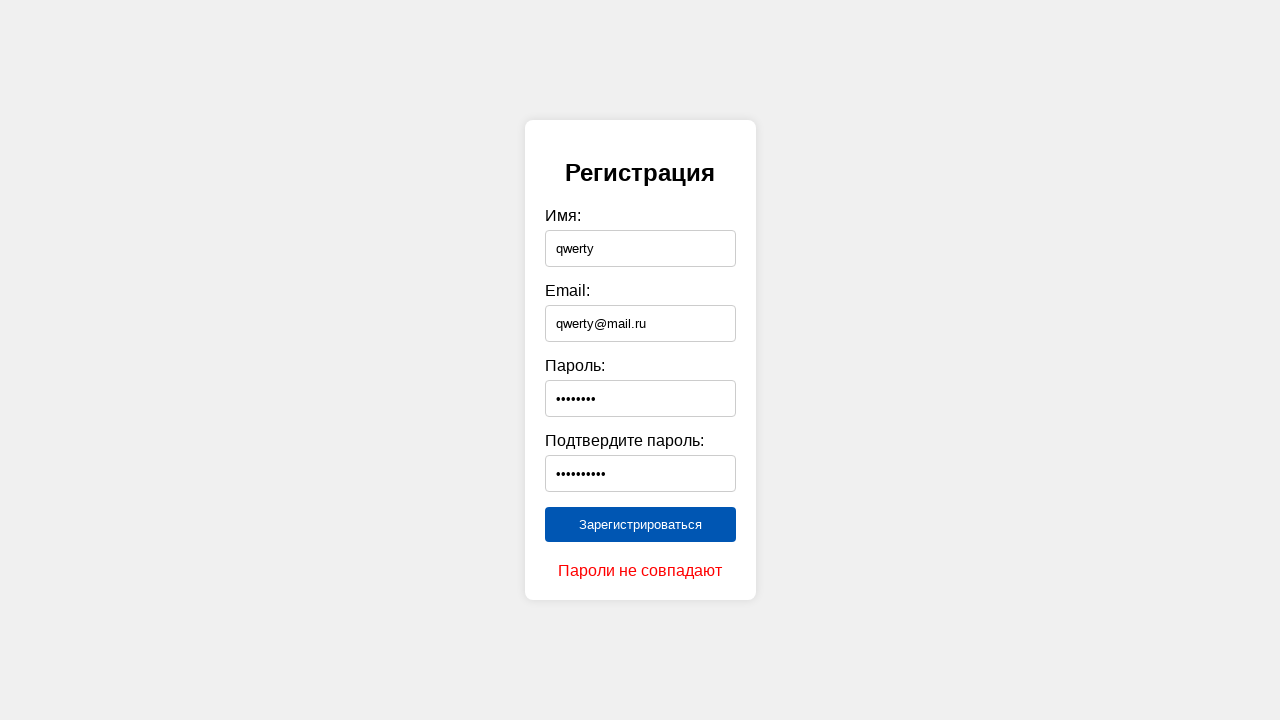

Navigated back to main page for next test iteration
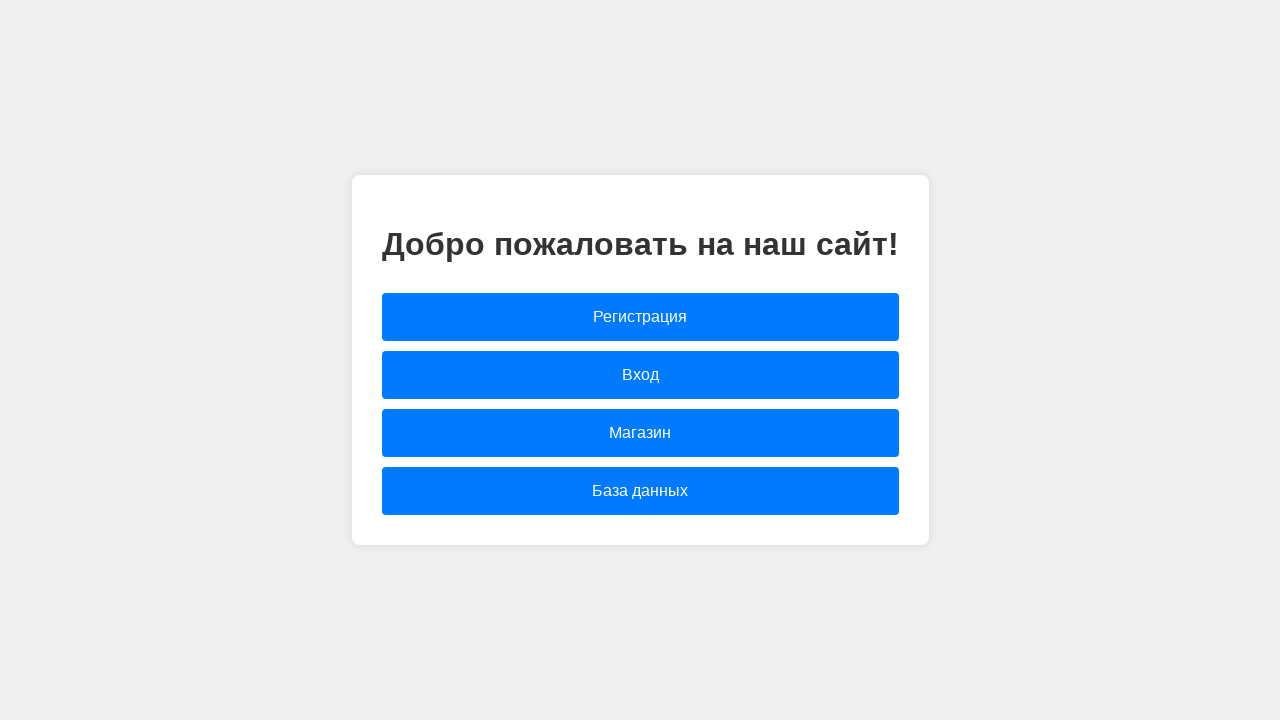

Clicked link to navigate to registration page at (640, 317) on [href="registration.html"]
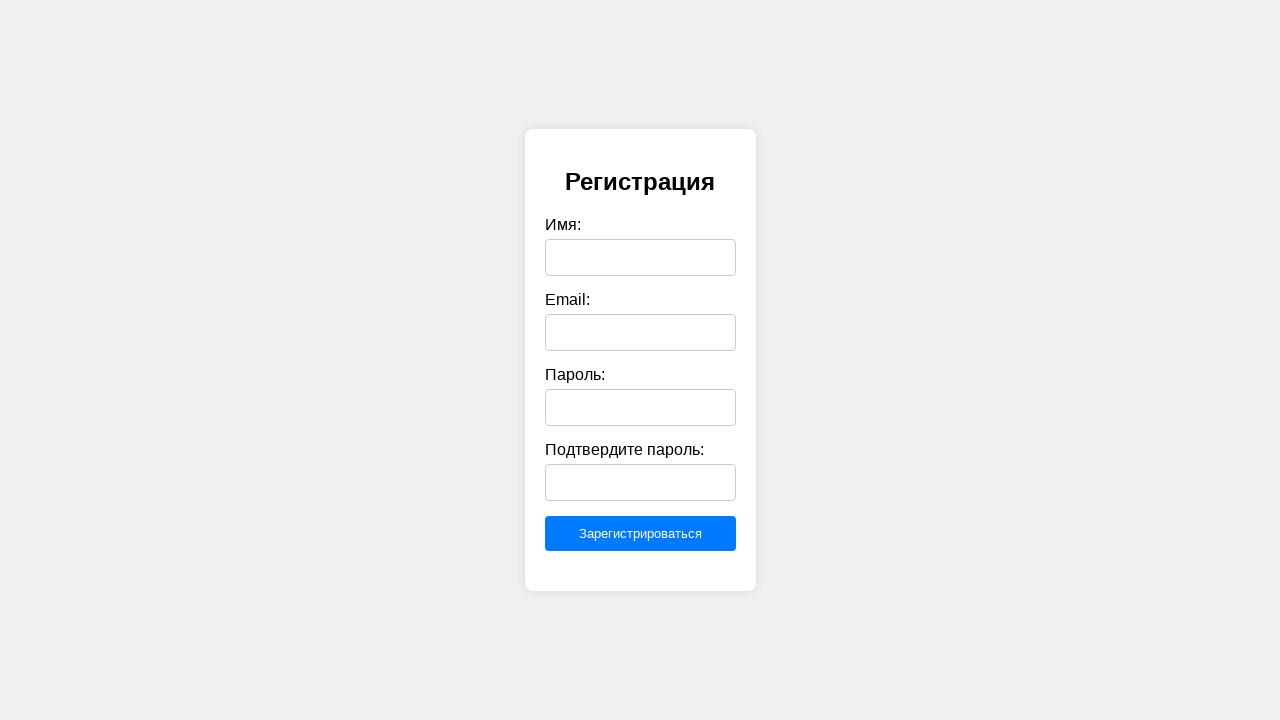

Filled name field with 'qwerty' on #name
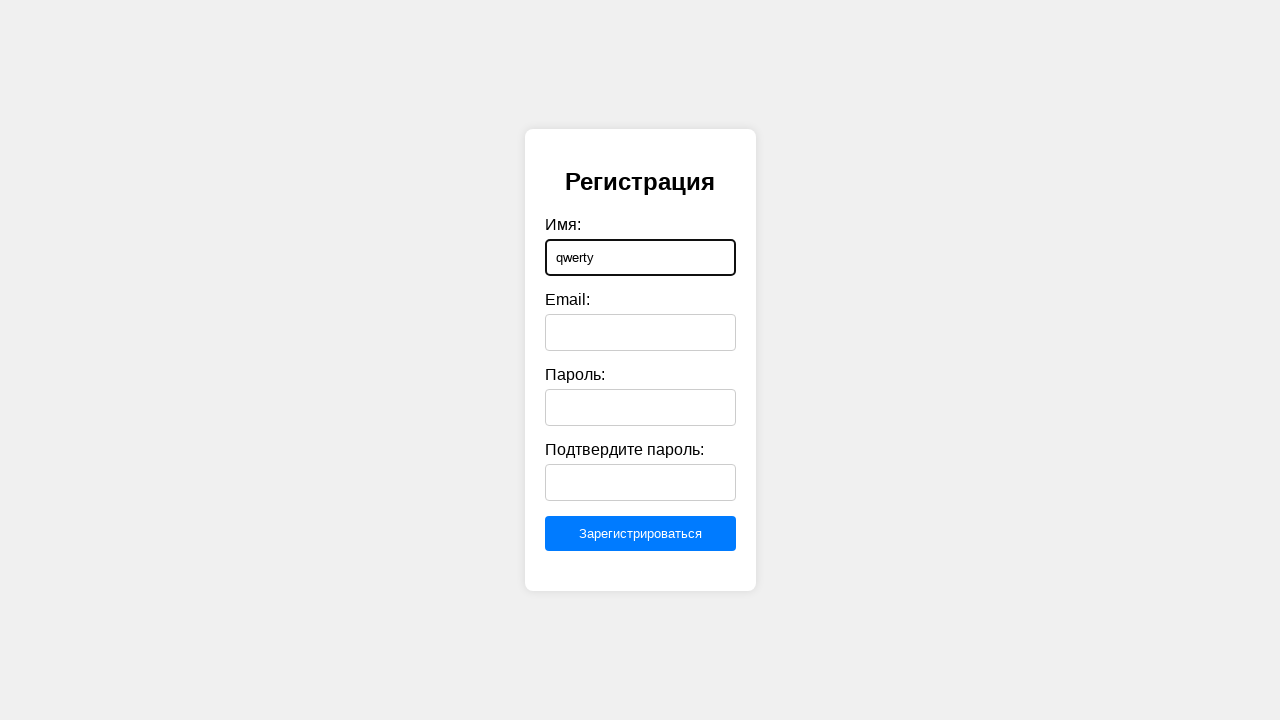

Filled email field with 'qwerty@mail.ru' on #email
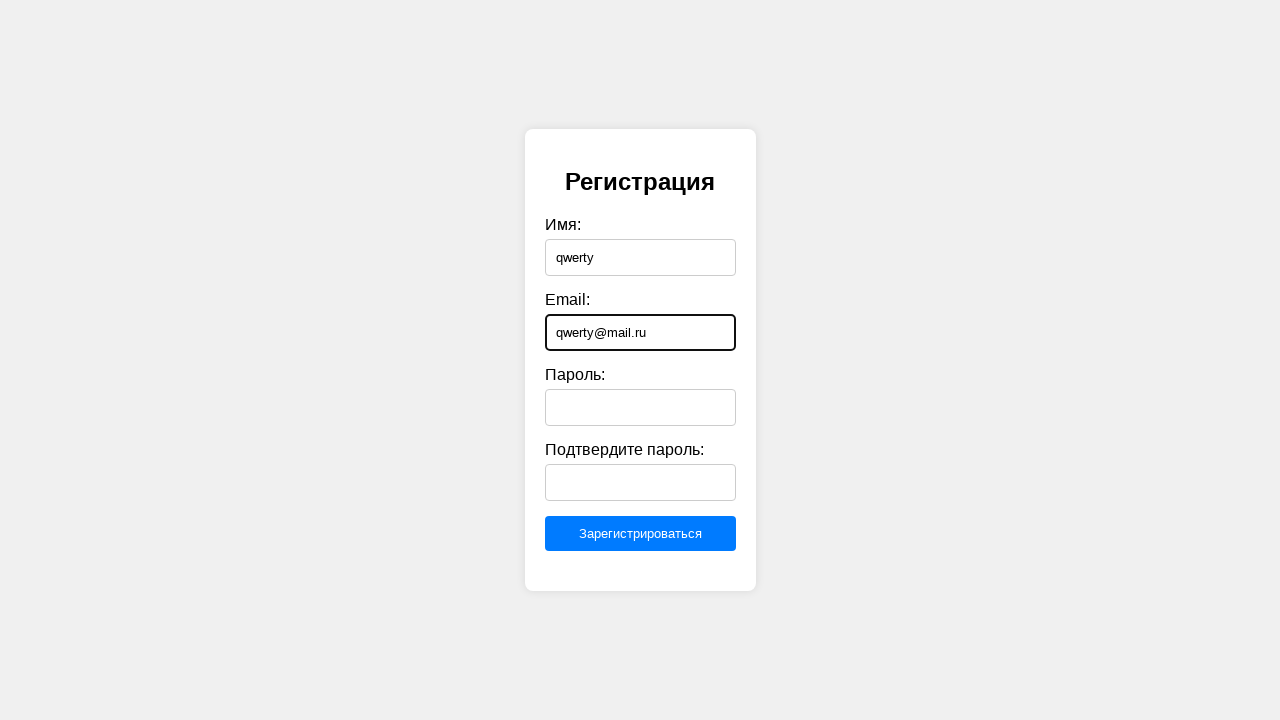

Filled password field with 'Qwertyqwe1!!@#$%^&*()?/"№;:,.<>' on #password
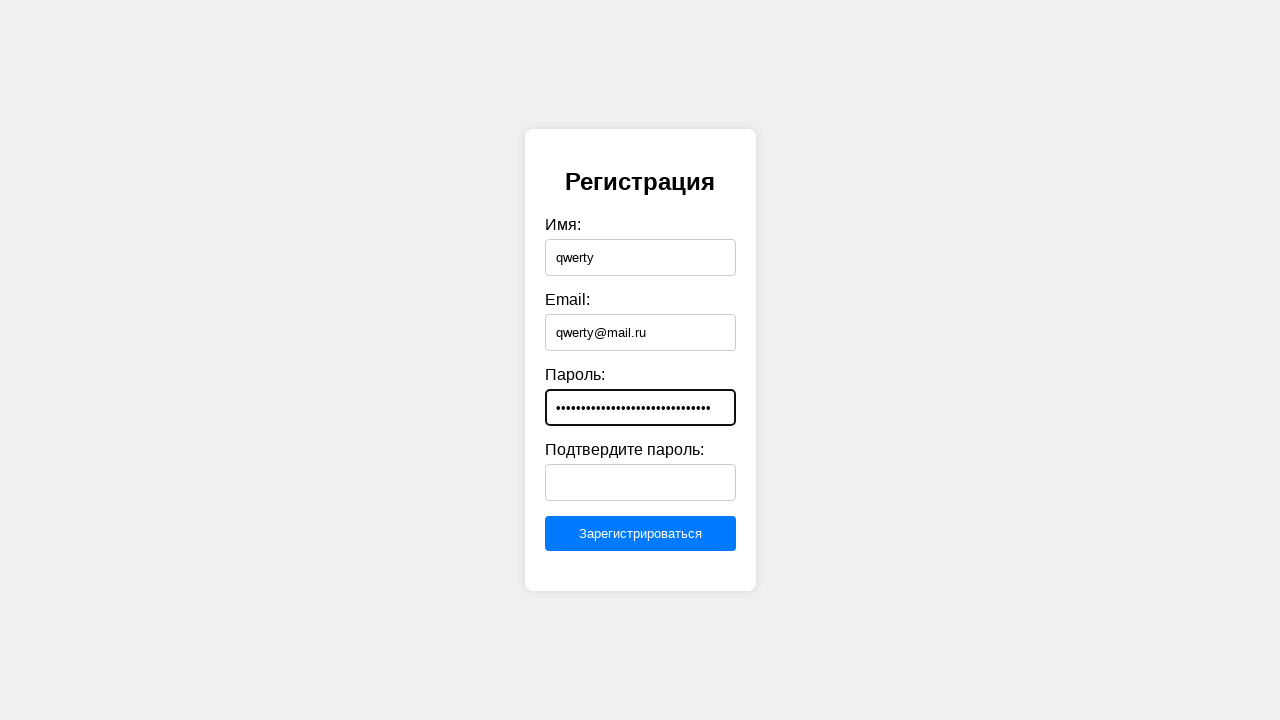

Filled confirm password field with 'Qwertyqwe1!!@#$%^&*()?/"№;:,.<>' on #confirmPassword
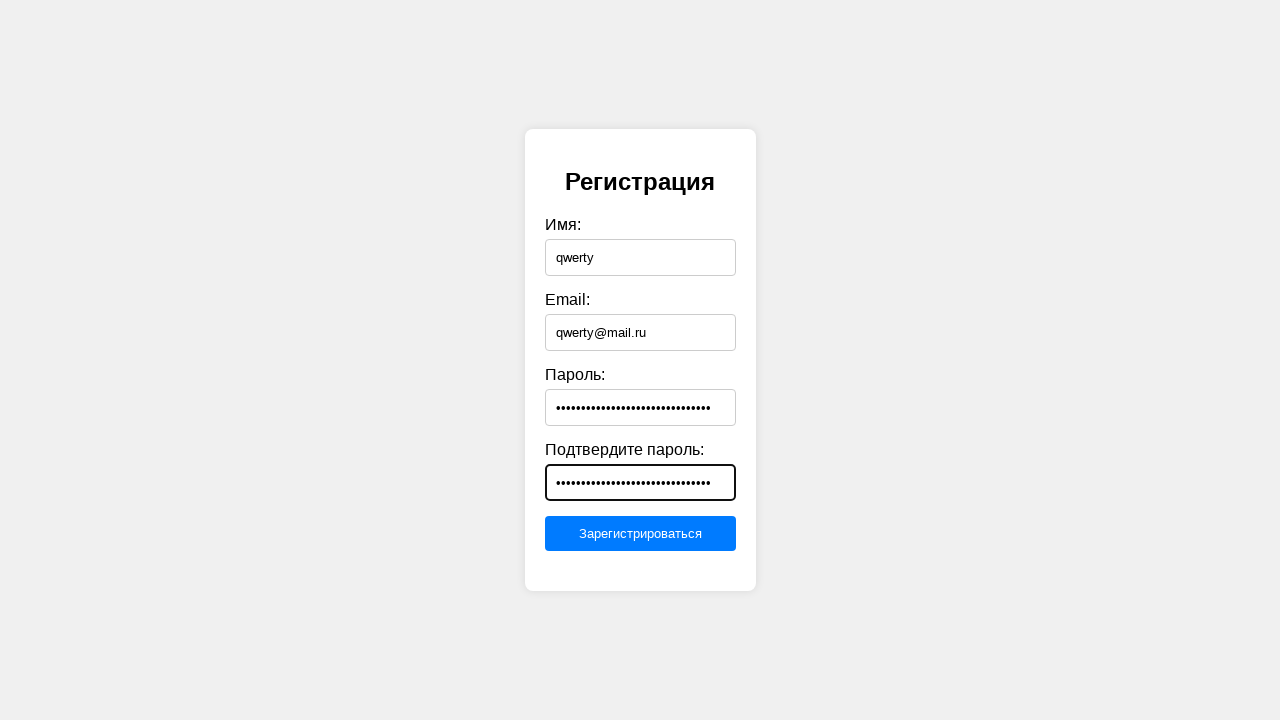

Clicked submit button to register at (640, 534) on [type="submit"]
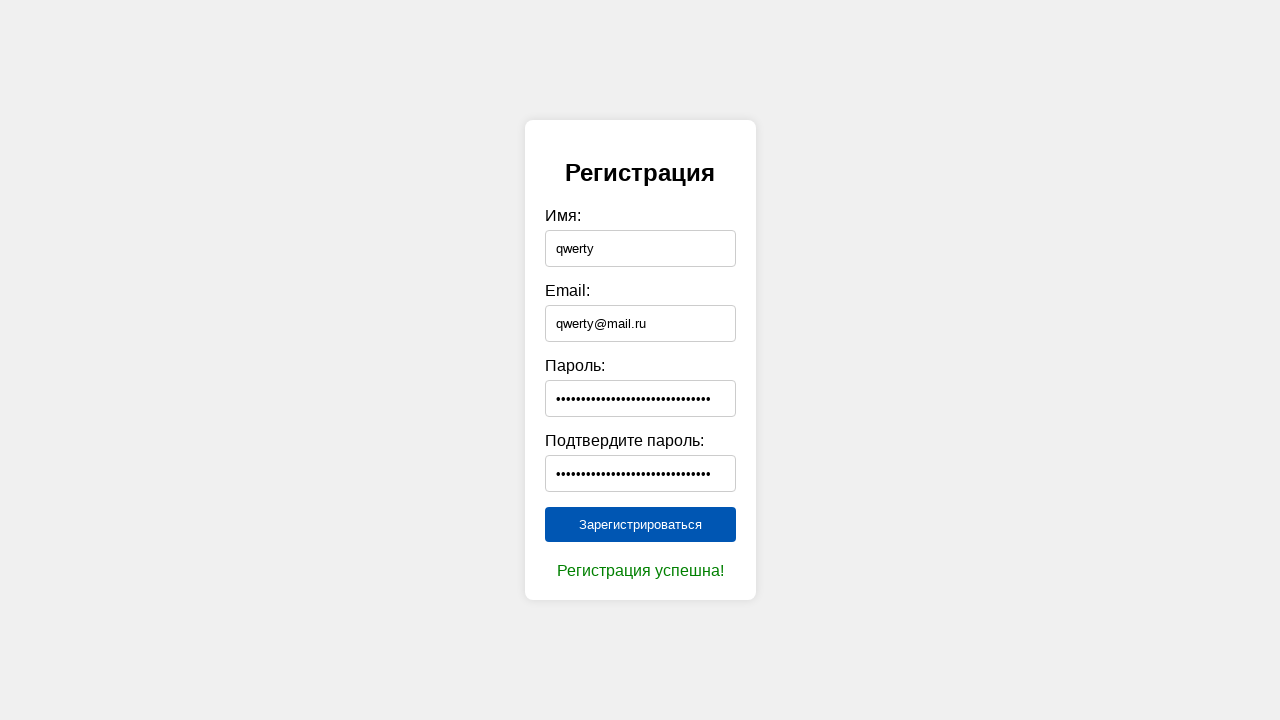

Verified successful registration message appeared for matching passwords
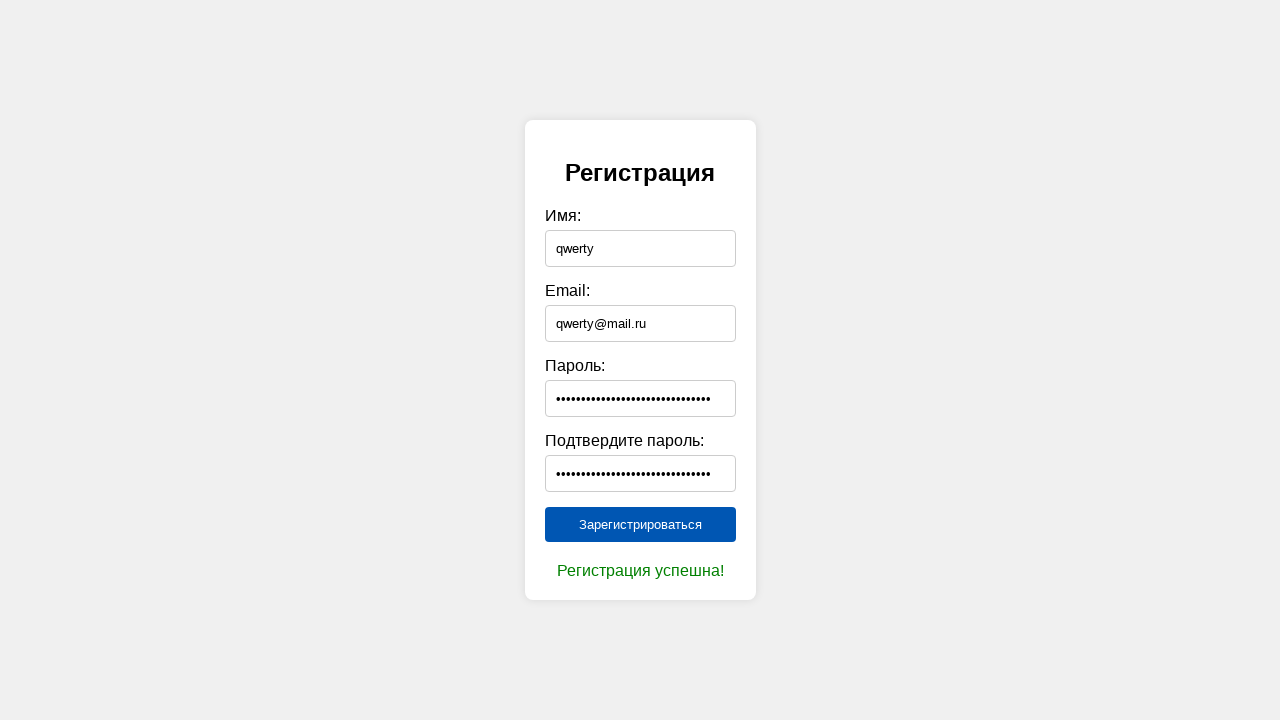

Navigated back to main page for next test iteration
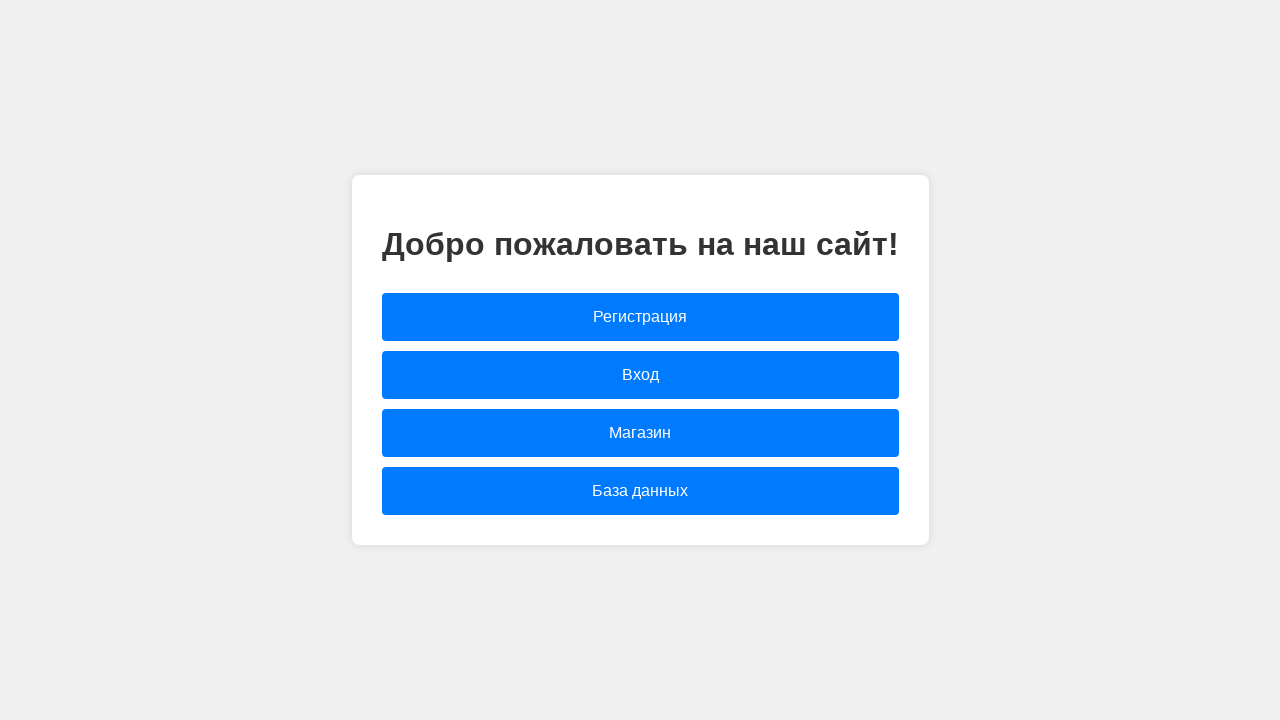

Clicked link to navigate to registration page at (640, 317) on [href="registration.html"]
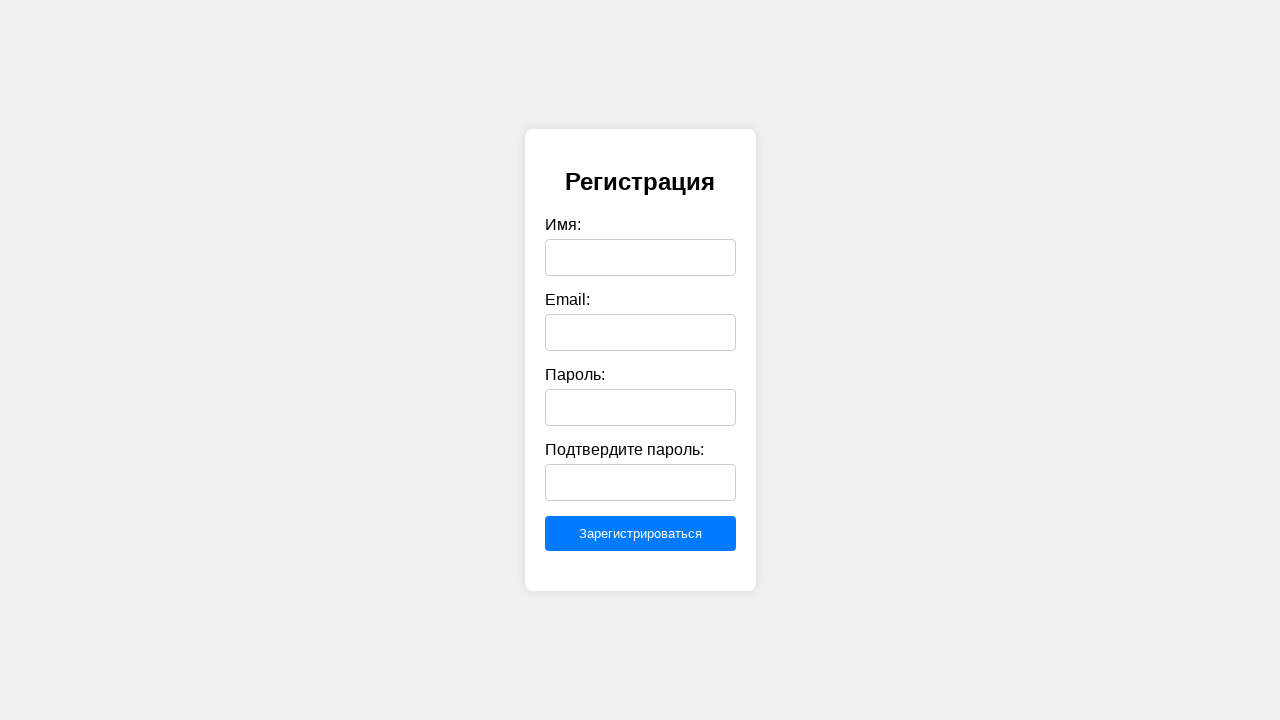

Filled name field with 'qwerty' on #name
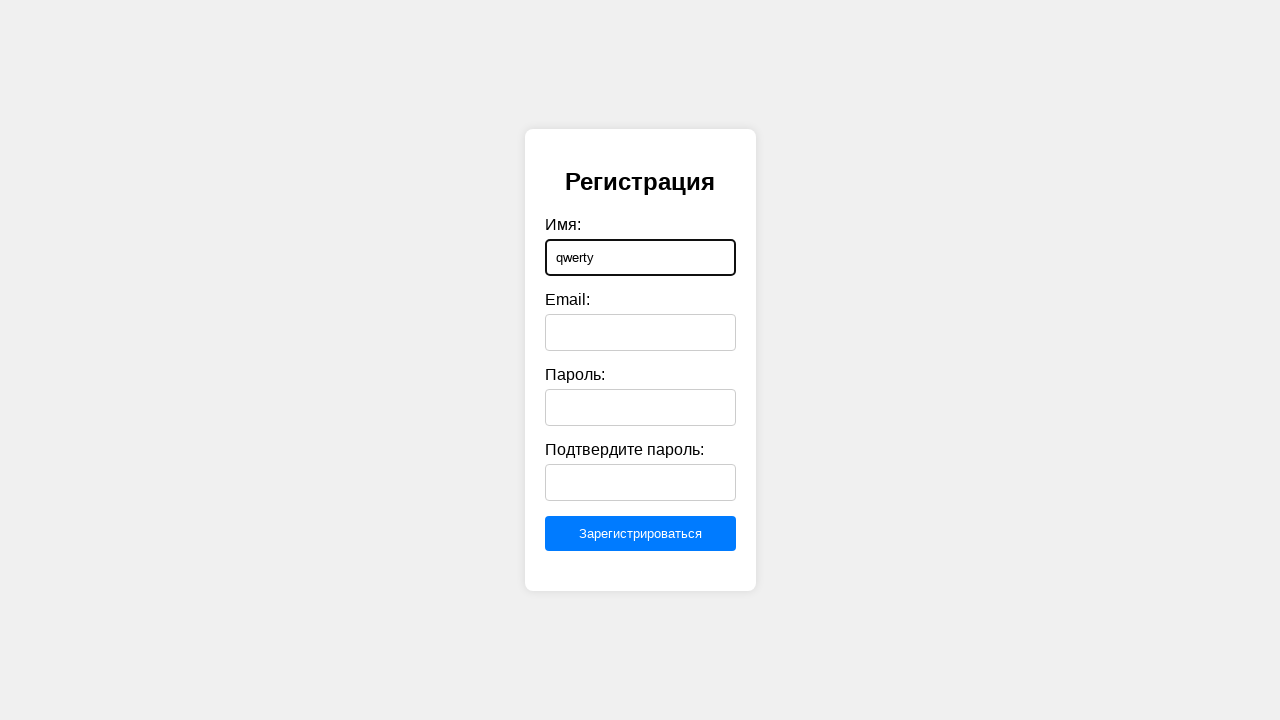

Filled email field with 'qwerty@mail.ru' on #email
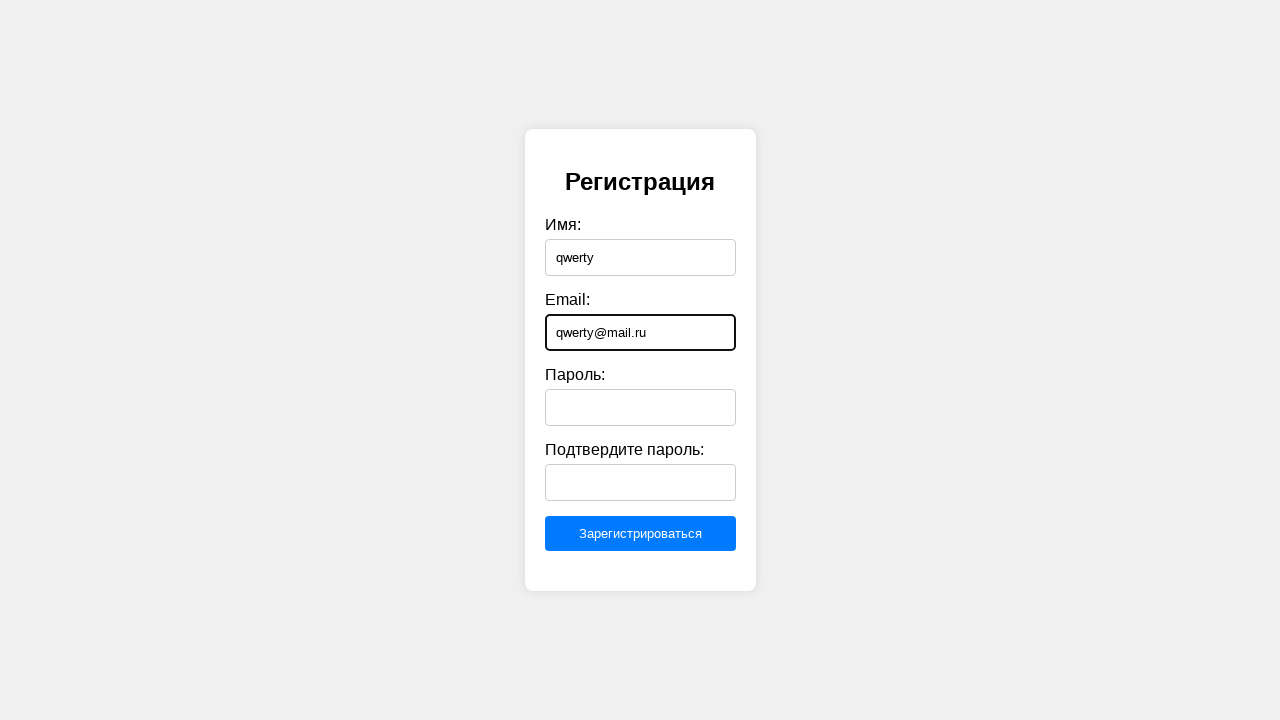

Filled password field with 'Qw123456' on #password
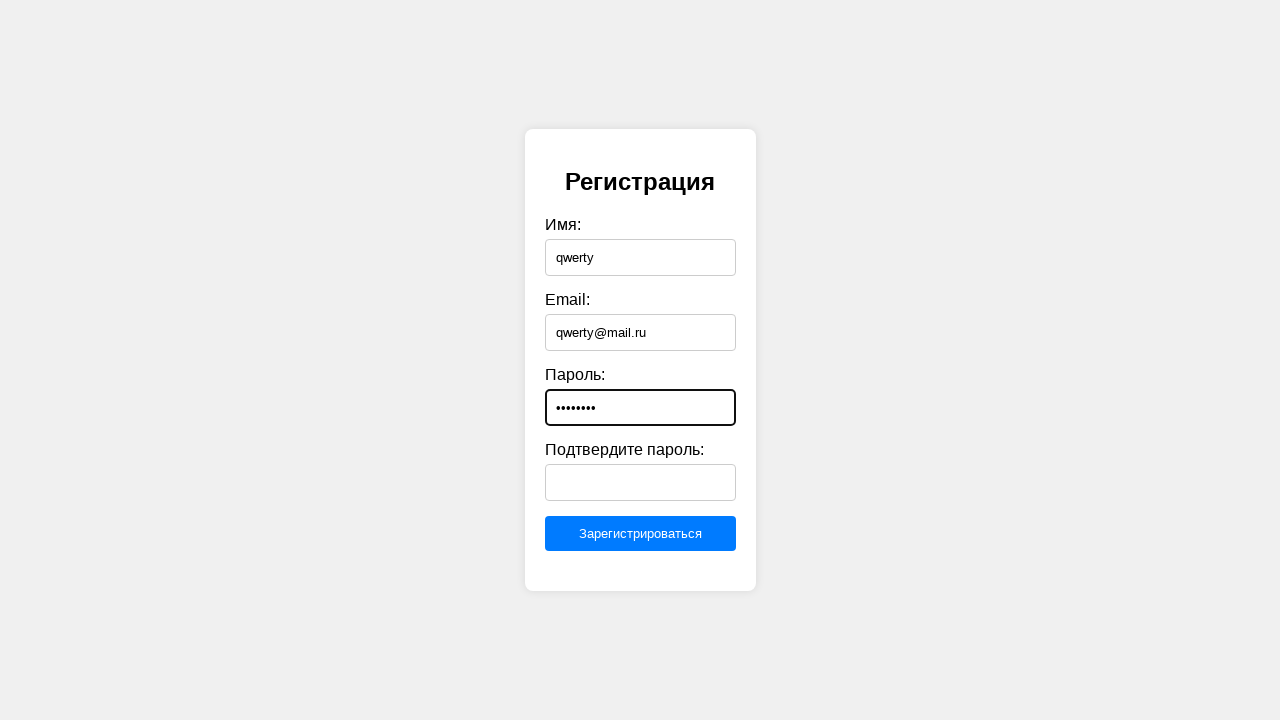

Filled confirm password field with 'QWERTYQWe1' on #confirmPassword
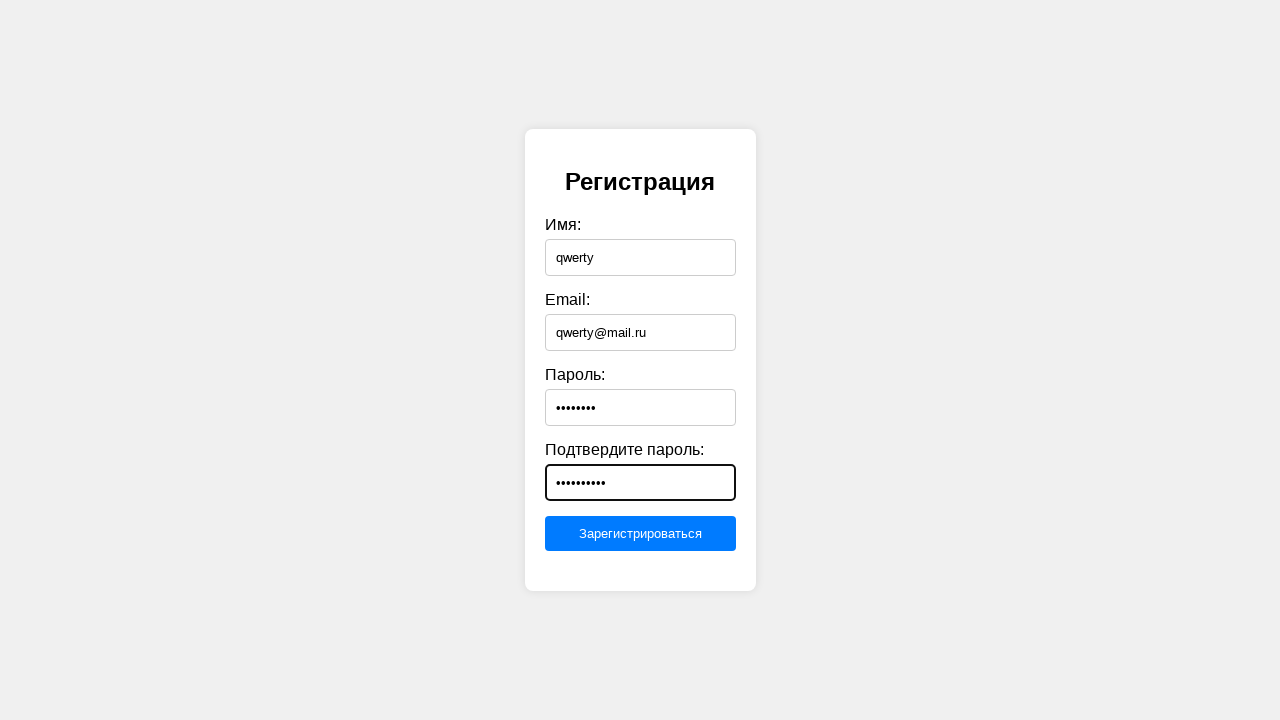

Clicked submit button to register at (640, 534) on [type="submit"]
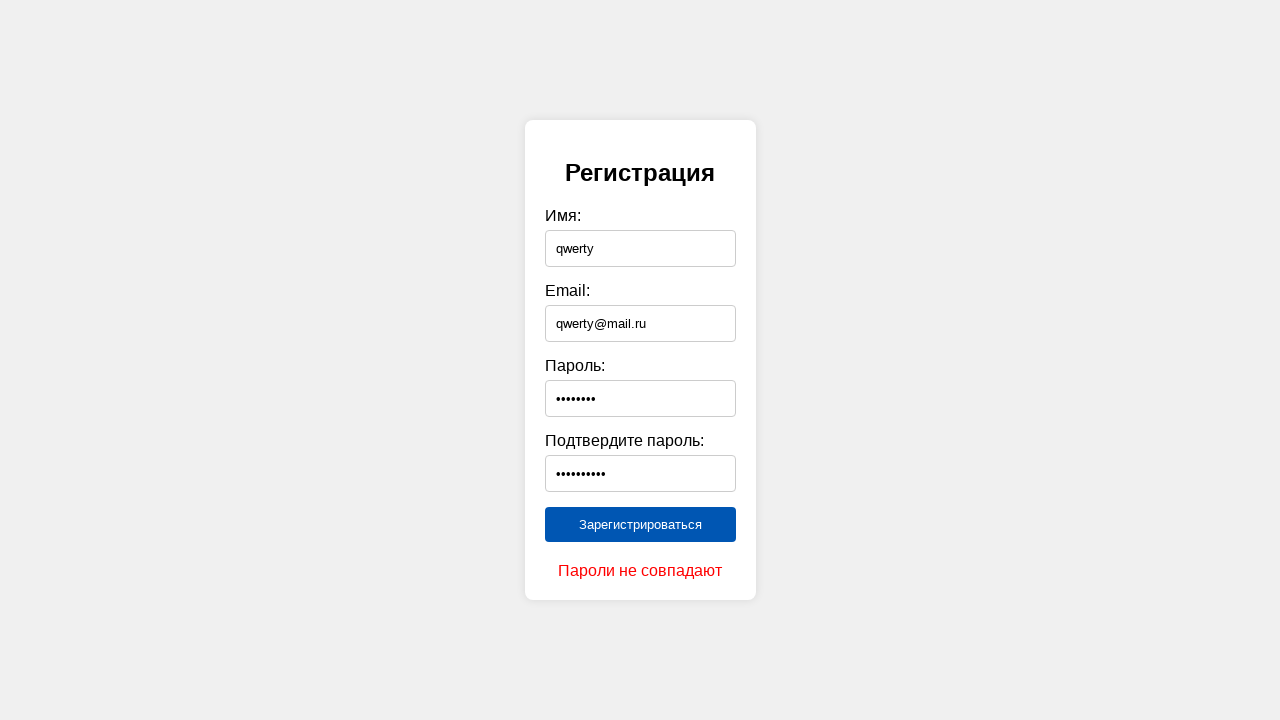

Verified password mismatch error message appeared for non-matching passwords
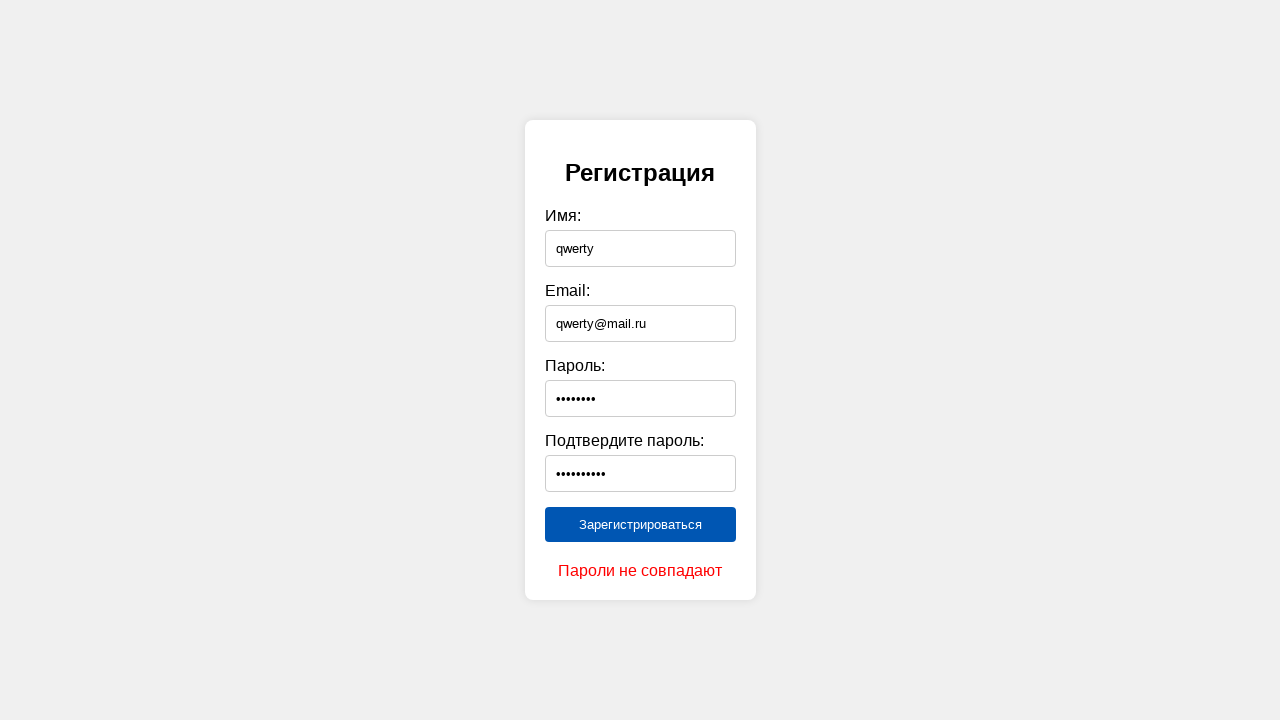

Navigated back to main page for next test iteration
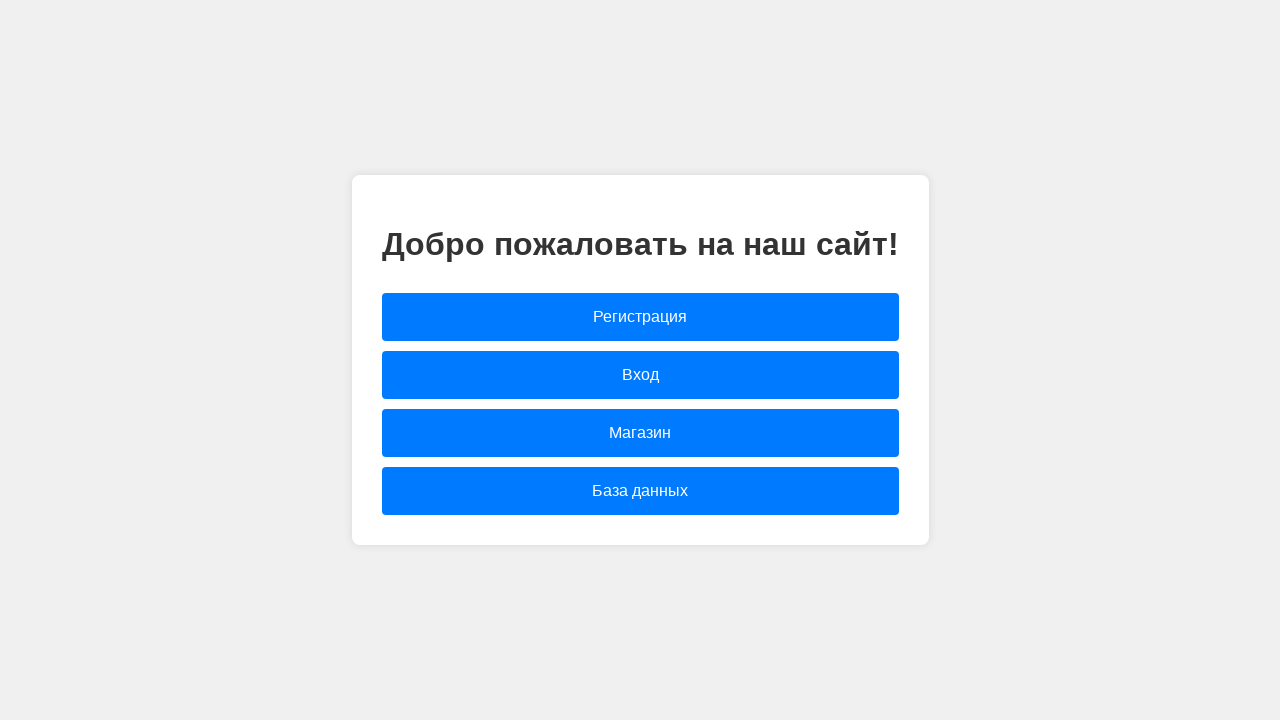

Clicked link to navigate to registration page at (640, 317) on [href="registration.html"]
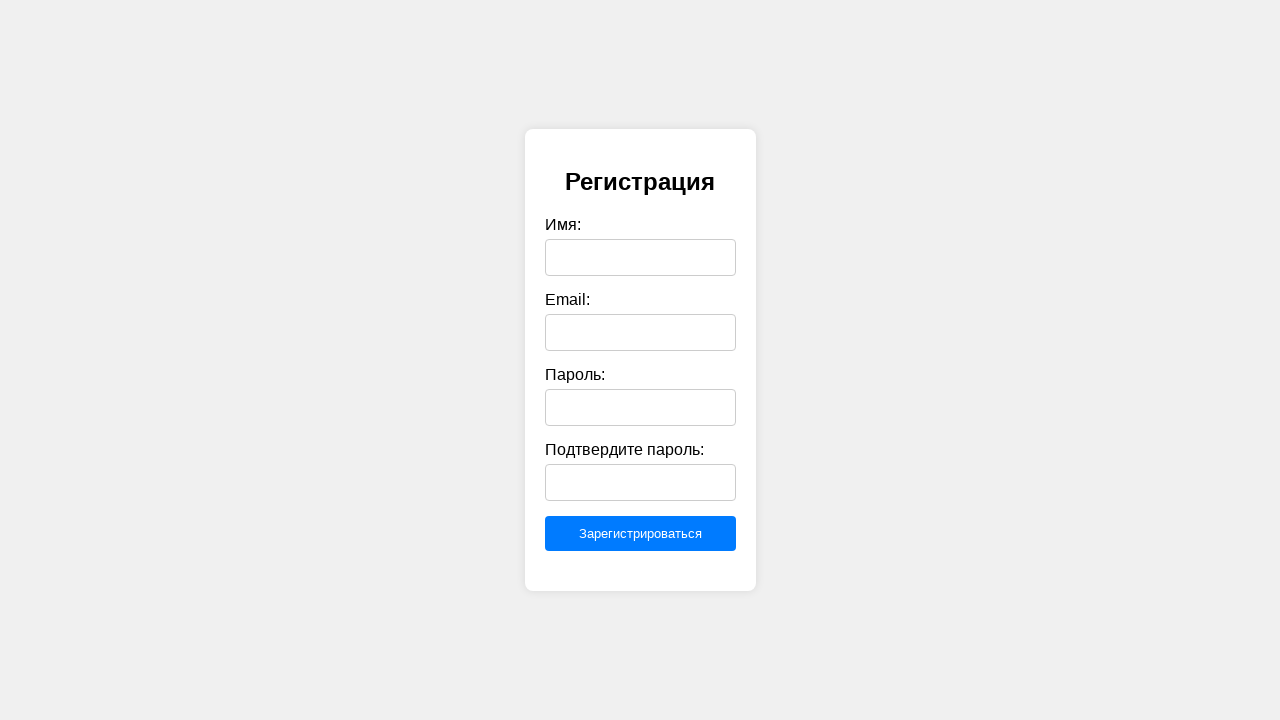

Filled name field with 'qwerty' on #name
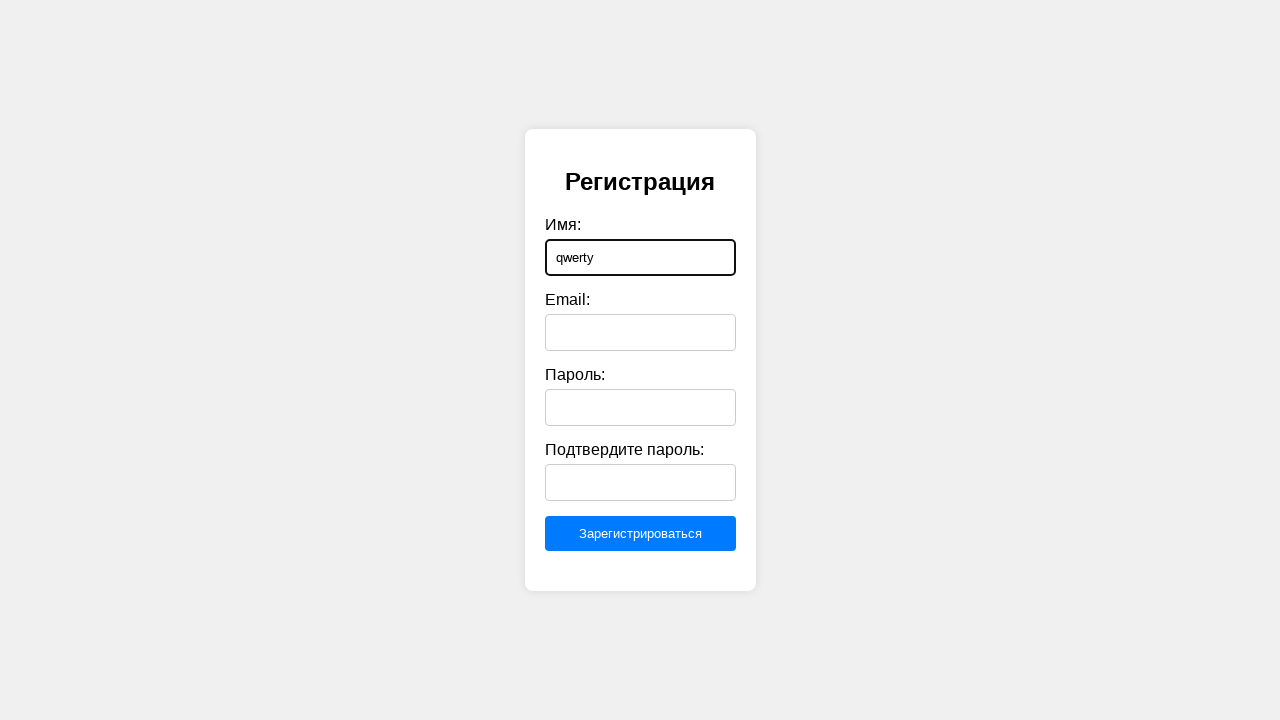

Filled email field with 'qwerty@mail.ru' on #email
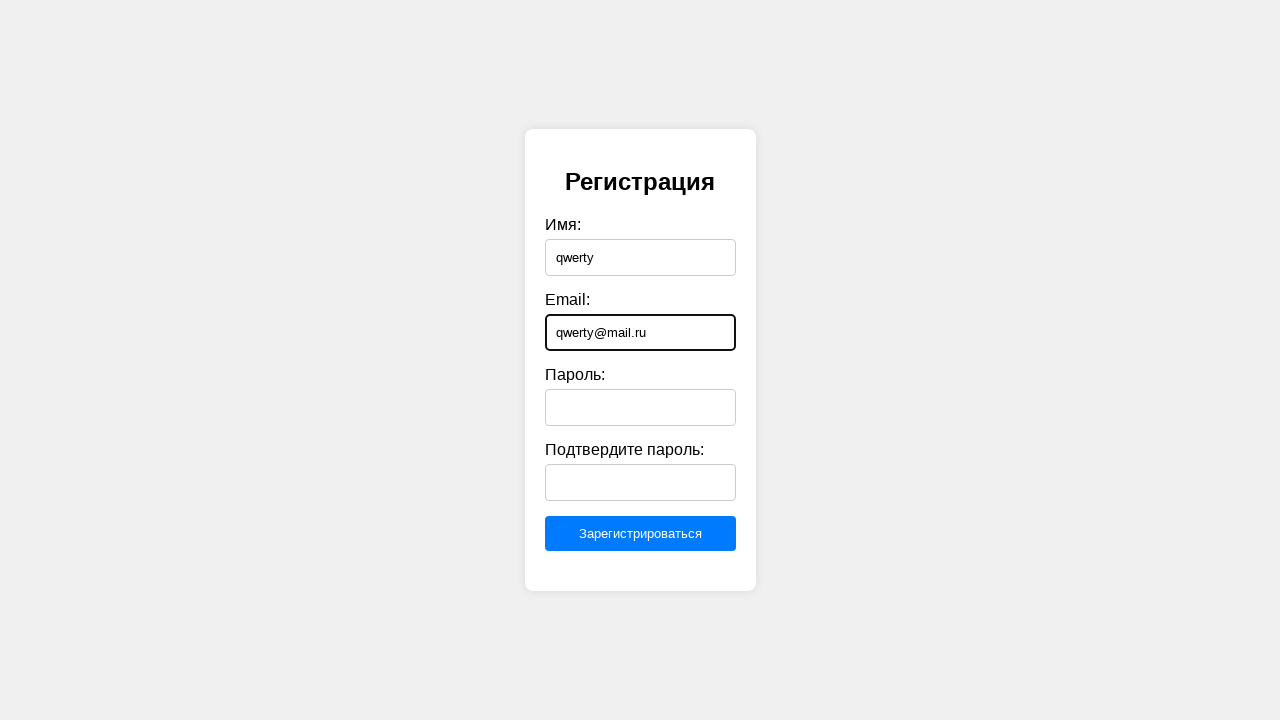

Filled password field with 'Qw123456' on #password
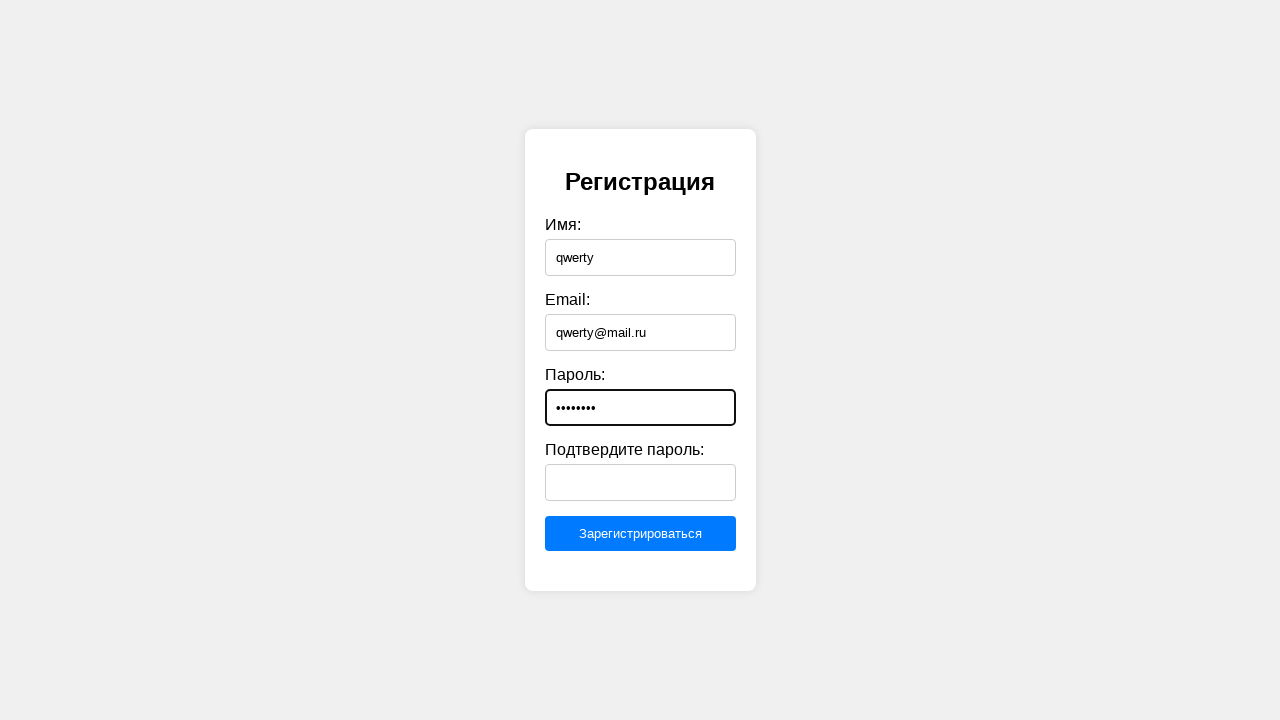

Filled confirm password field with 'Qwertyqwe1!!@#$%^&*()?/"№;:,.<>' on #confirmPassword
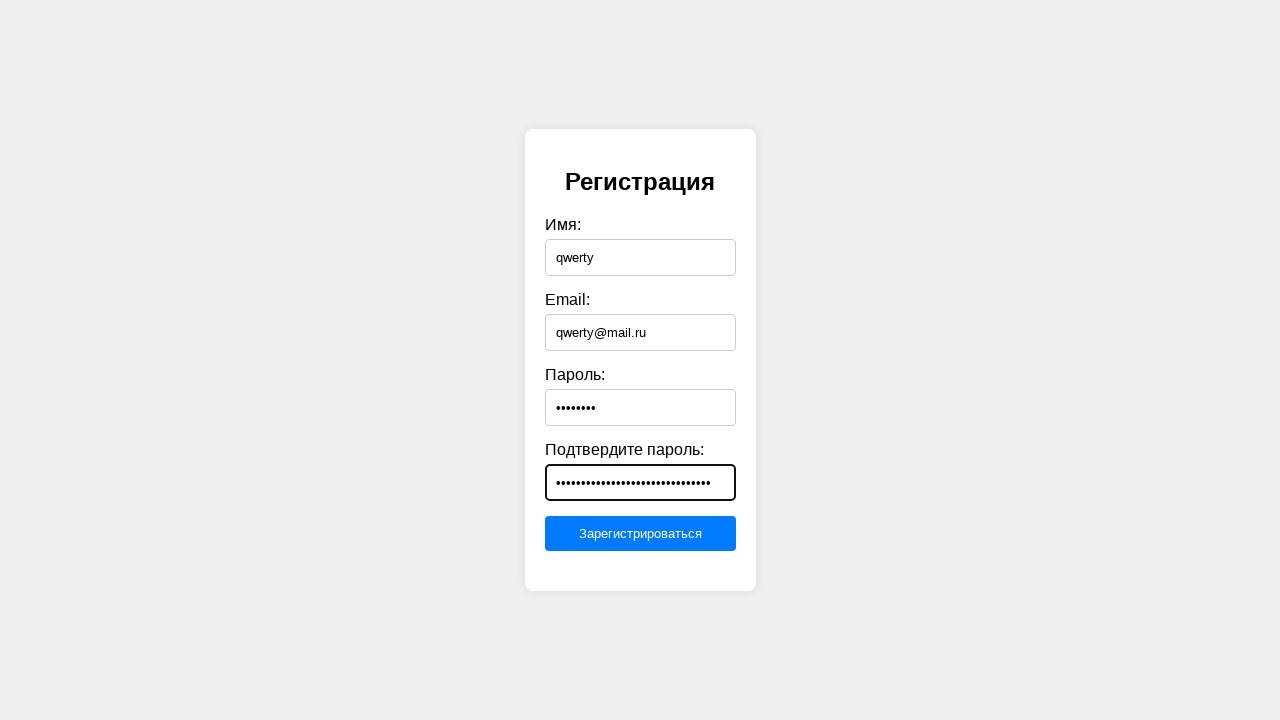

Clicked submit button to register at (640, 534) on [type="submit"]
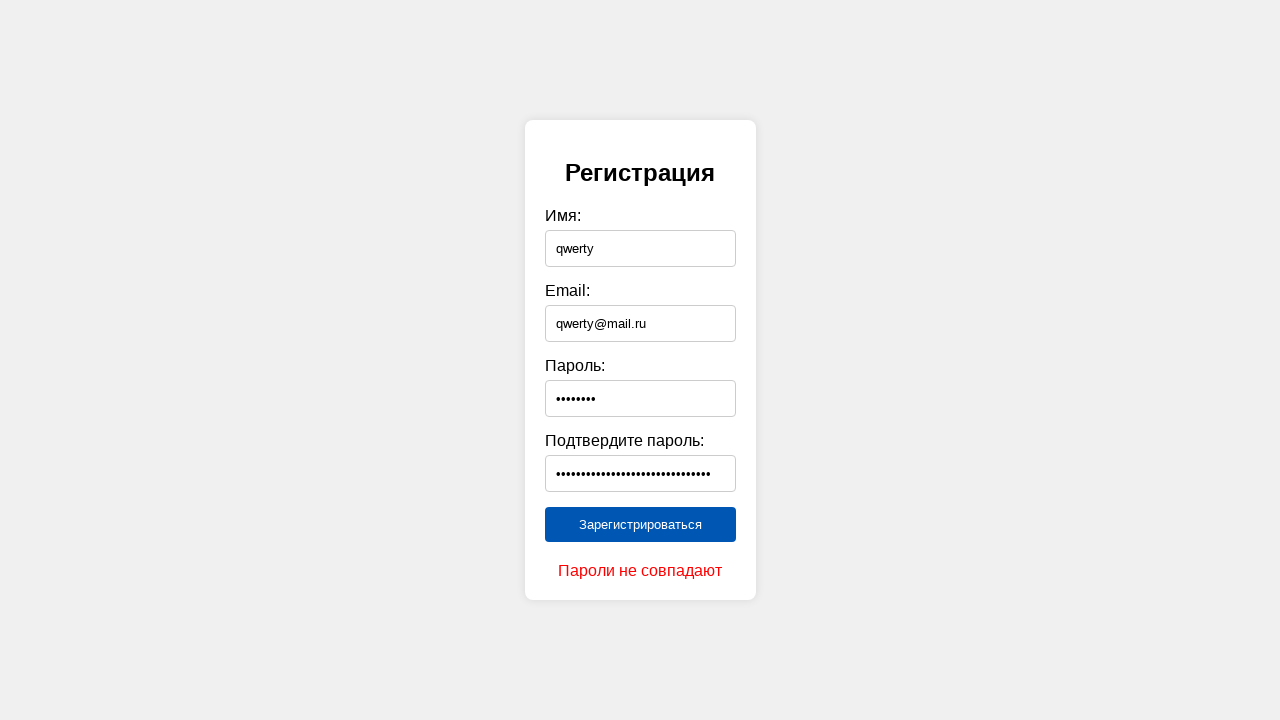

Verified password mismatch error message appeared for non-matching passwords
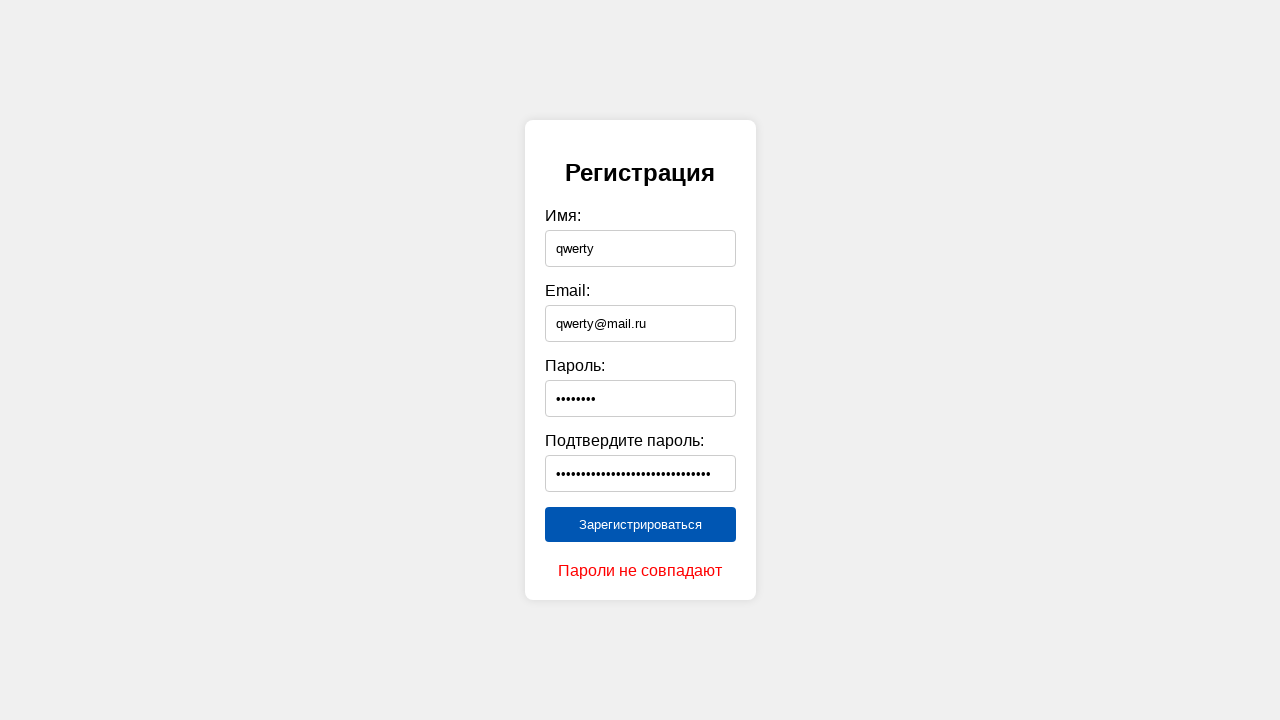

Navigated back to main page for next test iteration
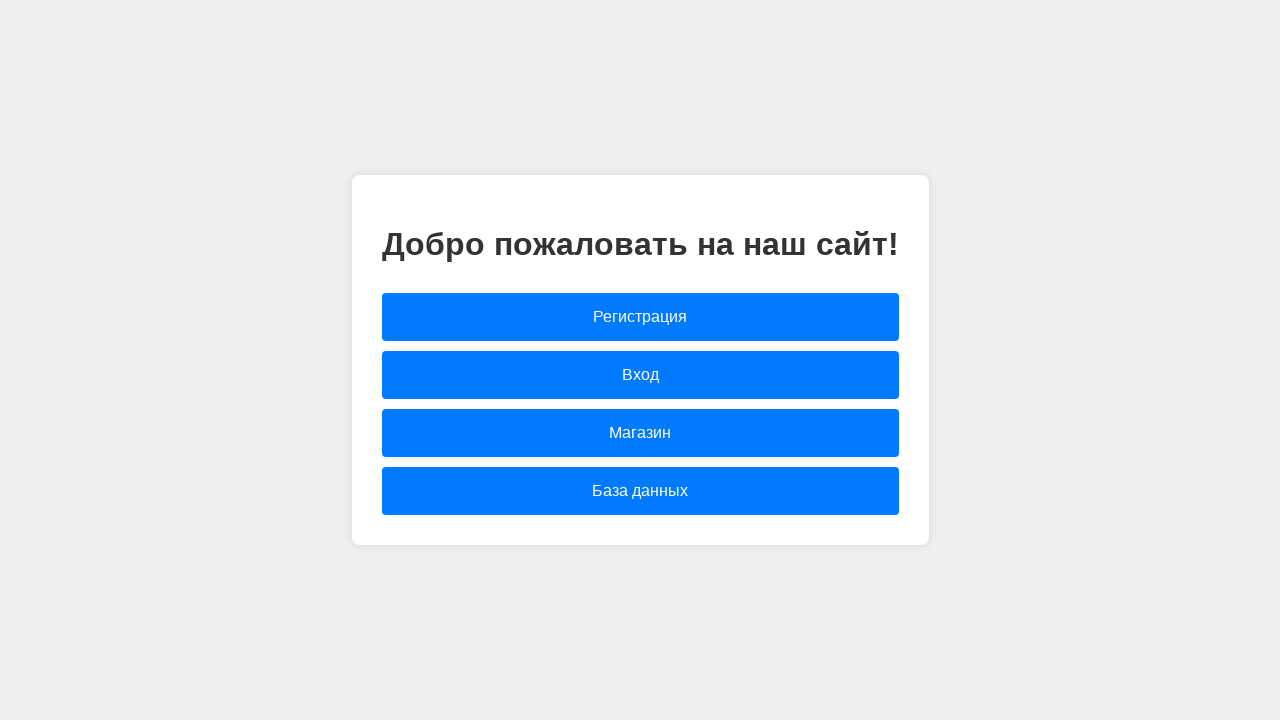

Clicked link to navigate to registration page at (640, 317) on [href="registration.html"]
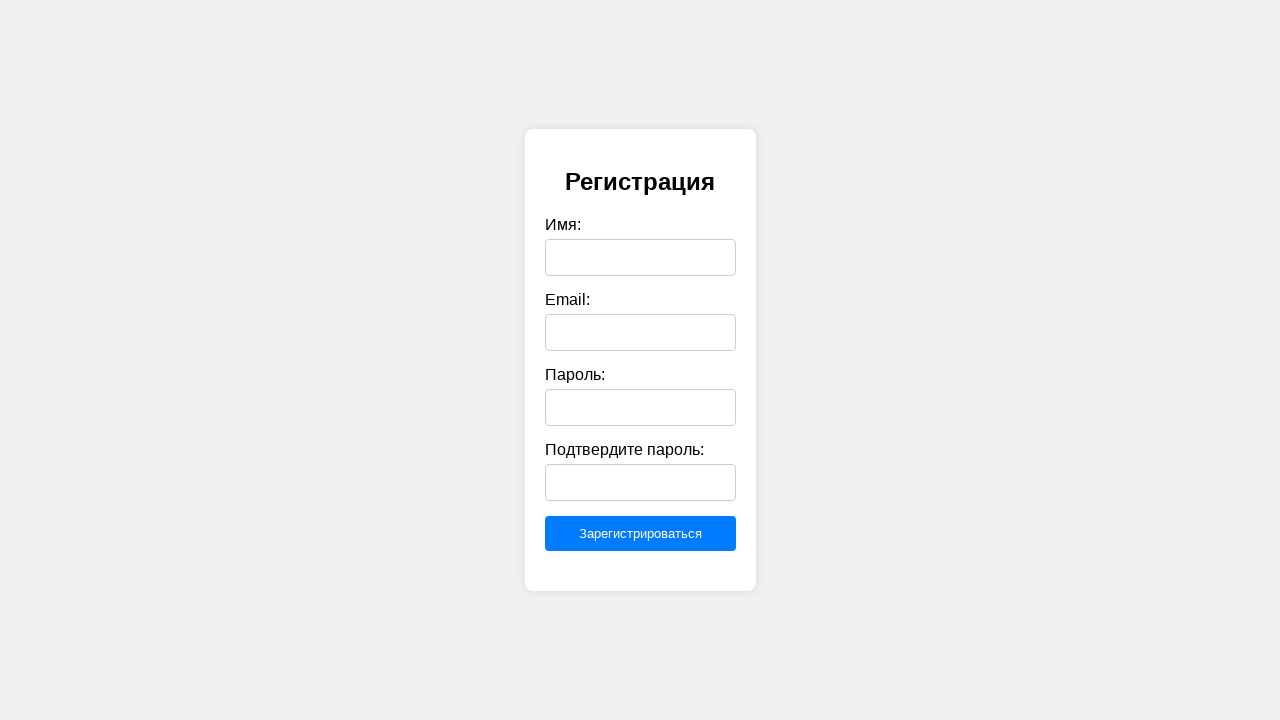

Filled name field with 'qwerty' on #name
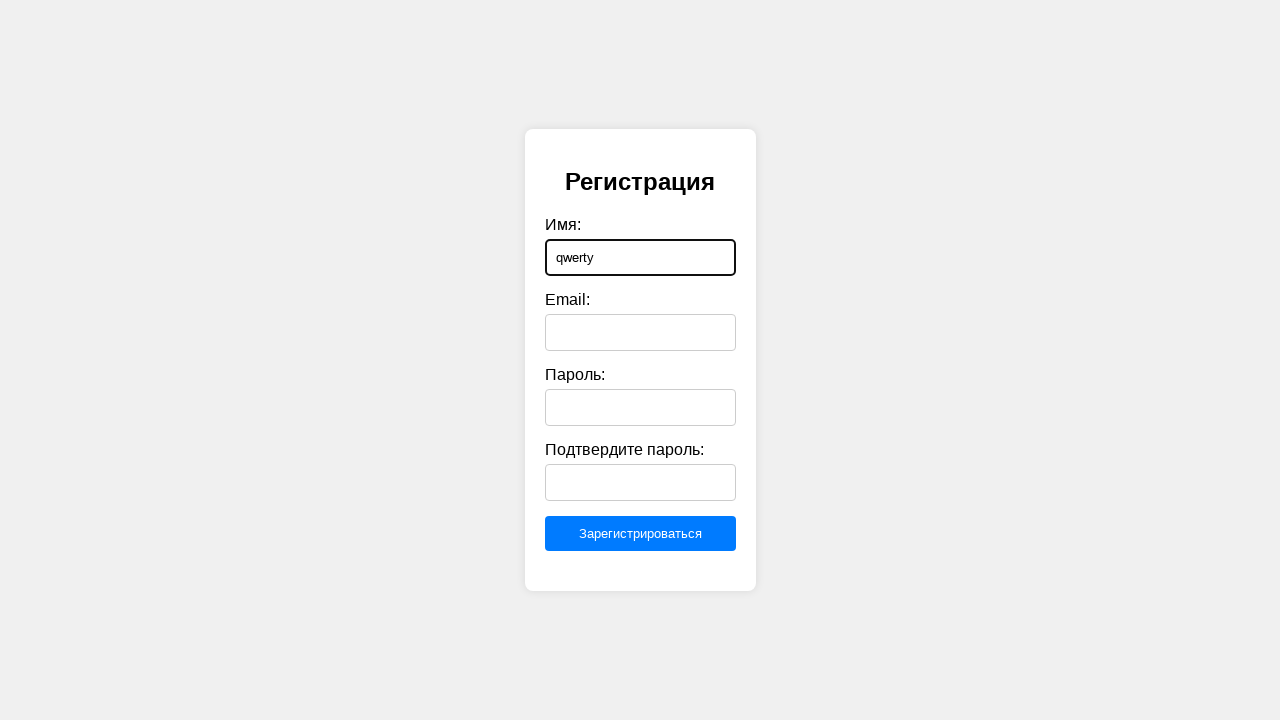

Filled email field with 'qwerty@mail.ru' on #email
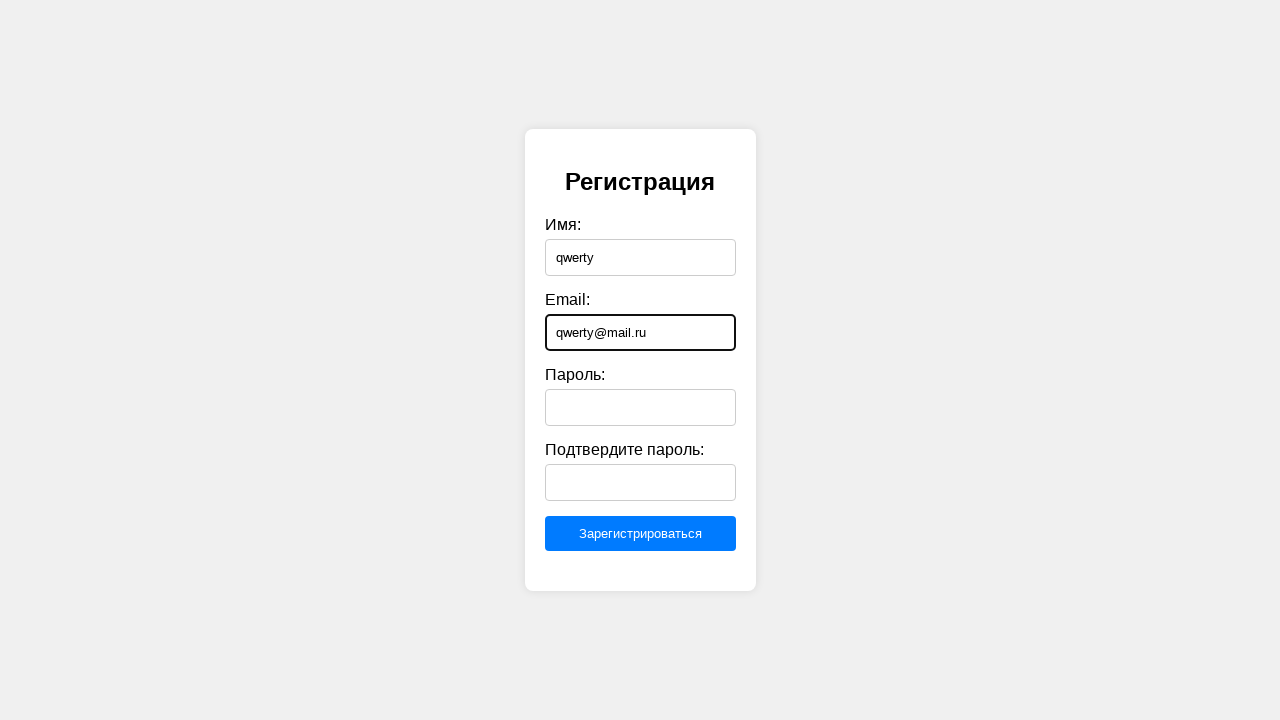

Filled password field with 'Qwertyqwe1!!@#$%^&*()?/"№;:,.<>' on #password
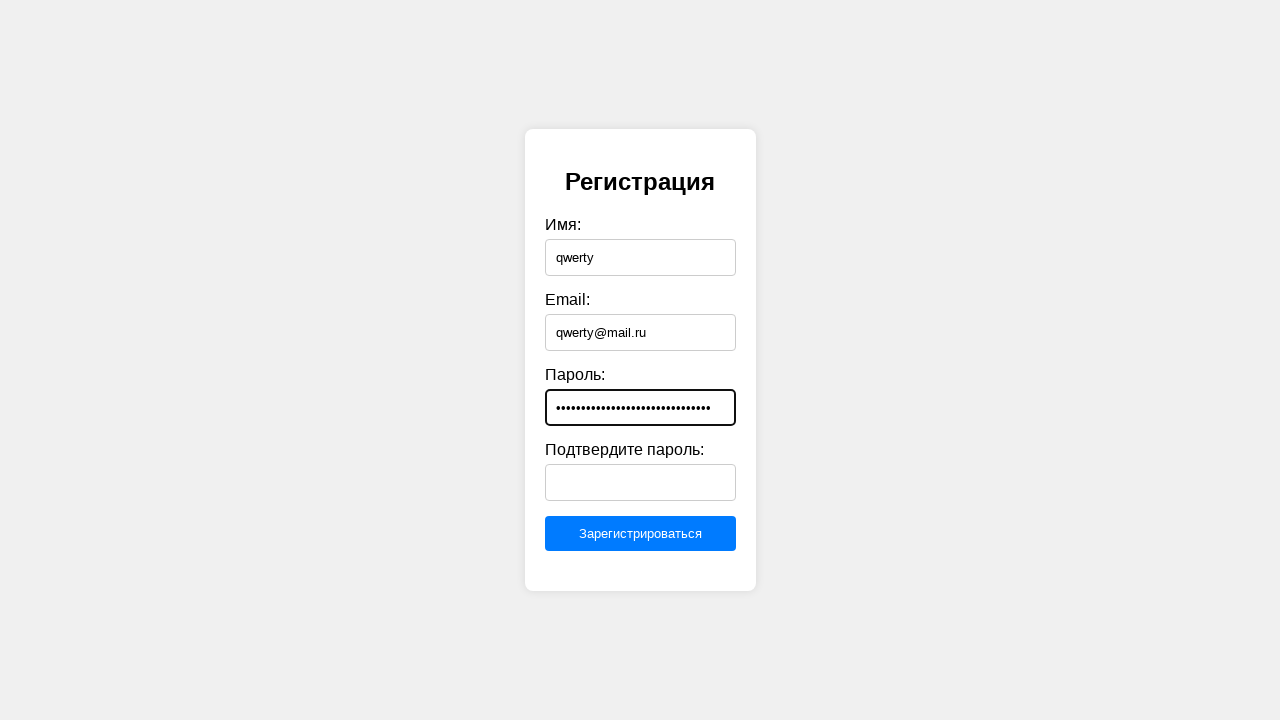

Filled confirm password field with 'Qw123456' on #confirmPassword
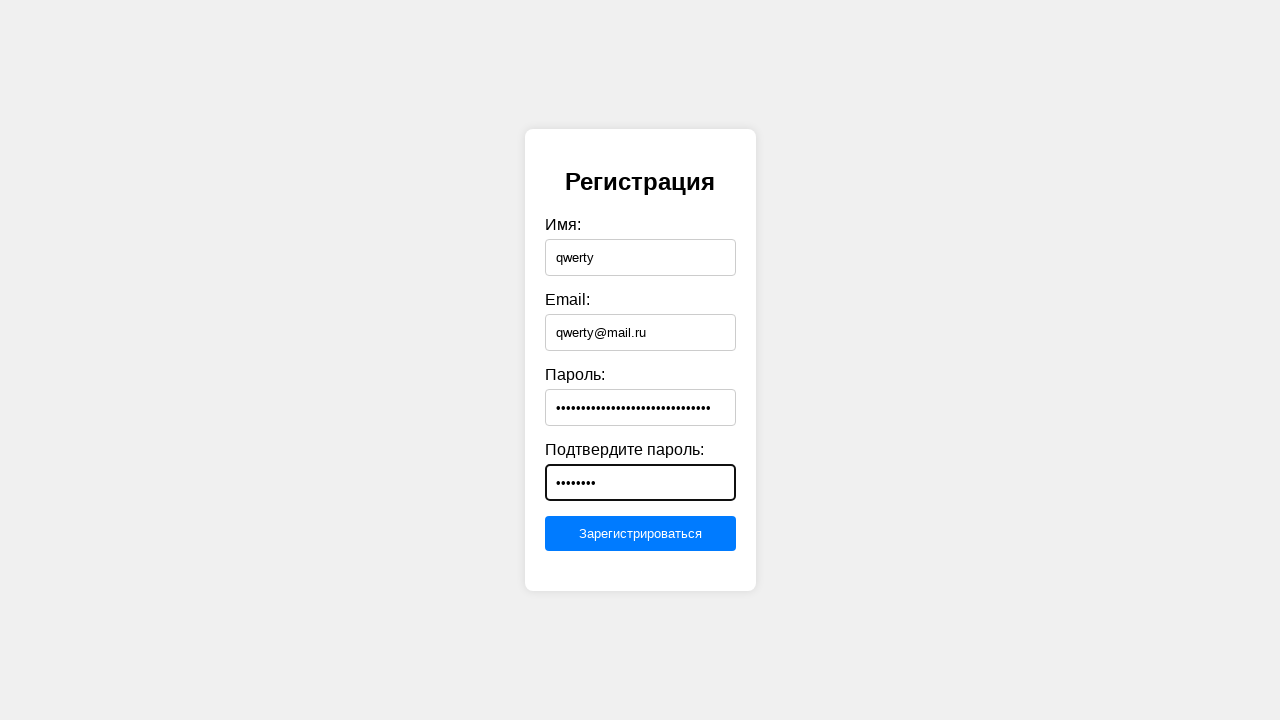

Clicked submit button to register at (640, 534) on [type="submit"]
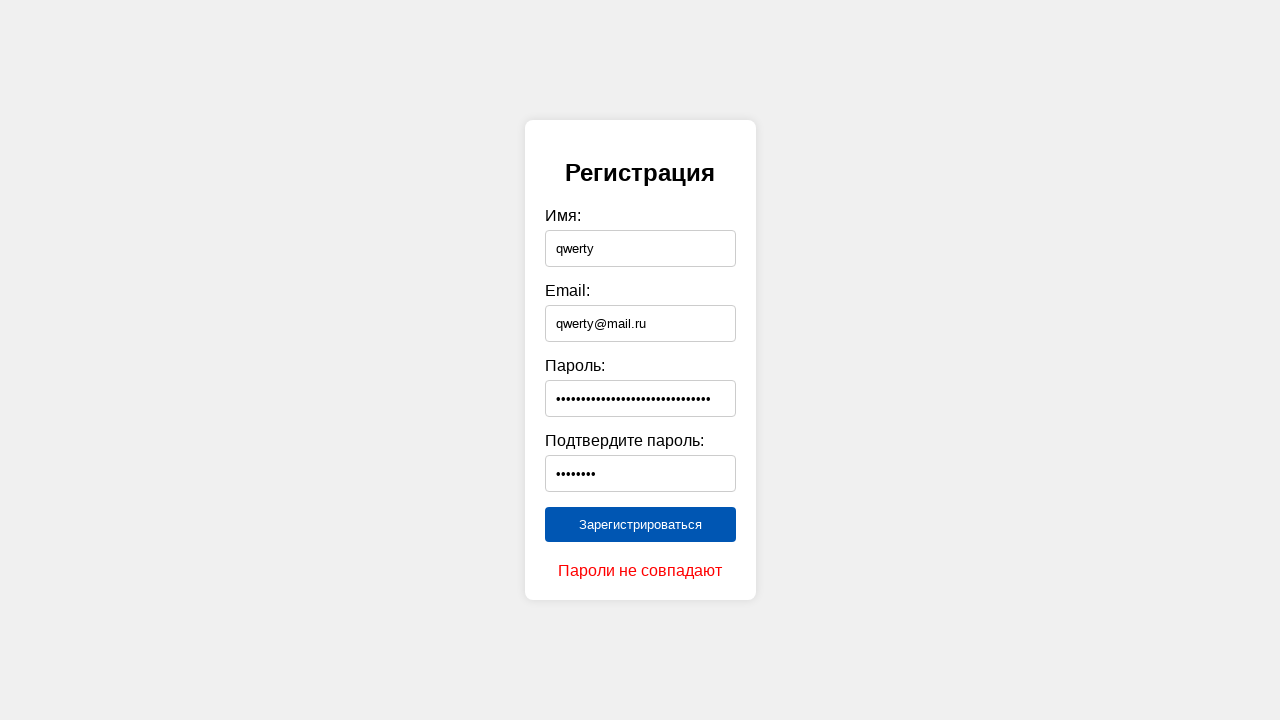

Verified password mismatch error message appeared for non-matching passwords
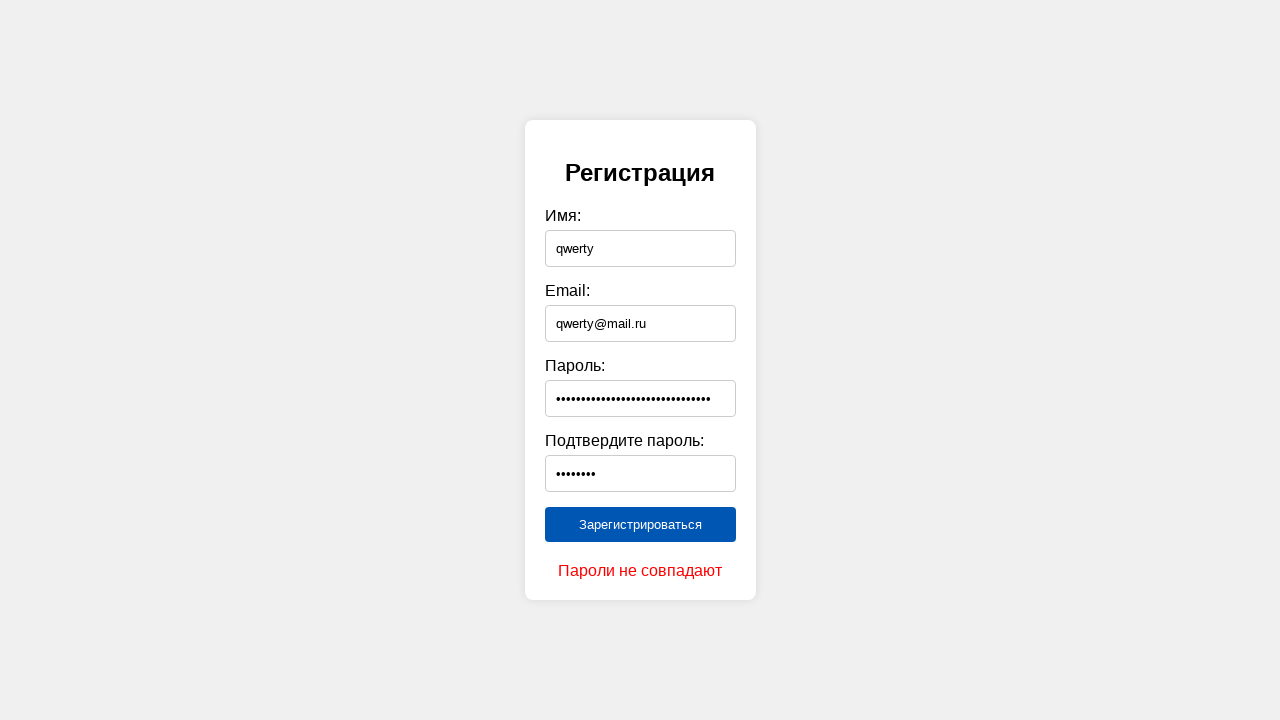

Navigated back to main page for next test iteration
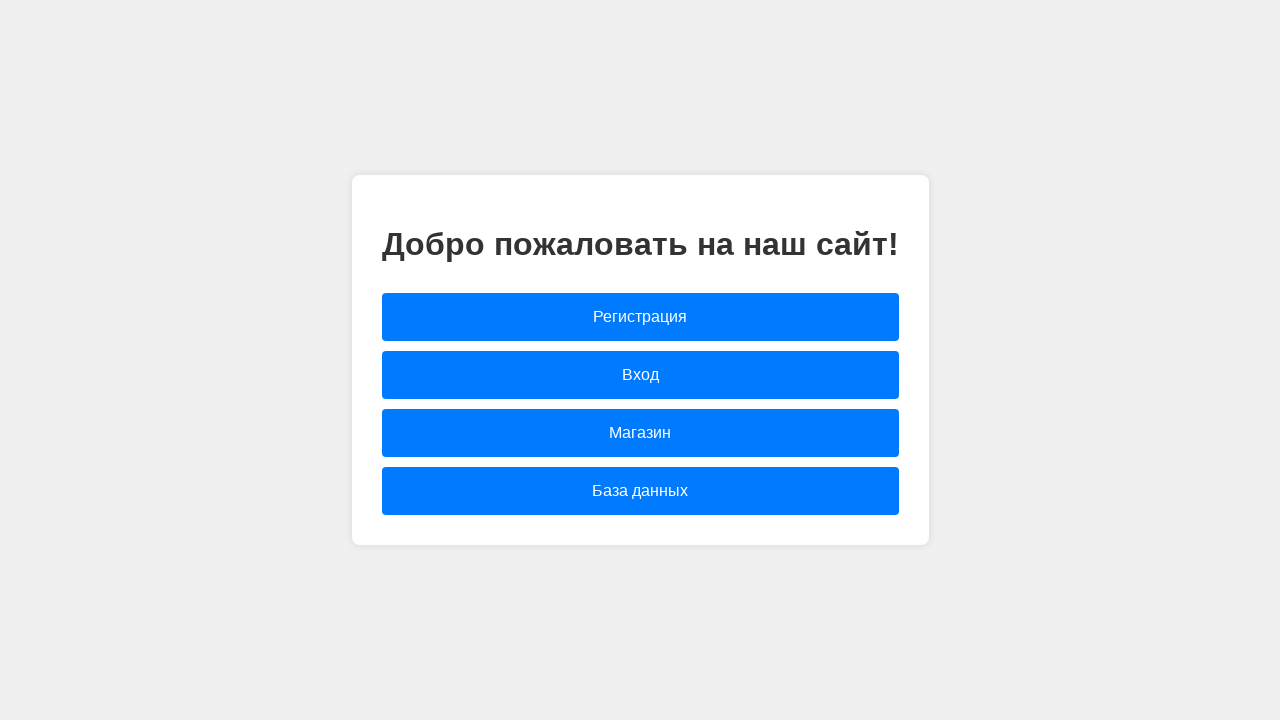

Clicked link to navigate to registration page at (640, 317) on [href="registration.html"]
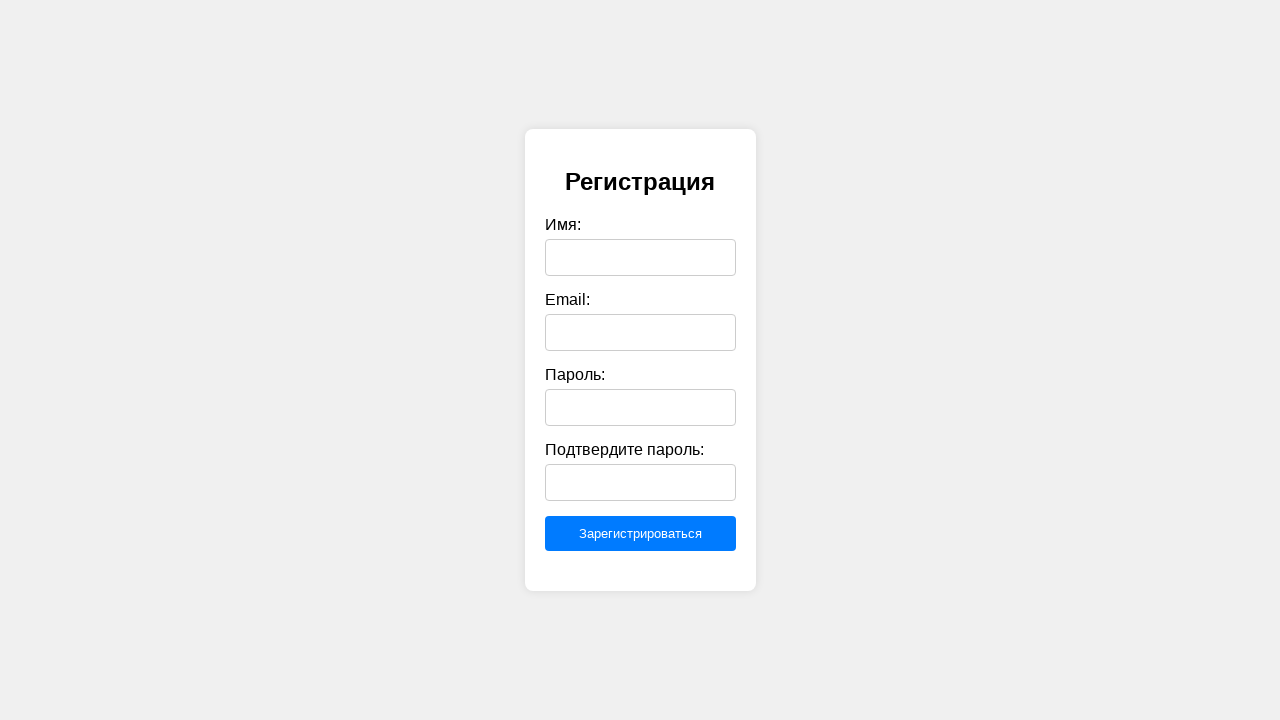

Filled name field with 'qwerty' on #name
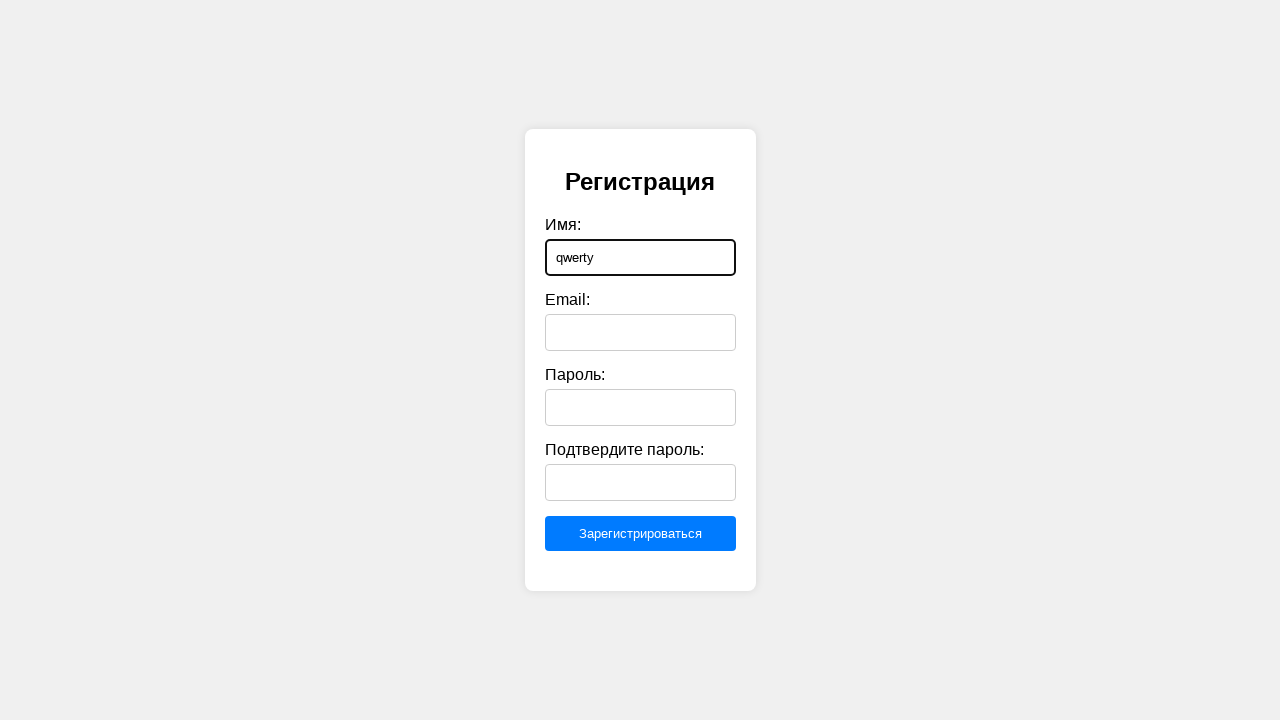

Filled email field with 'qwerty@mail.ru' on #email
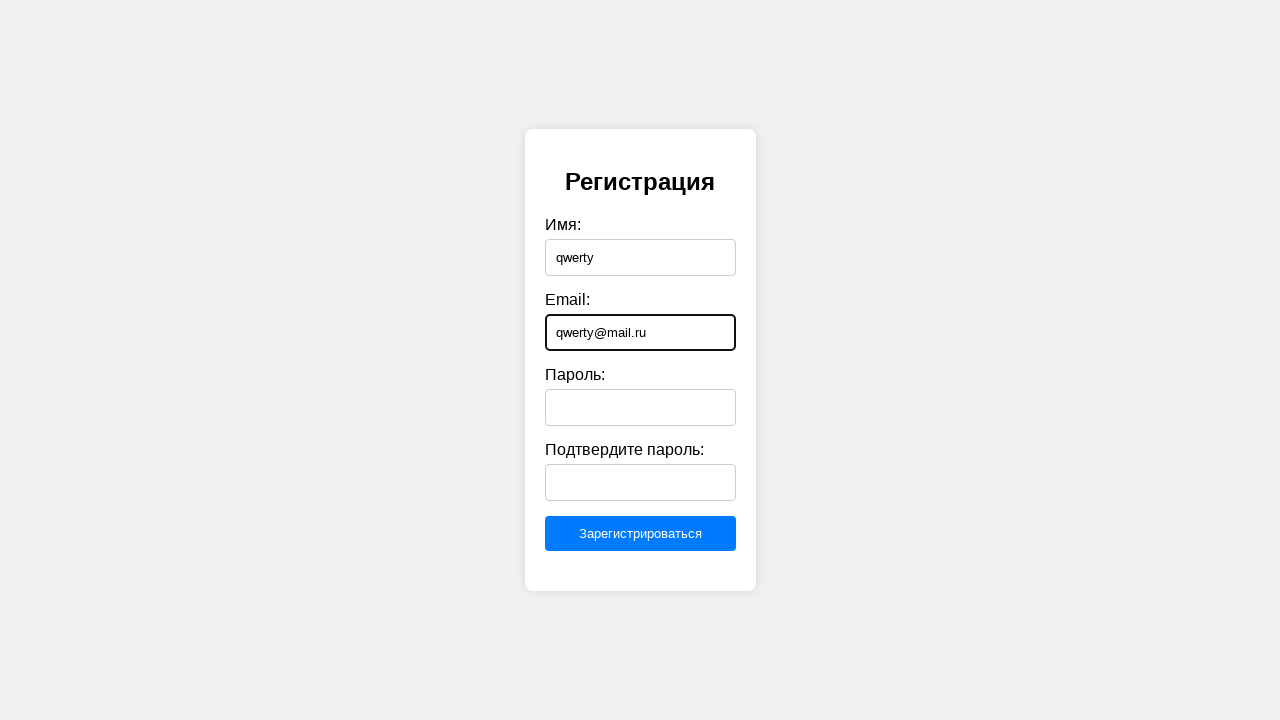

Filled password field with 'Qwertyqwe1!!@#$%^&*()?/"№;:,.<>' on #password
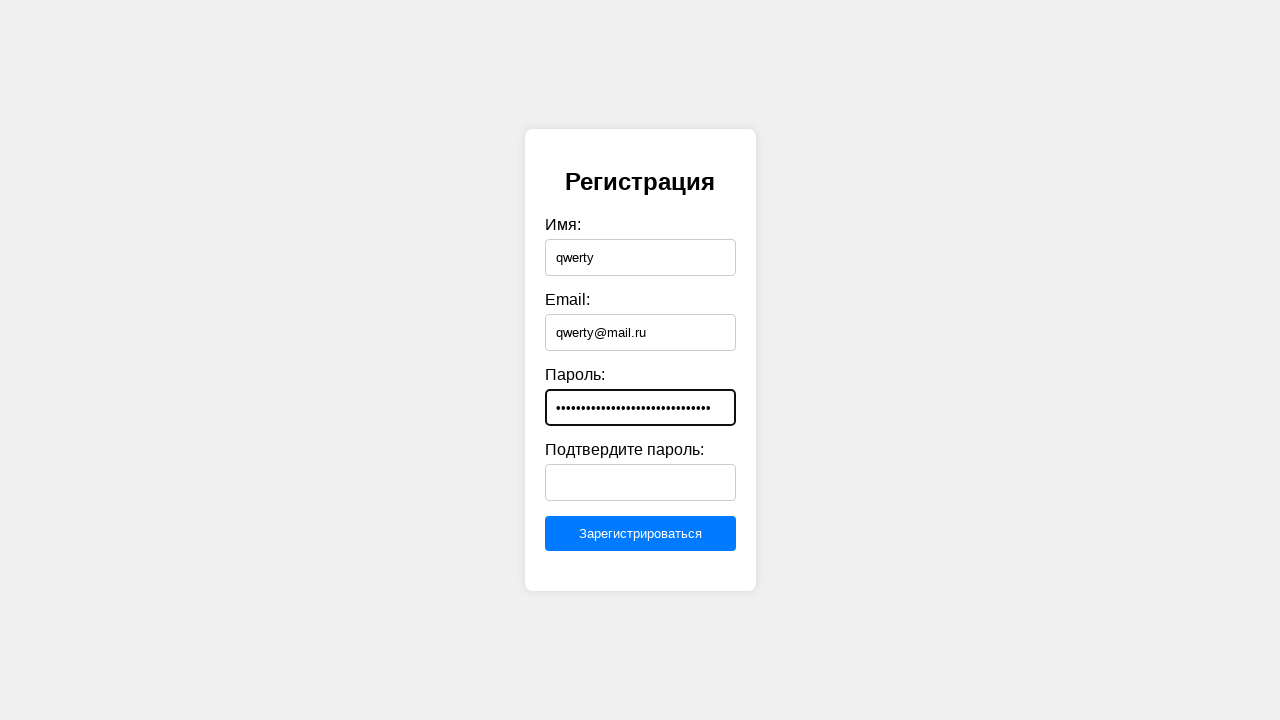

Filled confirm password field with 'Qw123456' on #confirmPassword
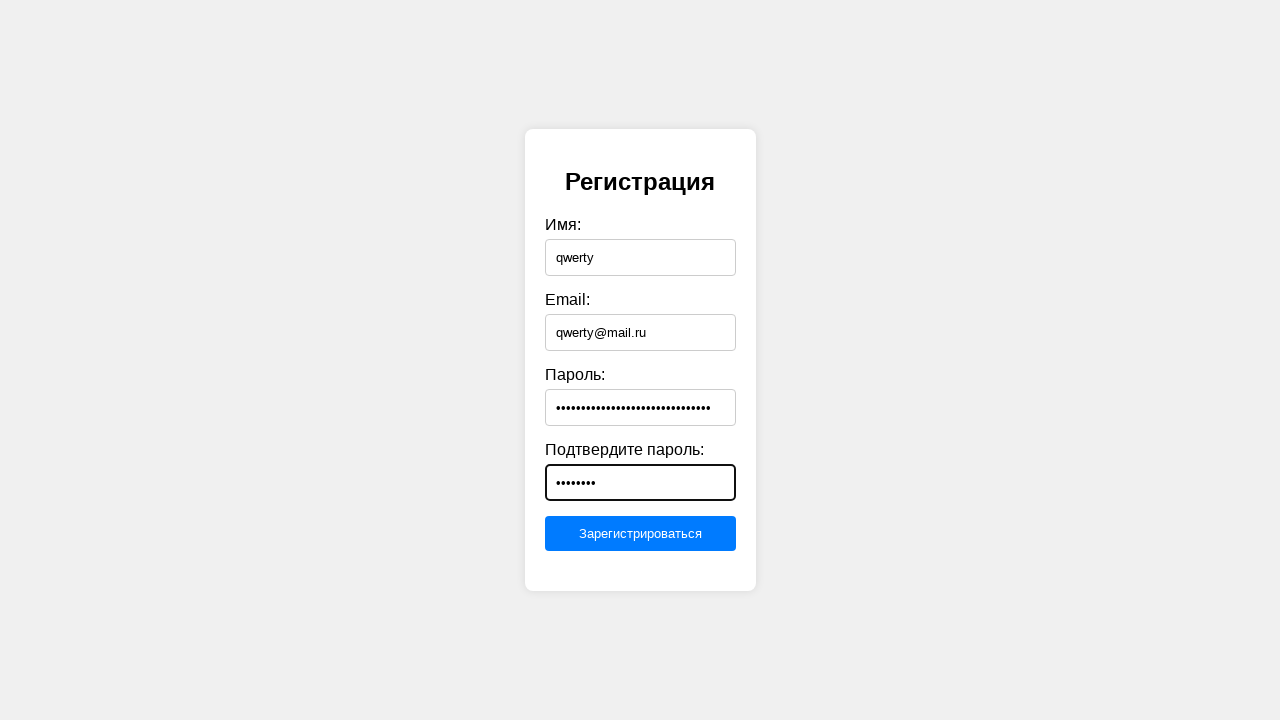

Clicked submit button to register at (640, 534) on [type="submit"]
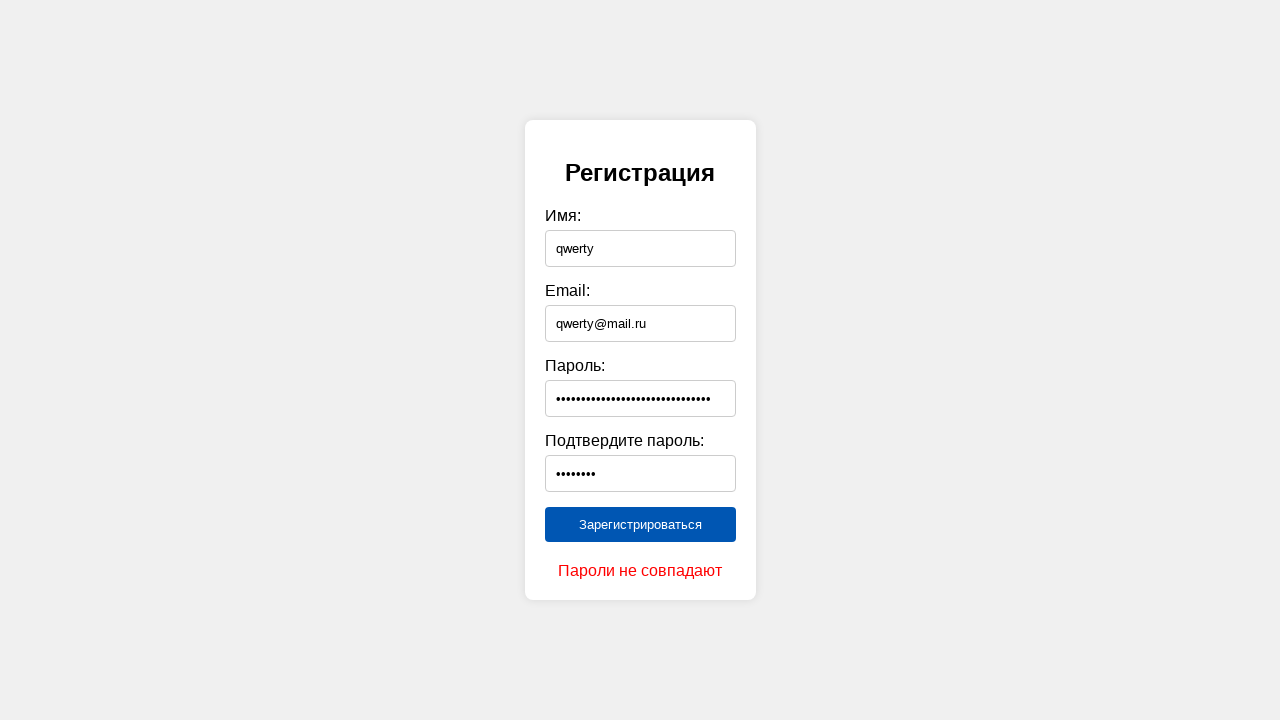

Verified password mismatch error message appeared for non-matching passwords
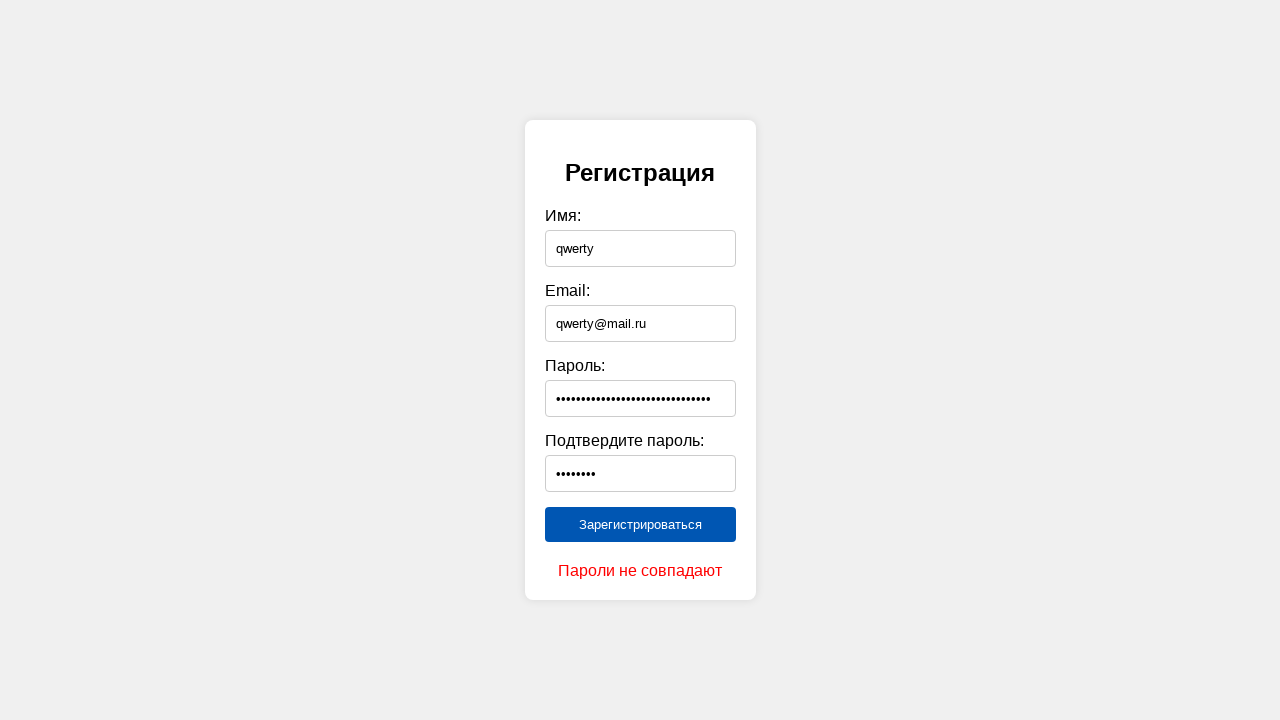

Navigated back to main page for next test iteration
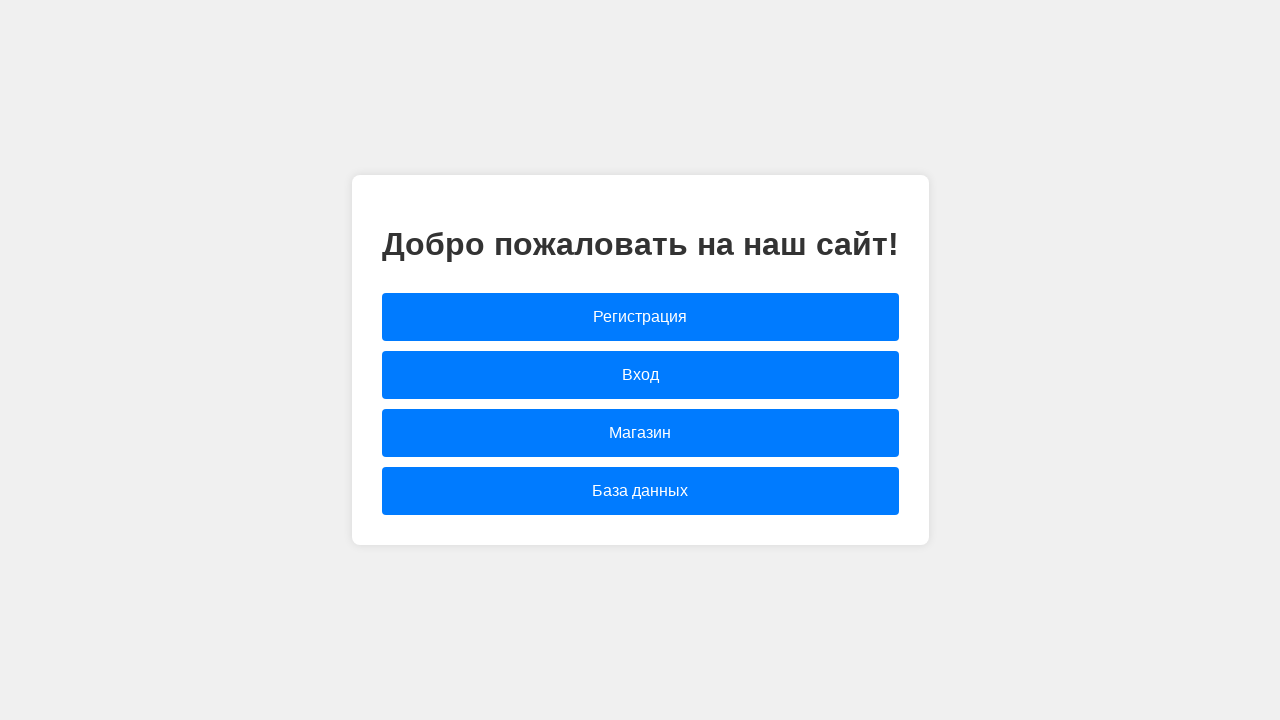

Clicked link to navigate to registration page at (640, 317) on [href="registration.html"]
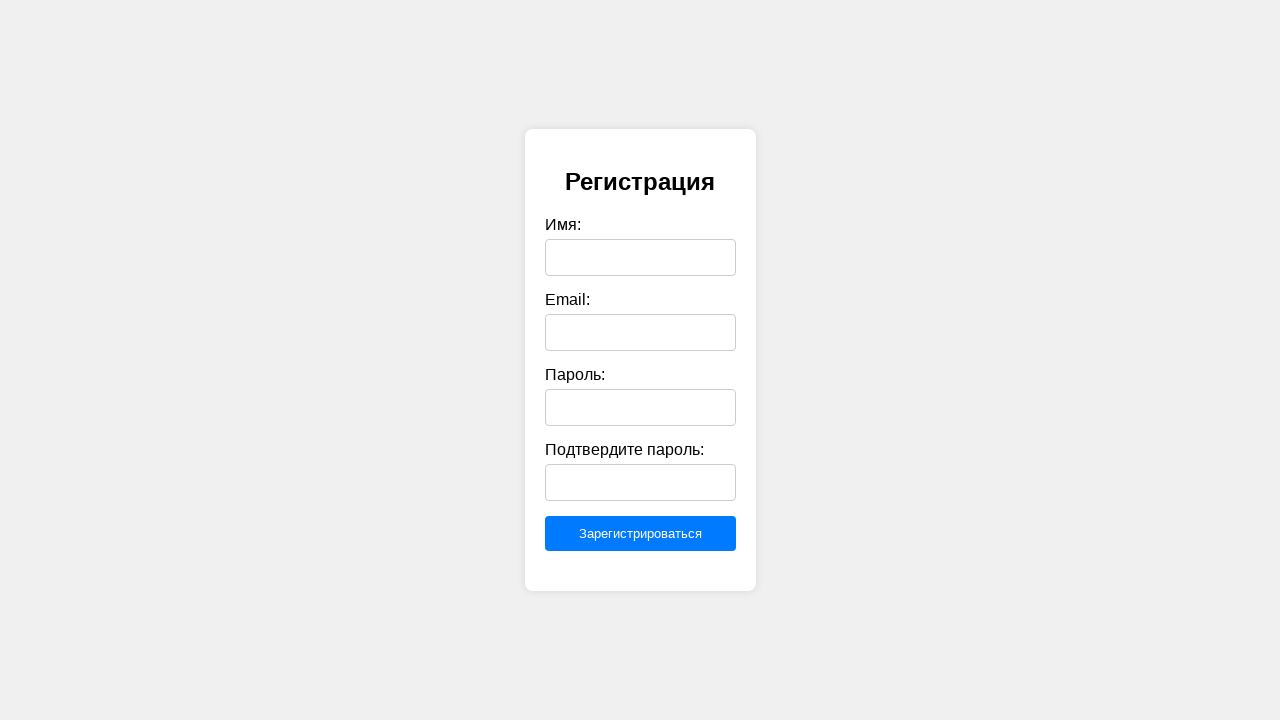

Filled name field with 'qwerty' on #name
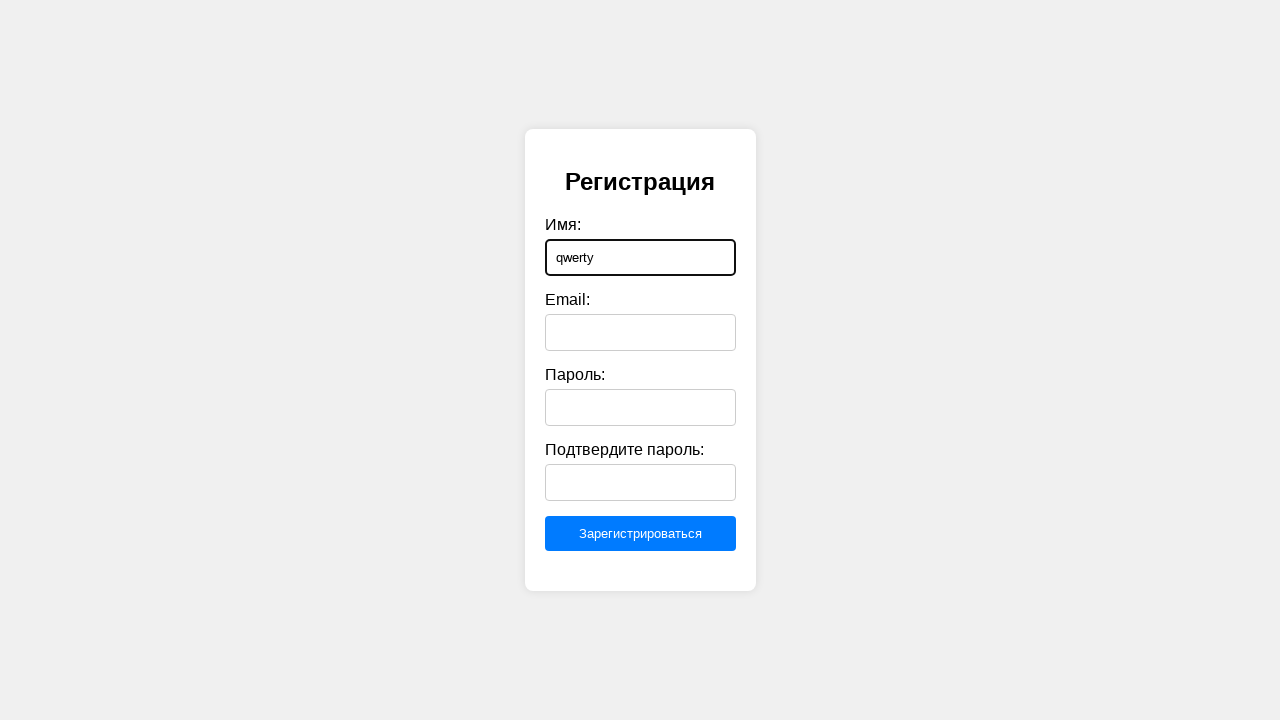

Filled email field with 'qwerty@mail.ru' on #email
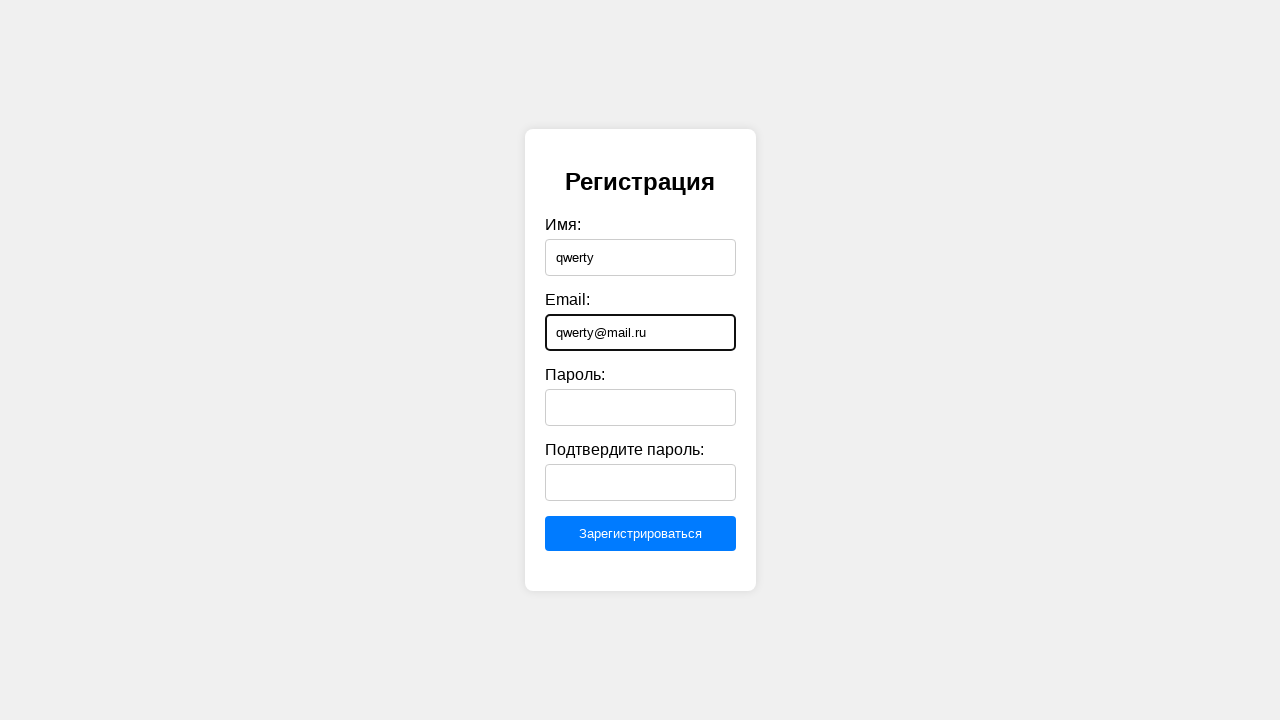

Filled password field with 'Qw123456' on #password
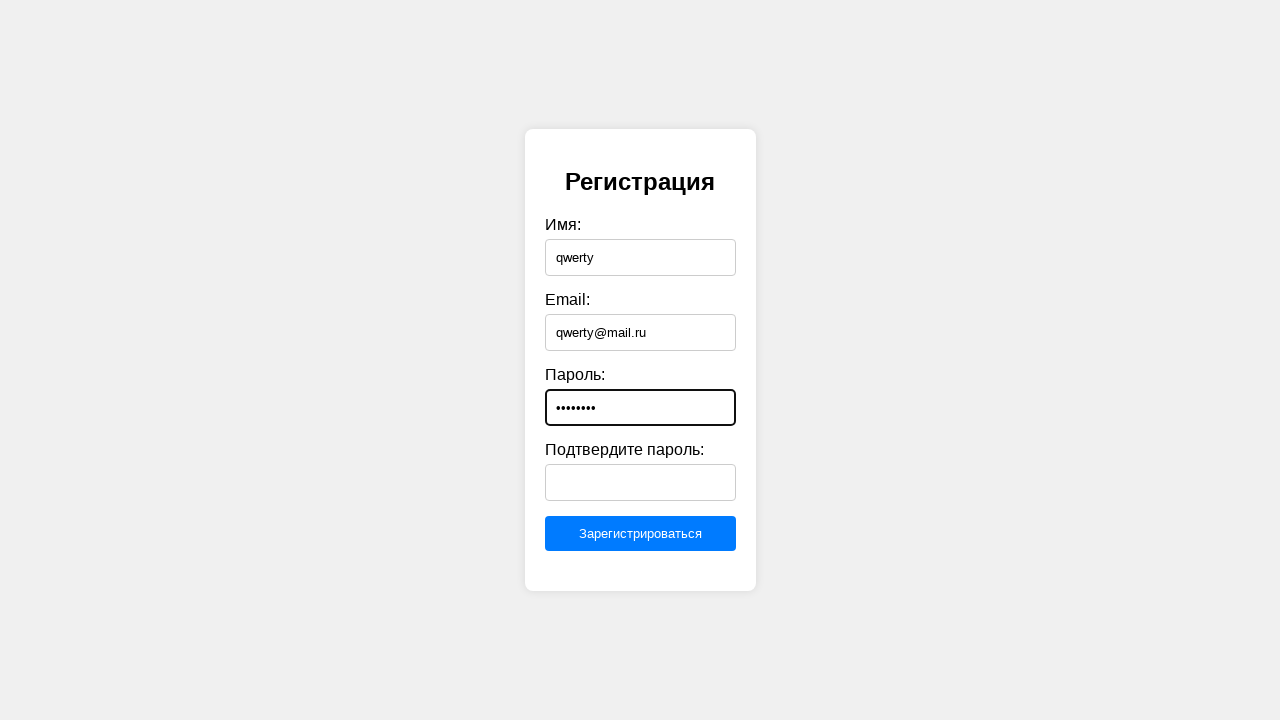

Filled confirm password field with 'Qwertyqwe1' on #confirmPassword
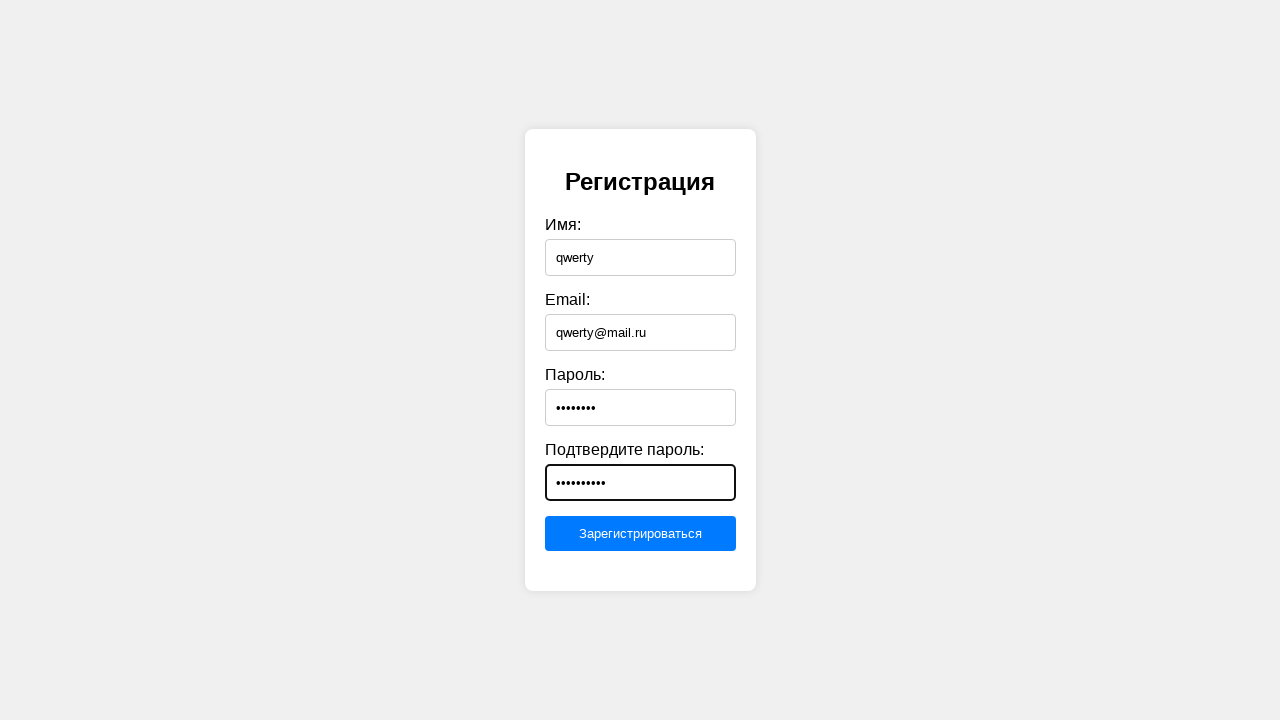

Clicked submit button to register at (640, 534) on [type="submit"]
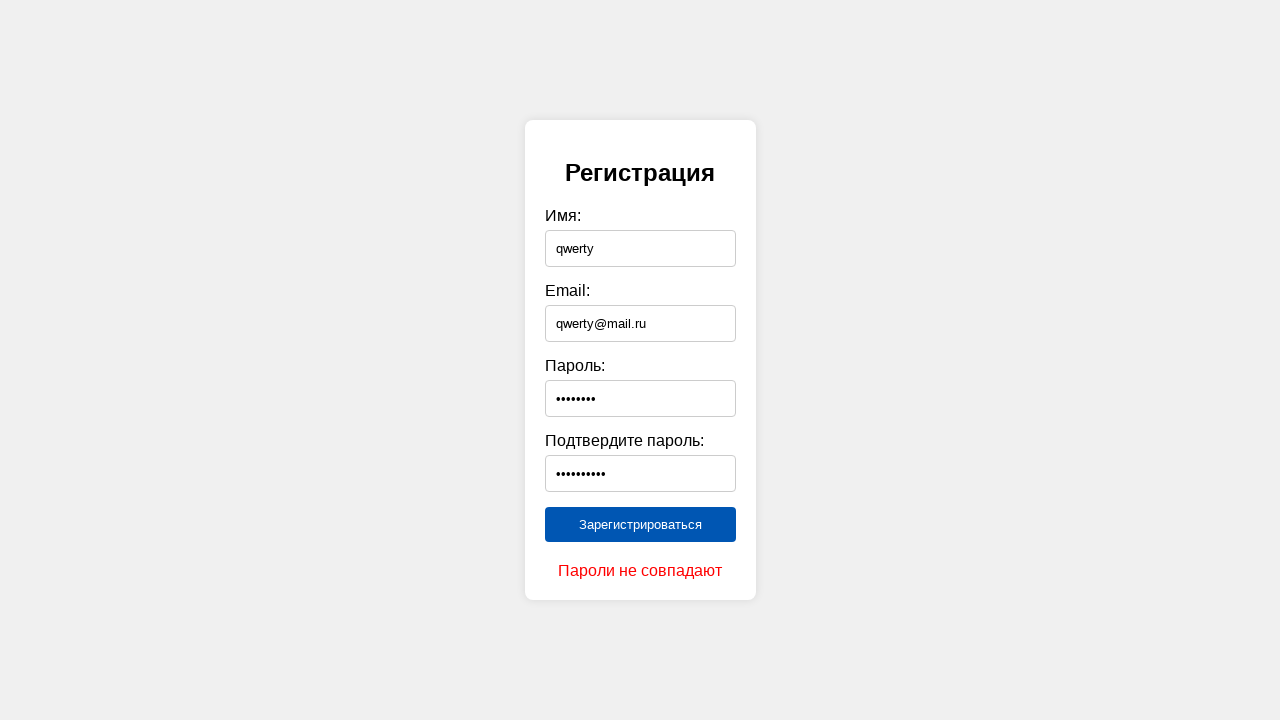

Verified password mismatch error message appeared for non-matching passwords
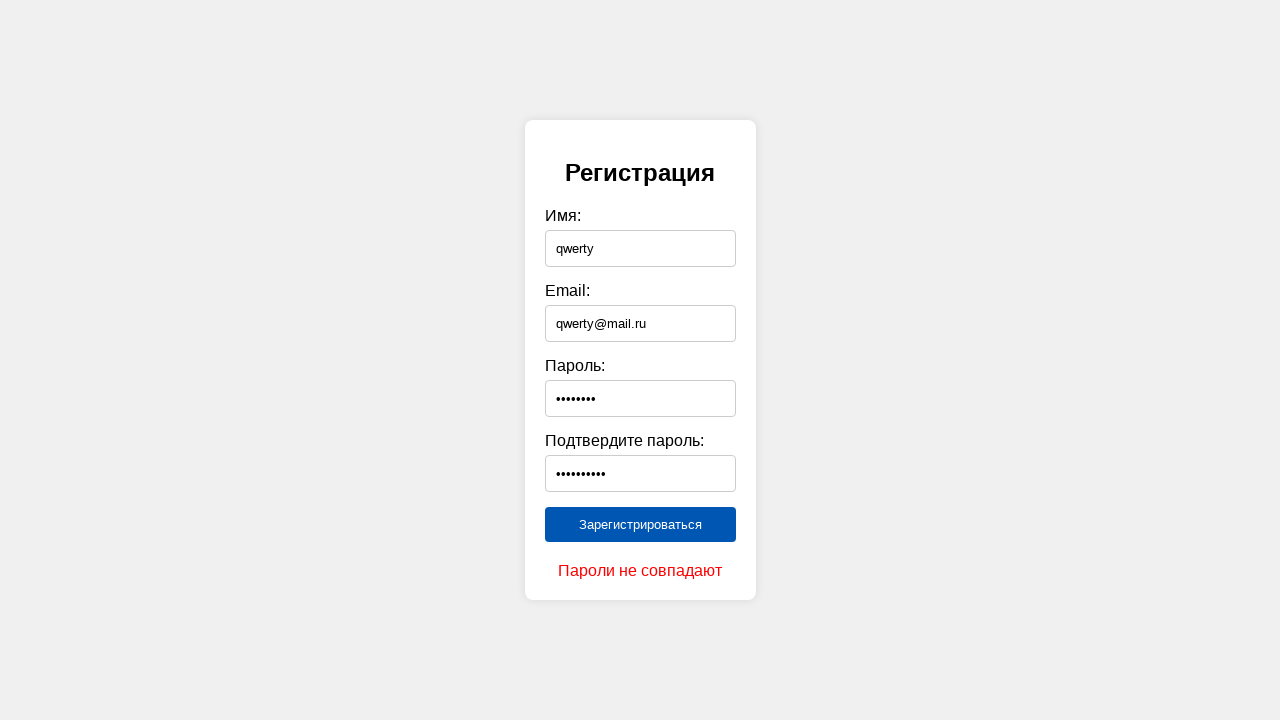

Navigated back to main page for next test iteration
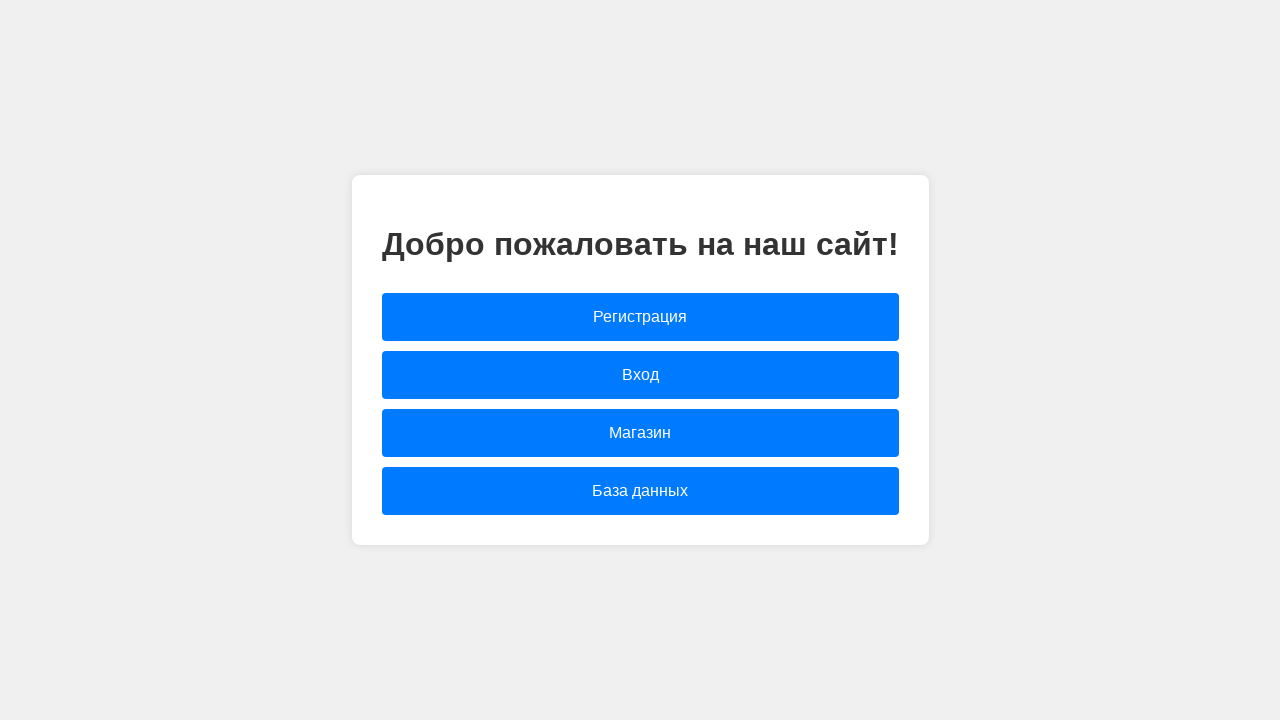

Clicked link to navigate to registration page at (640, 317) on [href="registration.html"]
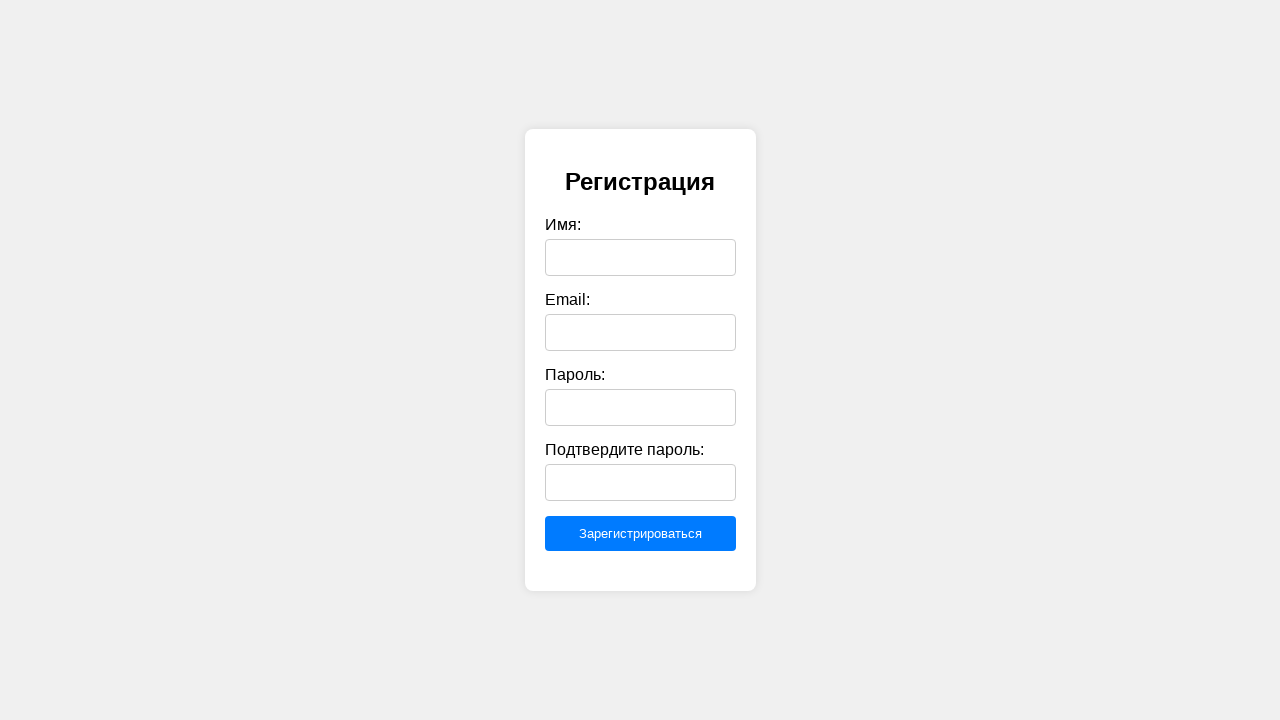

Filled name field with 'qwerty' on #name
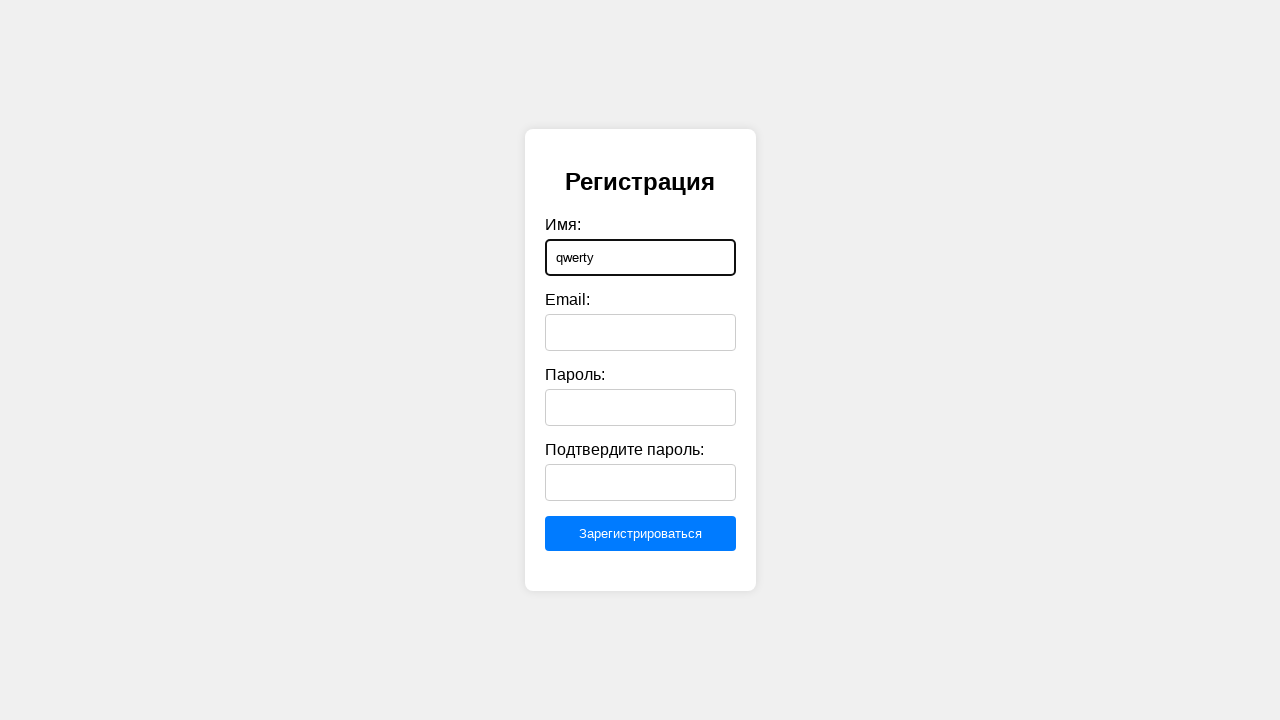

Filled email field with 'qwerty@mail.ru' on #email
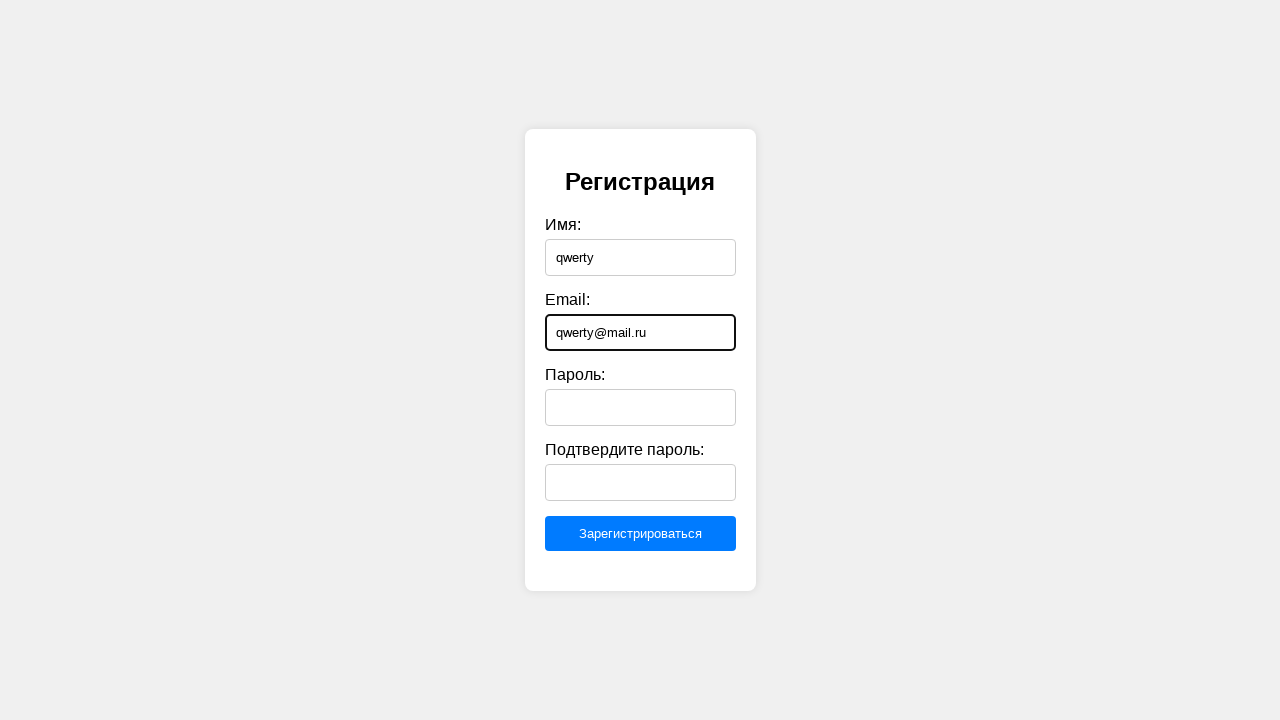

Filled password field with 'Qw123456' on #password
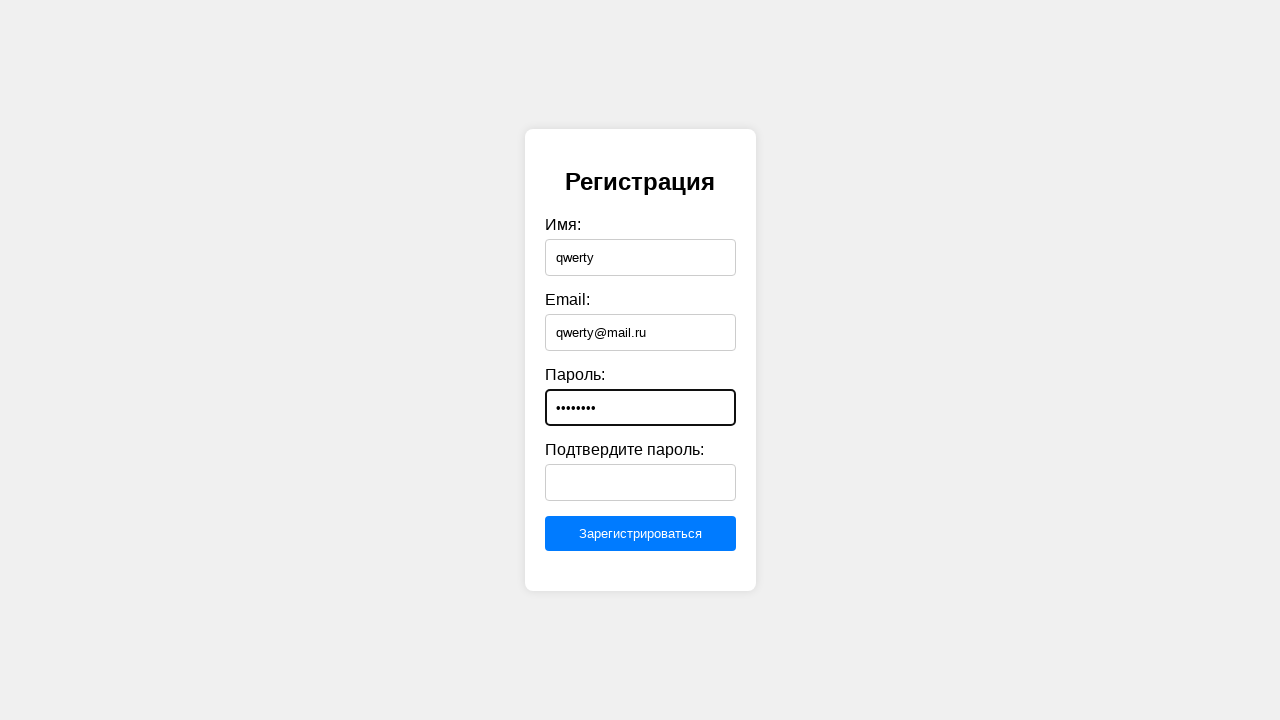

Filled confirm password field with 'QWERTYQWe1' on #confirmPassword
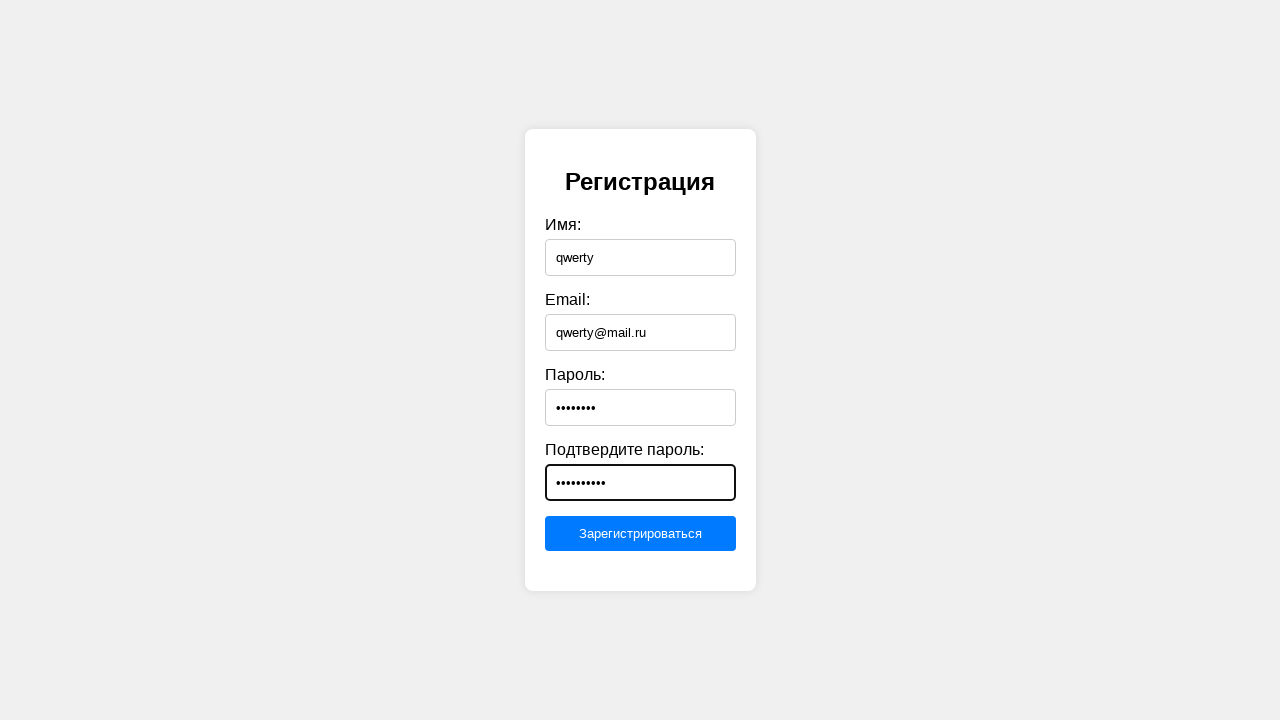

Clicked submit button to register at (640, 534) on [type="submit"]
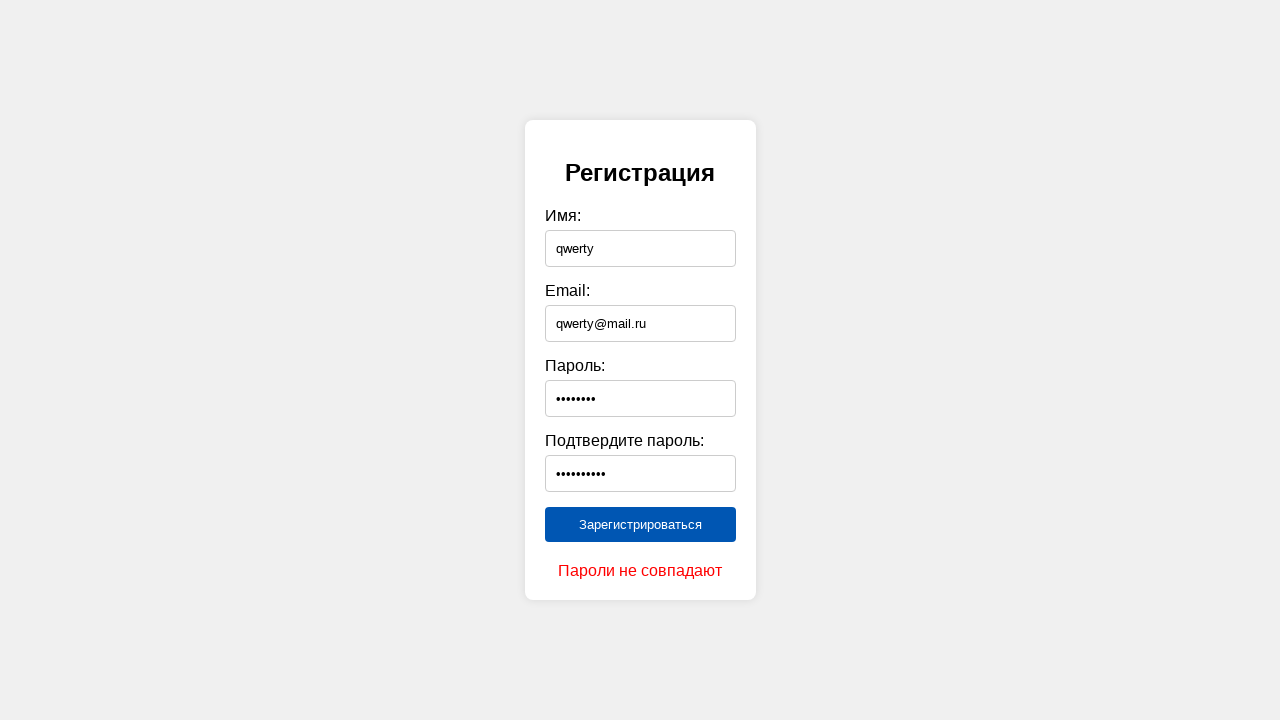

Verified password mismatch error message appeared for non-matching passwords
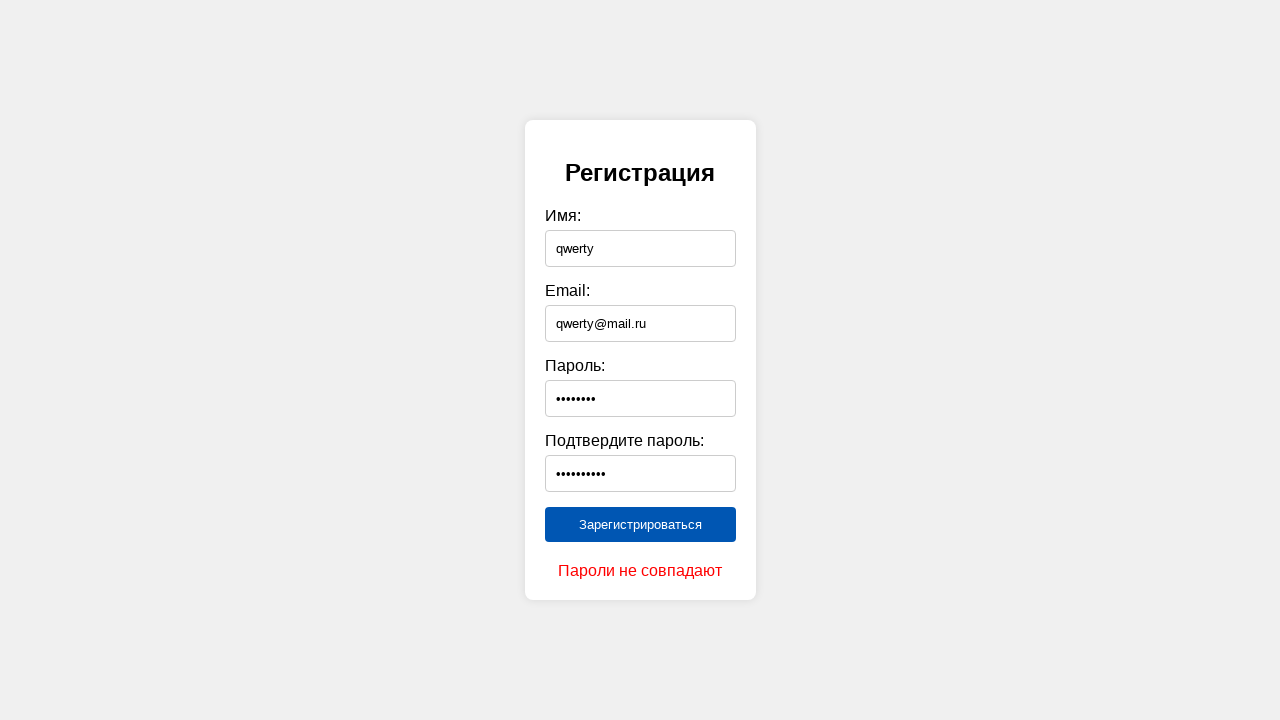

Navigated back to main page for next test iteration
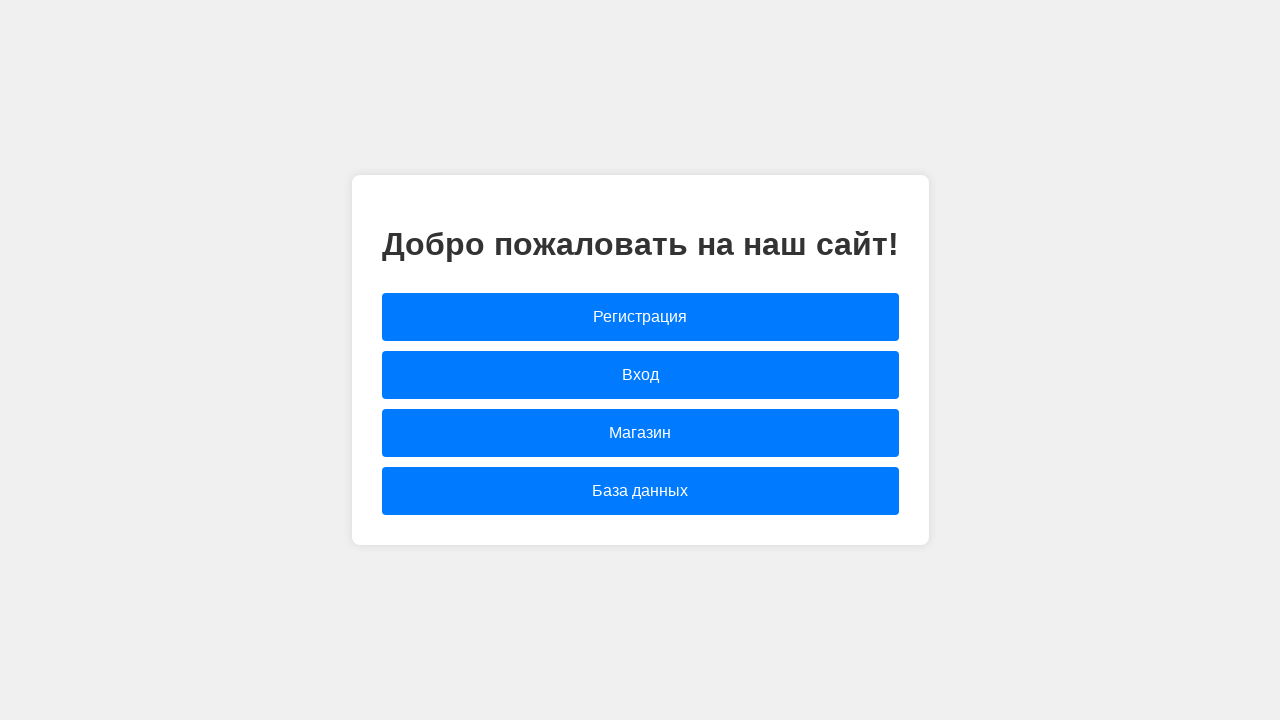

Clicked link to navigate to registration page at (640, 317) on [href="registration.html"]
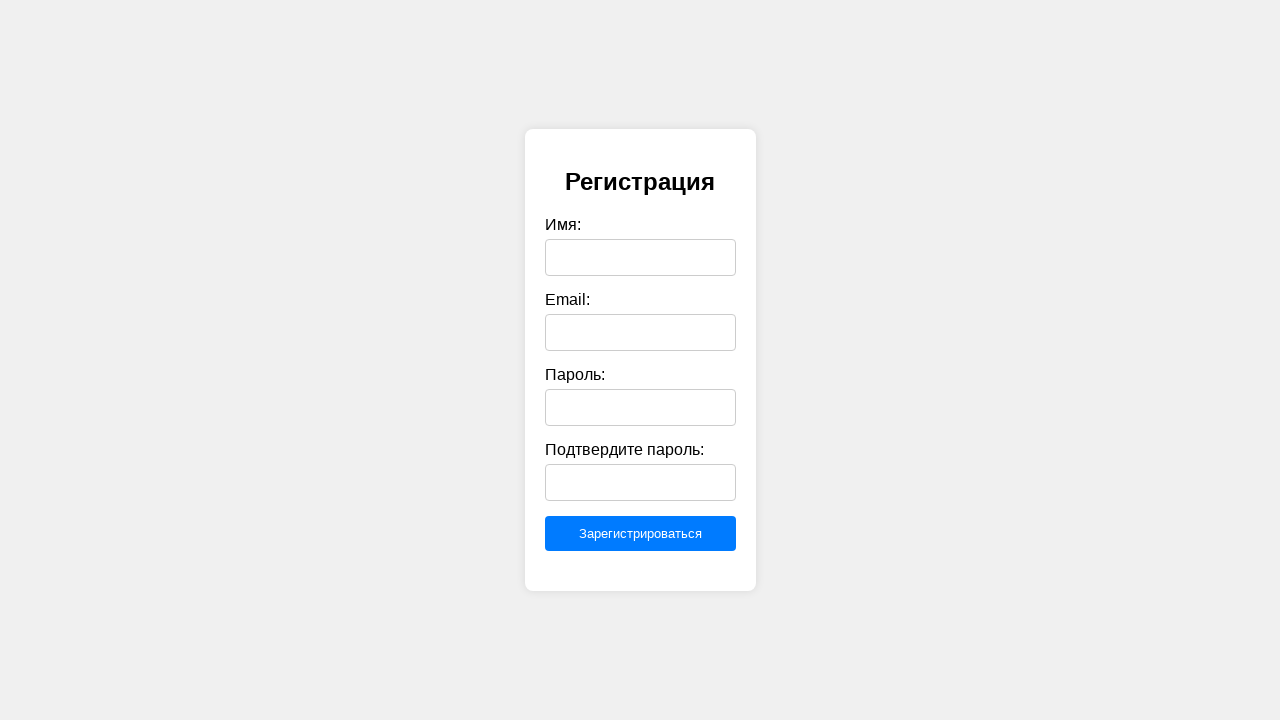

Filled name field with 'qwerty' on #name
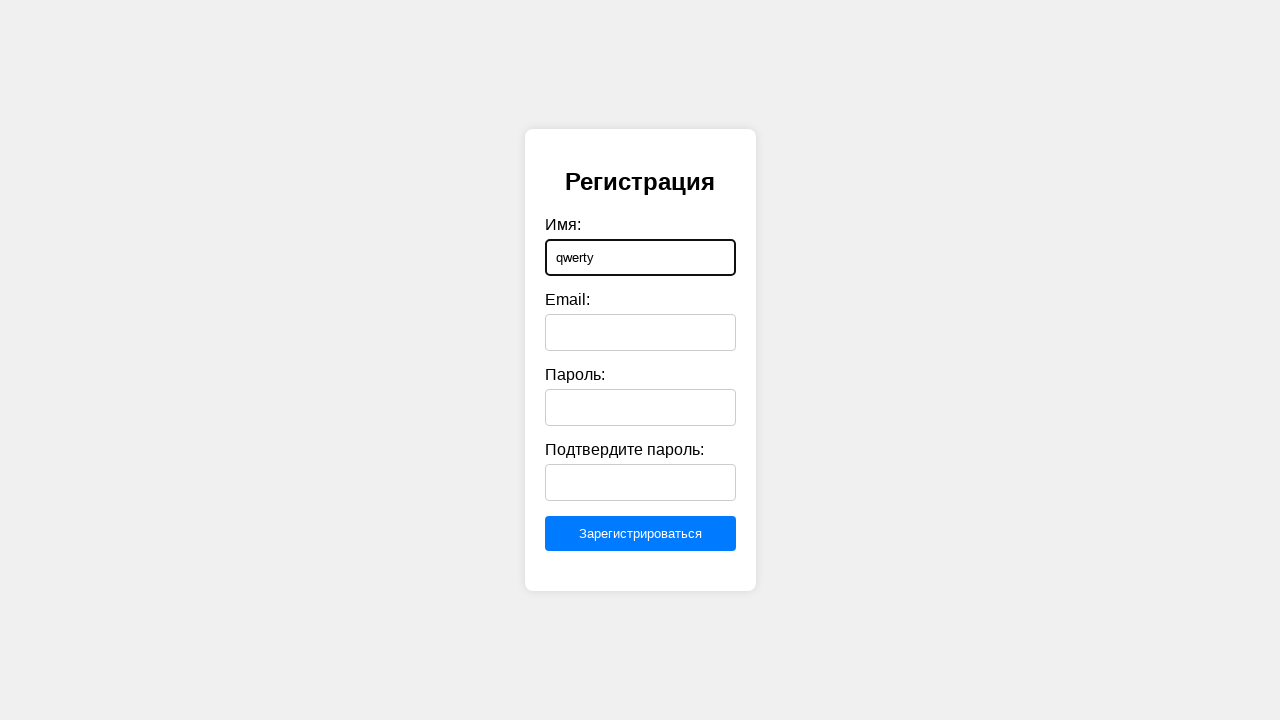

Filled email field with 'qwerty@mail.ru' on #email
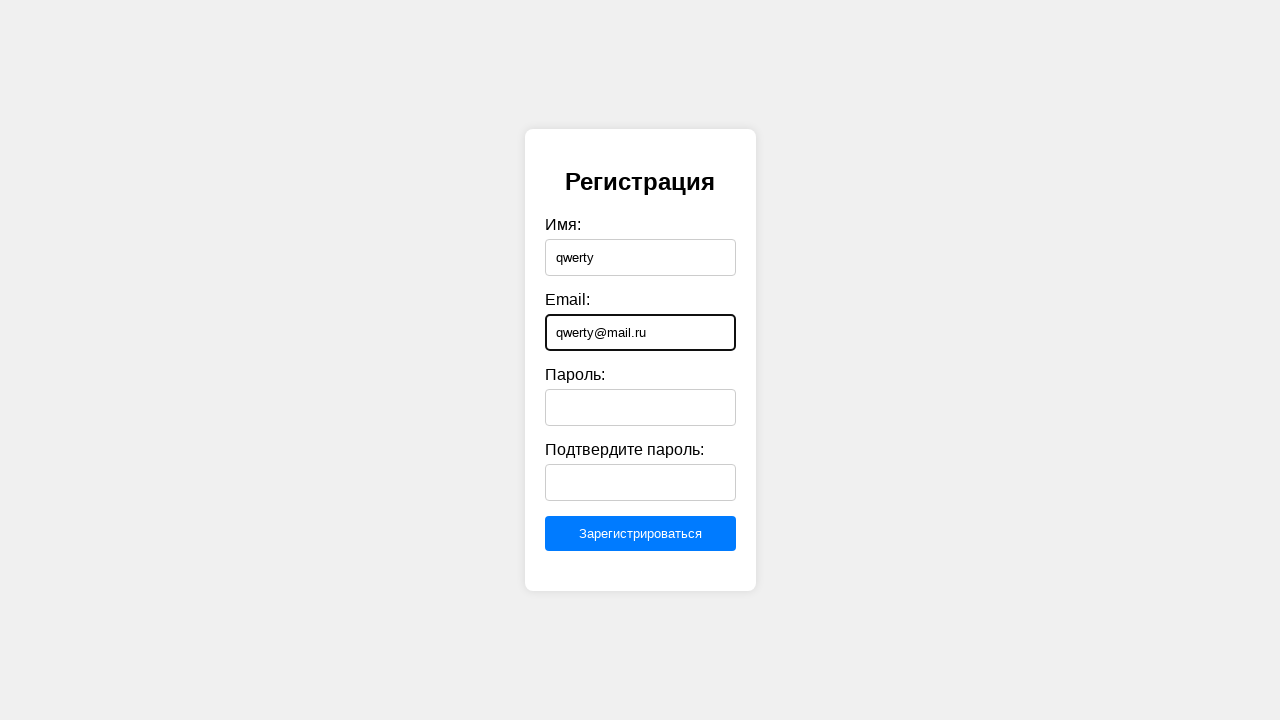

Filled password field with 'QWERTYQWe1' on #password
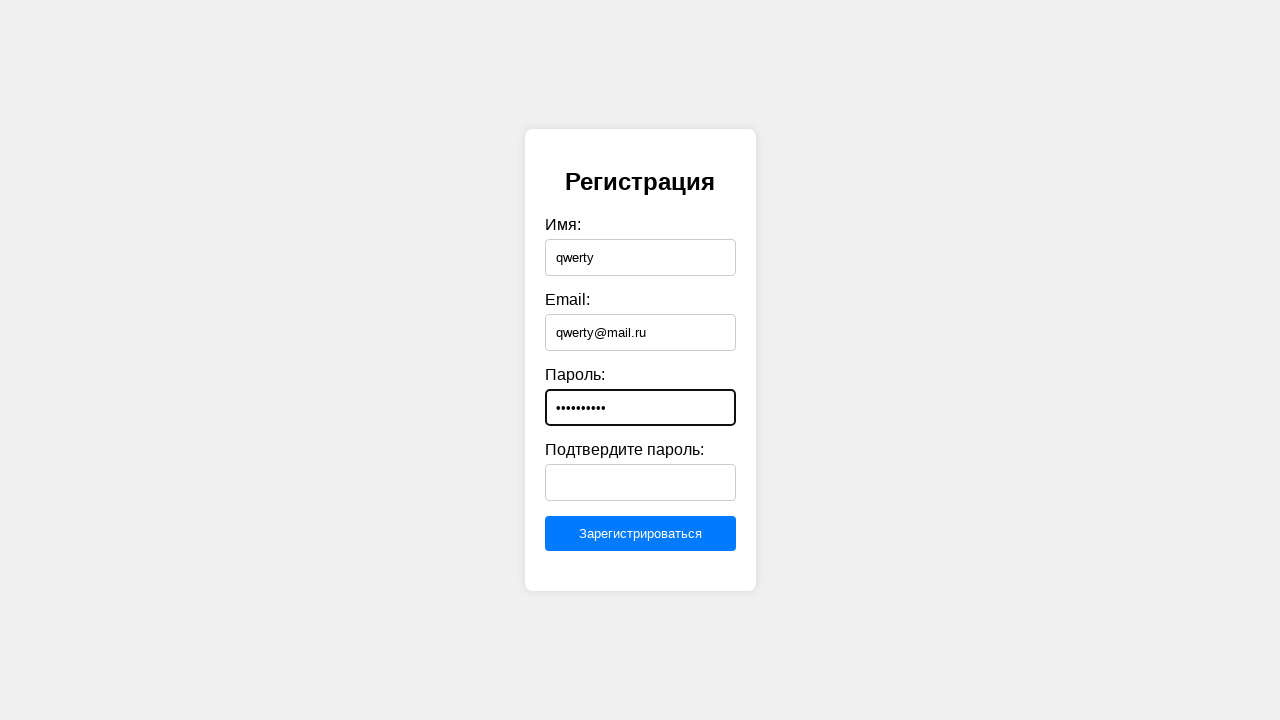

Filled confirm password field with 'Qwertyqwe1!!@#$%^&*()?/"№;:,.<>' on #confirmPassword
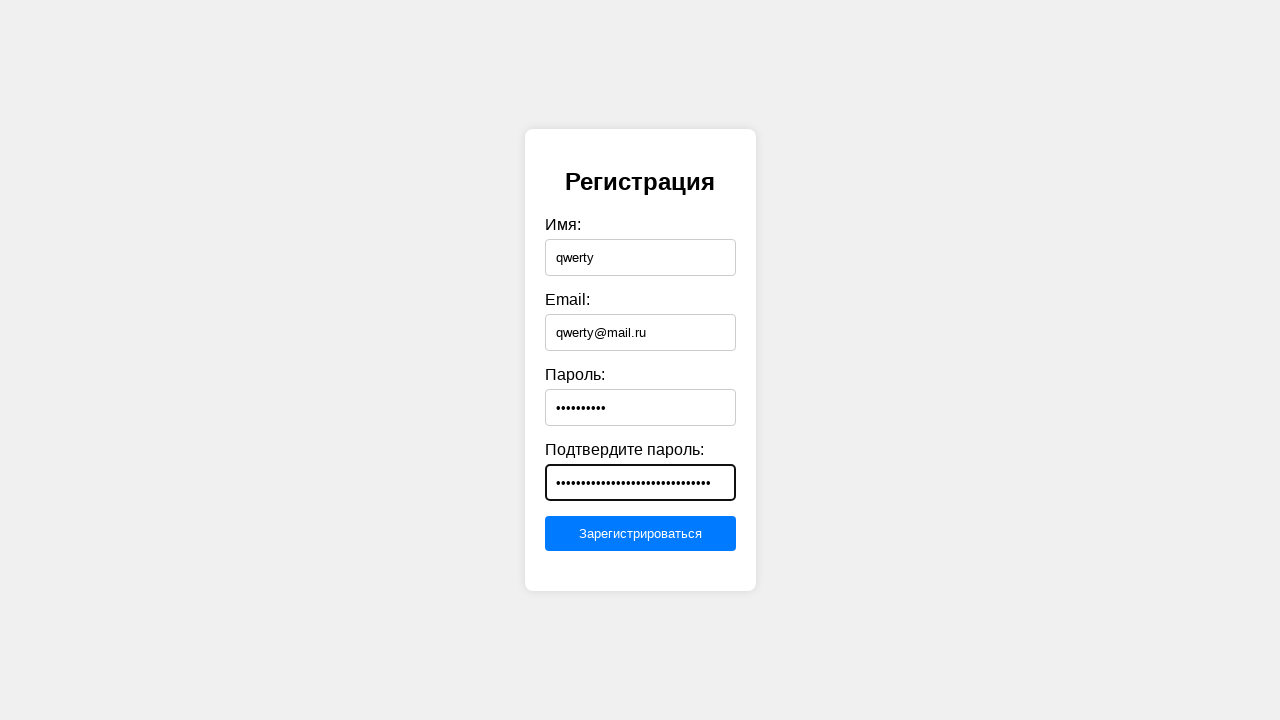

Clicked submit button to register at (640, 534) on [type="submit"]
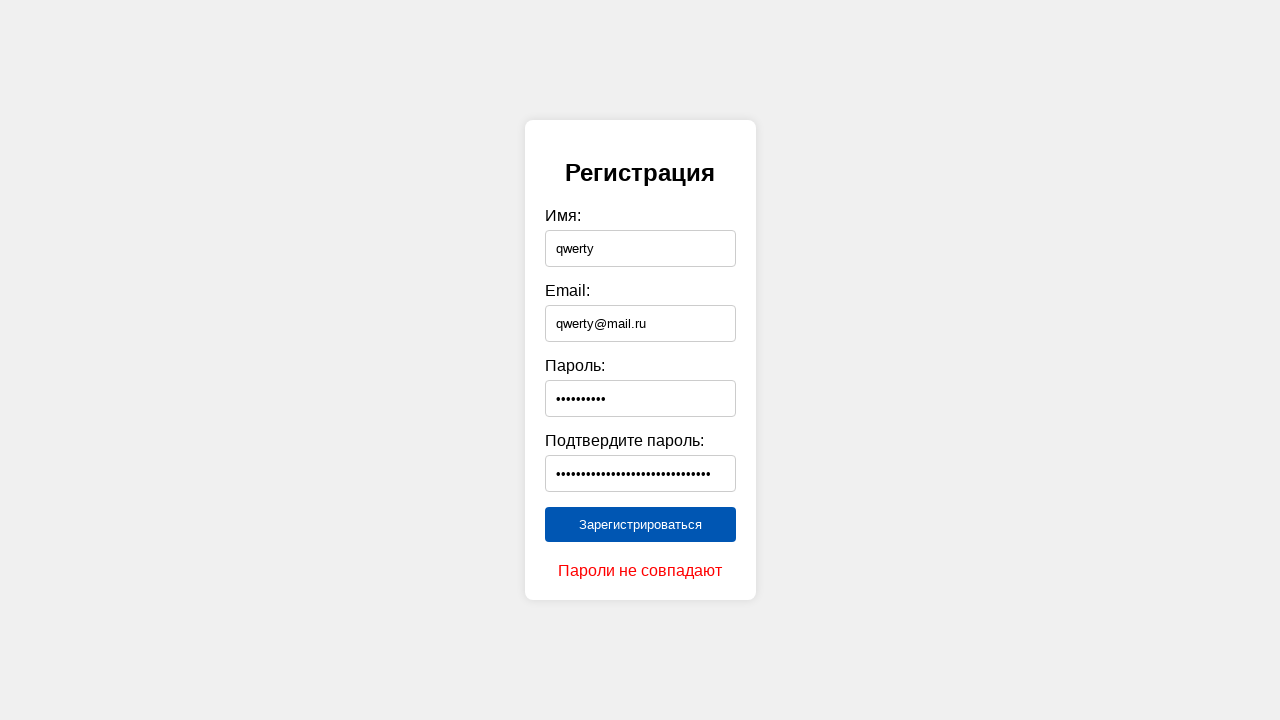

Verified password mismatch error message appeared for non-matching passwords
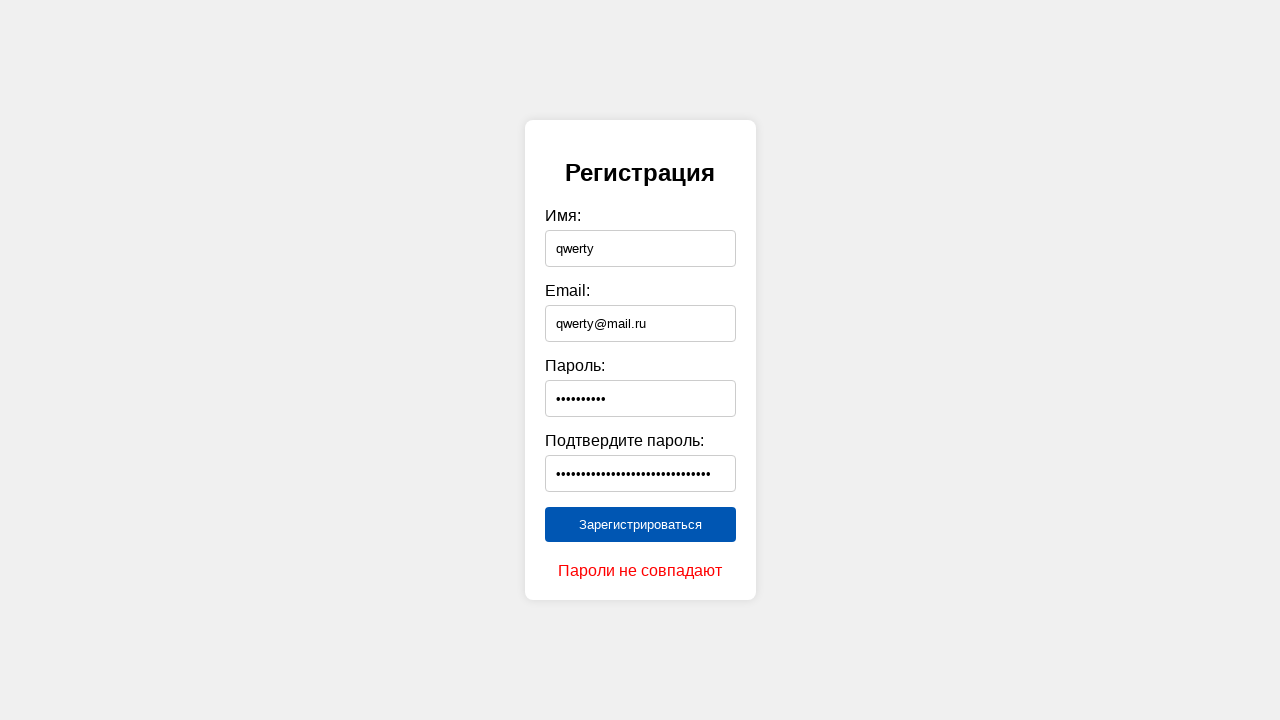

Navigated back to main page for next test iteration
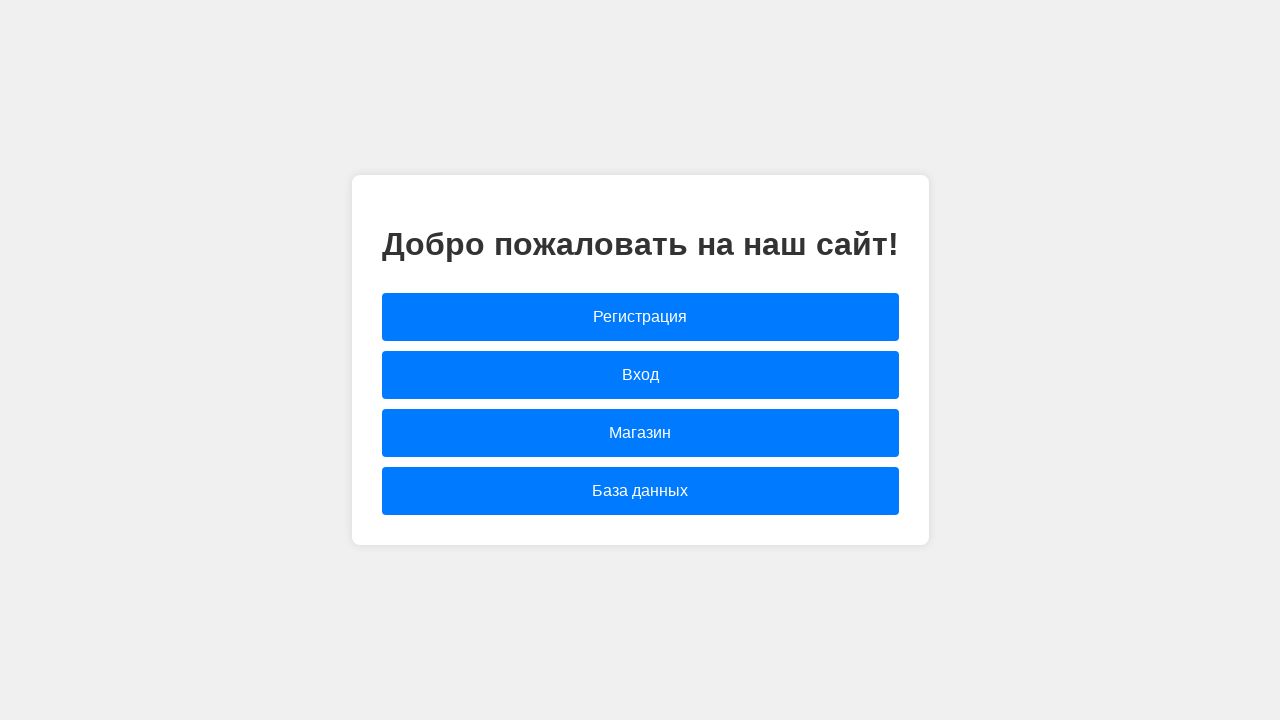

Clicked link to navigate to registration page at (640, 317) on [href="registration.html"]
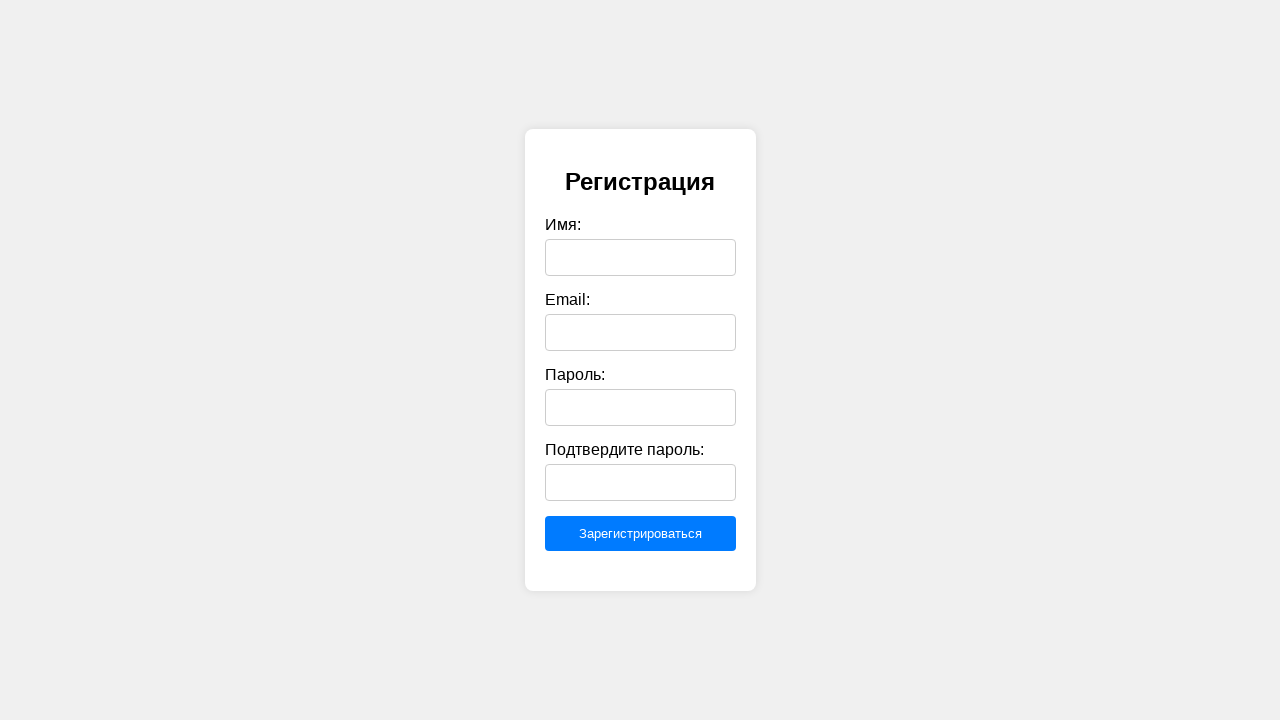

Filled name field with 'qwerty' on #name
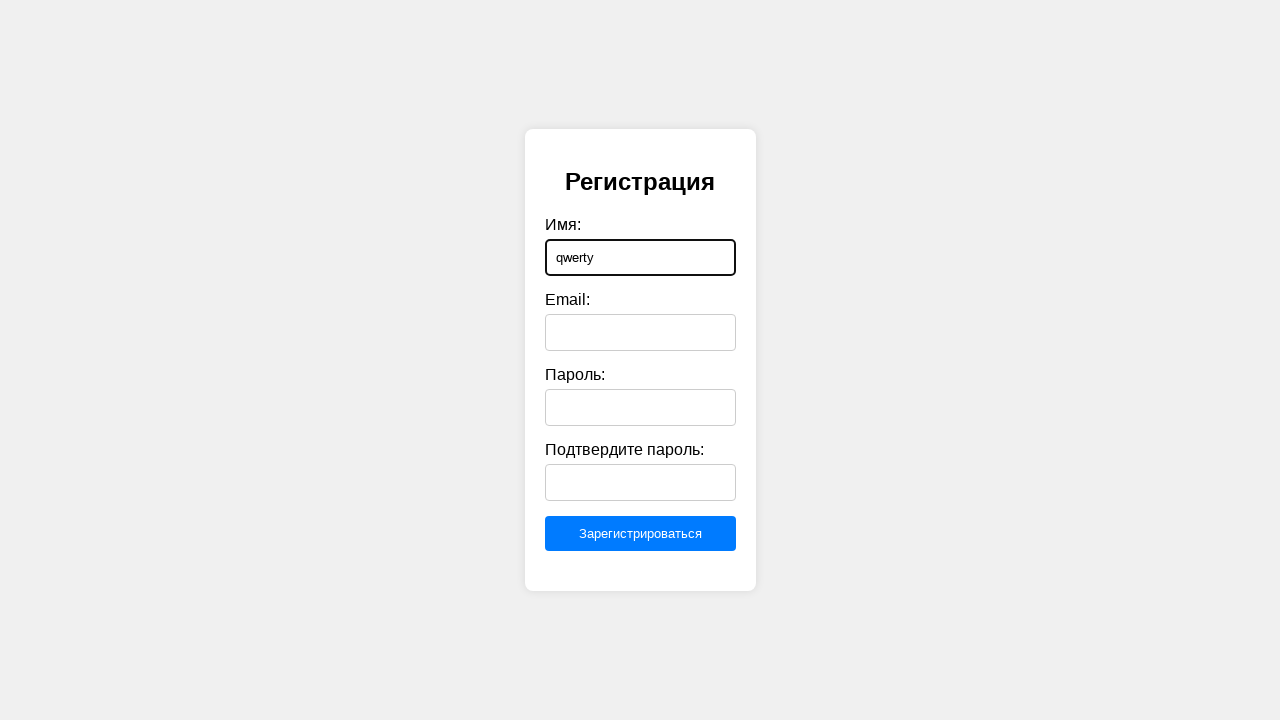

Filled email field with 'qwerty@mail.ru' on #email
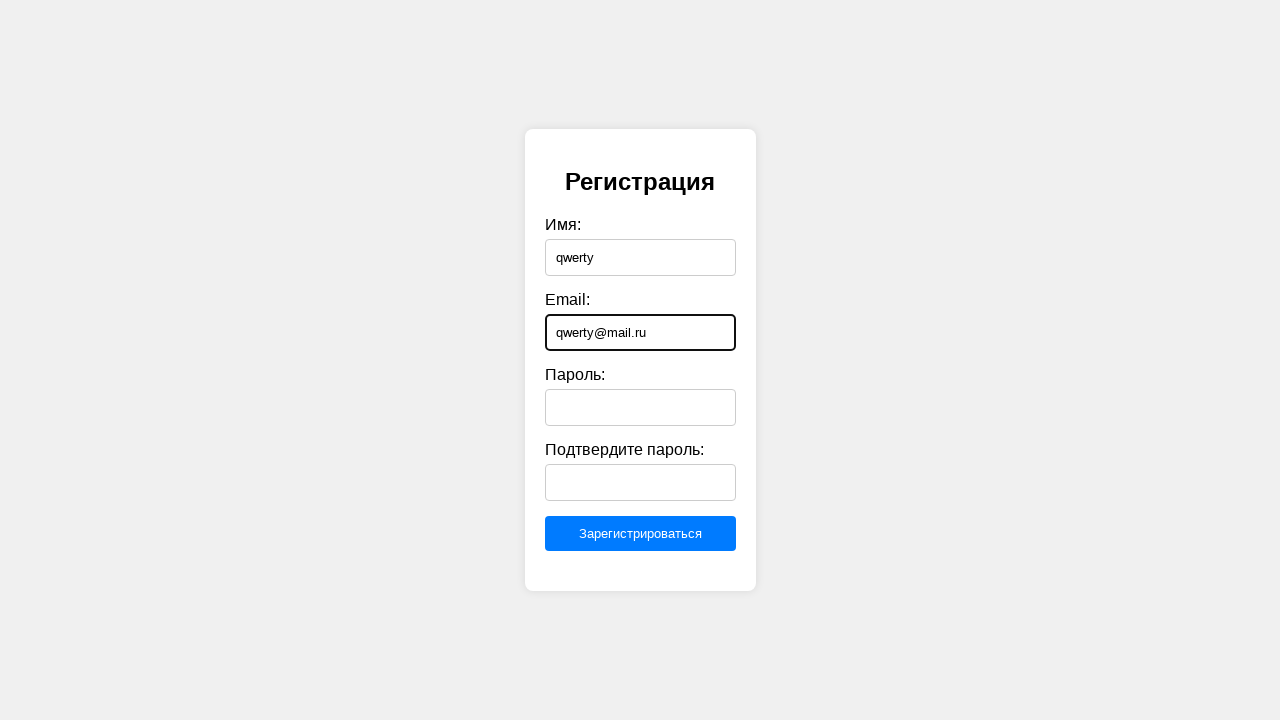

Filled password field with 'Qw123456' on #password
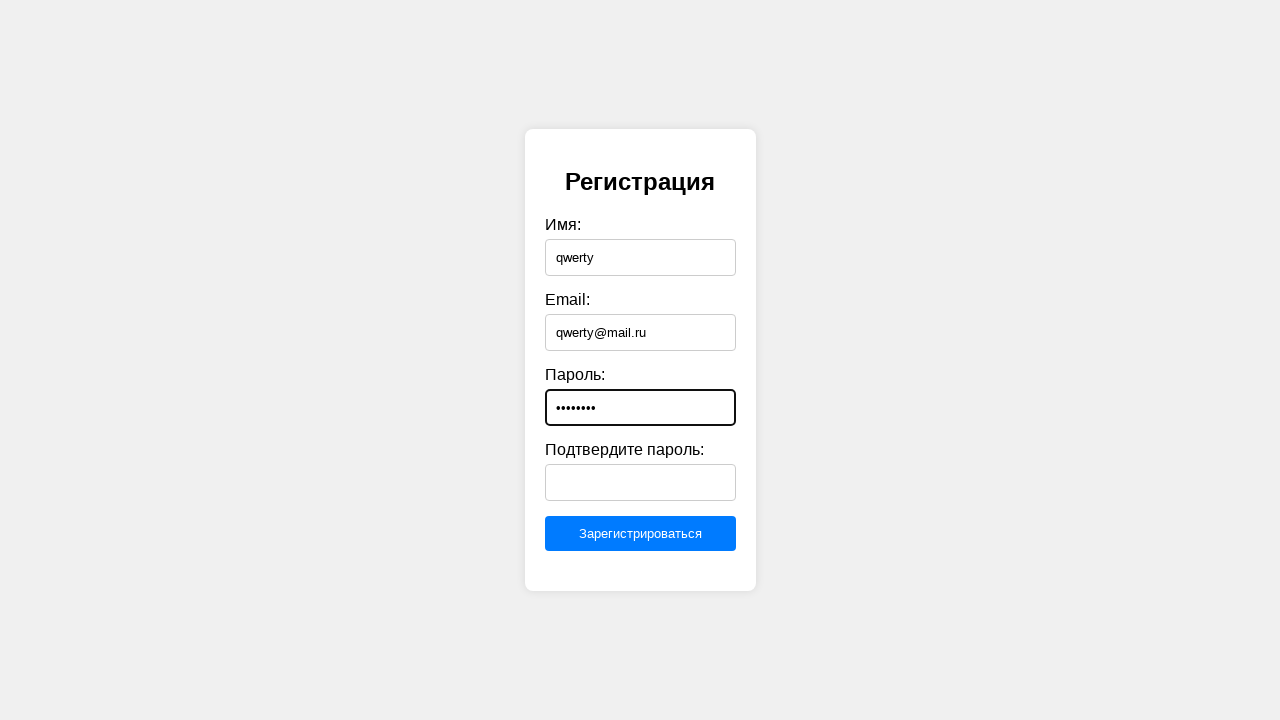

Filled confirm password field with 'Qwertyqwe1!!@#$%^&*()?/"№;:,.<>' on #confirmPassword
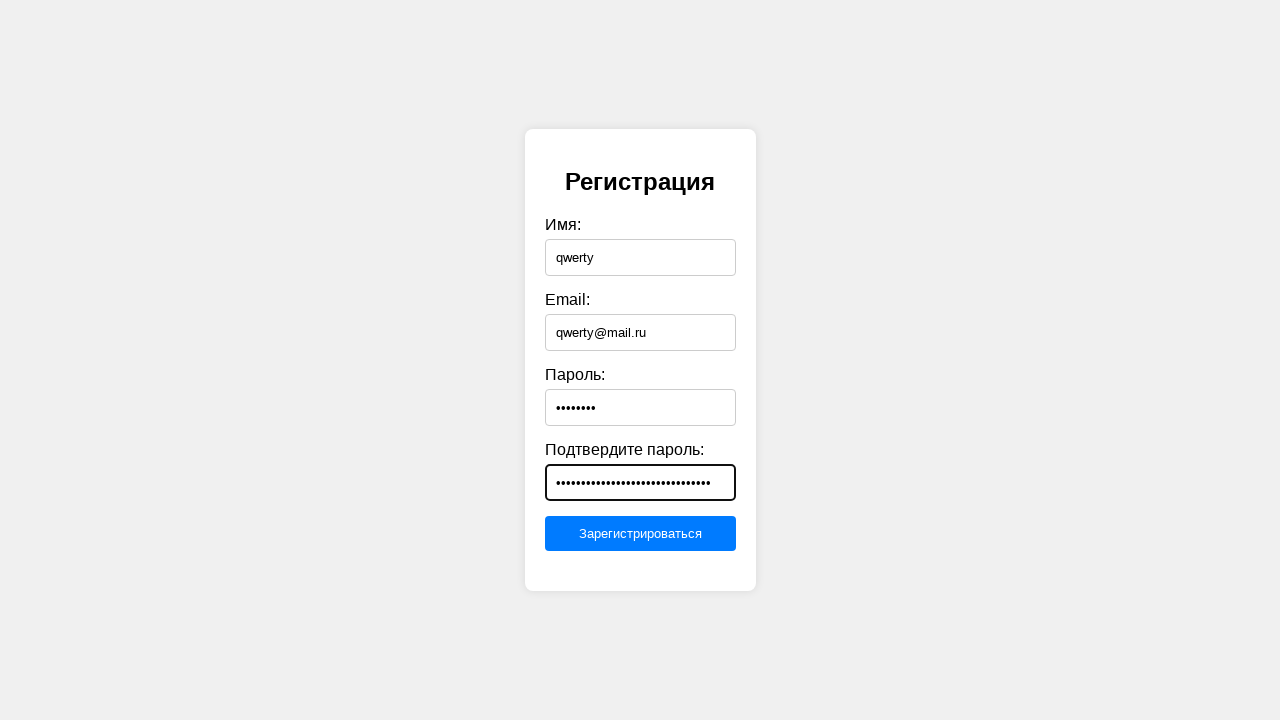

Clicked submit button to register at (640, 534) on [type="submit"]
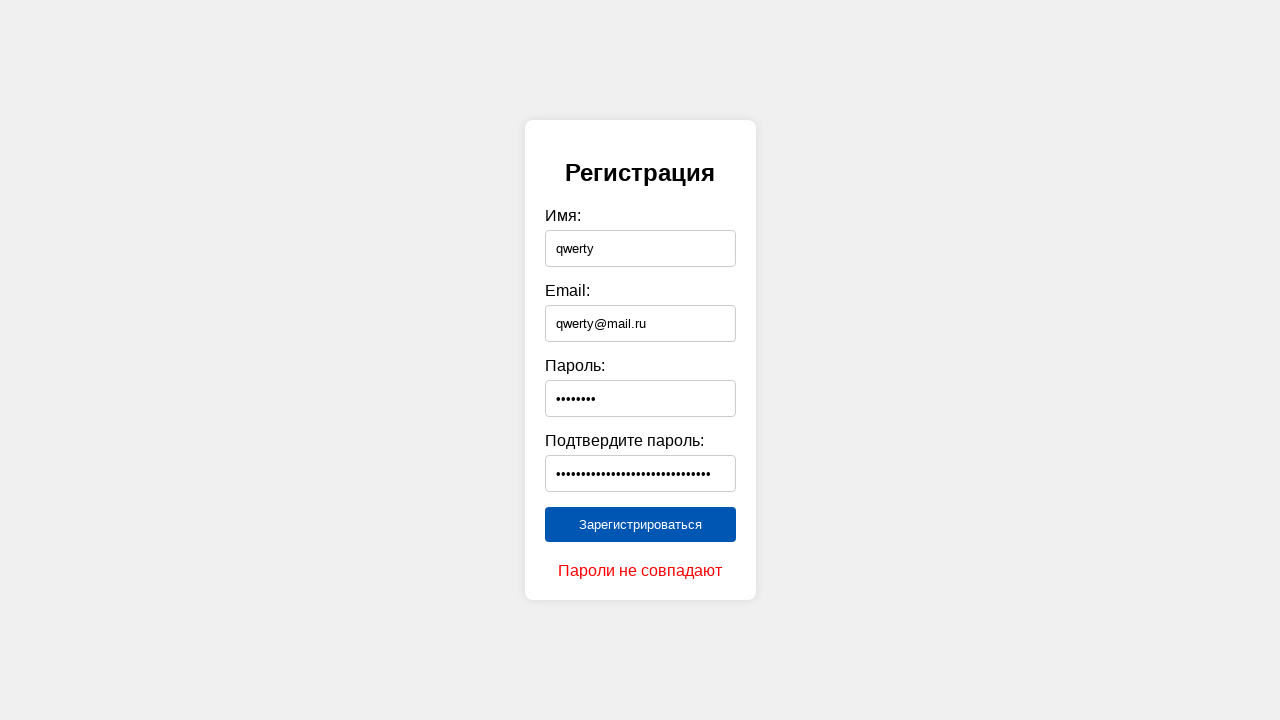

Verified password mismatch error message appeared for non-matching passwords
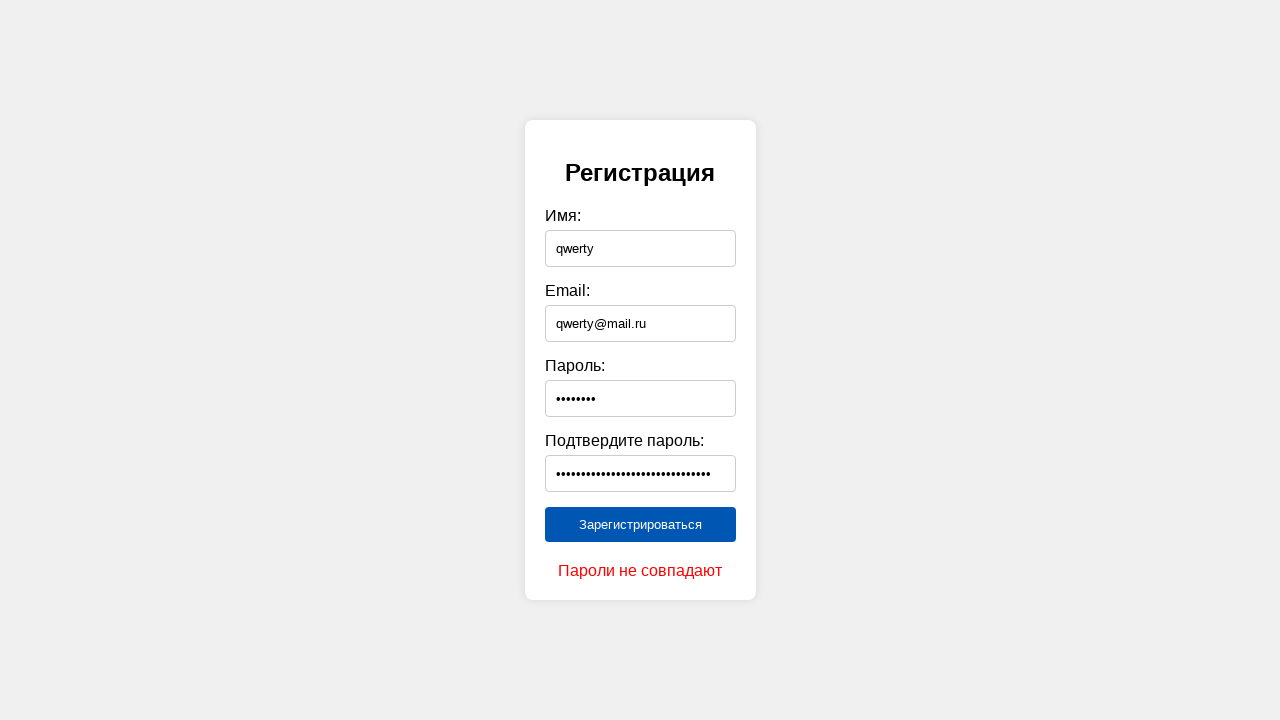

Navigated back to main page for next test iteration
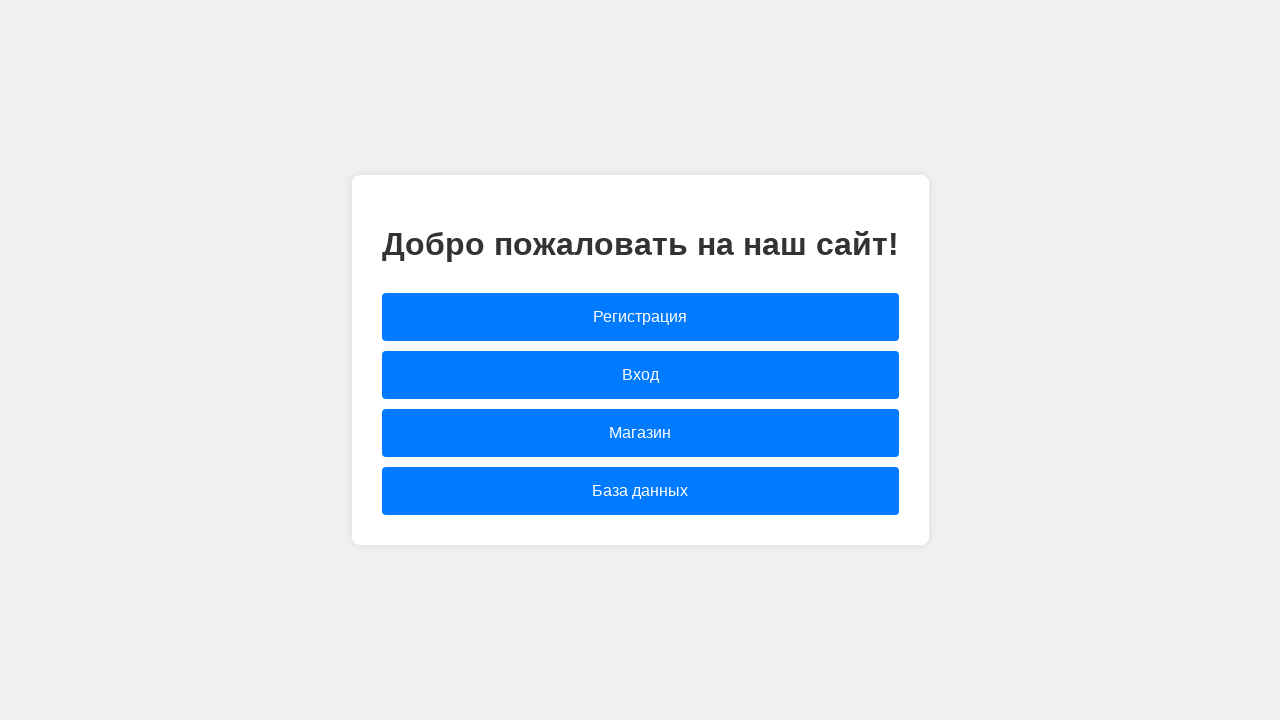

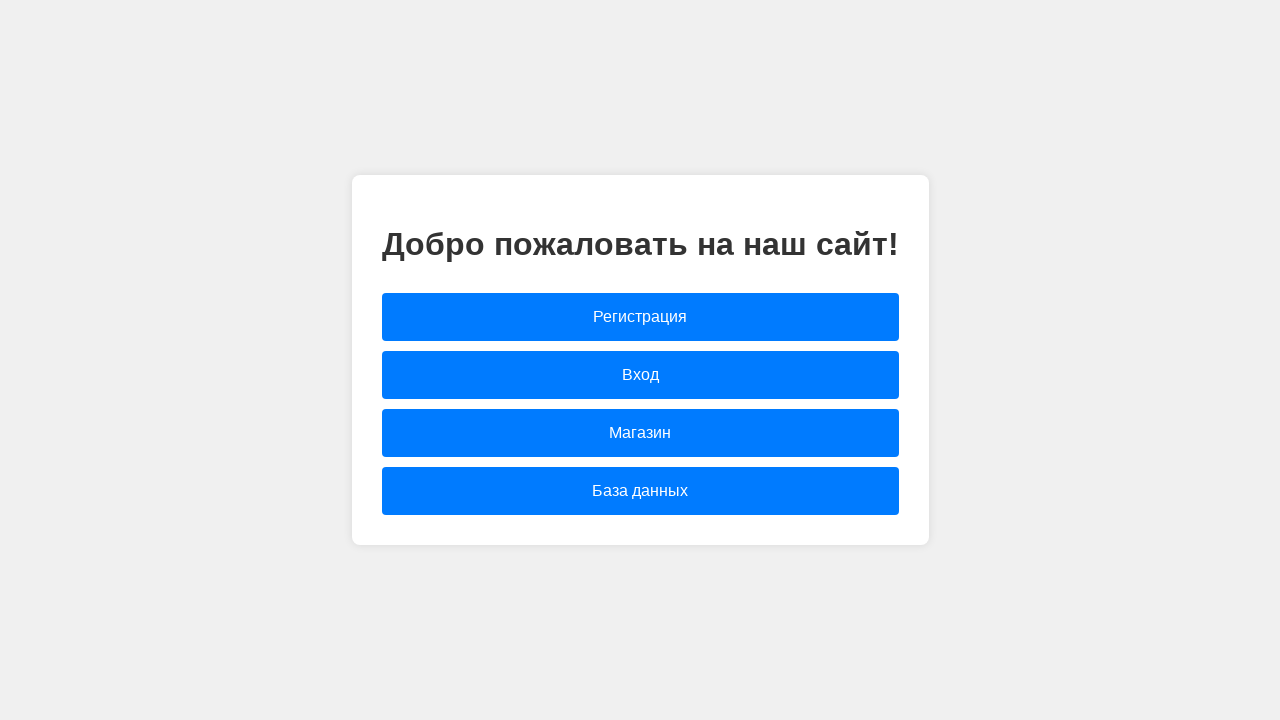